Tests dropdown selection functionality on OrangeHRM free trial page by selecting "India" from the country dropdown

Starting URL: https://www.orangehrm.com/en/30-day-free-trial

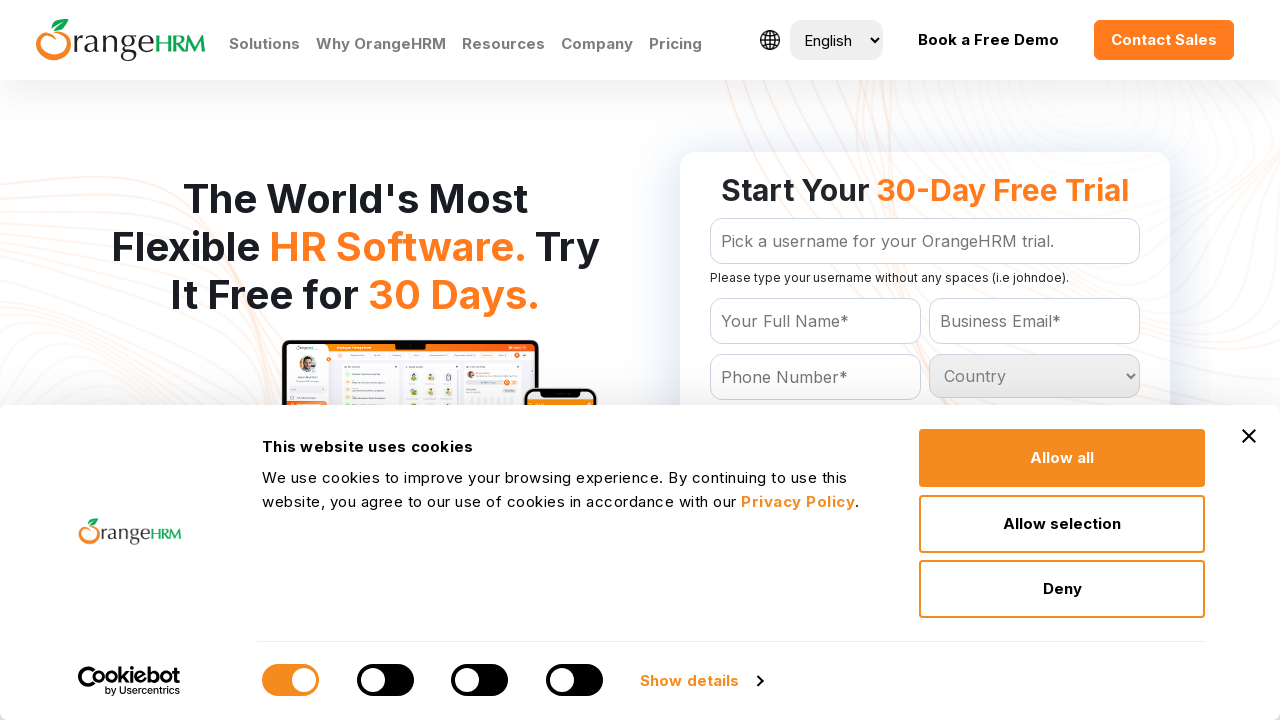

Located all country dropdown options
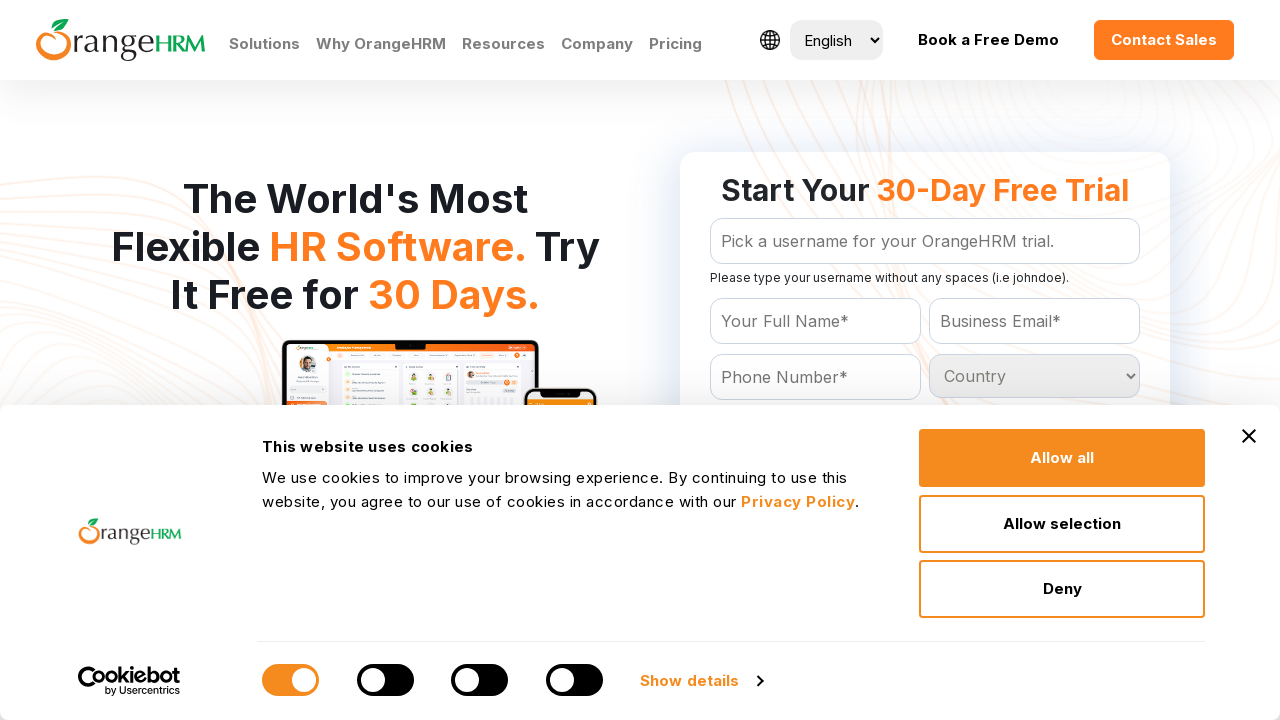

Retrieved count of country dropdown options
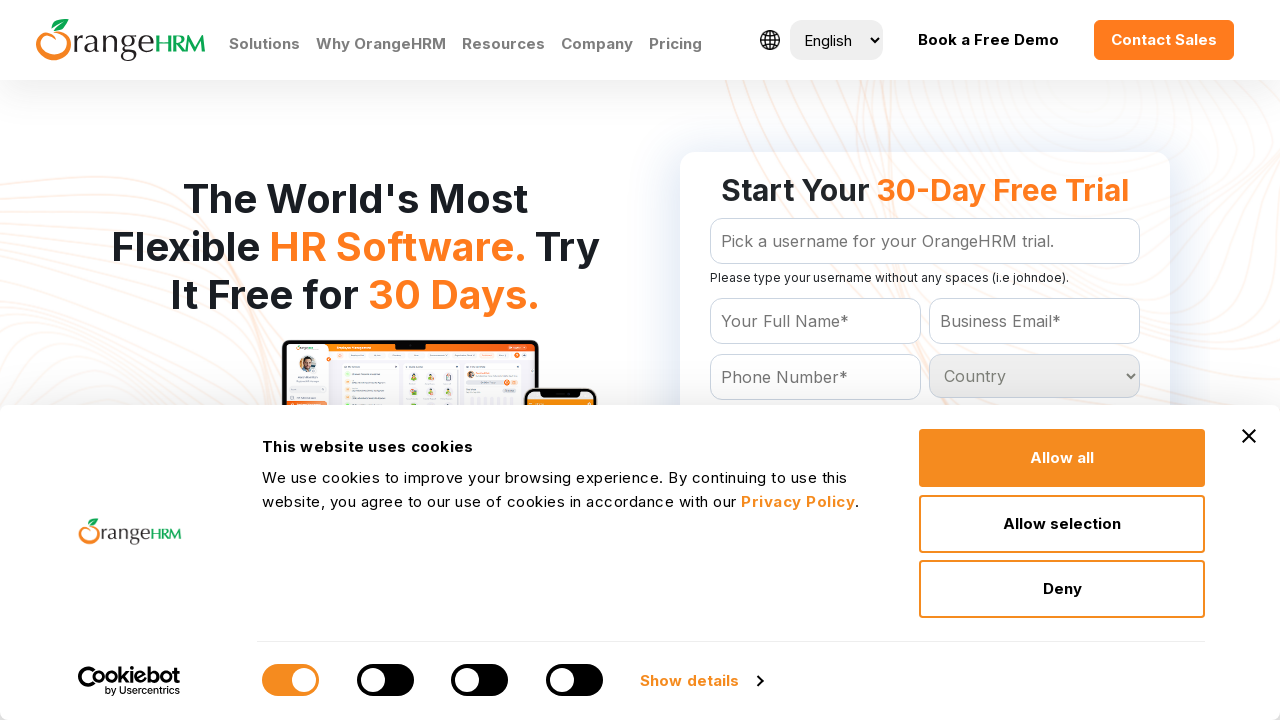

Retrieved option 0 from country dropdown
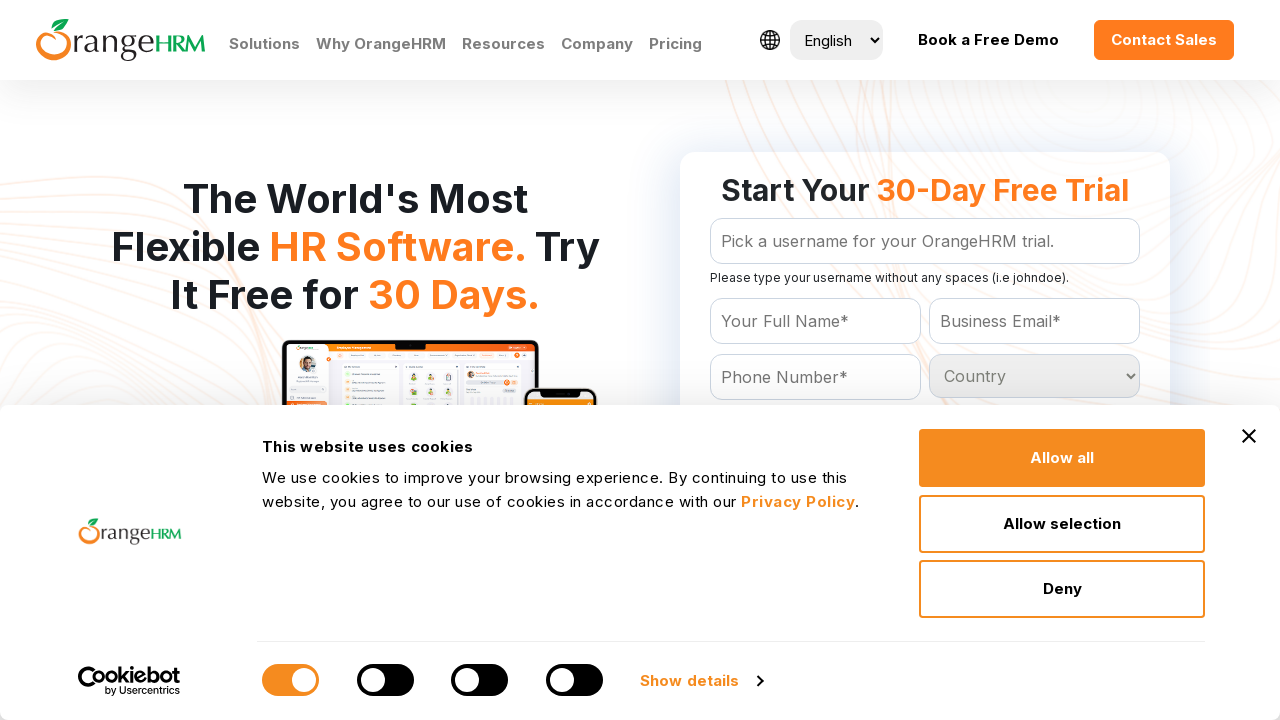

Retrieved option 1 from country dropdown
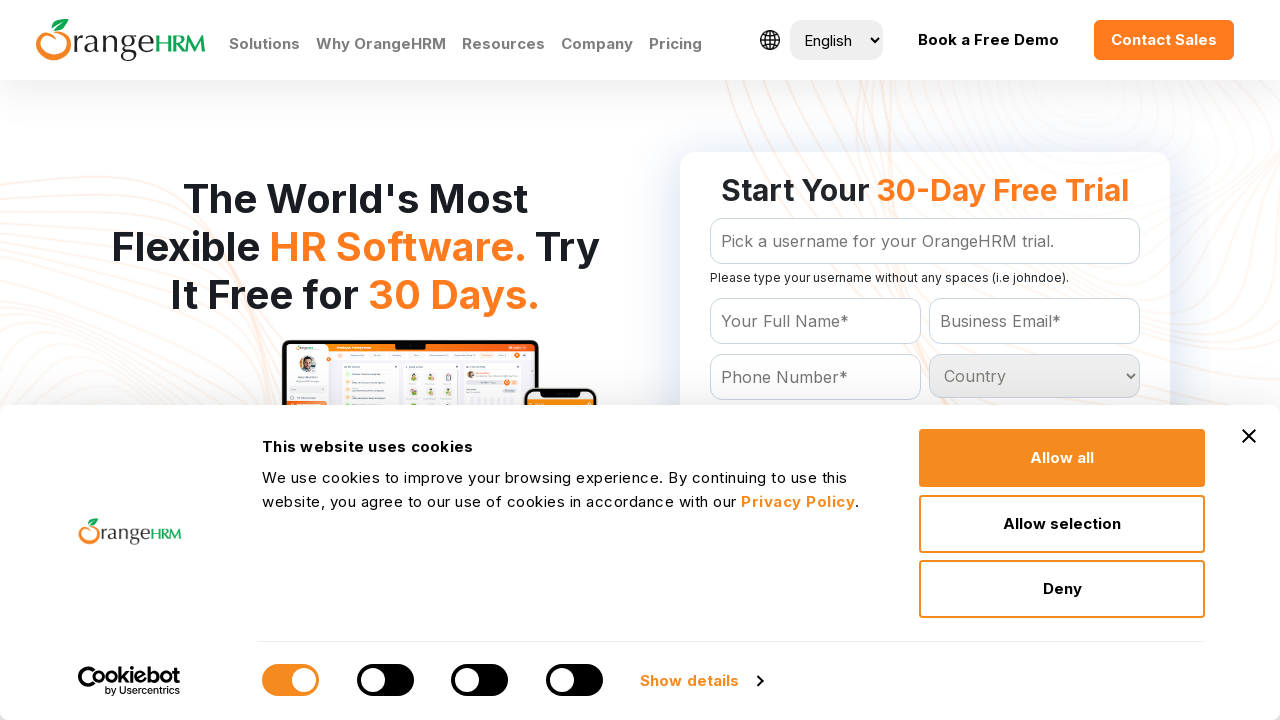

Retrieved option 2 from country dropdown
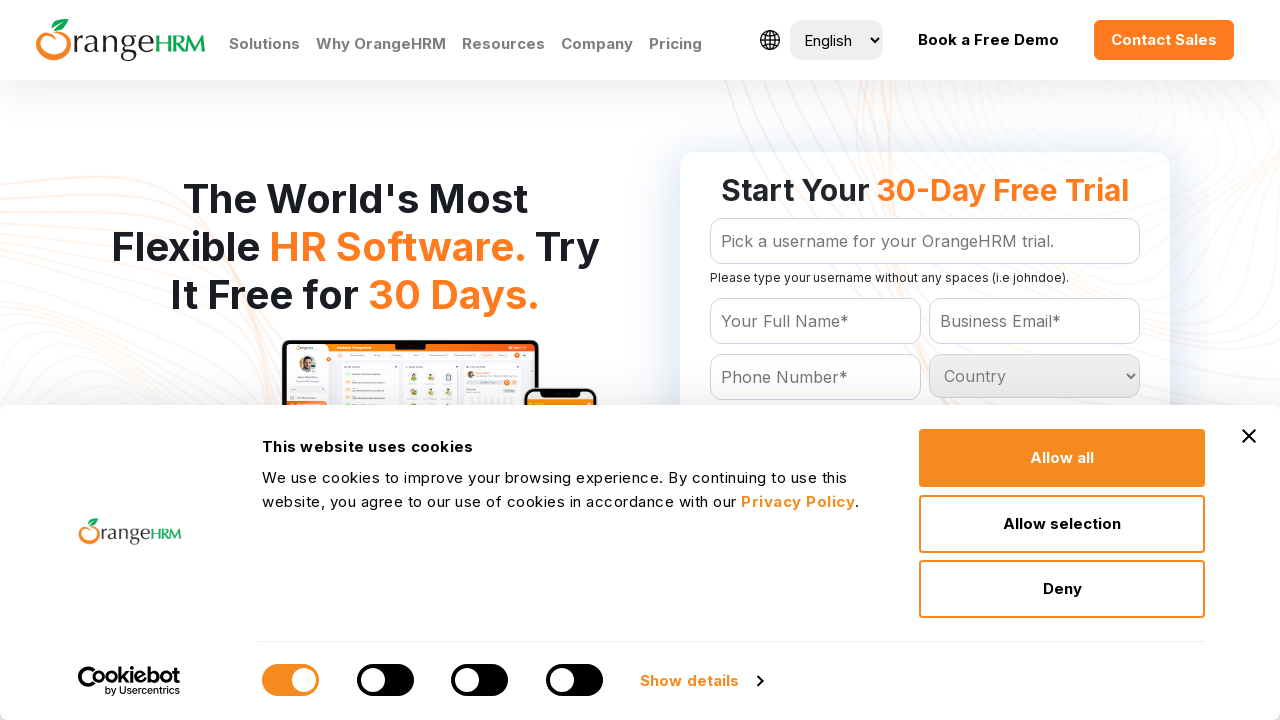

Retrieved option 3 from country dropdown
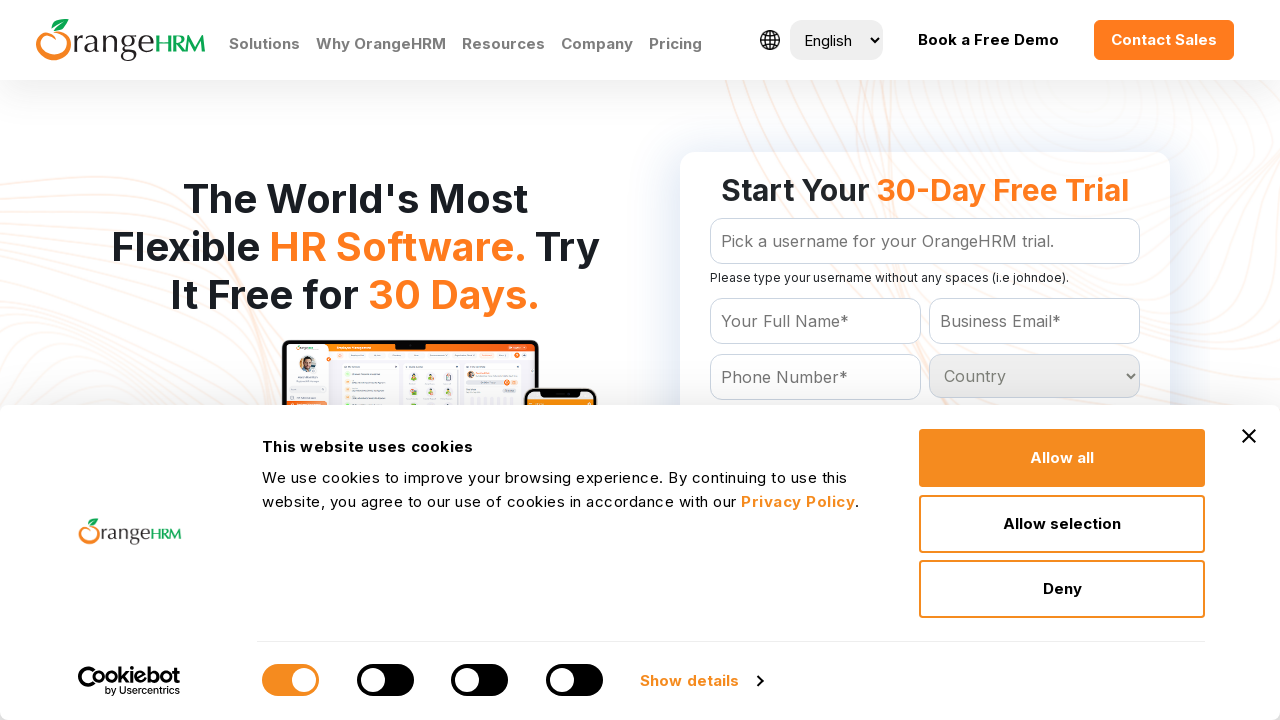

Retrieved option 4 from country dropdown
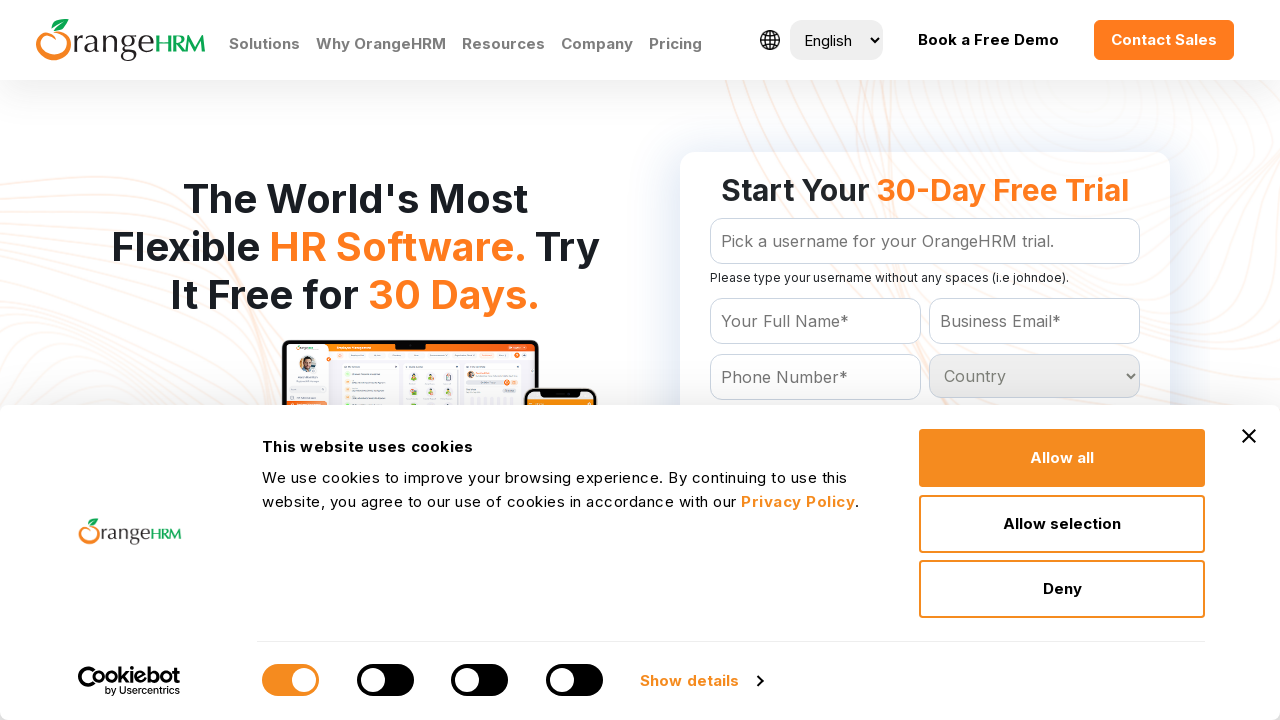

Retrieved option 5 from country dropdown
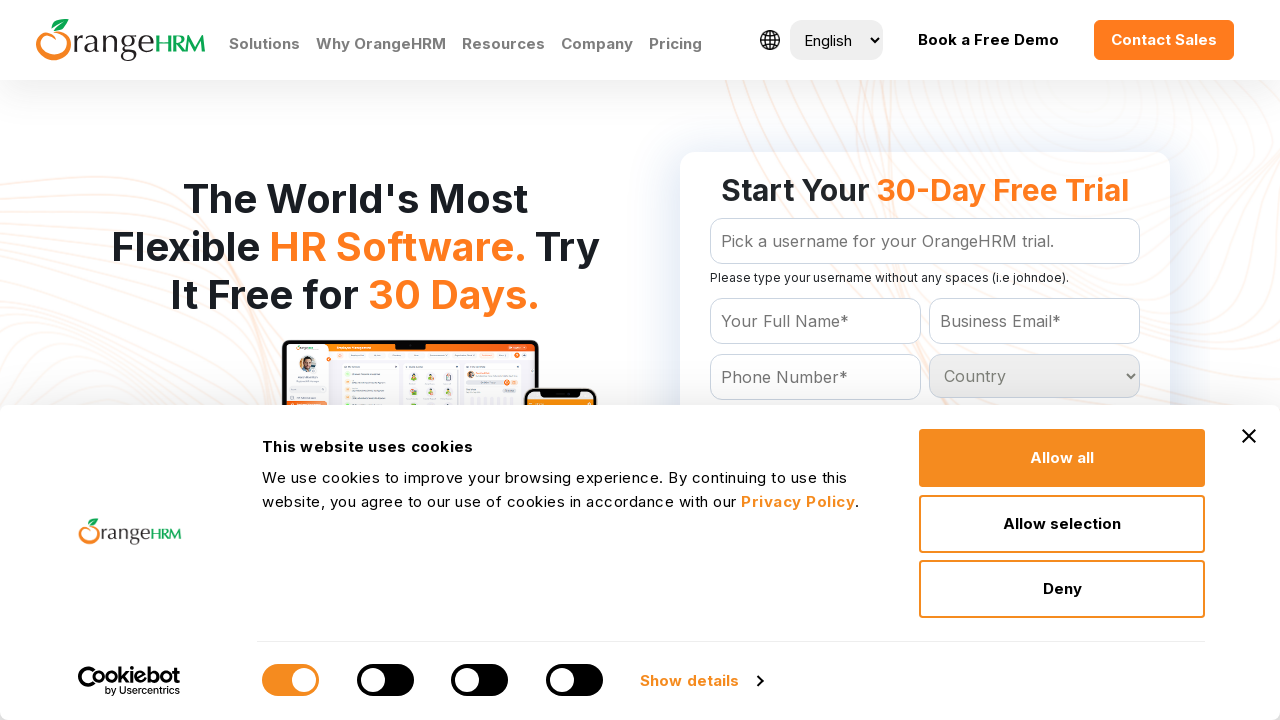

Retrieved option 6 from country dropdown
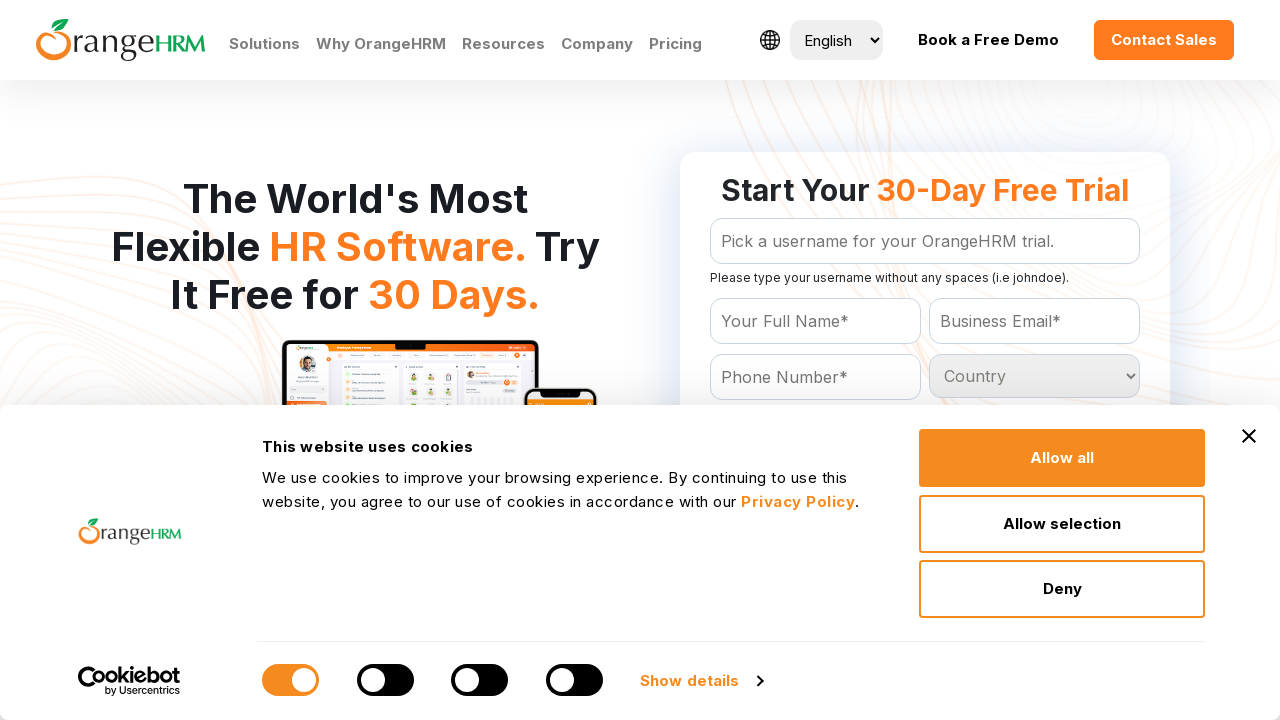

Retrieved option 7 from country dropdown
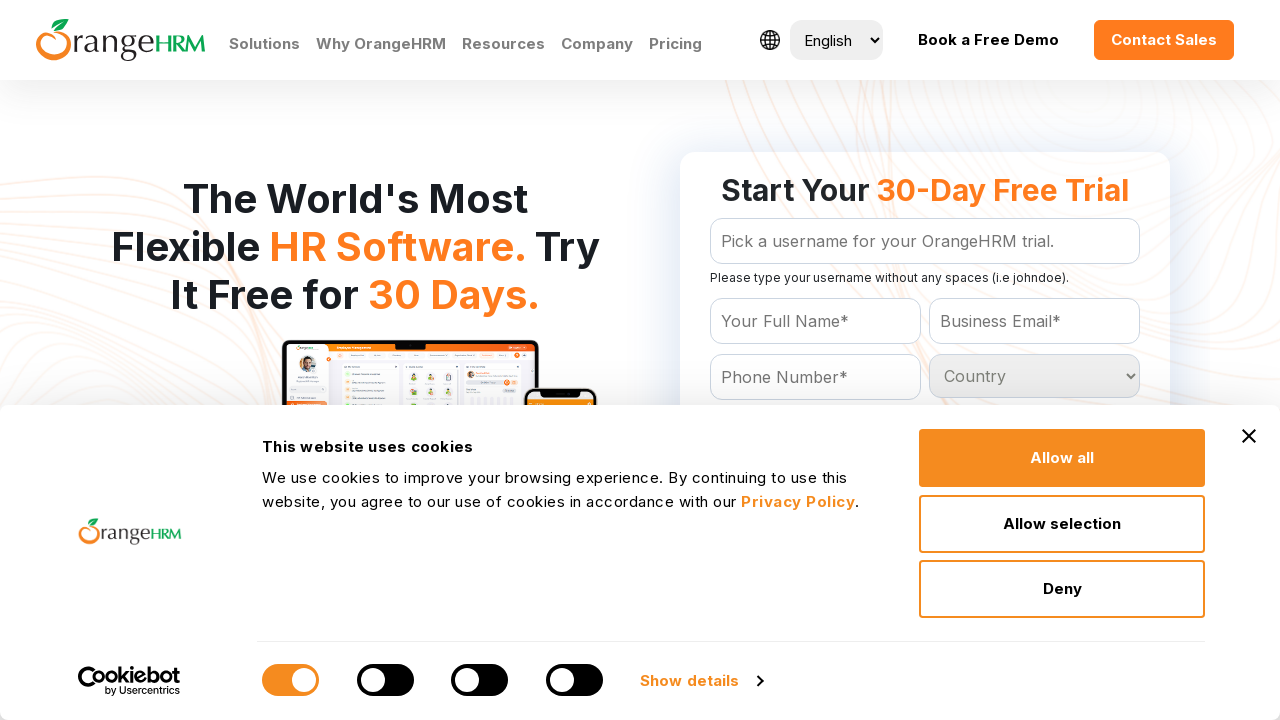

Retrieved option 8 from country dropdown
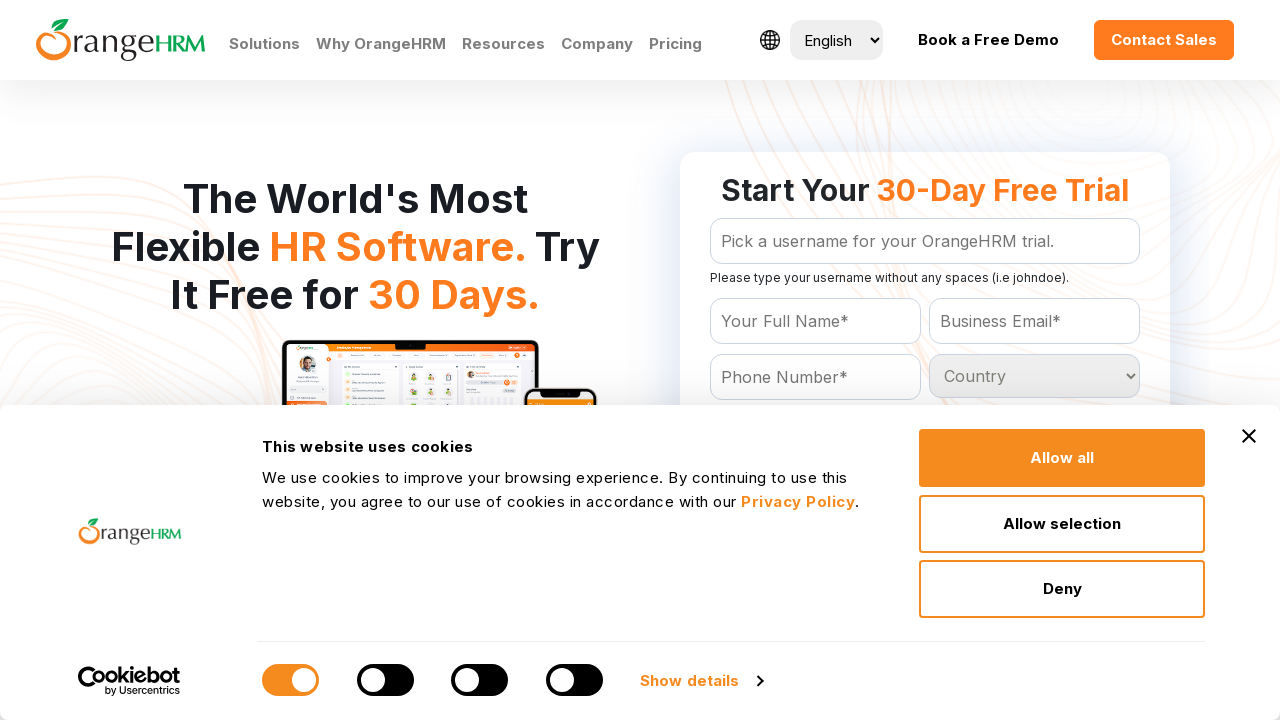

Retrieved option 9 from country dropdown
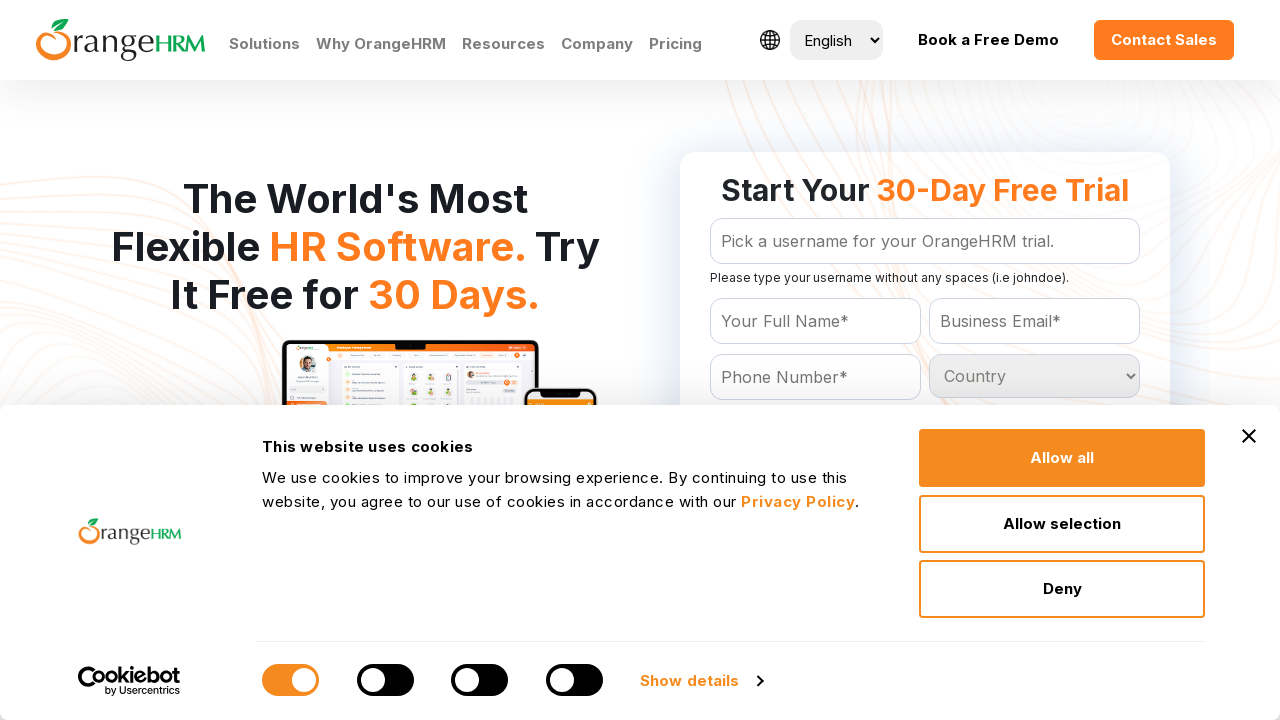

Retrieved option 10 from country dropdown
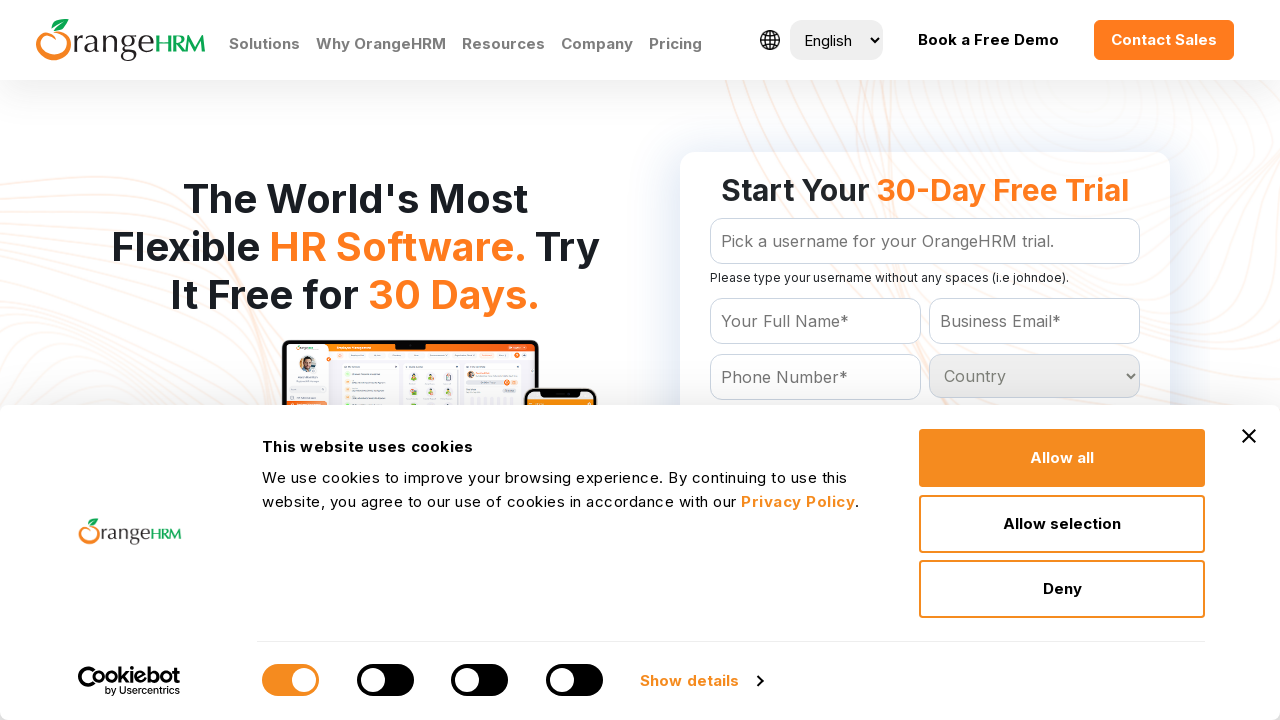

Retrieved option 11 from country dropdown
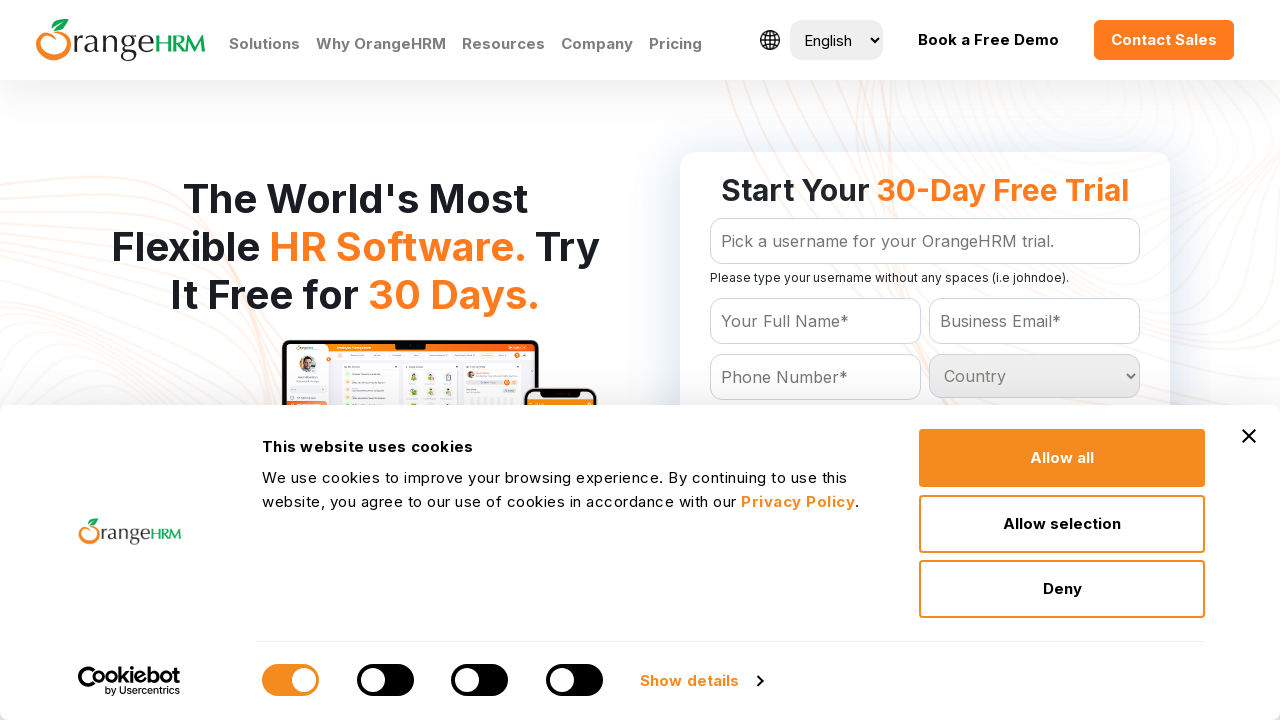

Retrieved option 12 from country dropdown
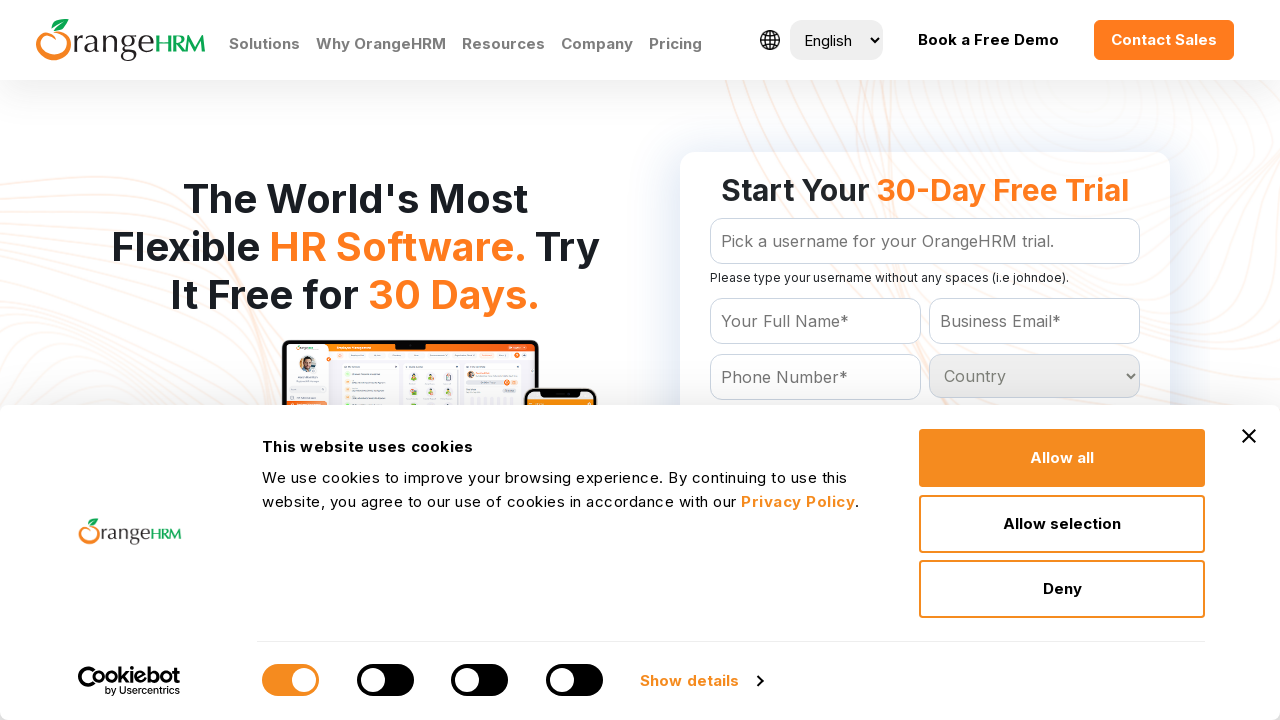

Retrieved option 13 from country dropdown
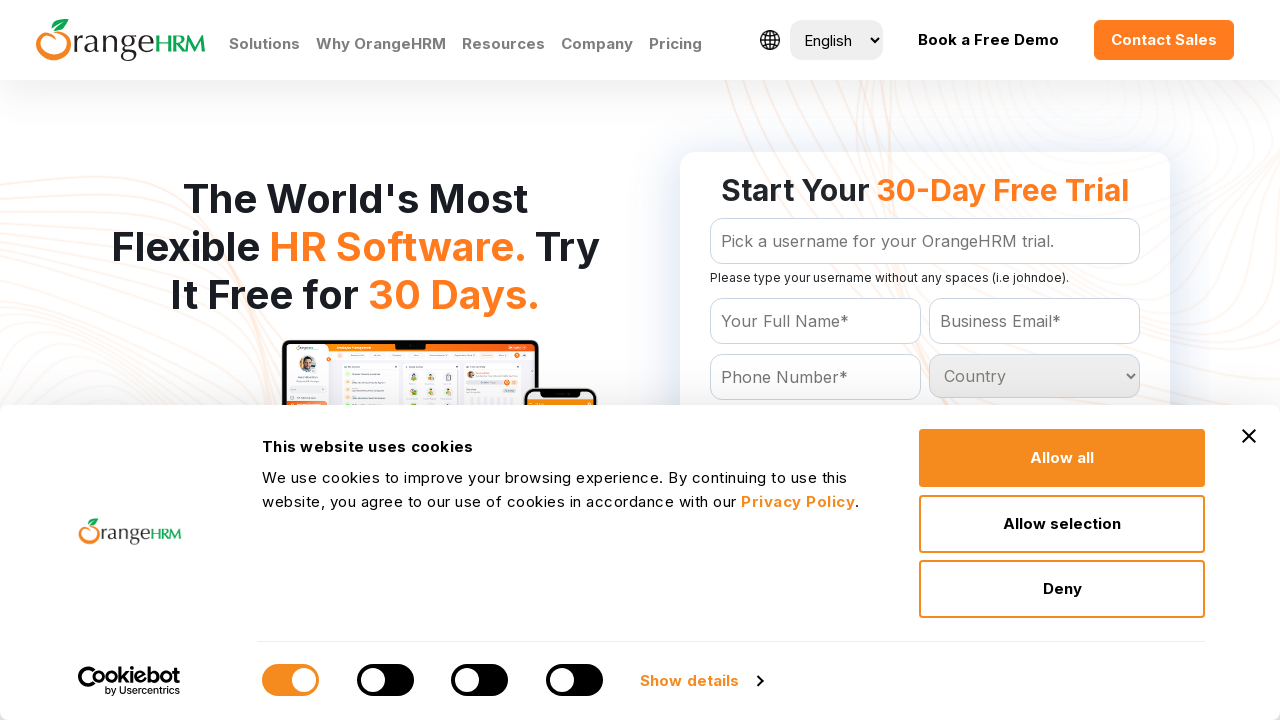

Retrieved option 14 from country dropdown
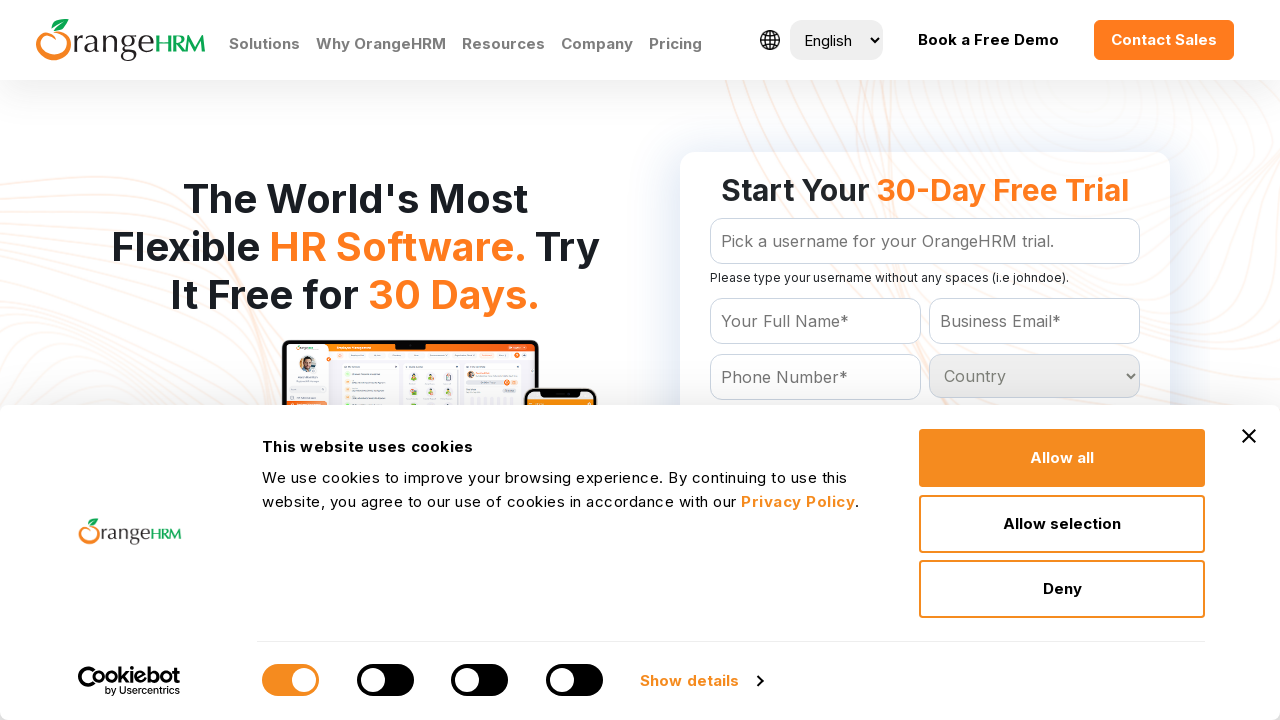

Retrieved option 15 from country dropdown
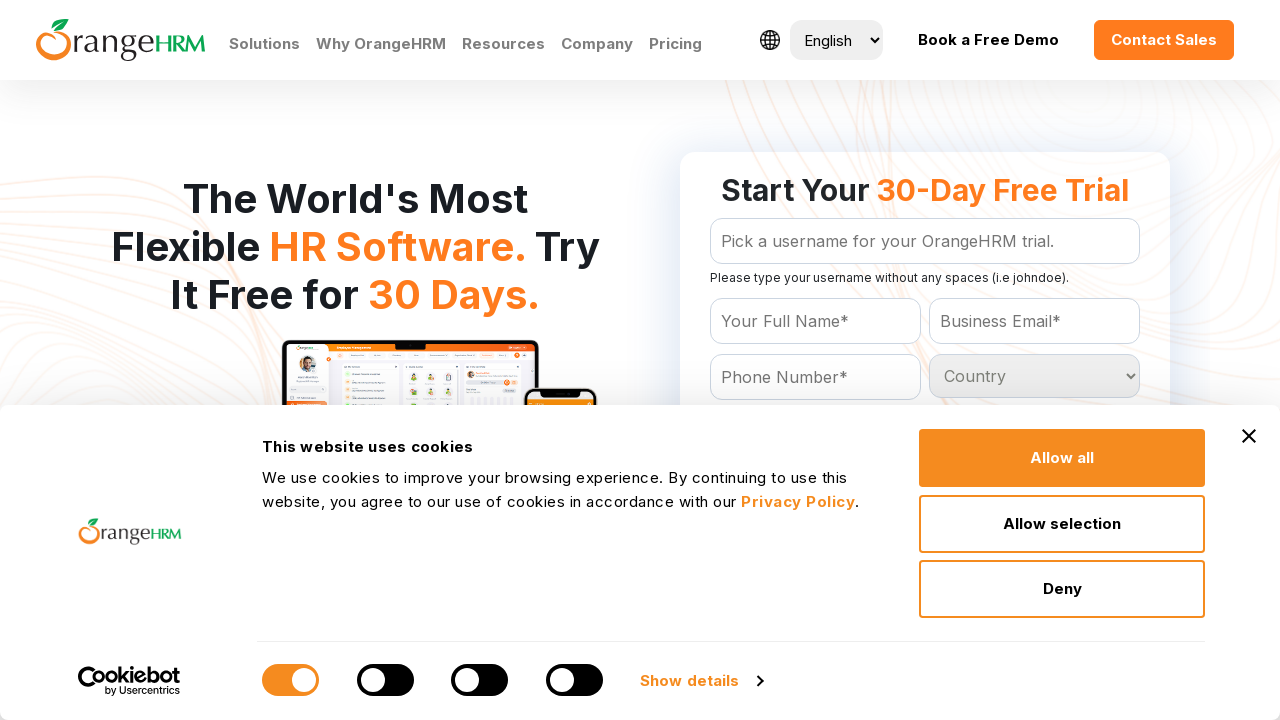

Retrieved option 16 from country dropdown
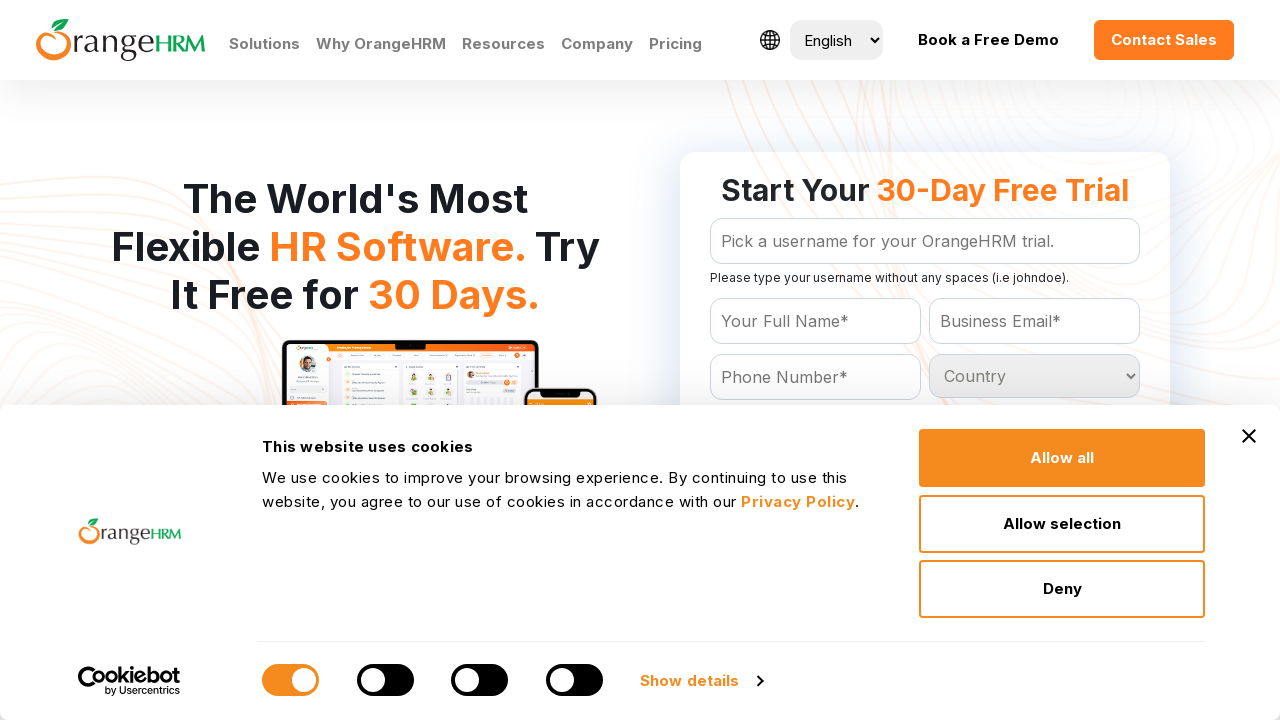

Retrieved option 17 from country dropdown
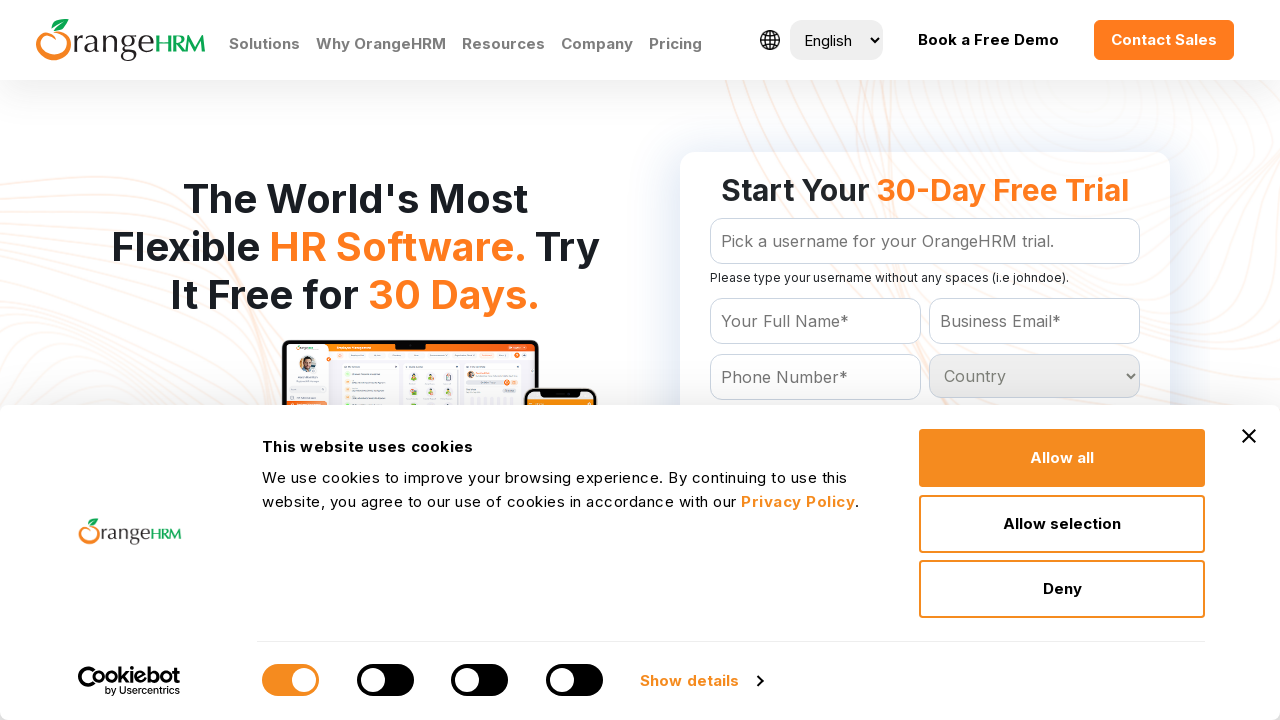

Retrieved option 18 from country dropdown
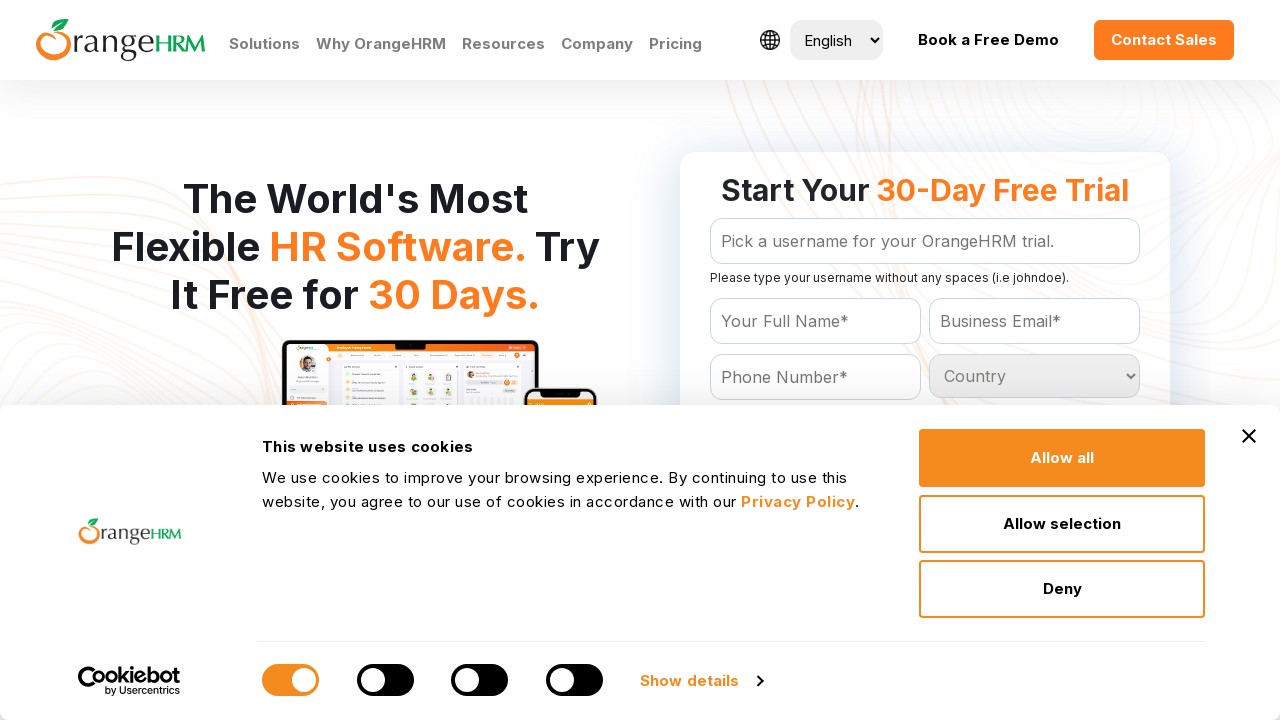

Retrieved option 19 from country dropdown
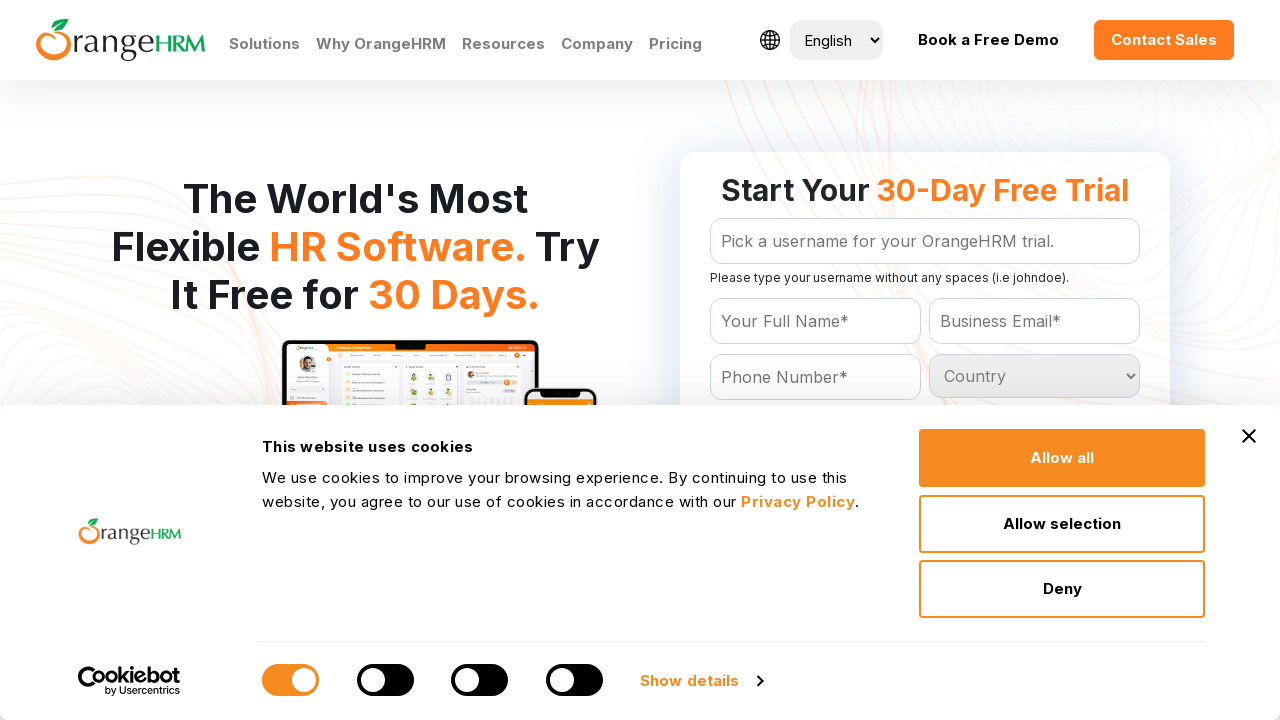

Retrieved option 20 from country dropdown
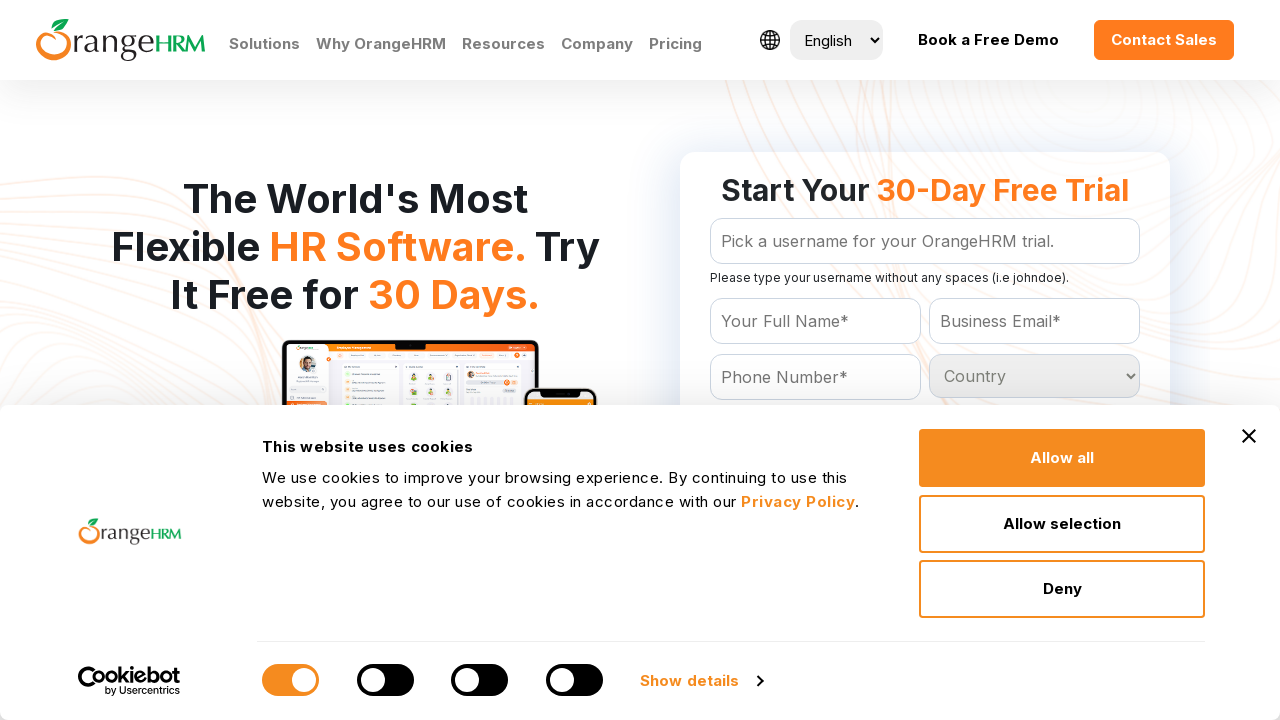

Retrieved option 21 from country dropdown
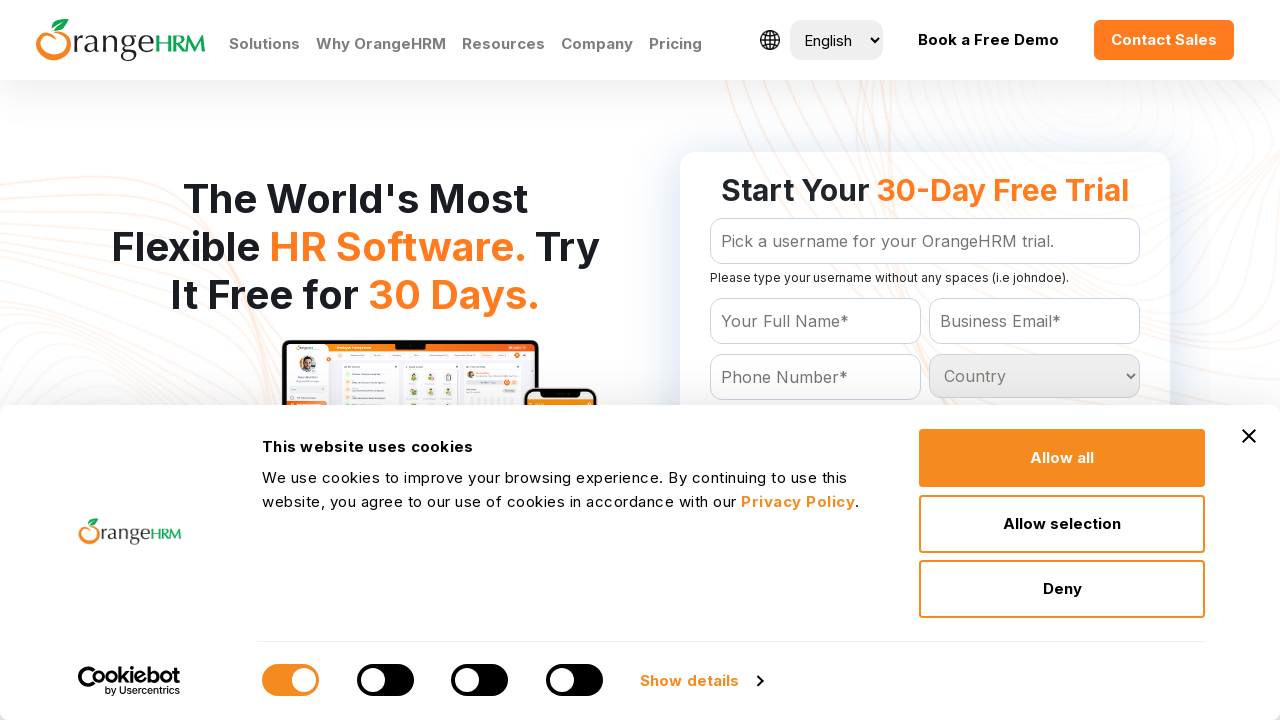

Retrieved option 22 from country dropdown
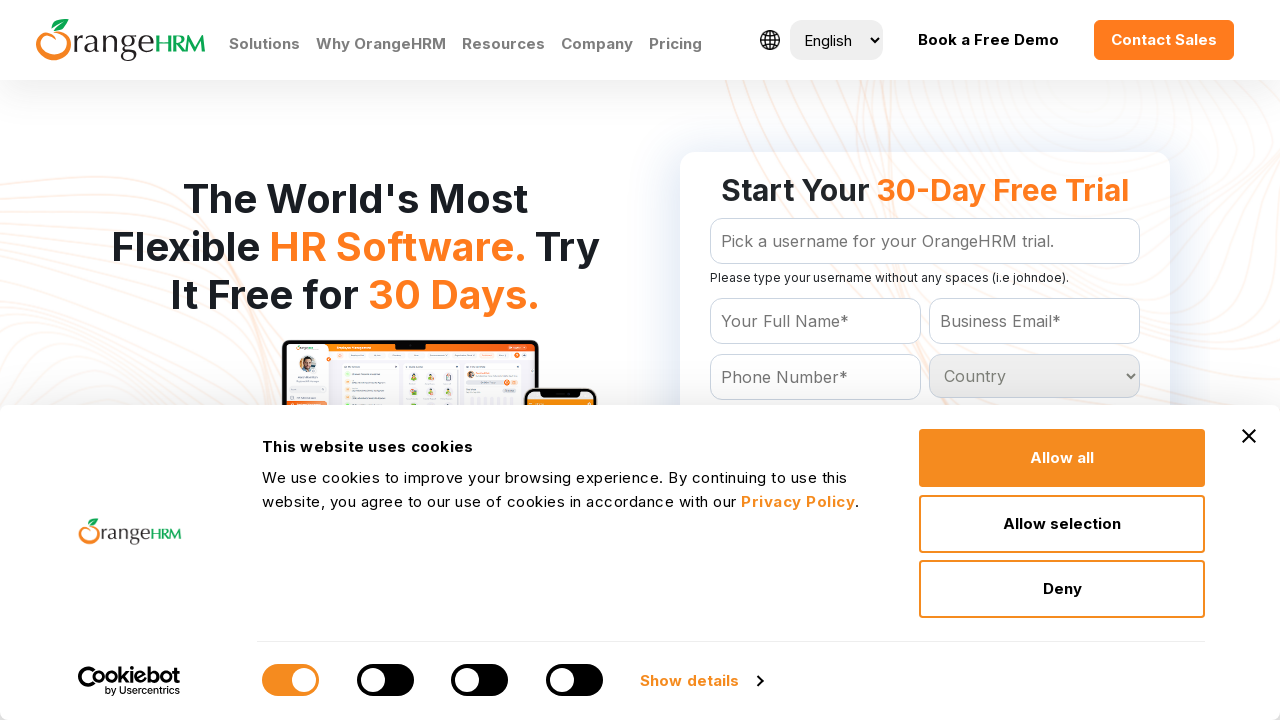

Retrieved option 23 from country dropdown
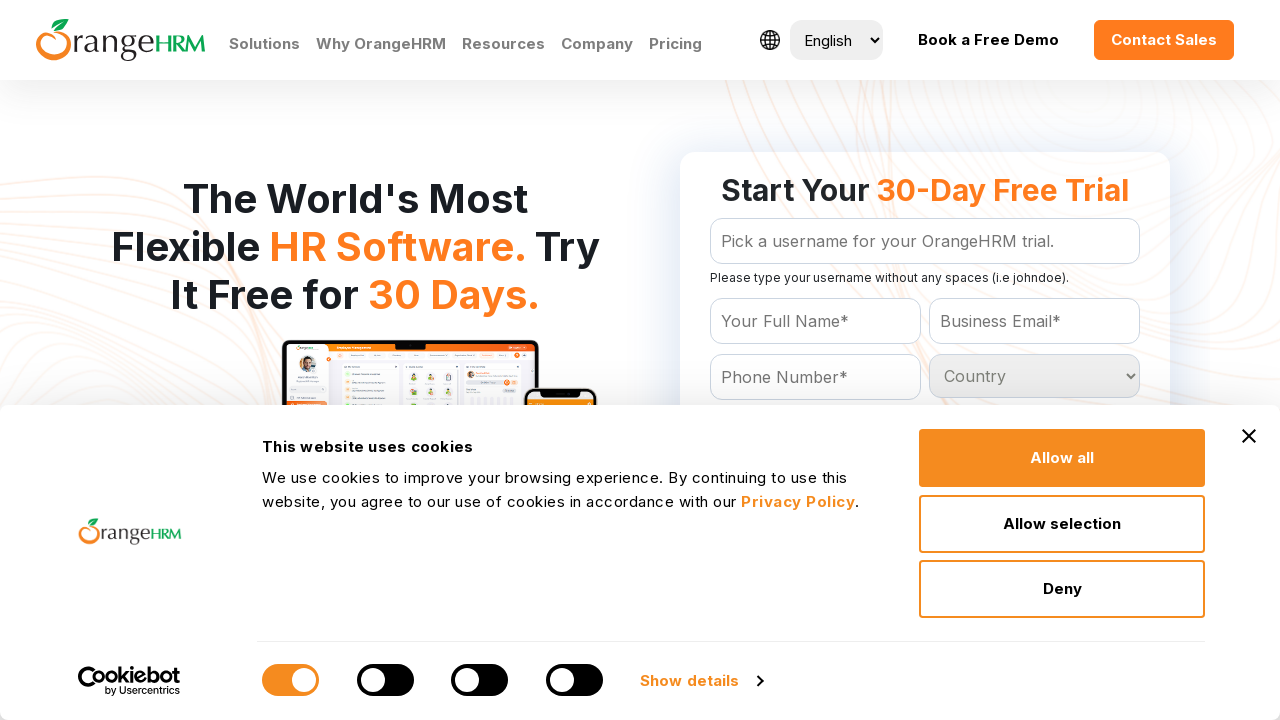

Retrieved option 24 from country dropdown
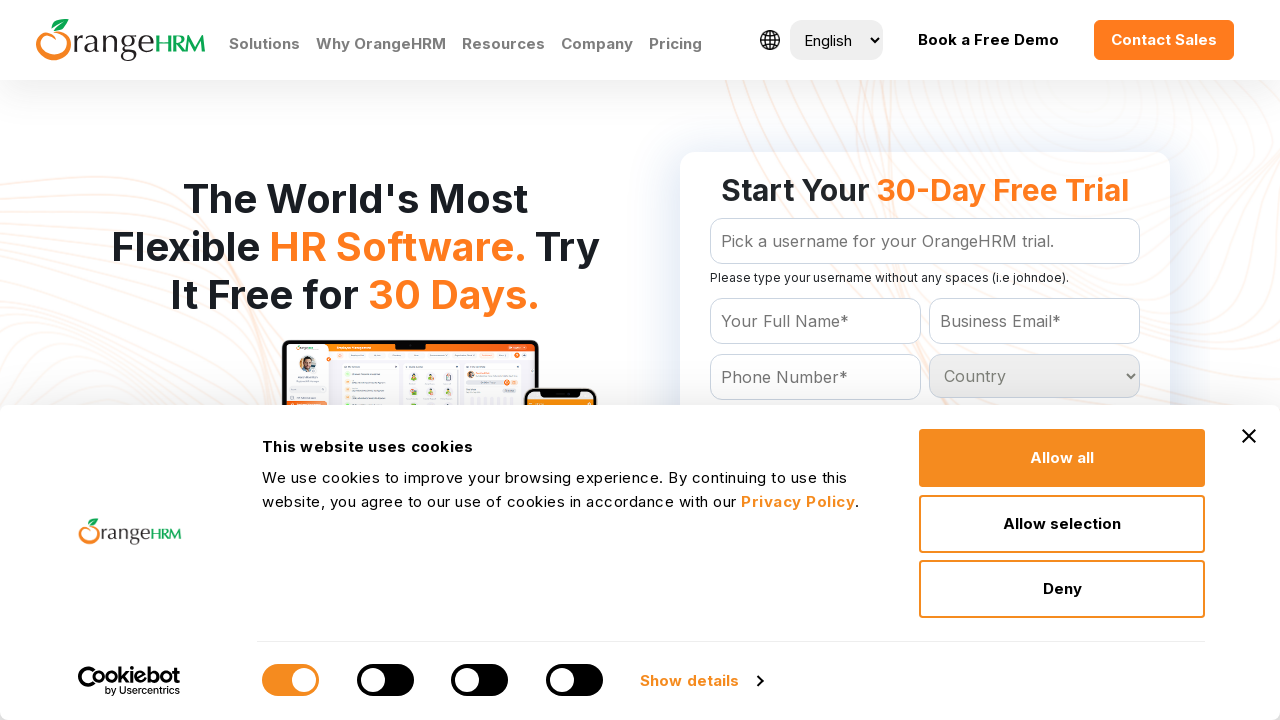

Retrieved option 25 from country dropdown
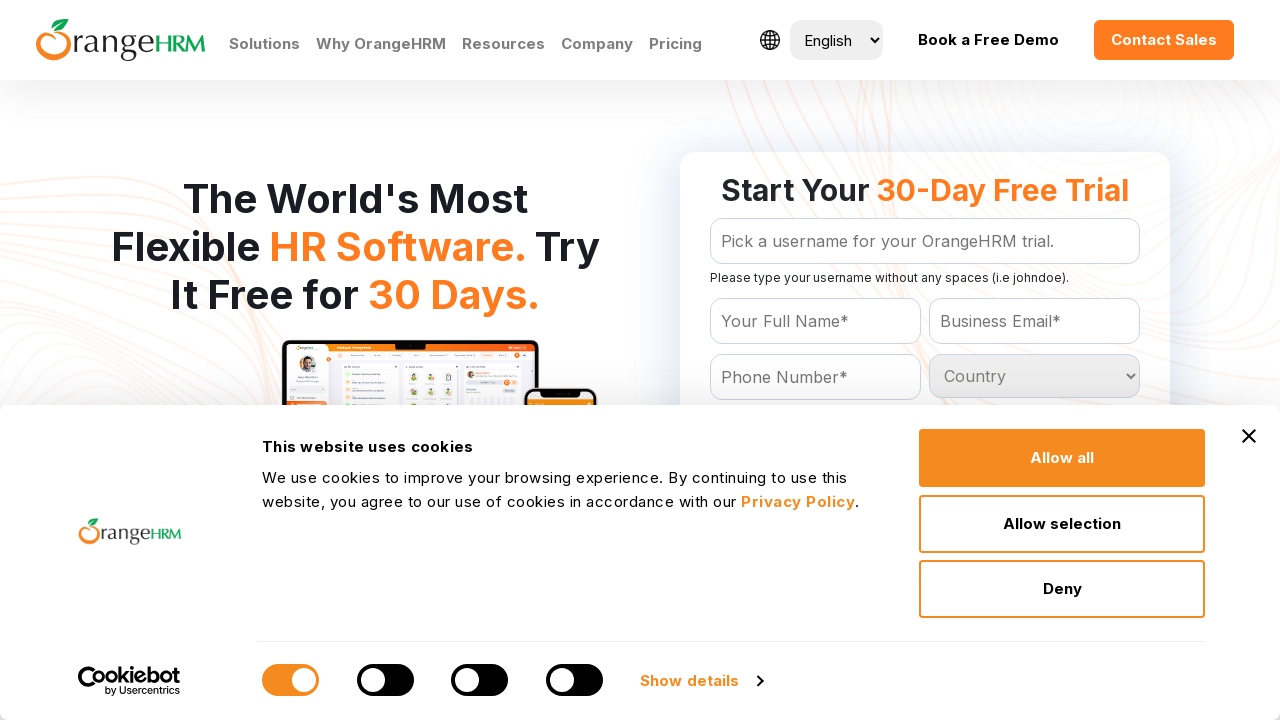

Retrieved option 26 from country dropdown
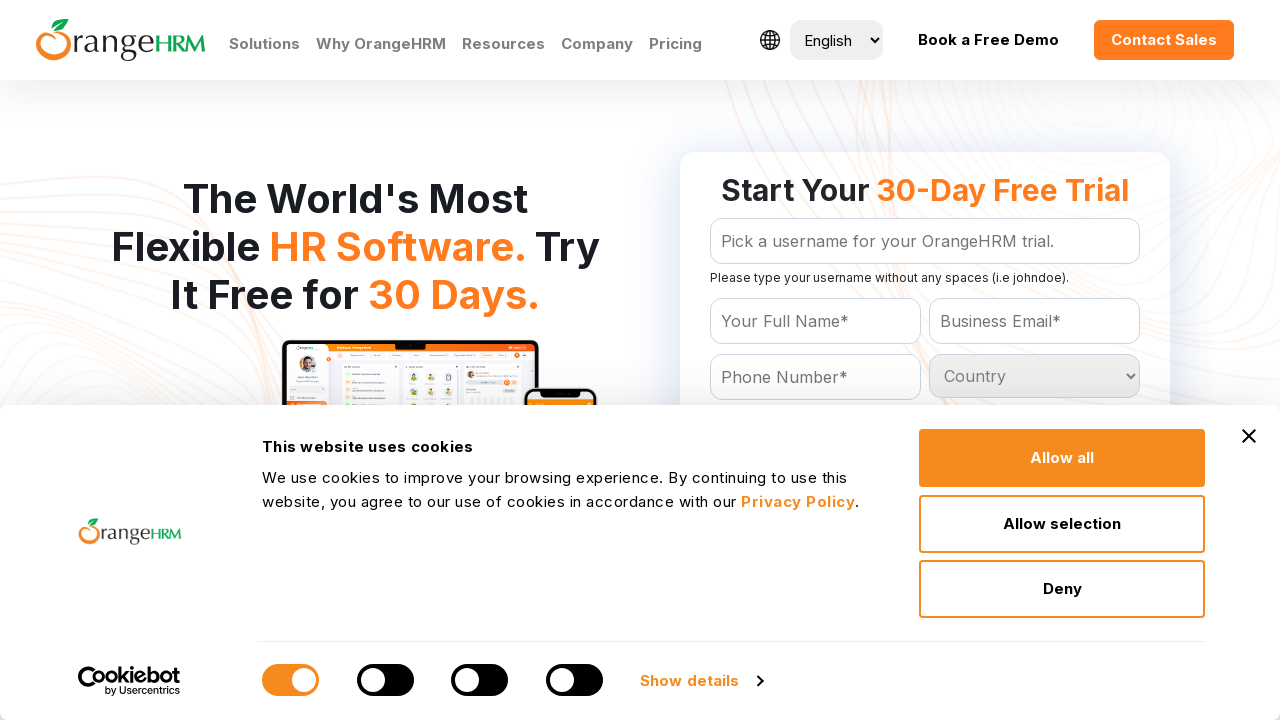

Retrieved option 27 from country dropdown
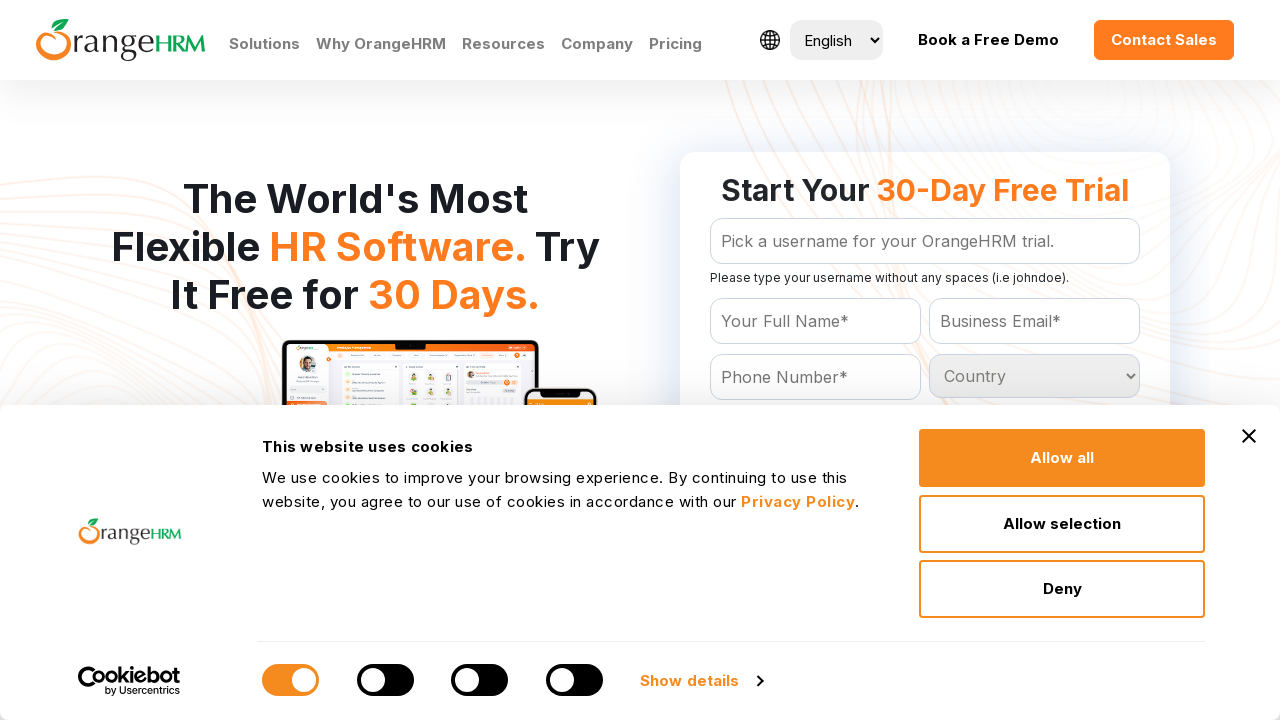

Retrieved option 28 from country dropdown
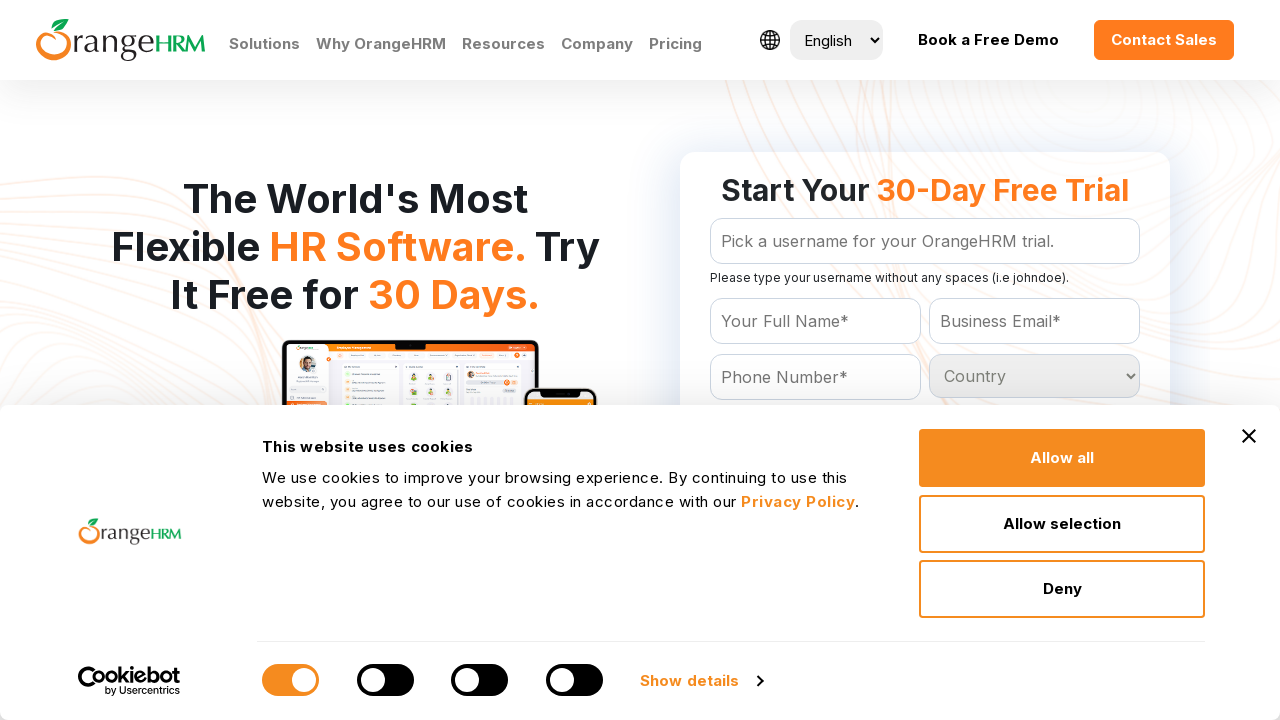

Retrieved option 29 from country dropdown
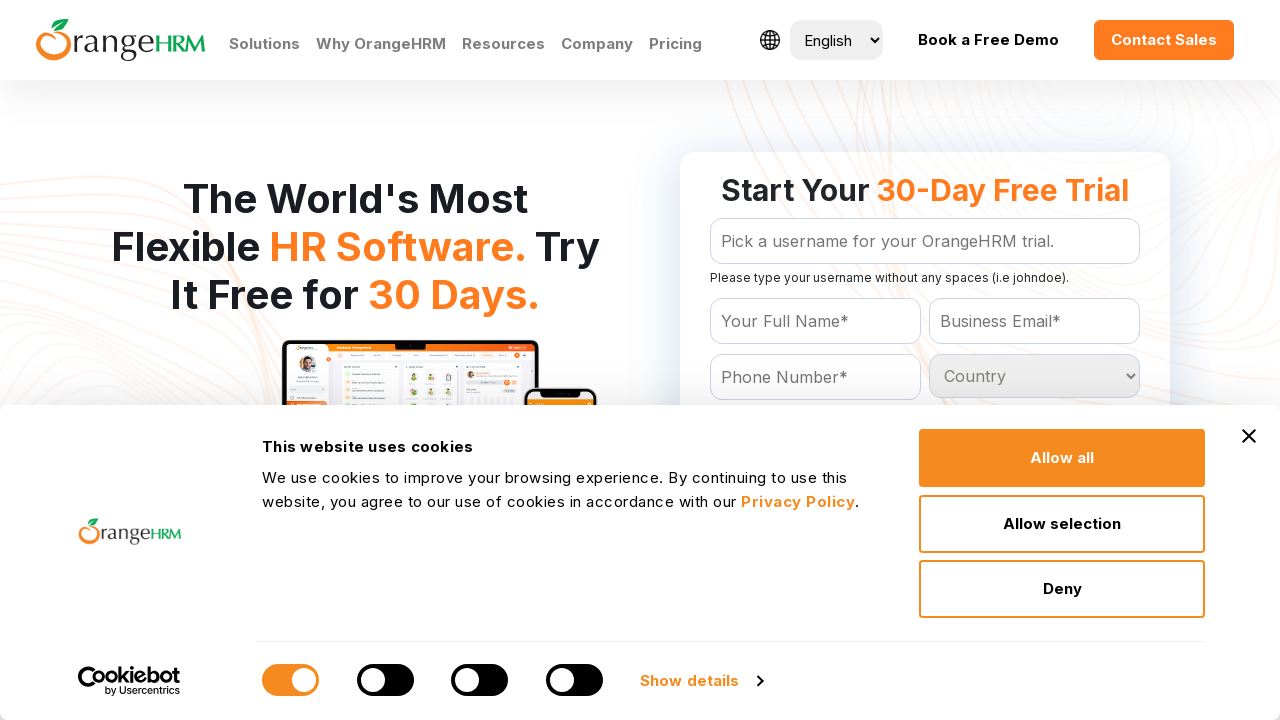

Retrieved option 30 from country dropdown
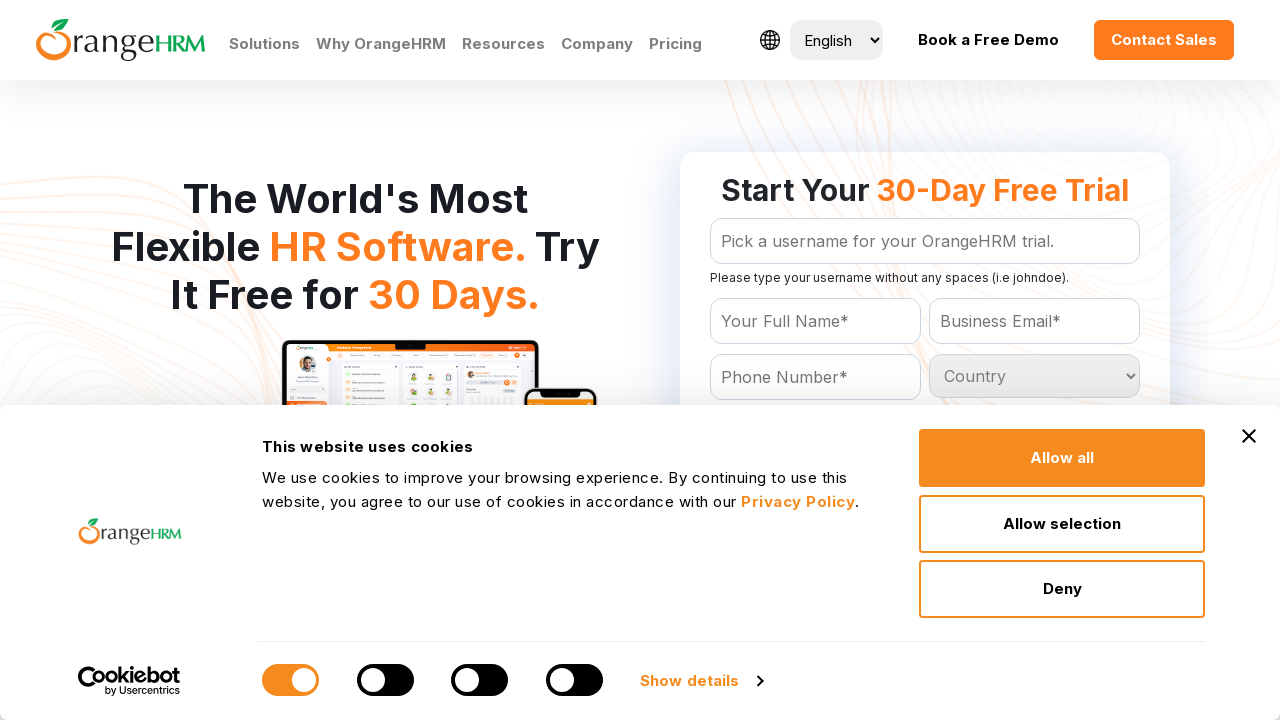

Retrieved option 31 from country dropdown
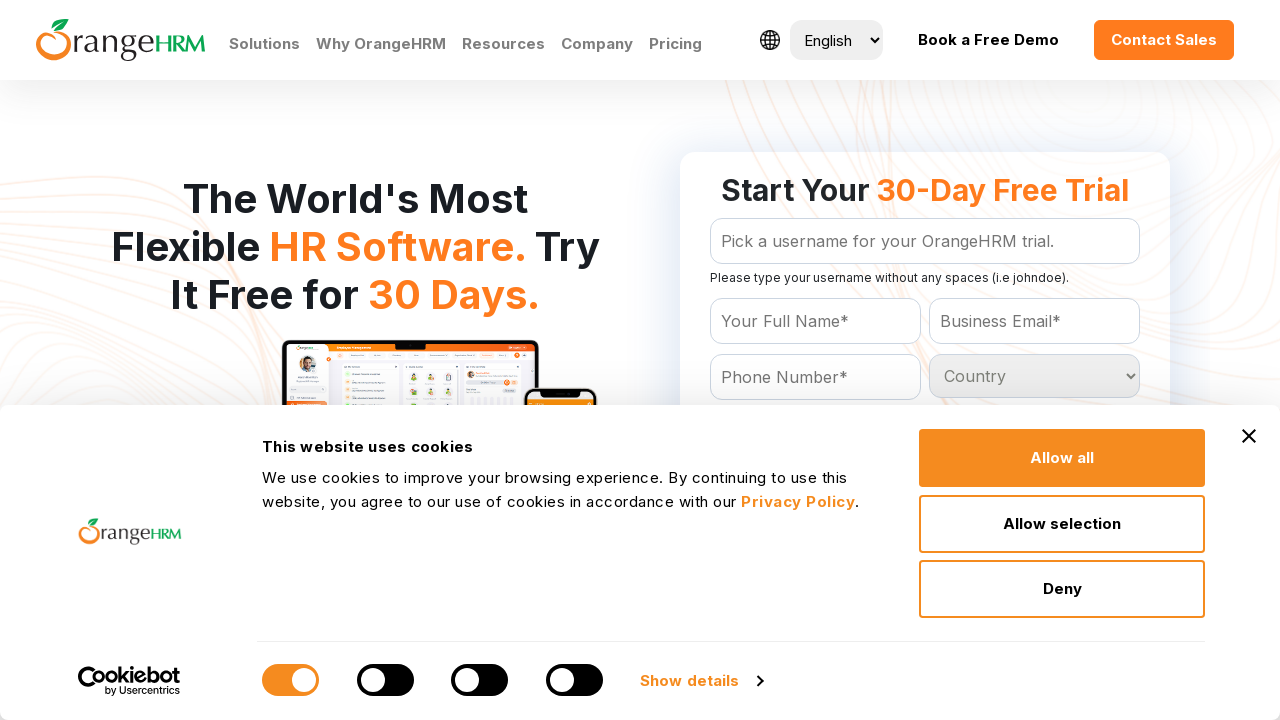

Retrieved option 32 from country dropdown
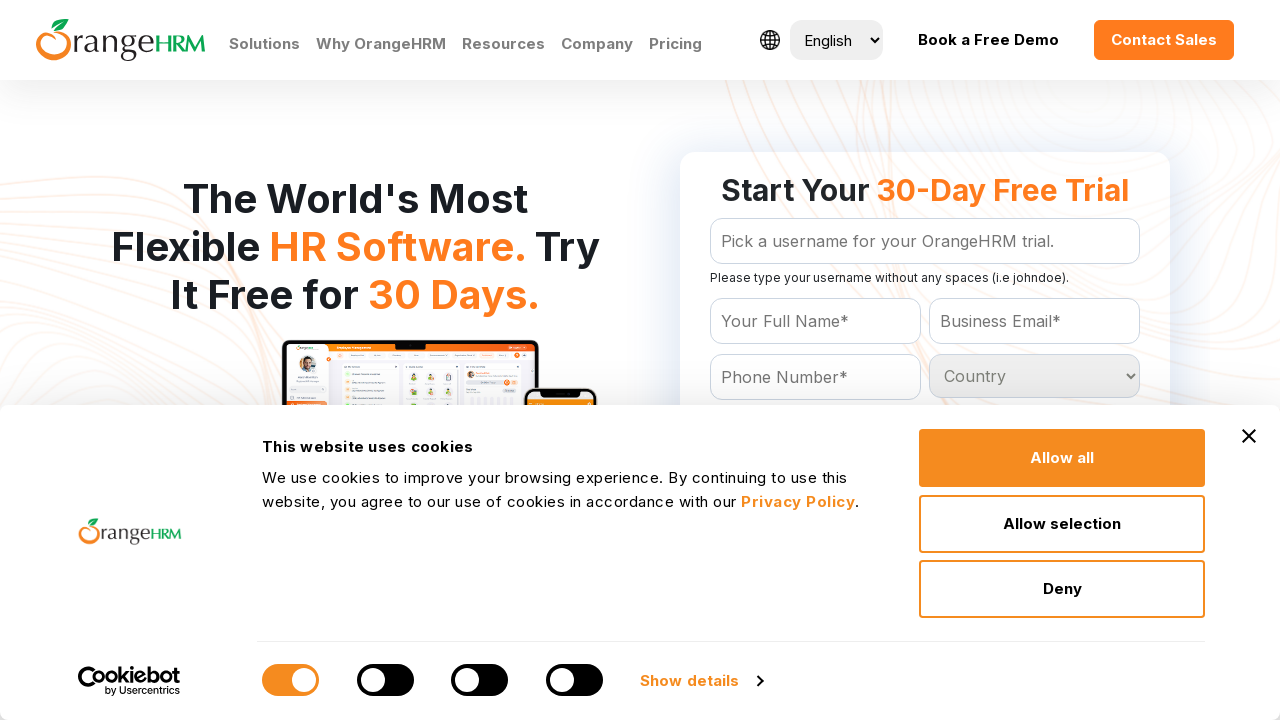

Retrieved option 33 from country dropdown
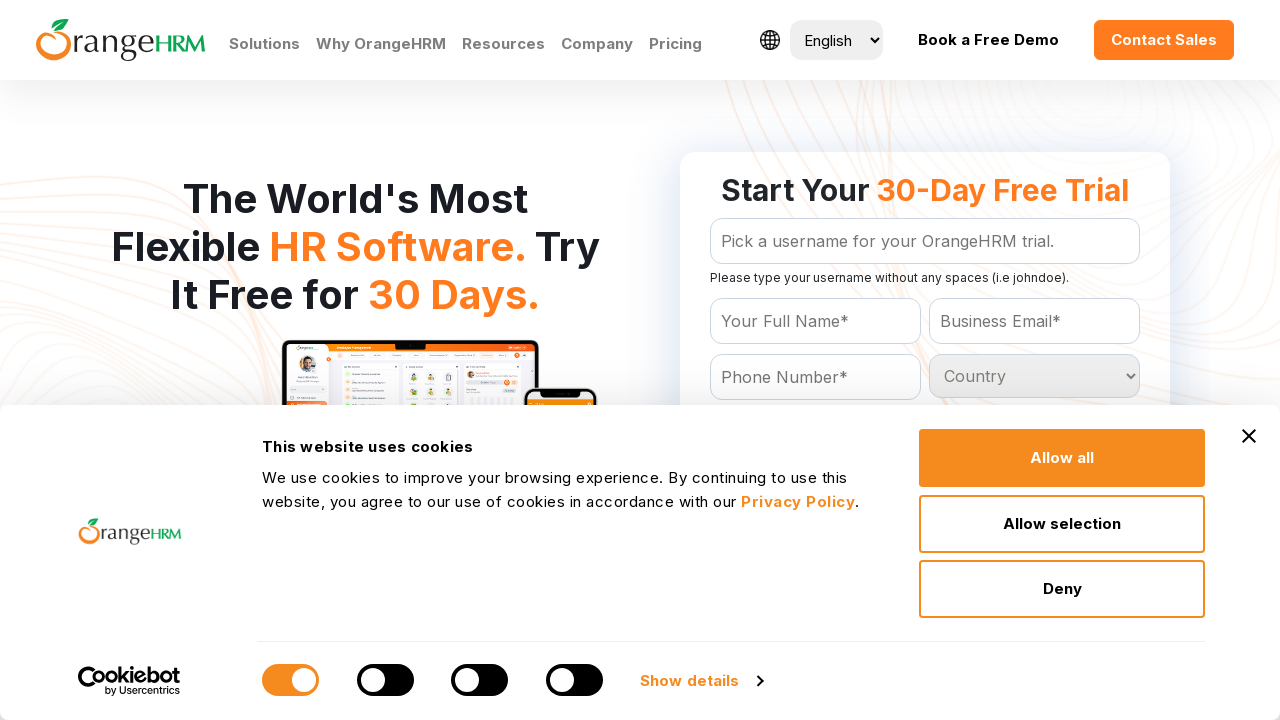

Retrieved option 34 from country dropdown
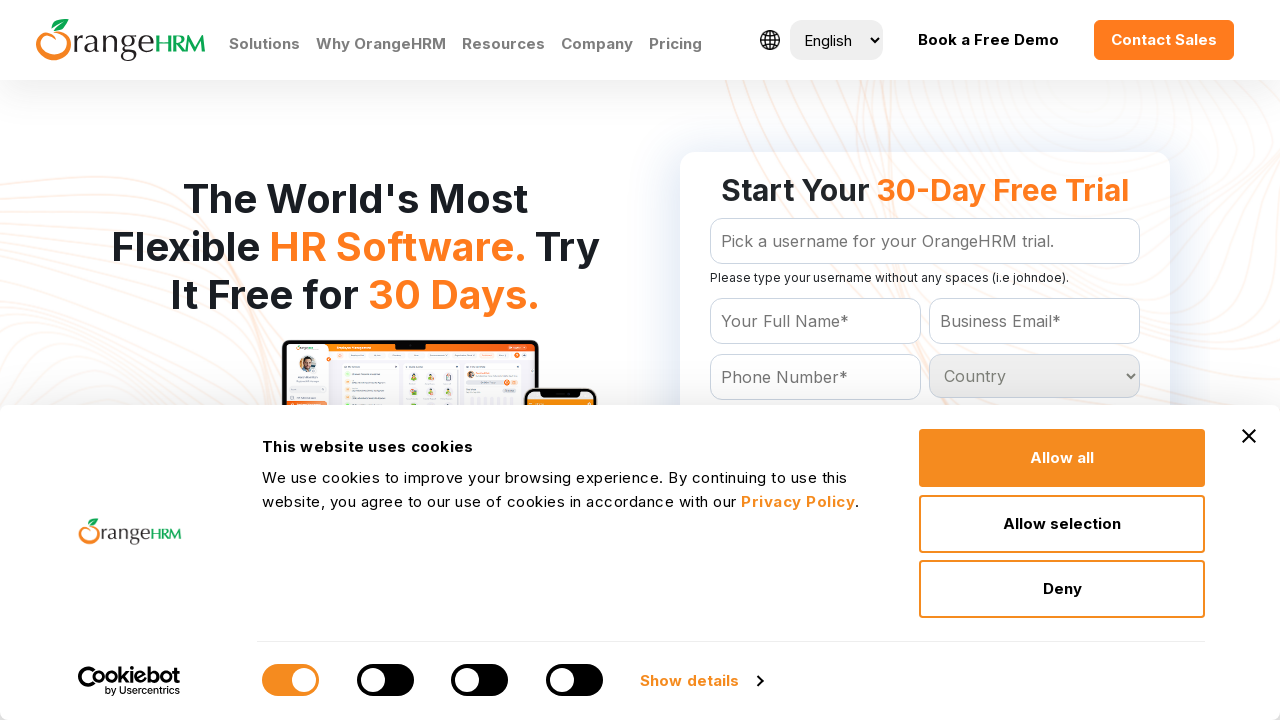

Retrieved option 35 from country dropdown
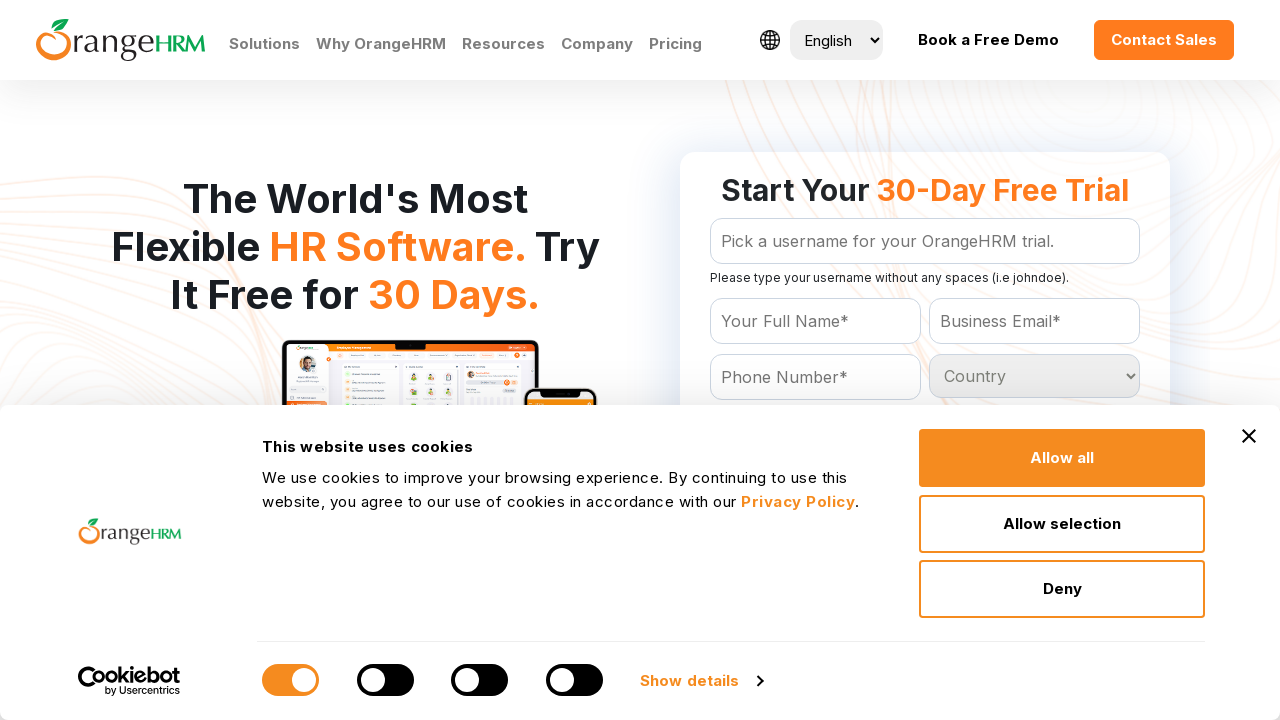

Retrieved option 36 from country dropdown
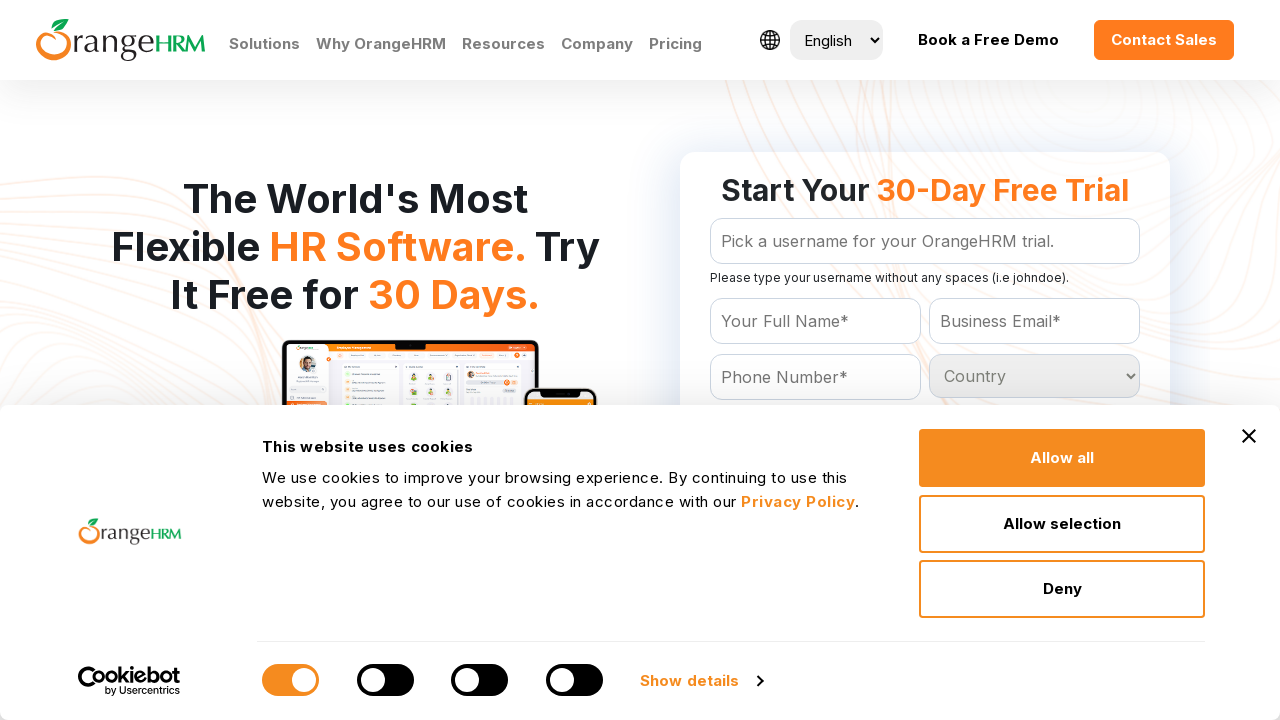

Retrieved option 37 from country dropdown
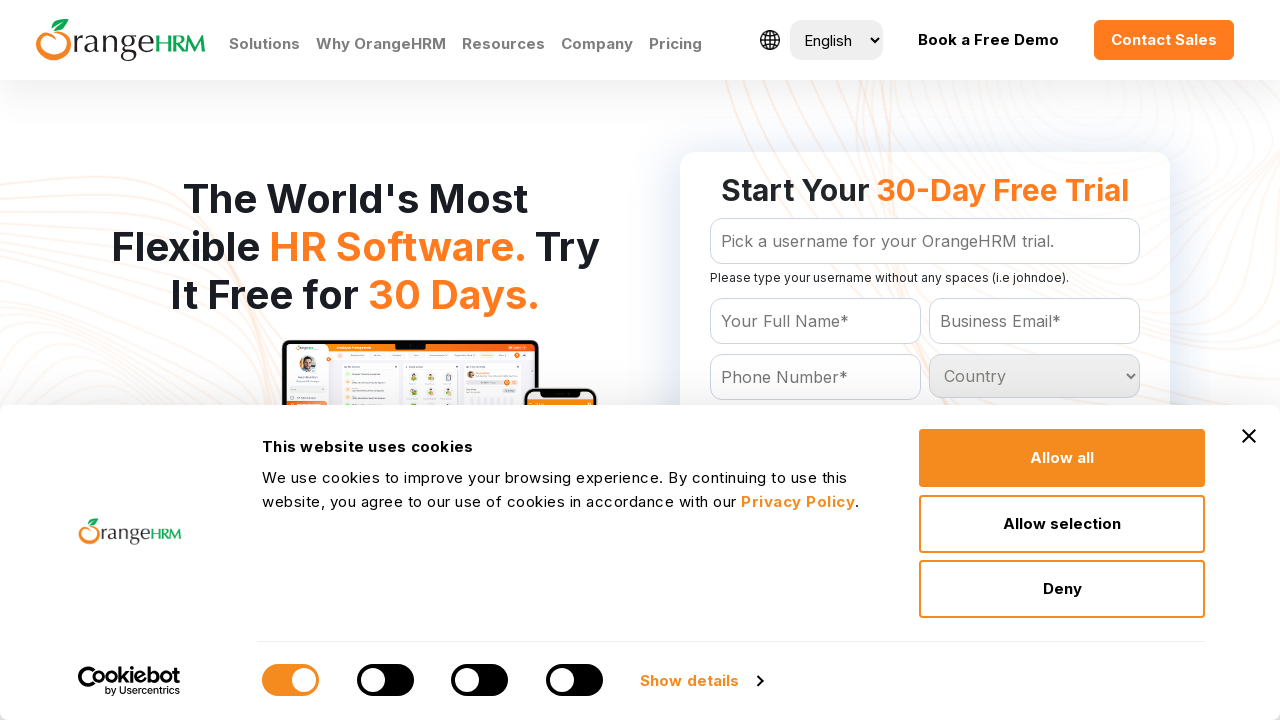

Retrieved option 38 from country dropdown
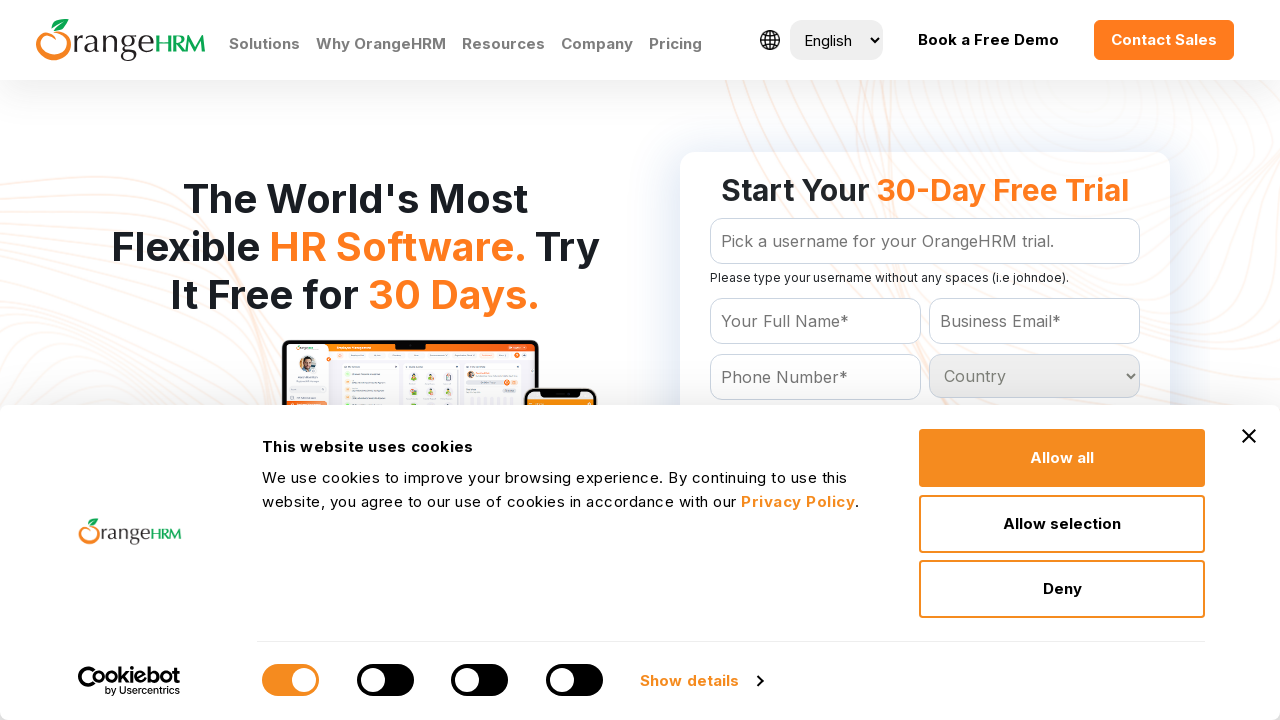

Retrieved option 39 from country dropdown
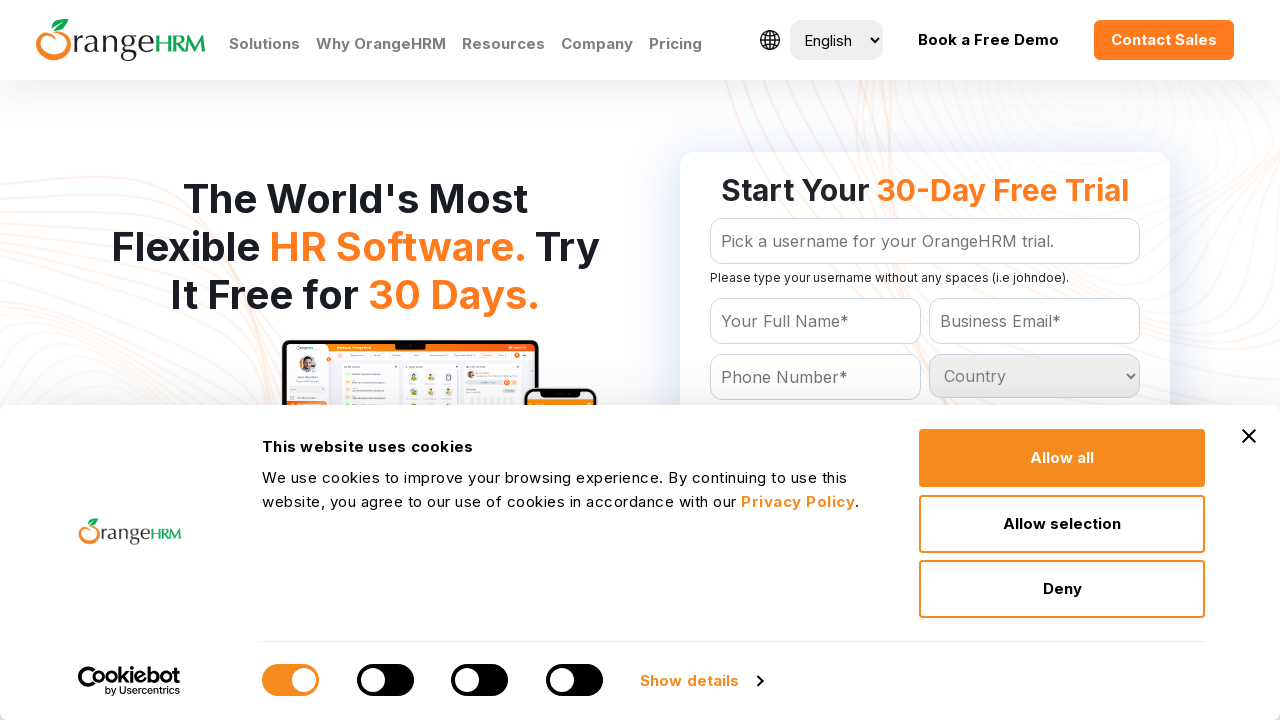

Retrieved option 40 from country dropdown
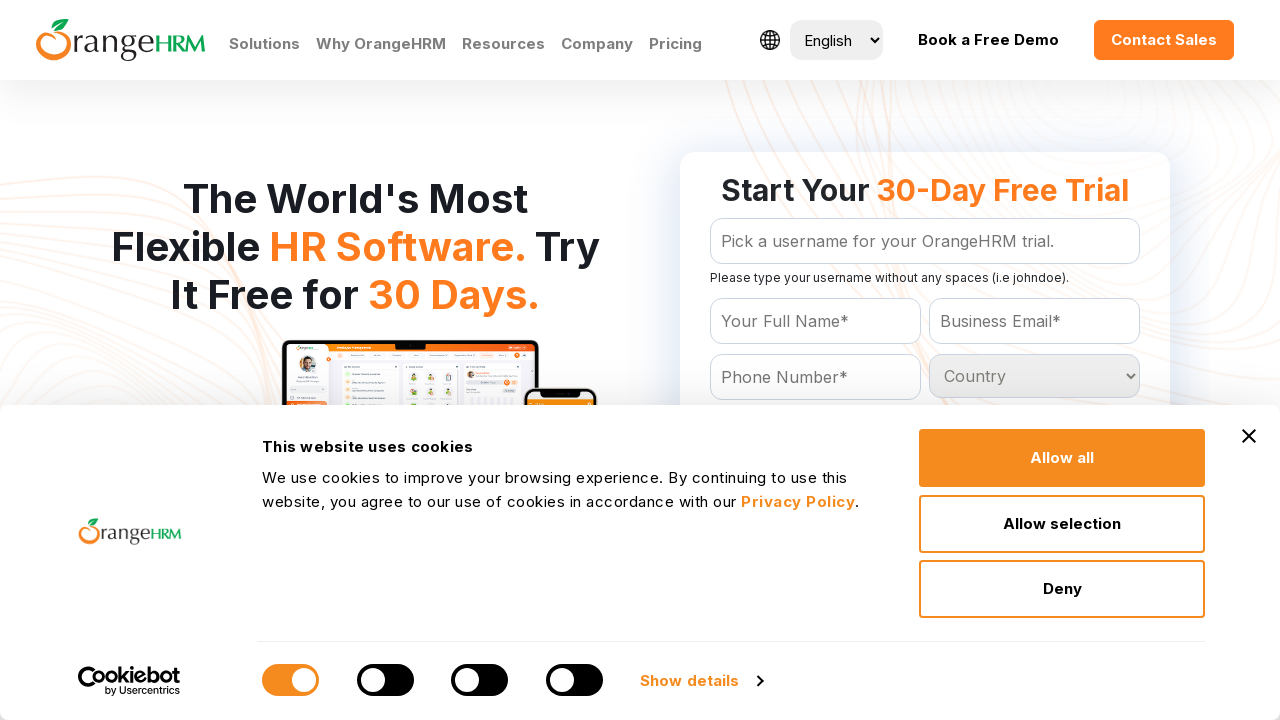

Retrieved option 41 from country dropdown
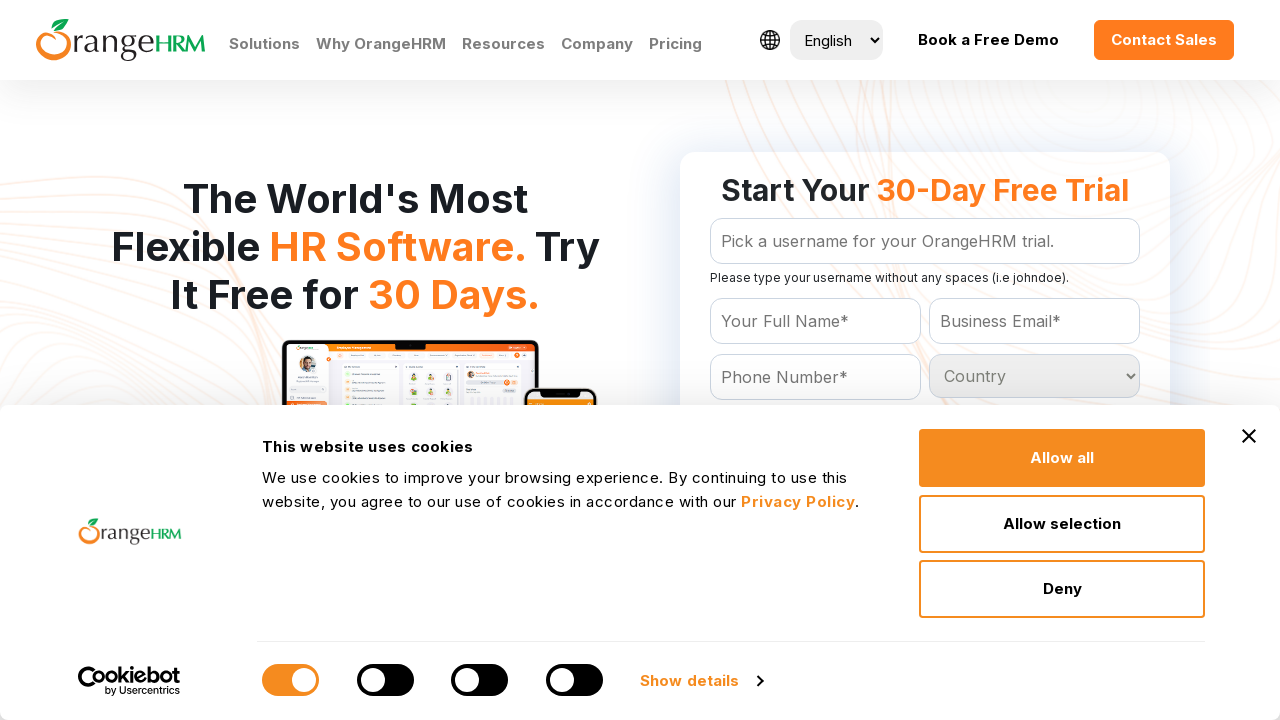

Retrieved option 42 from country dropdown
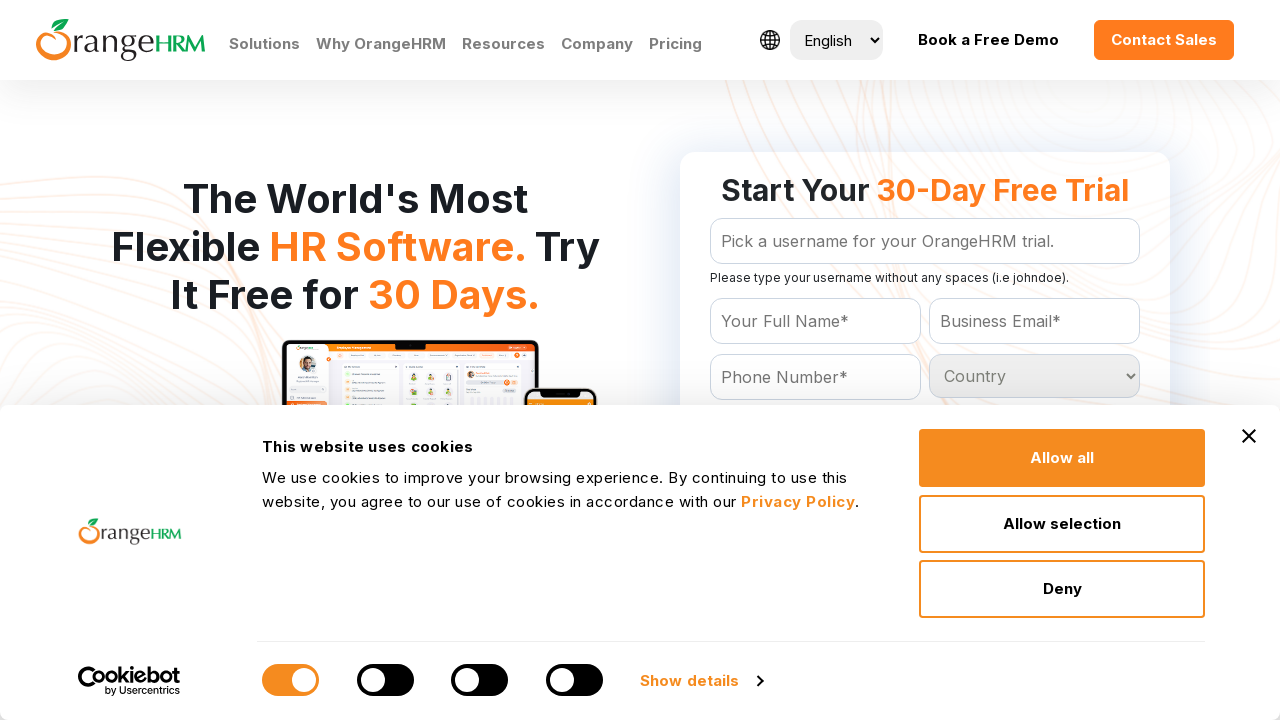

Retrieved option 43 from country dropdown
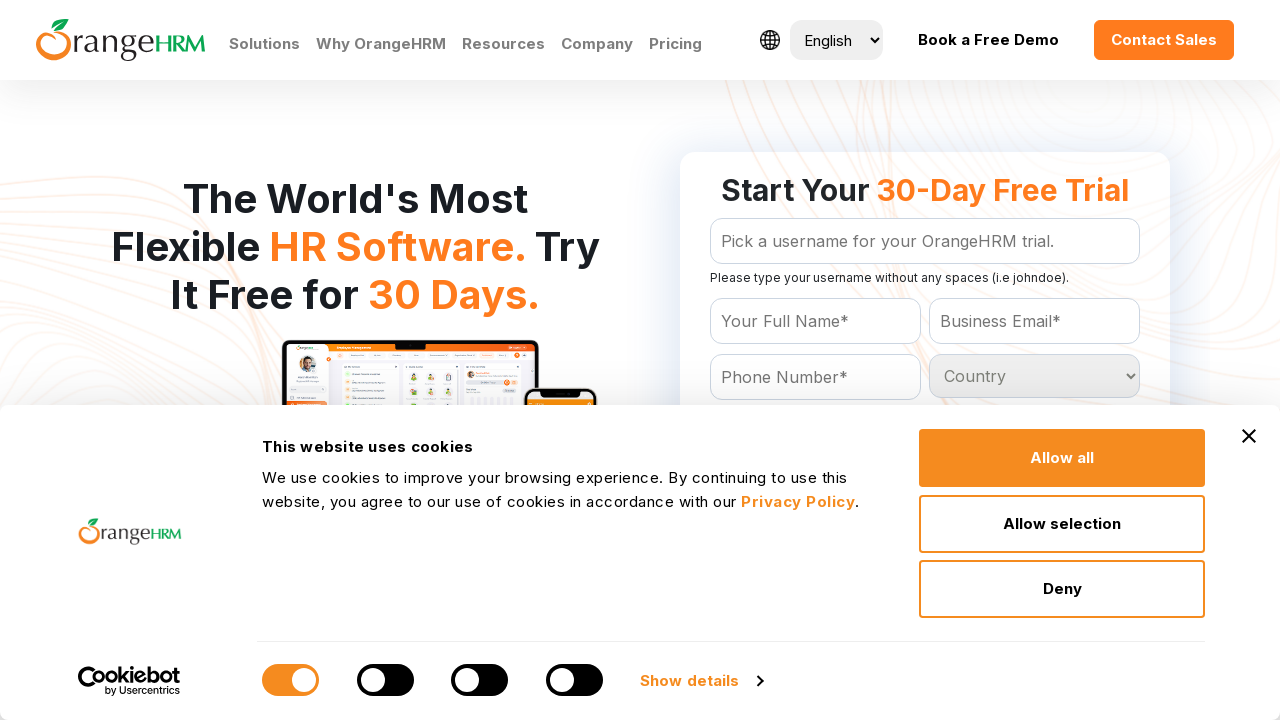

Retrieved option 44 from country dropdown
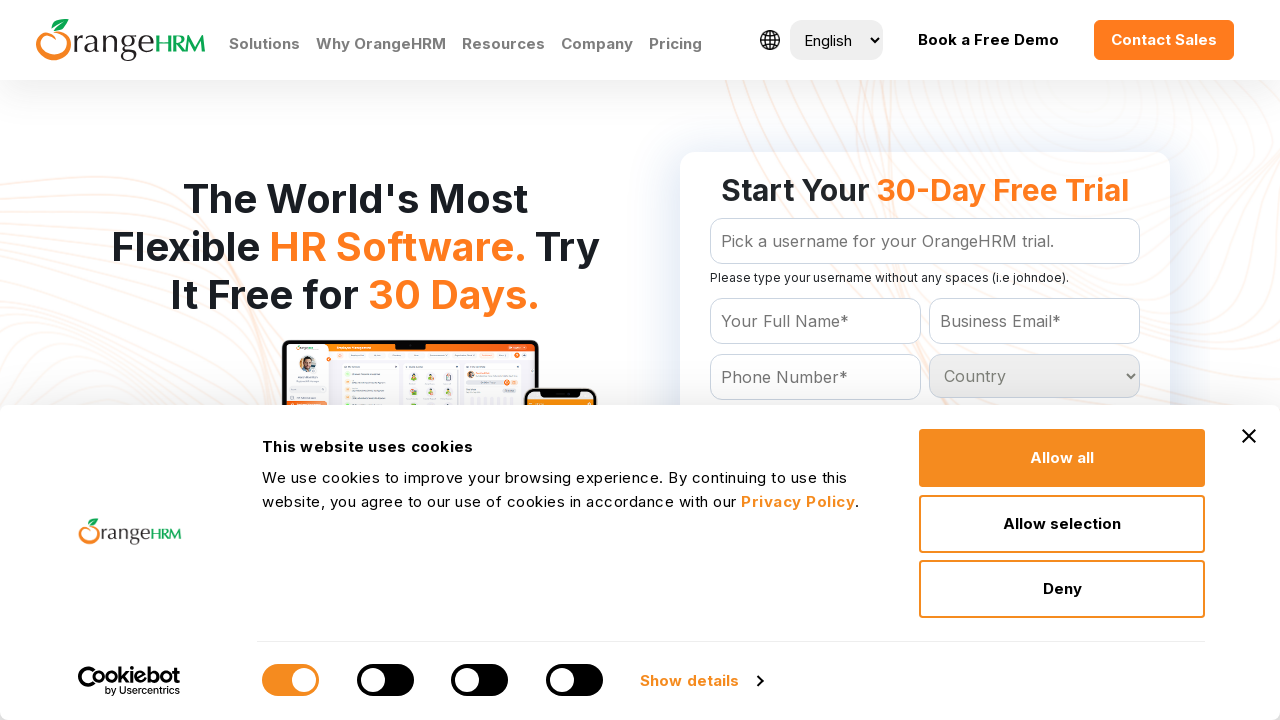

Retrieved option 45 from country dropdown
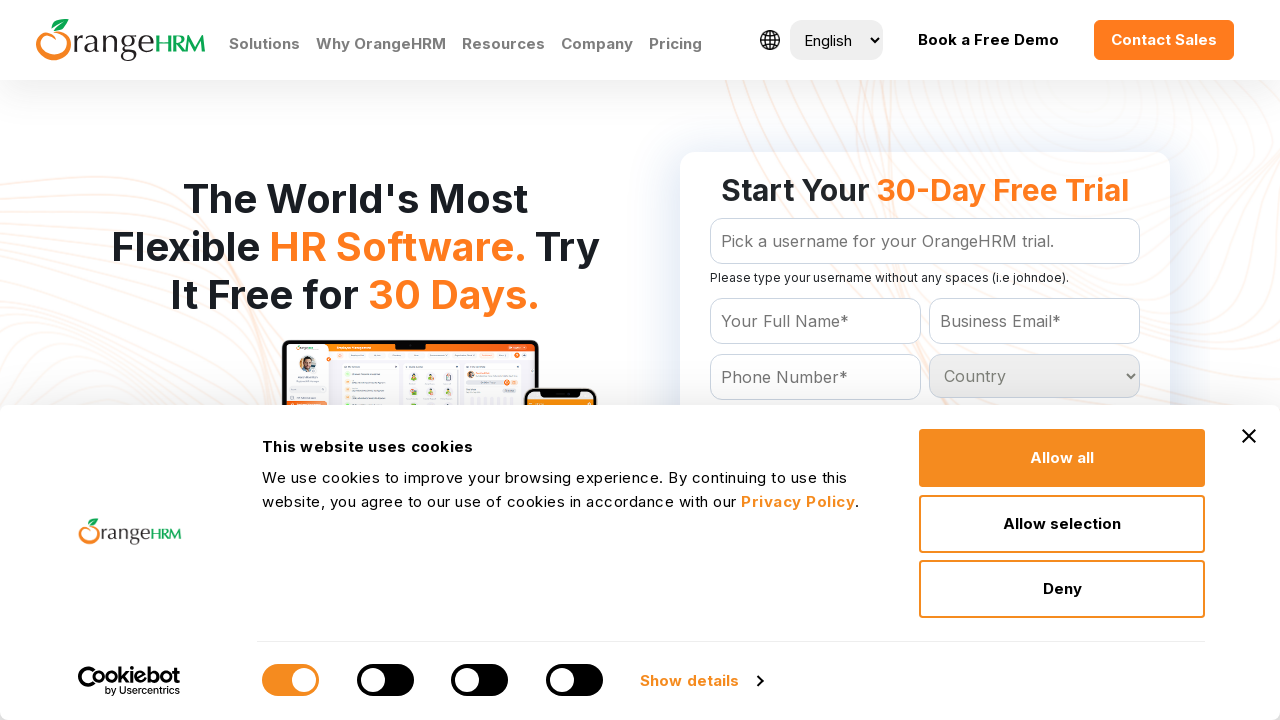

Retrieved option 46 from country dropdown
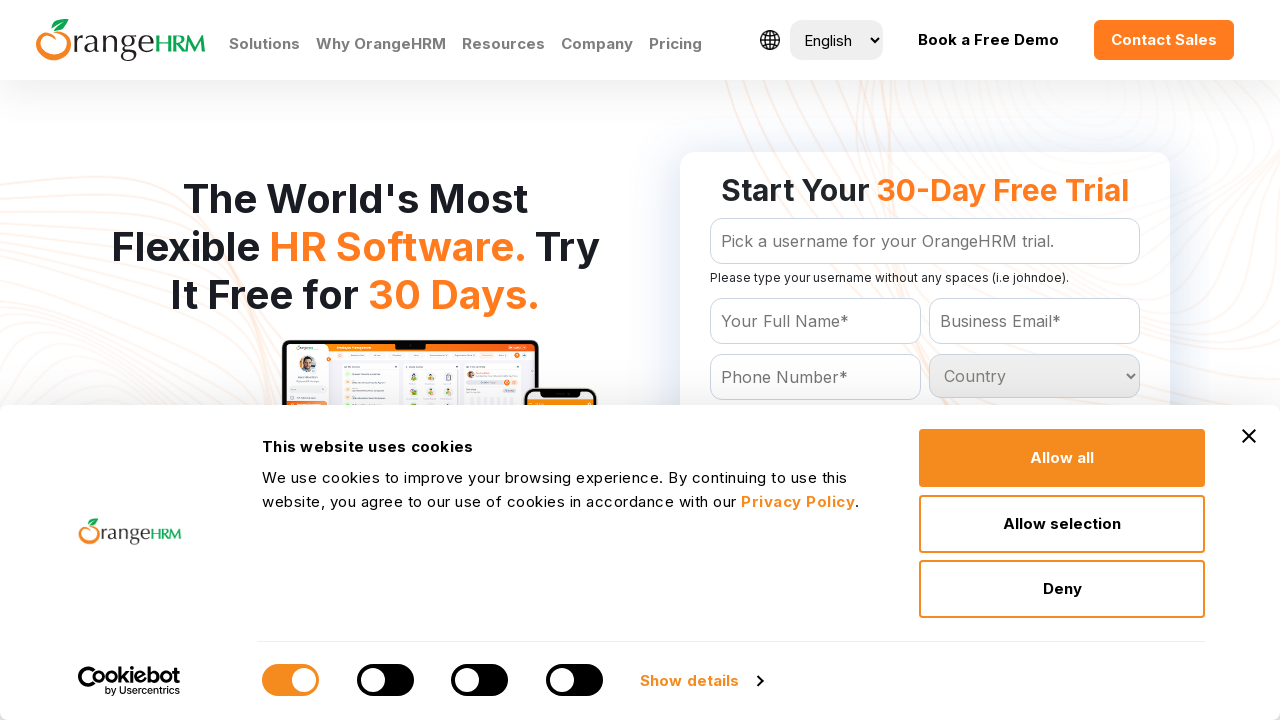

Retrieved option 47 from country dropdown
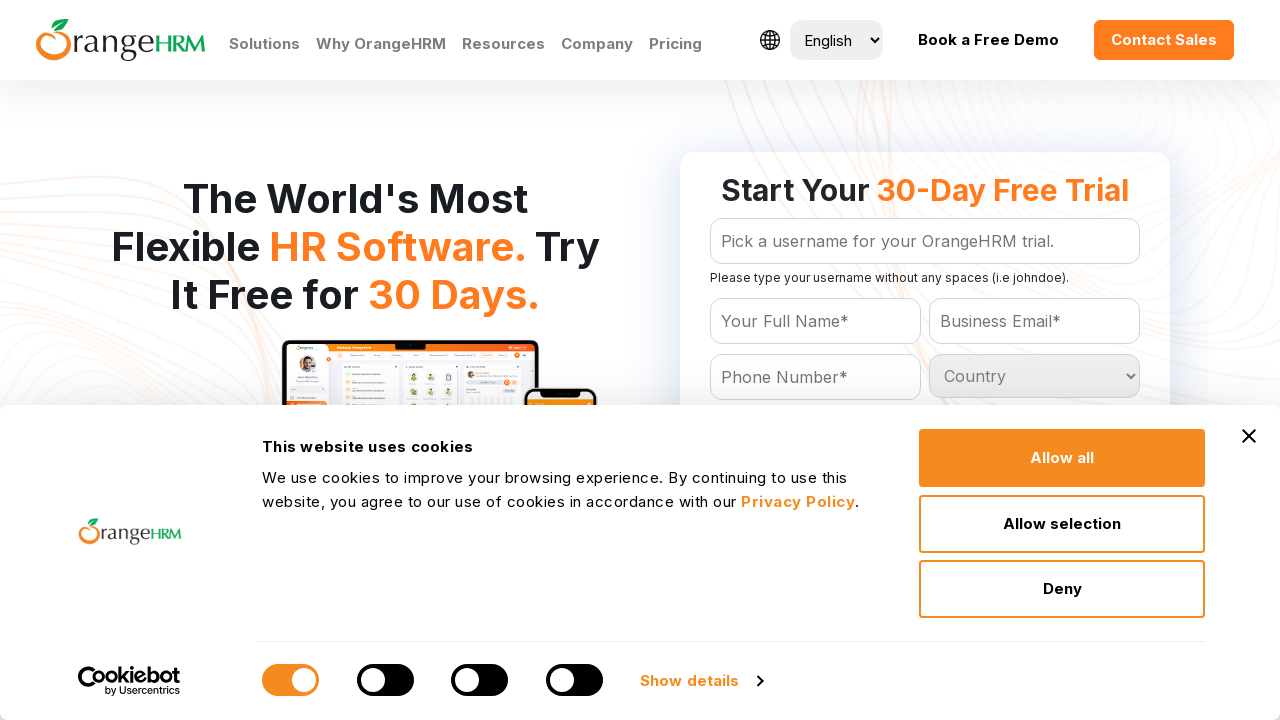

Retrieved option 48 from country dropdown
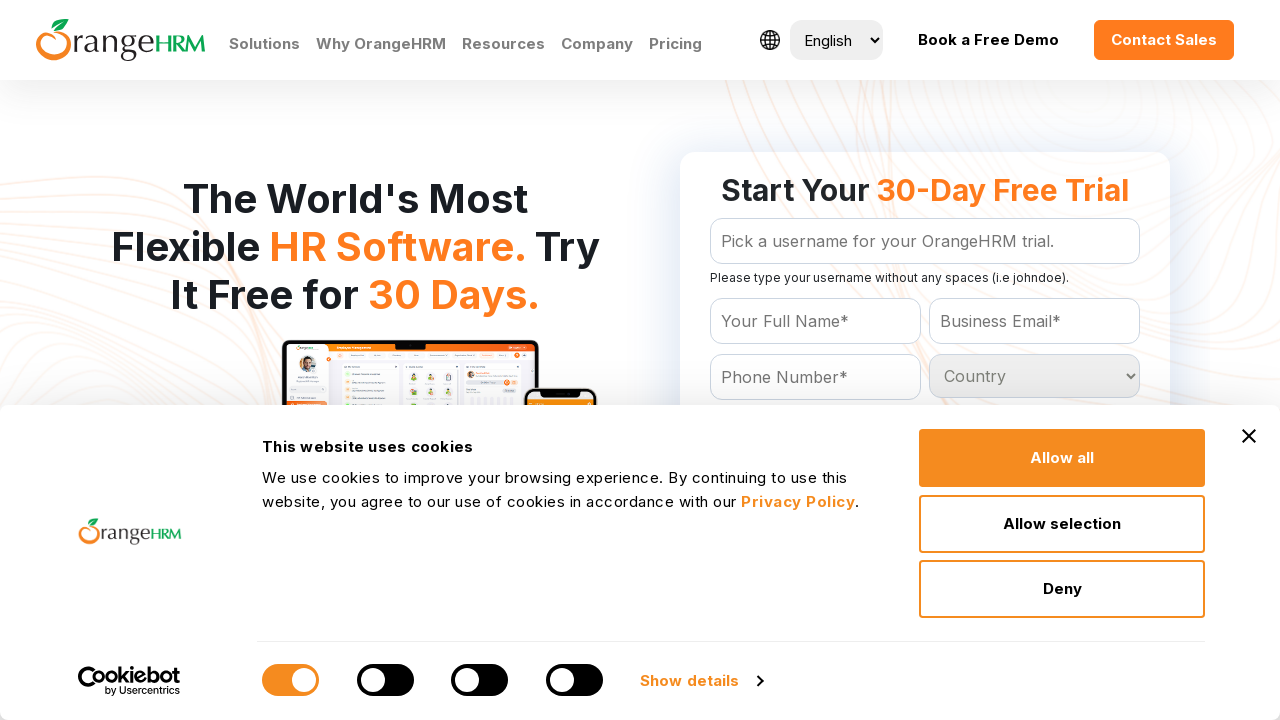

Retrieved option 49 from country dropdown
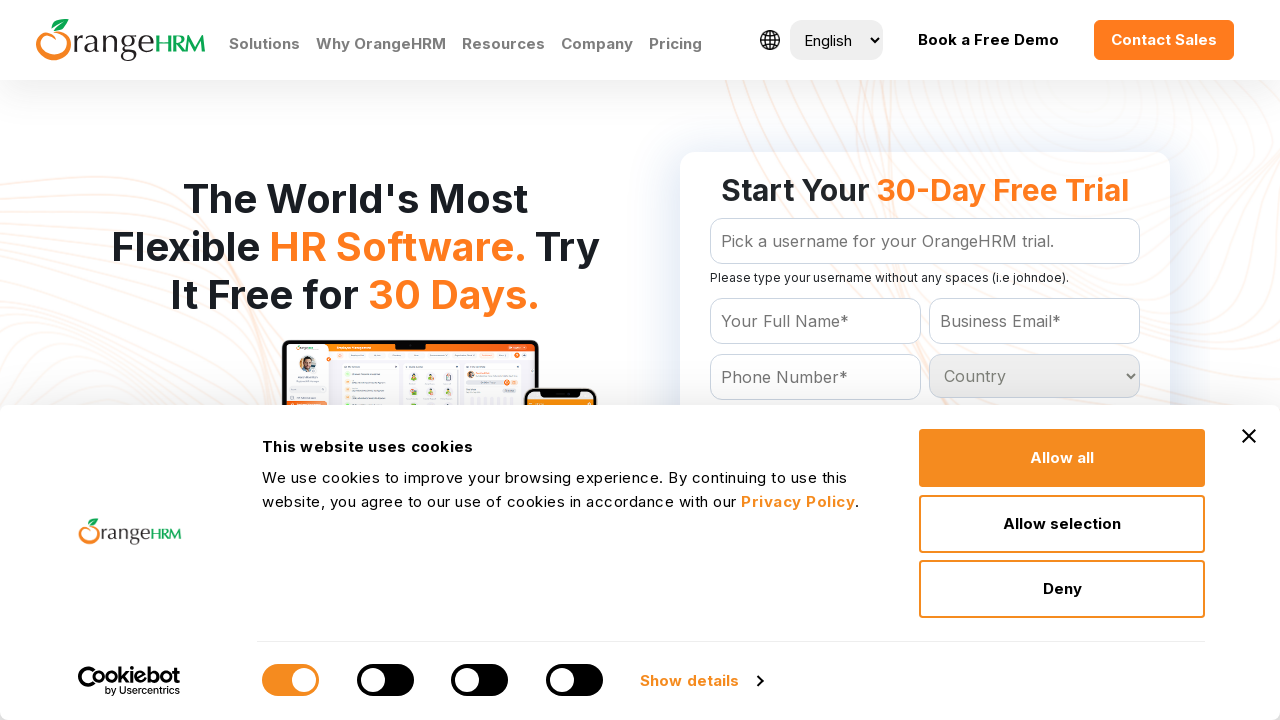

Retrieved option 50 from country dropdown
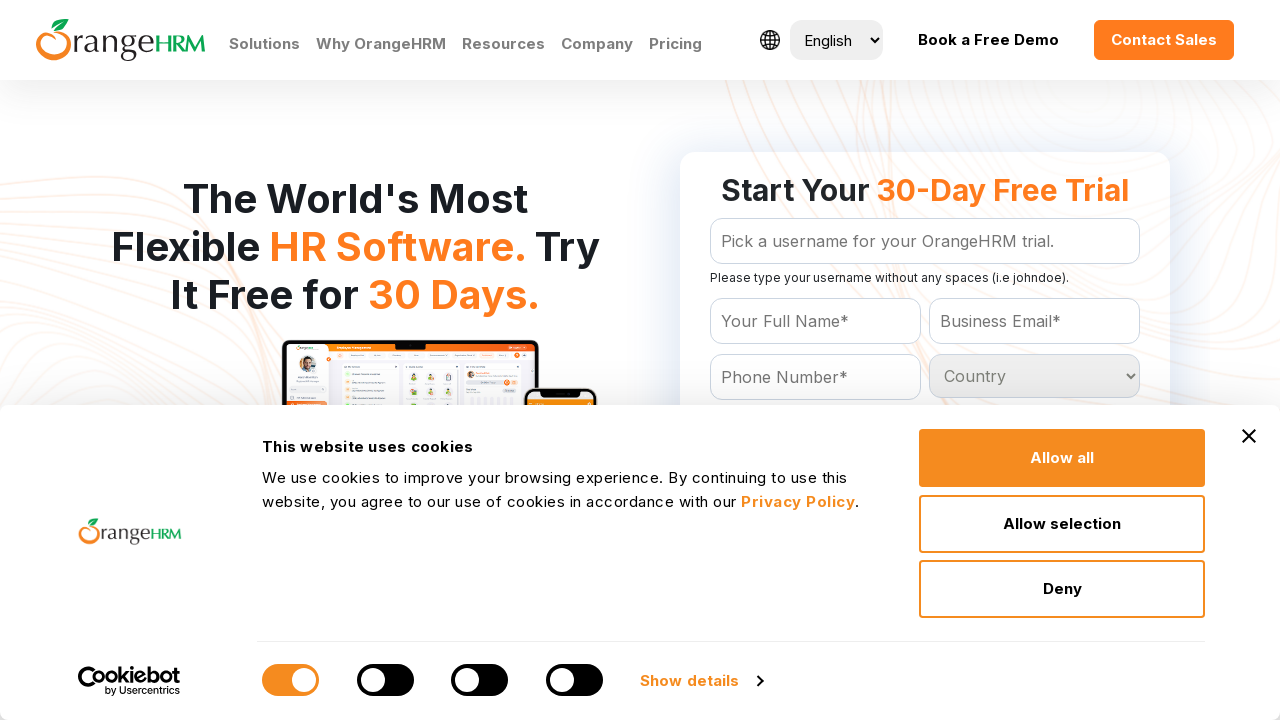

Retrieved option 51 from country dropdown
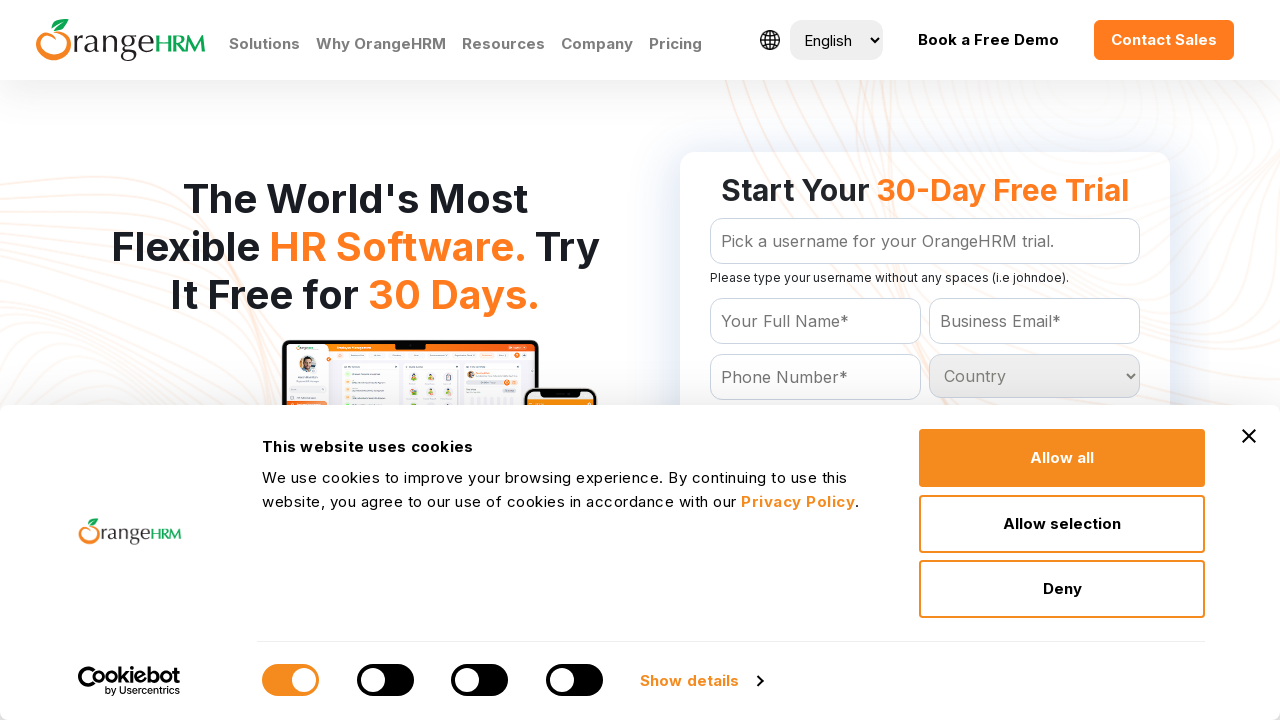

Retrieved option 52 from country dropdown
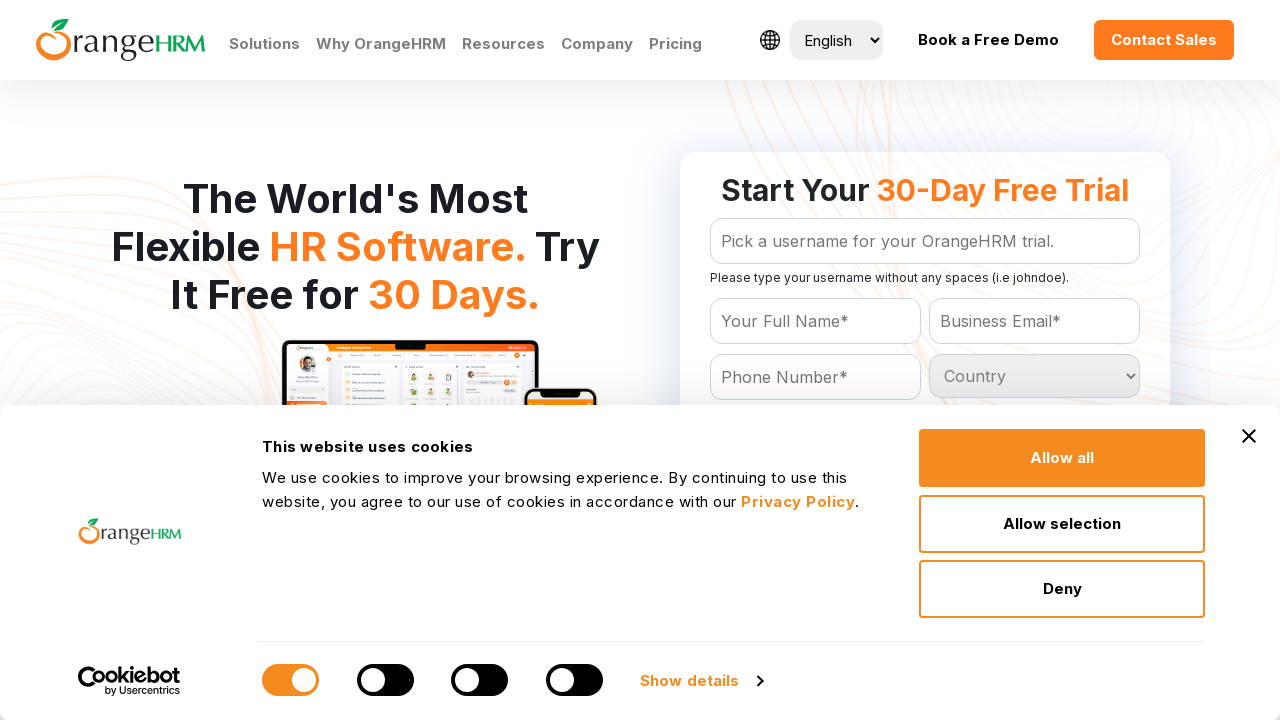

Retrieved option 53 from country dropdown
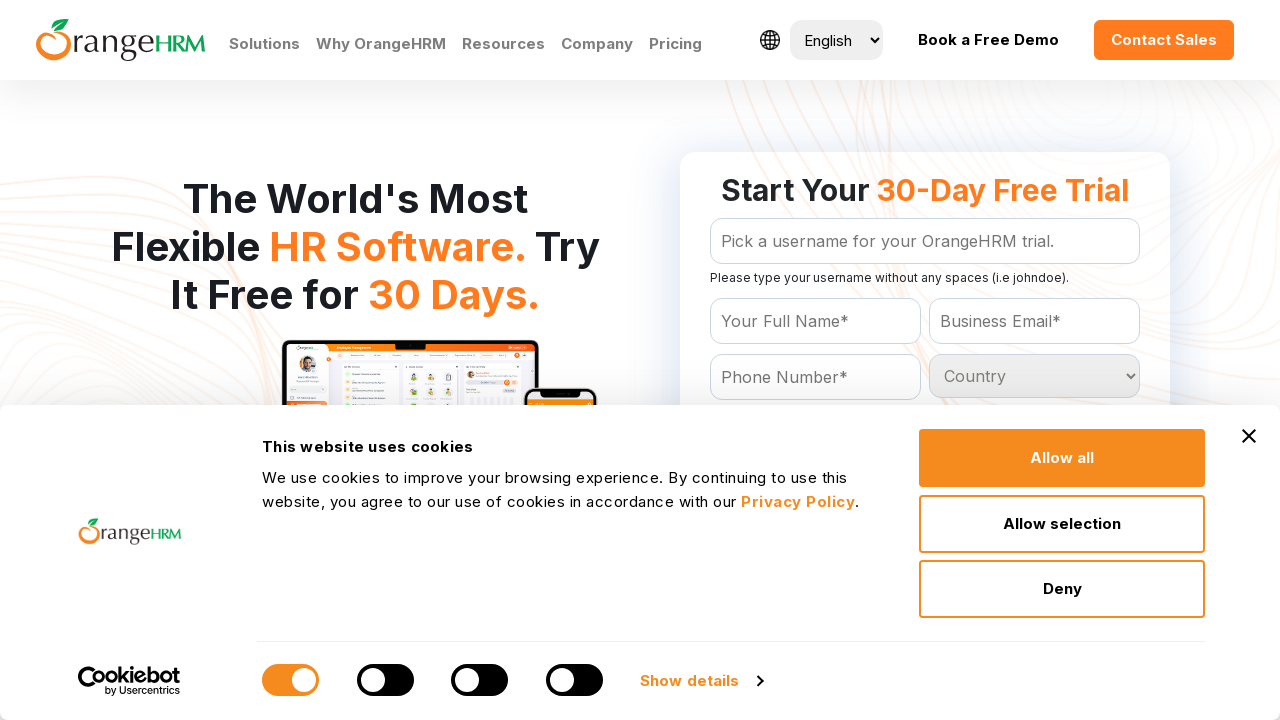

Retrieved option 54 from country dropdown
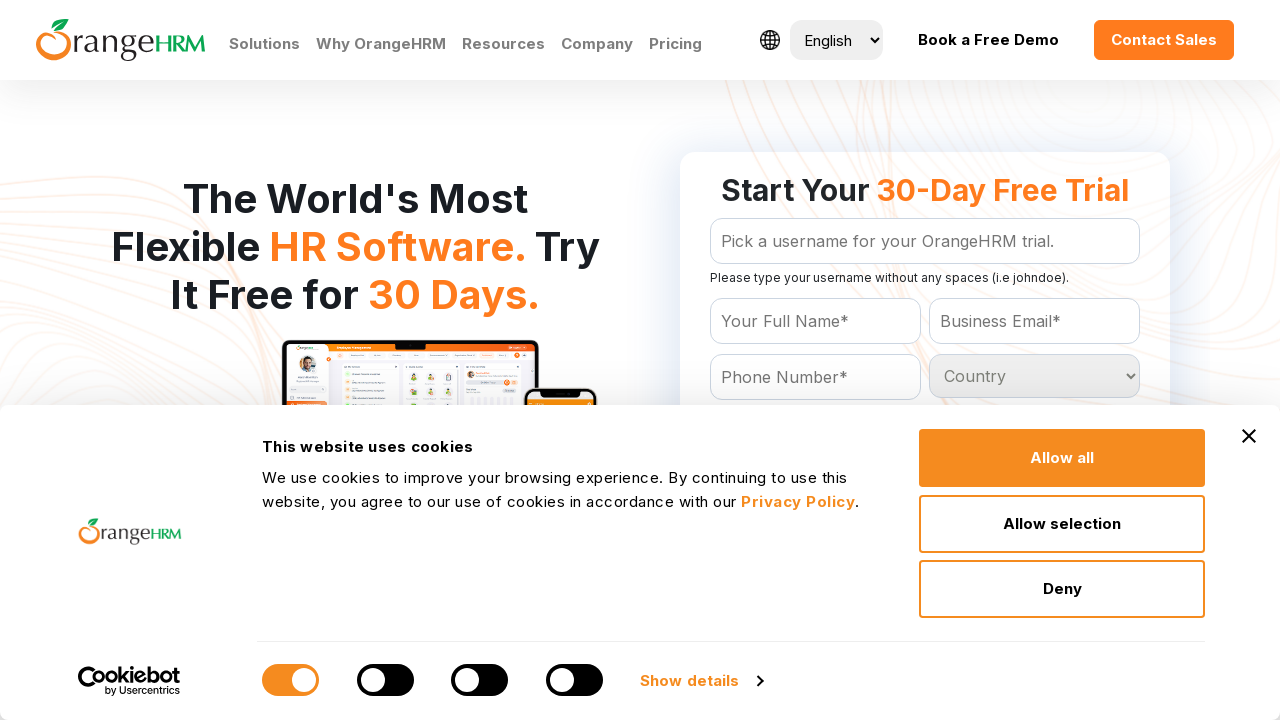

Retrieved option 55 from country dropdown
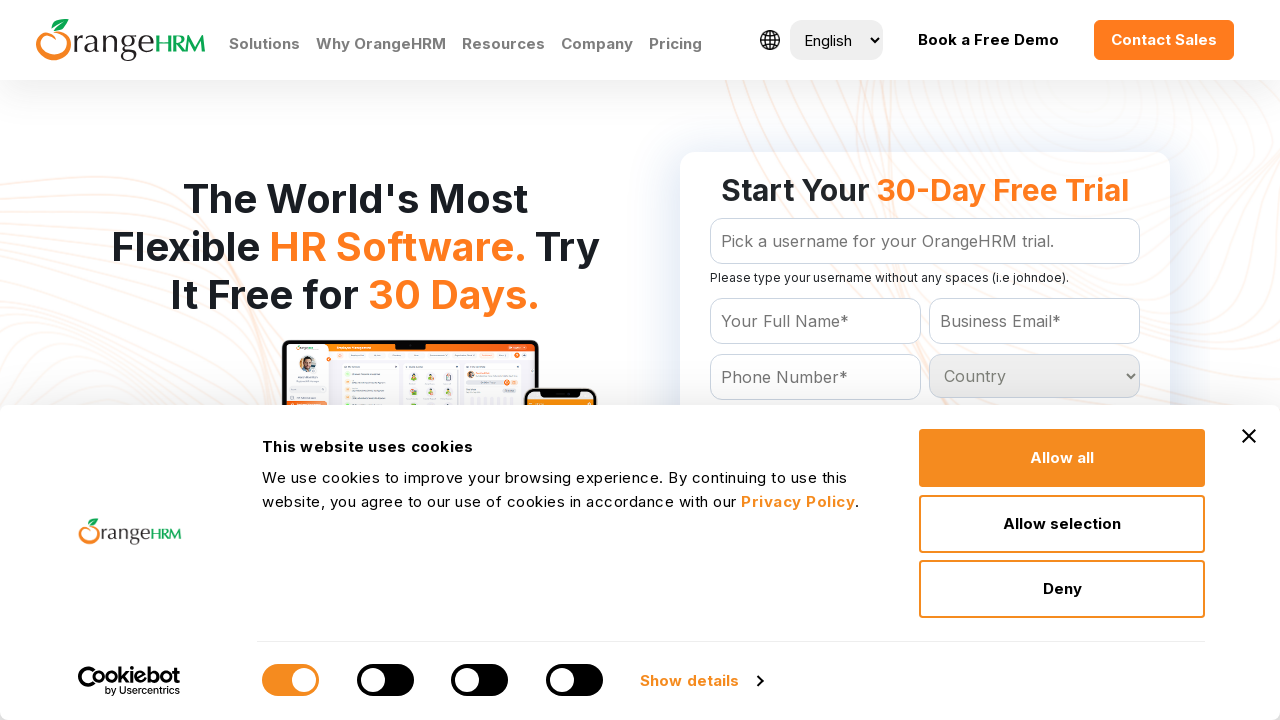

Retrieved option 56 from country dropdown
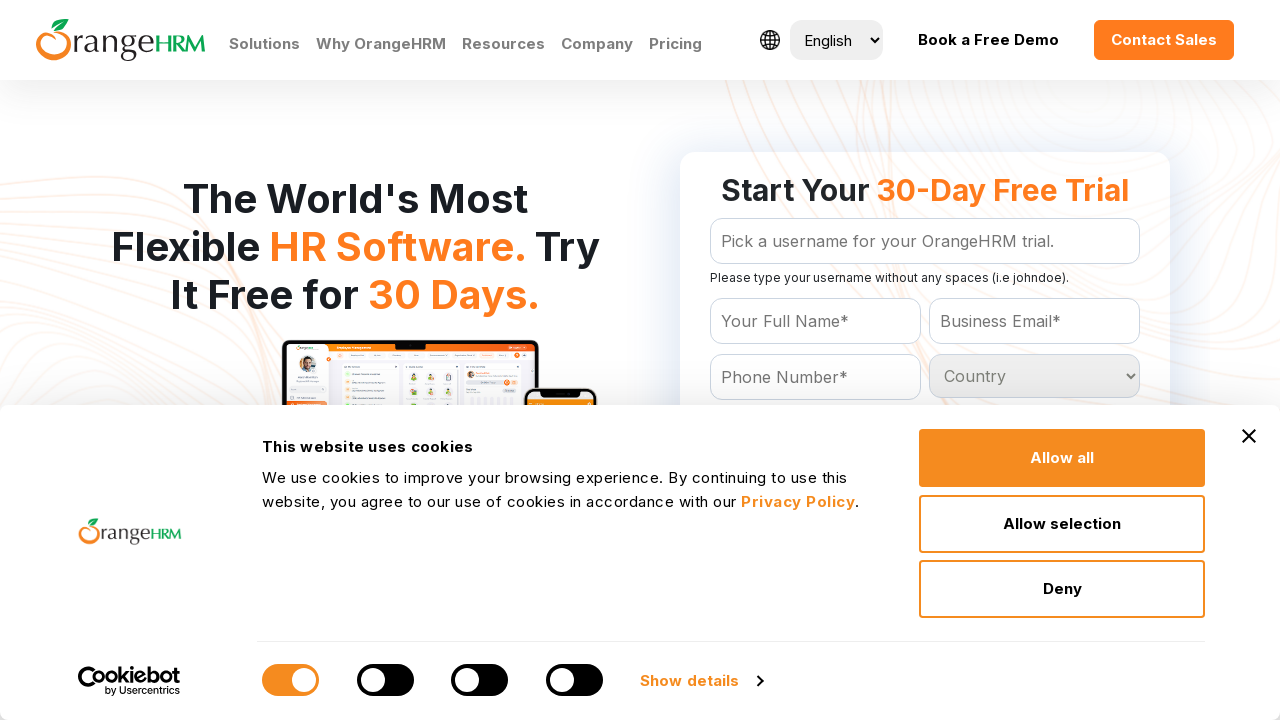

Retrieved option 57 from country dropdown
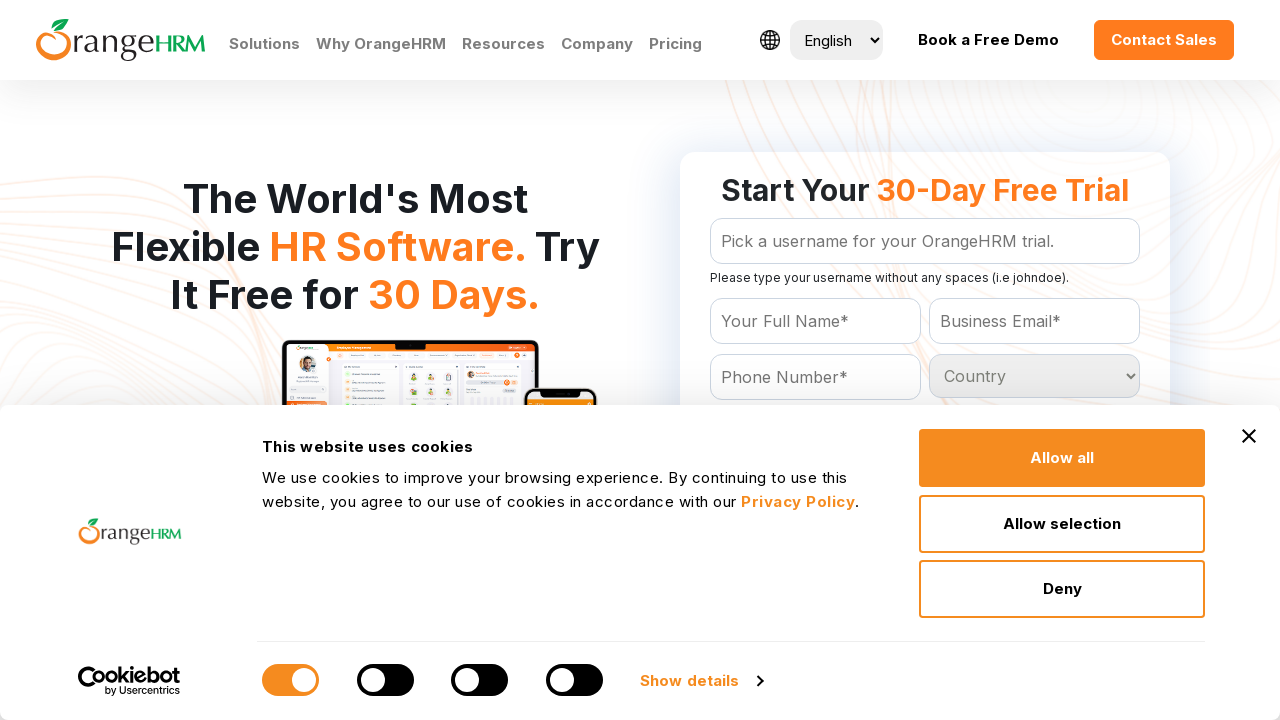

Retrieved option 58 from country dropdown
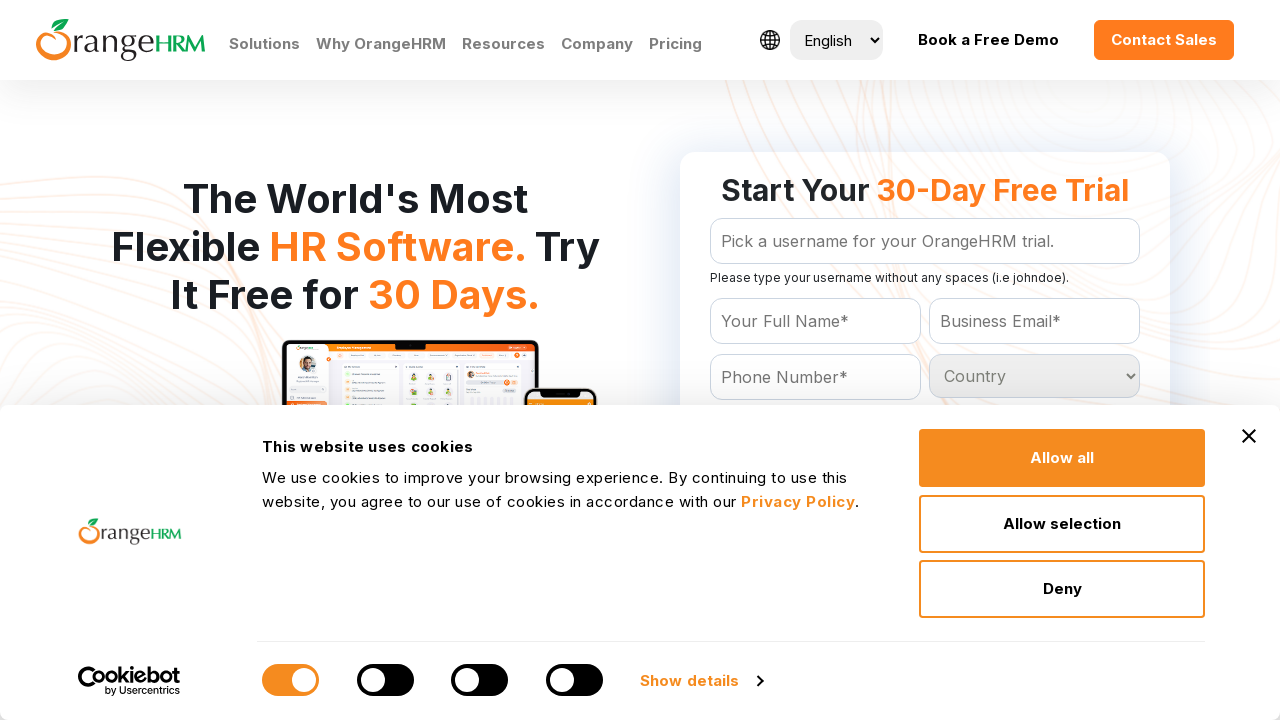

Retrieved option 59 from country dropdown
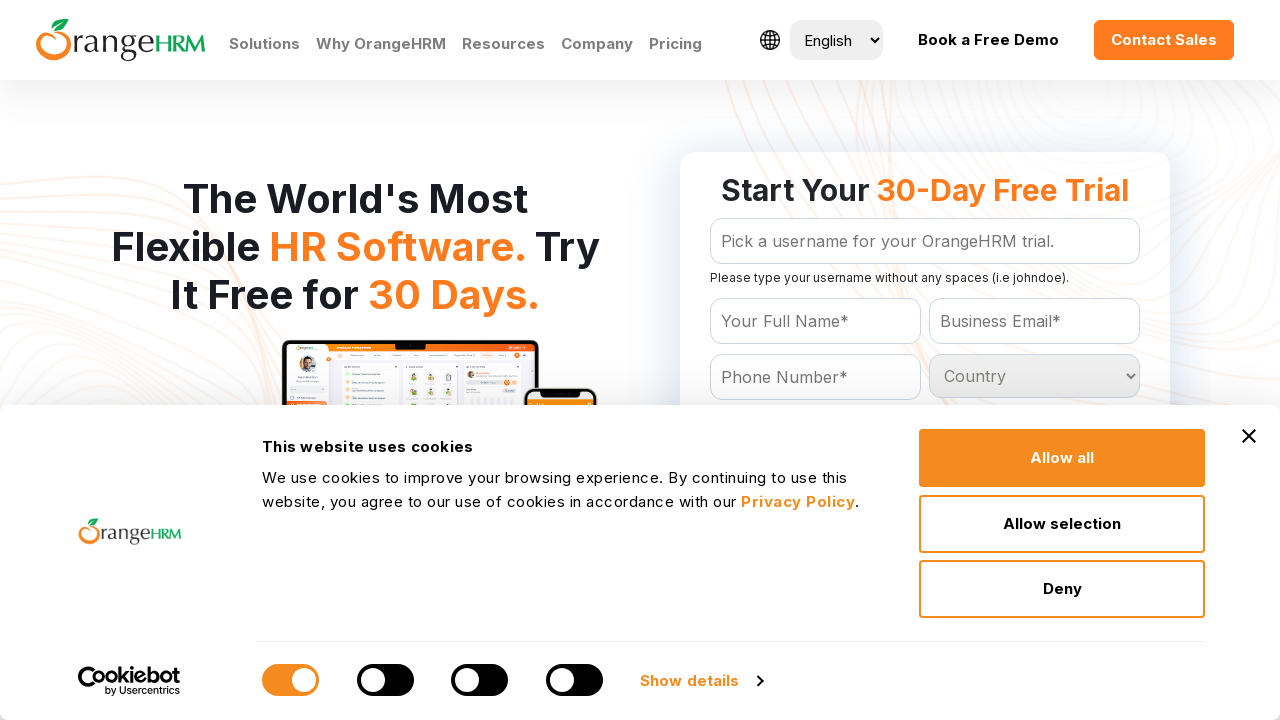

Retrieved option 60 from country dropdown
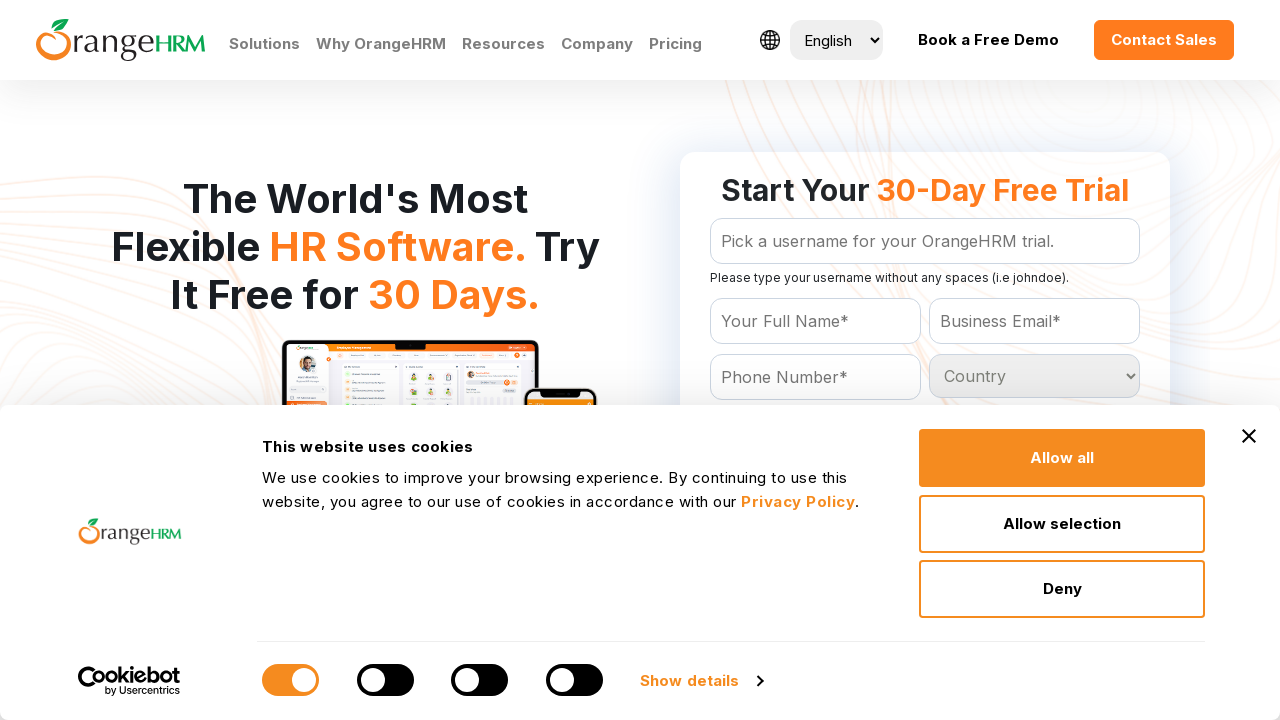

Retrieved option 61 from country dropdown
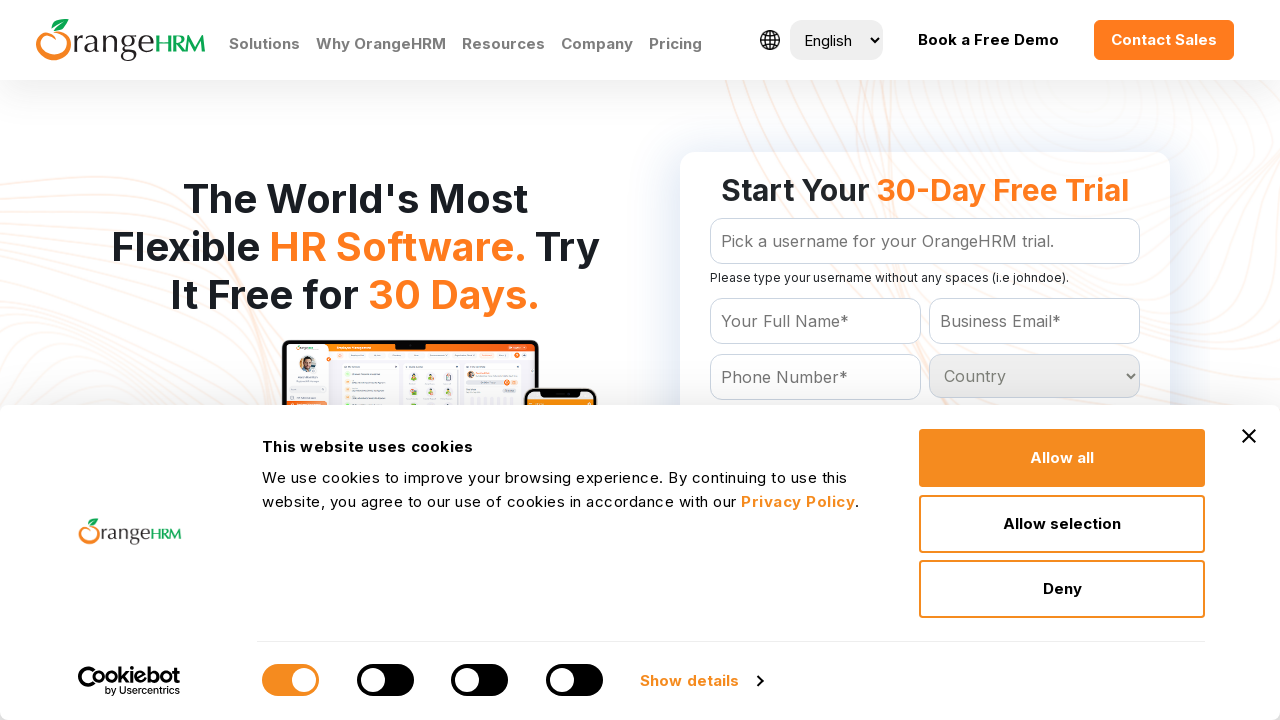

Retrieved option 62 from country dropdown
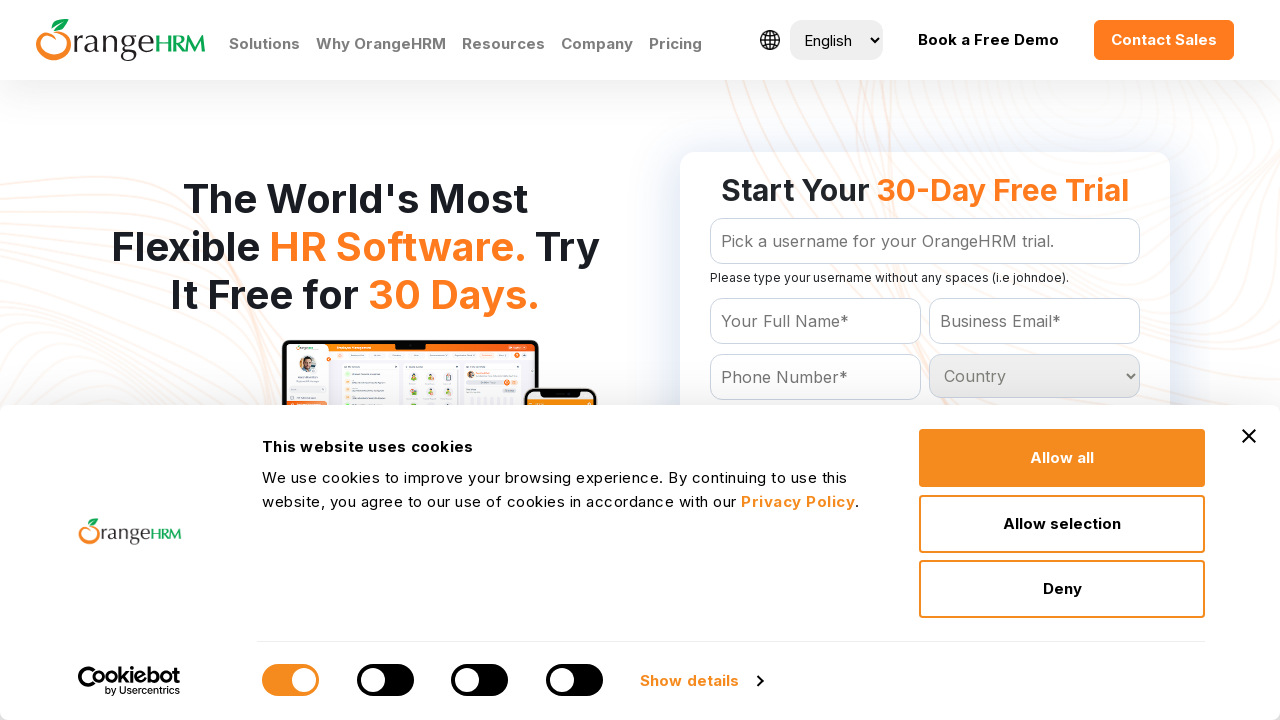

Retrieved option 63 from country dropdown
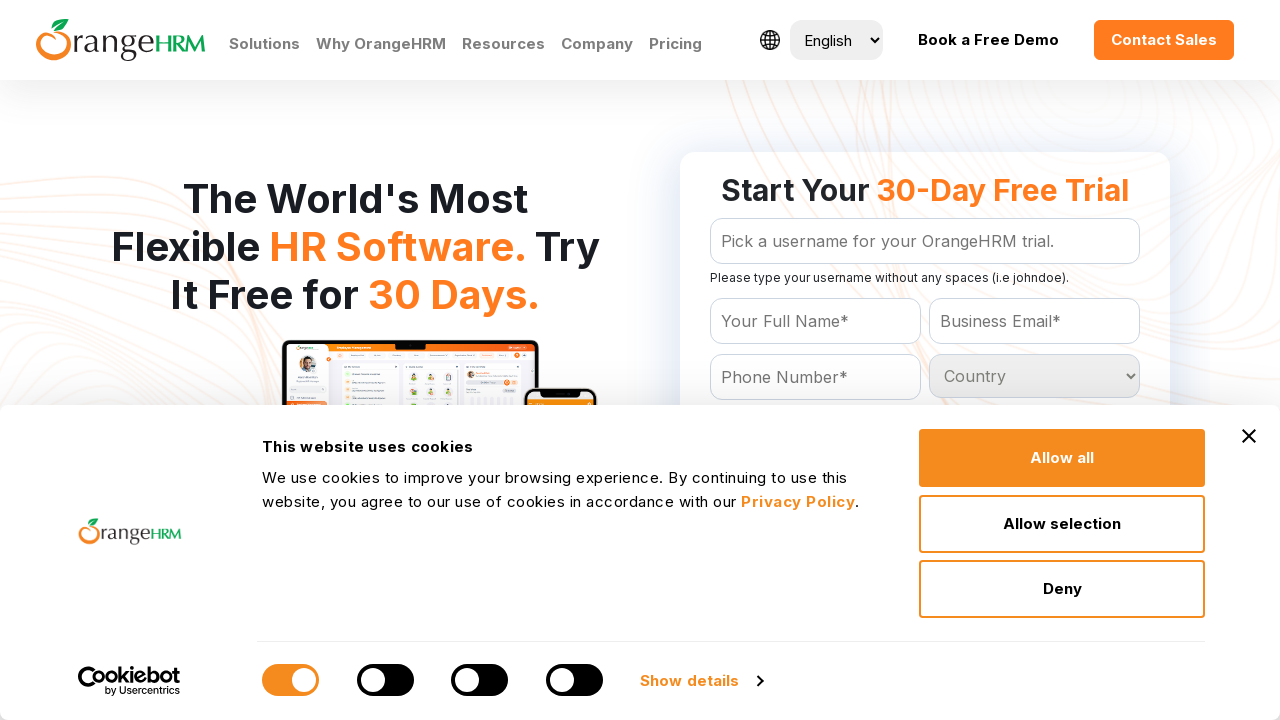

Retrieved option 64 from country dropdown
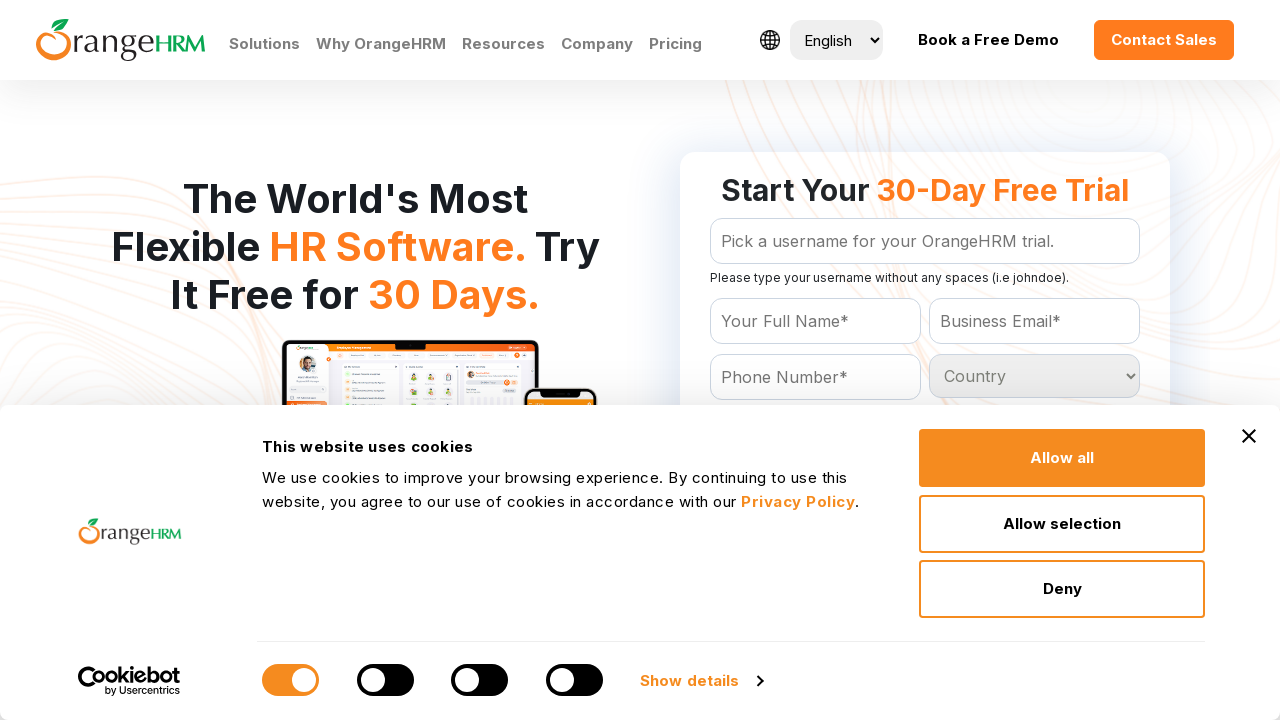

Retrieved option 65 from country dropdown
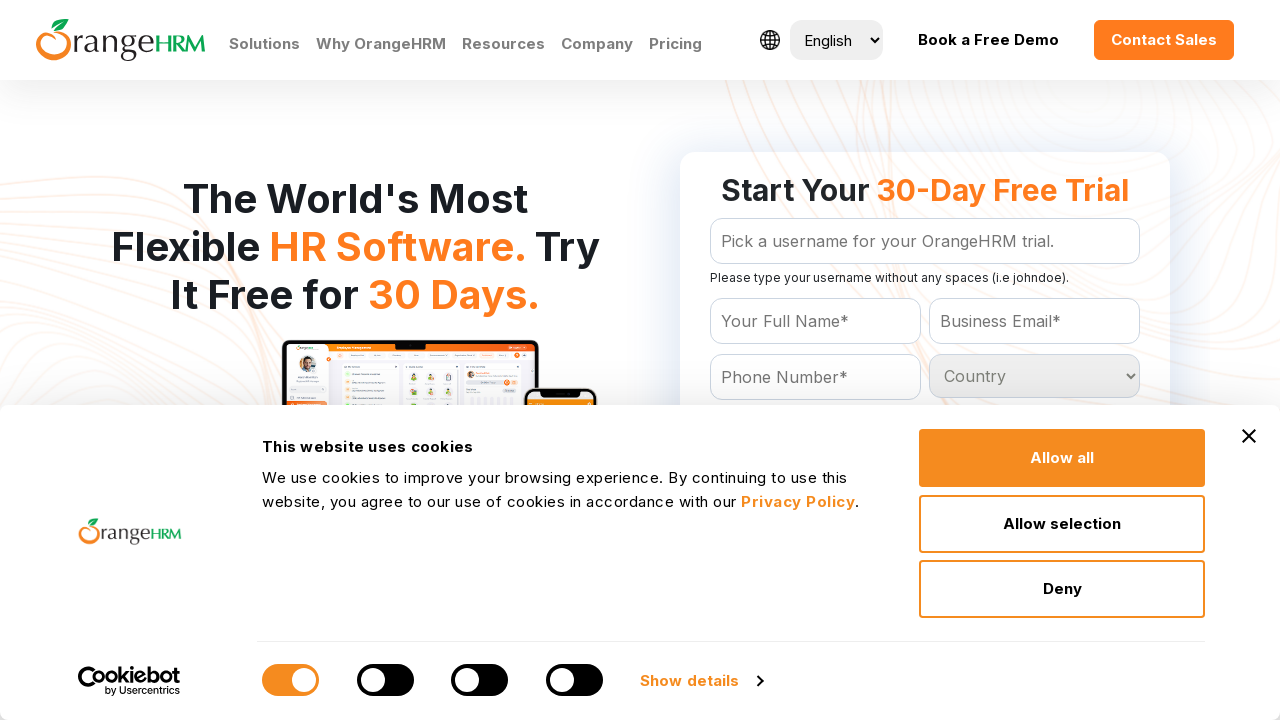

Retrieved option 66 from country dropdown
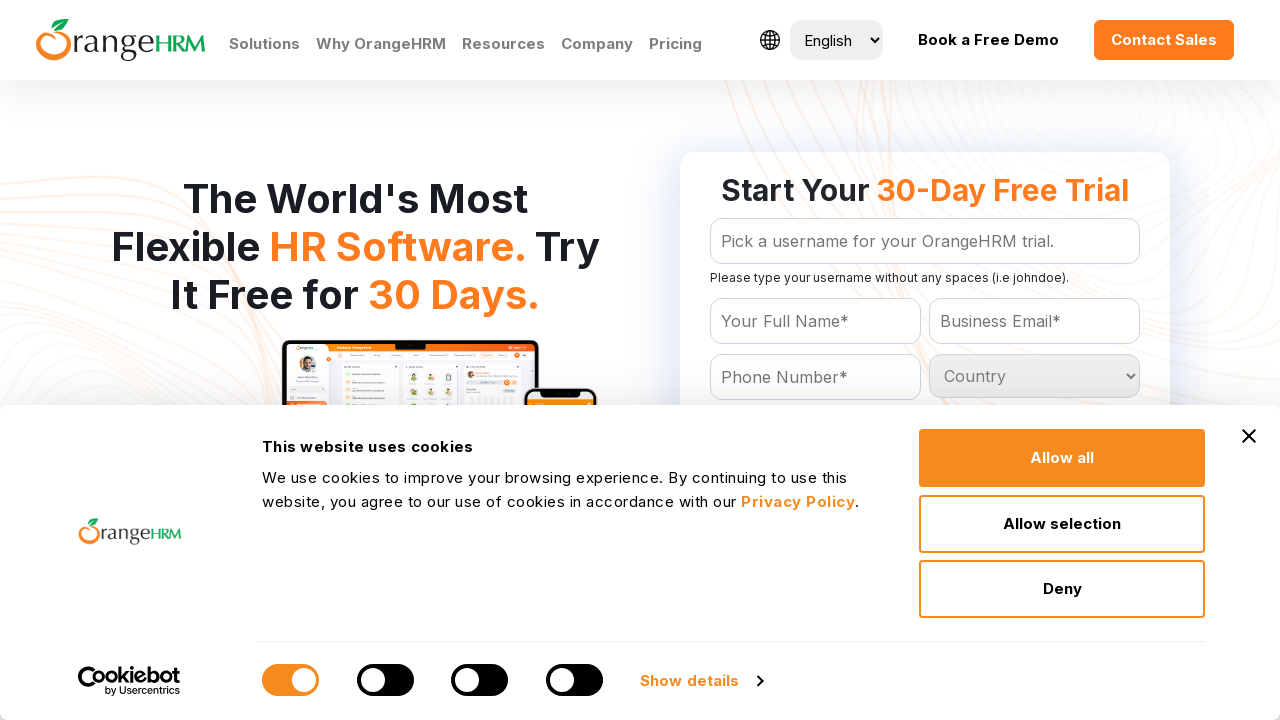

Retrieved option 67 from country dropdown
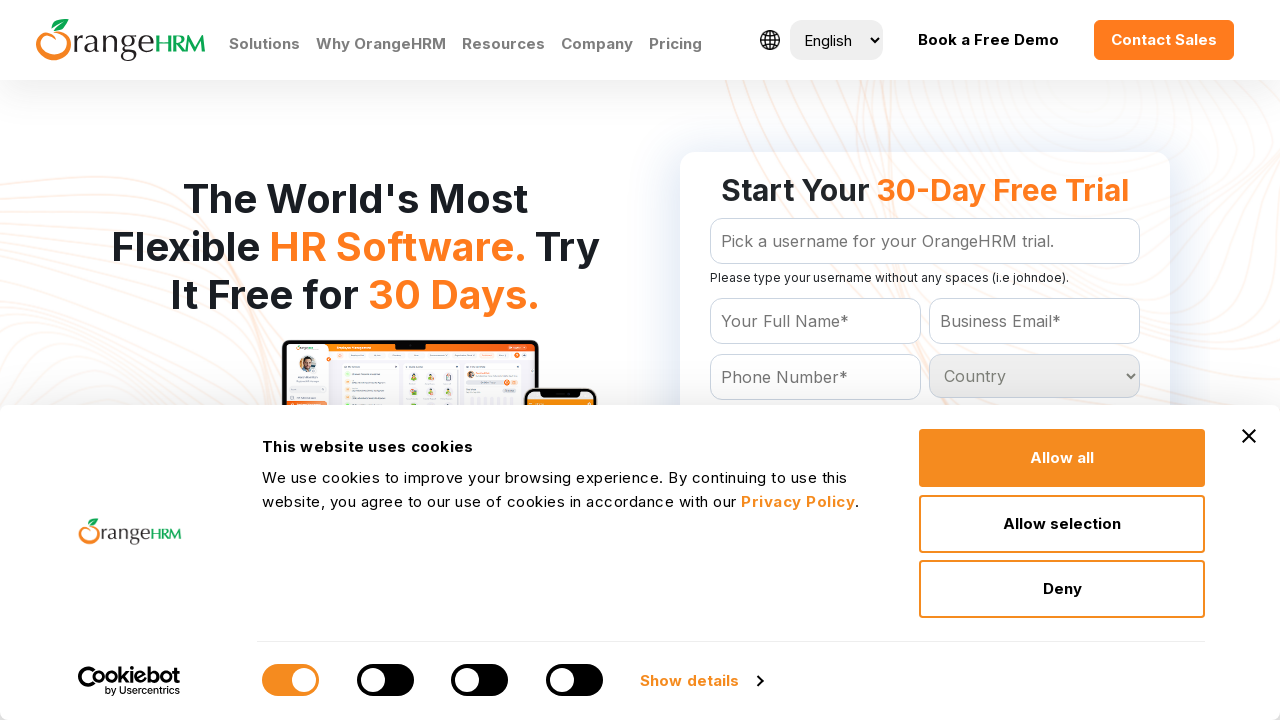

Retrieved option 68 from country dropdown
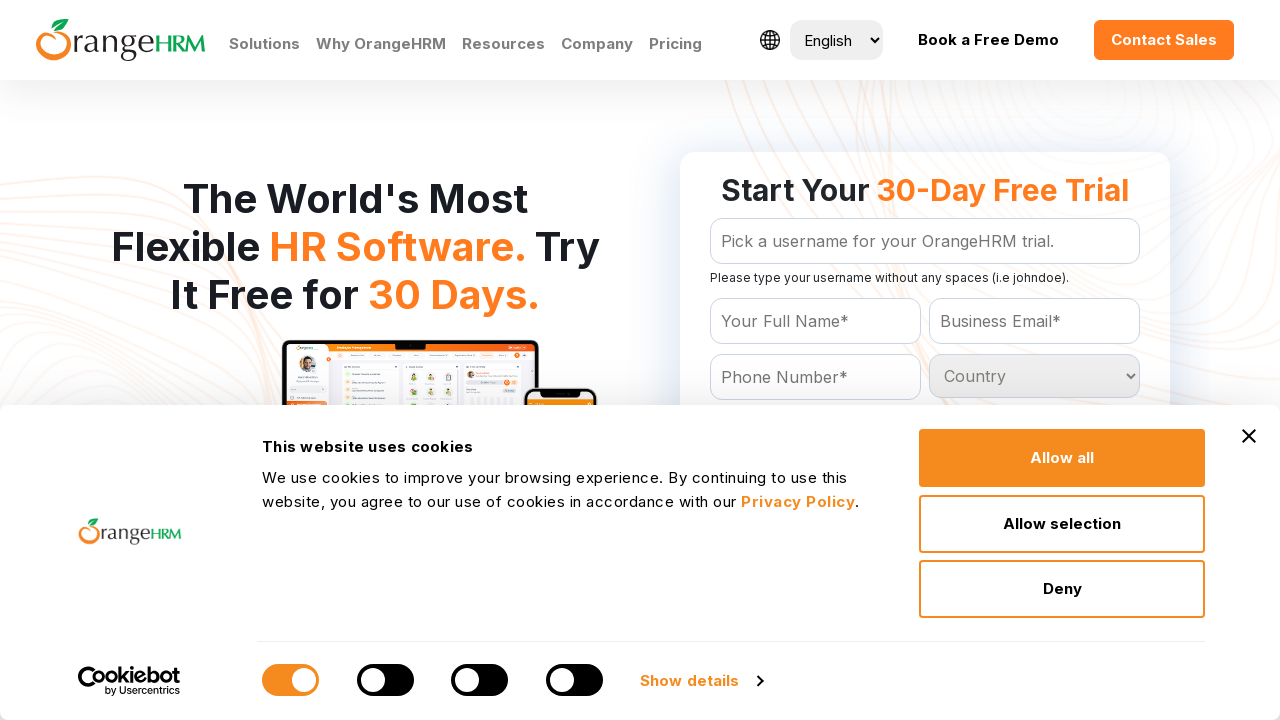

Retrieved option 69 from country dropdown
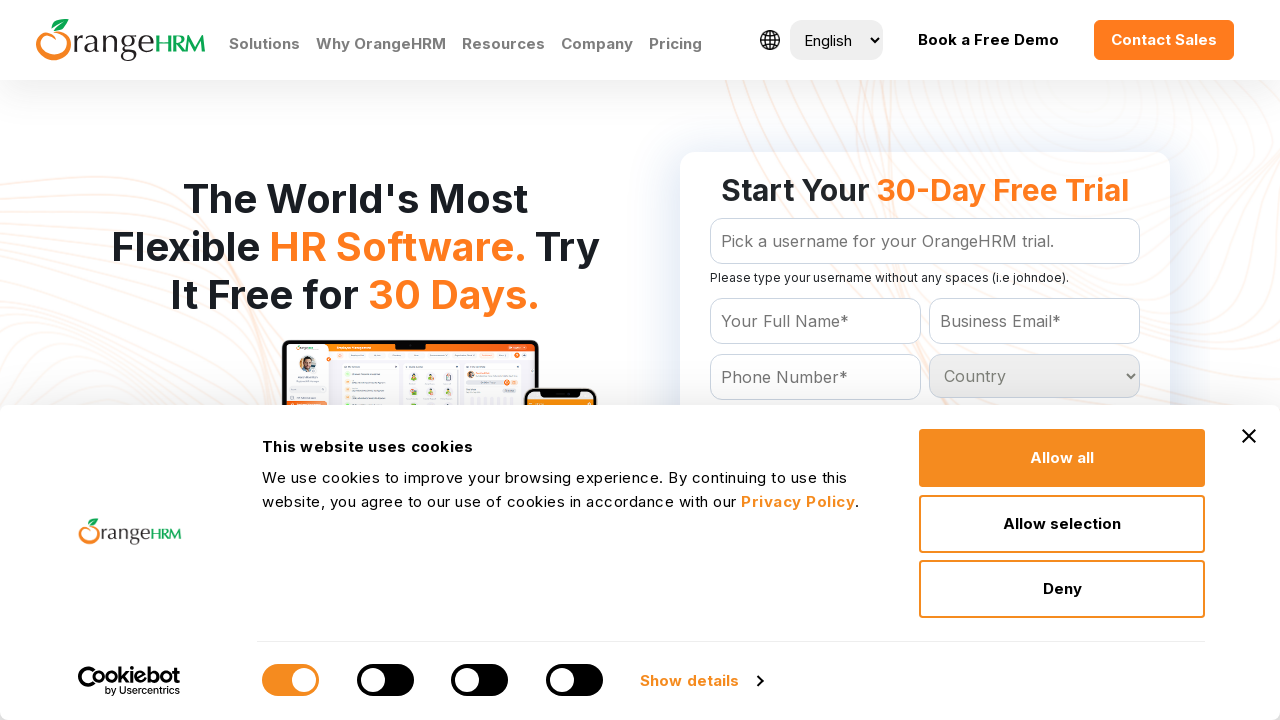

Retrieved option 70 from country dropdown
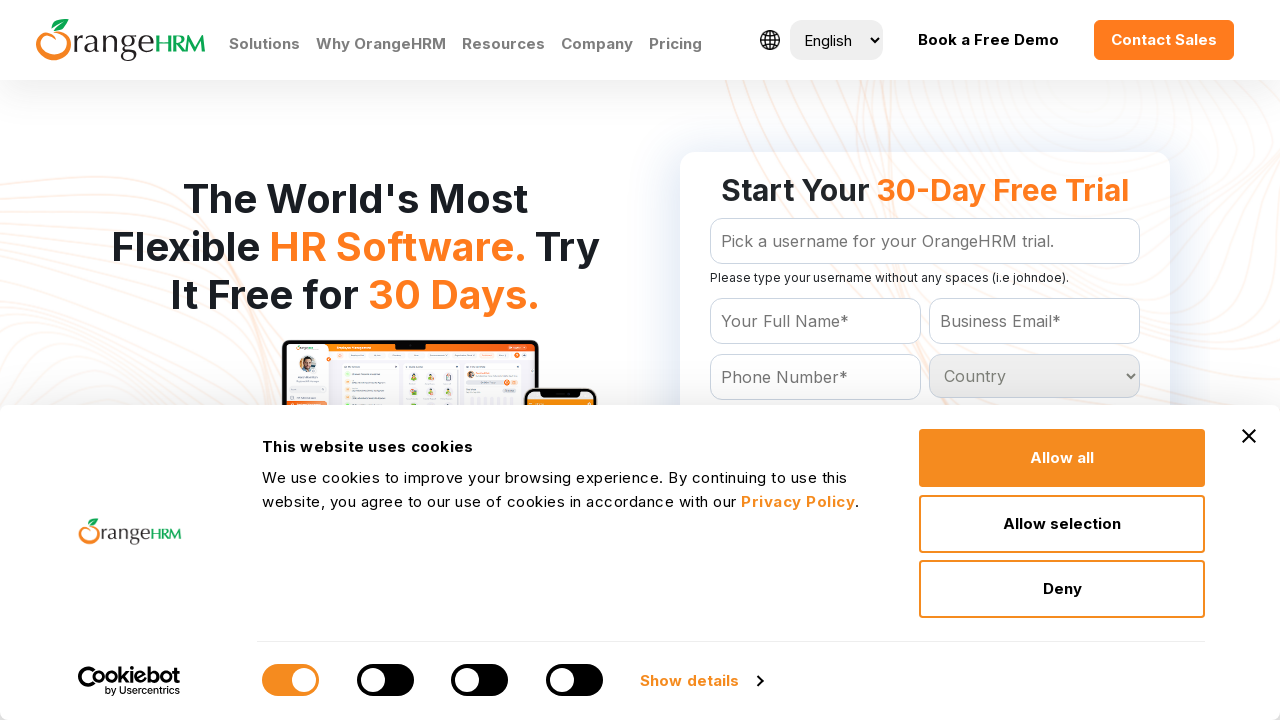

Retrieved option 71 from country dropdown
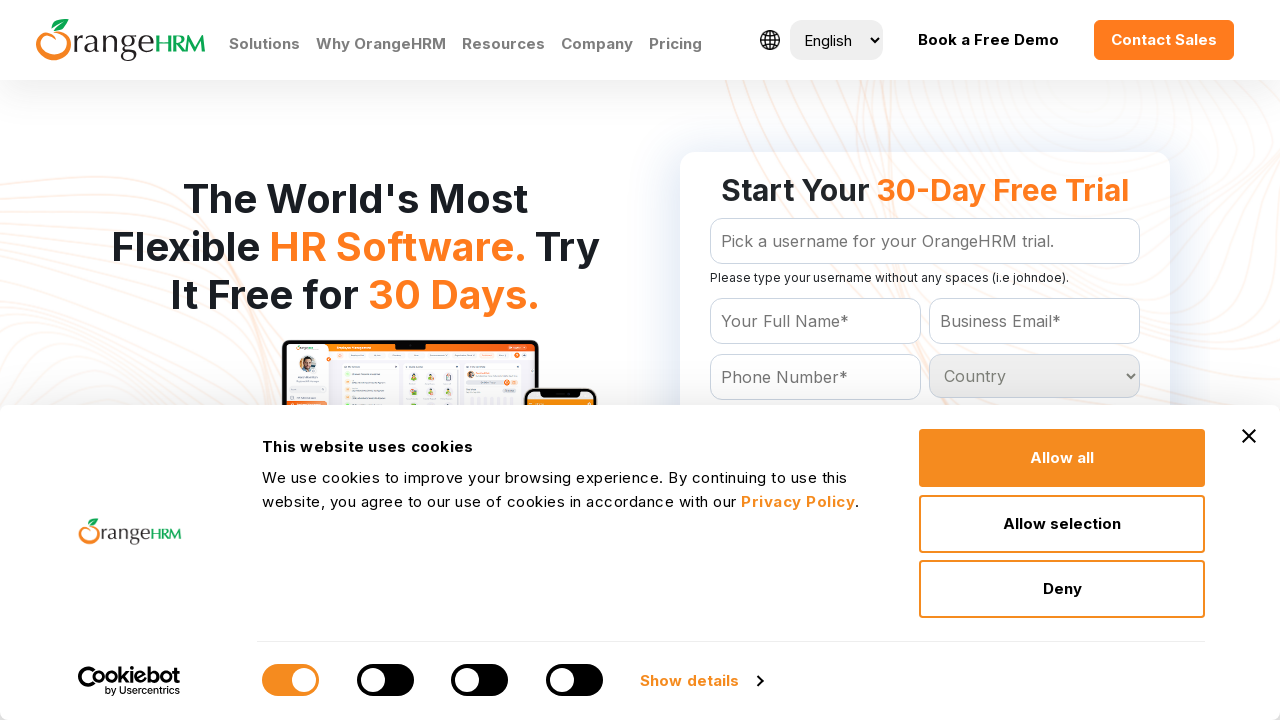

Retrieved option 72 from country dropdown
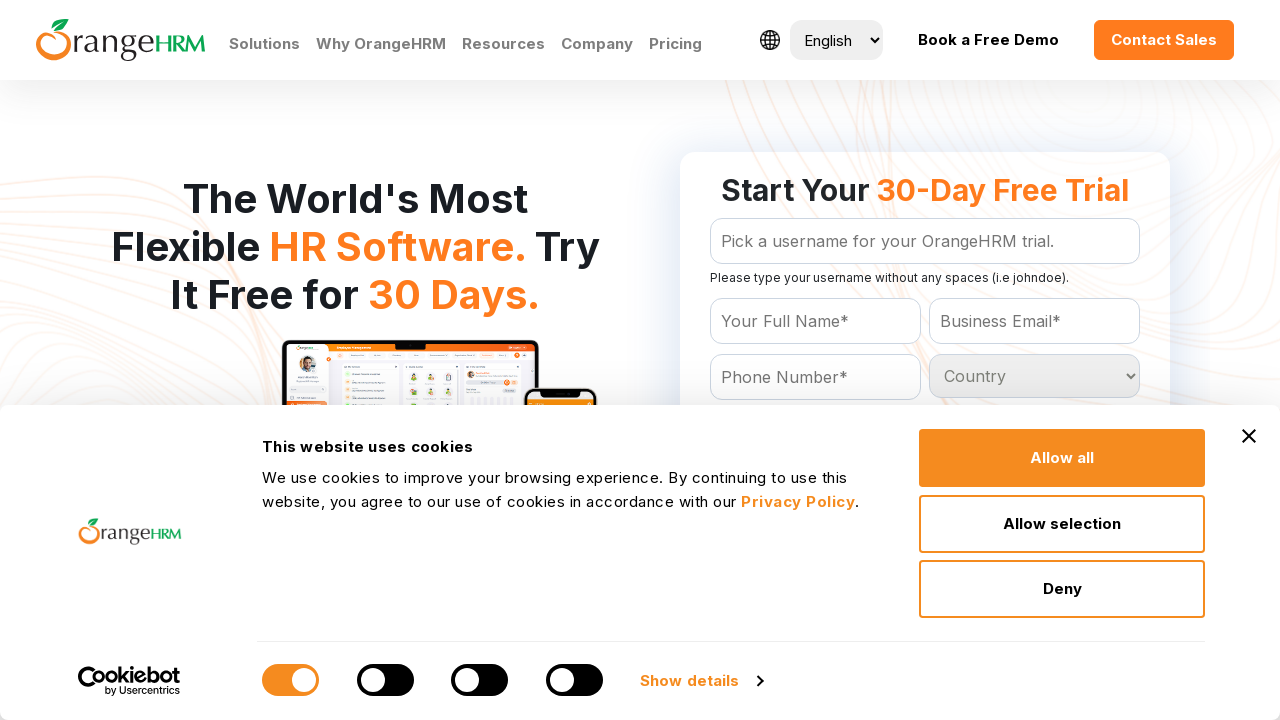

Retrieved option 73 from country dropdown
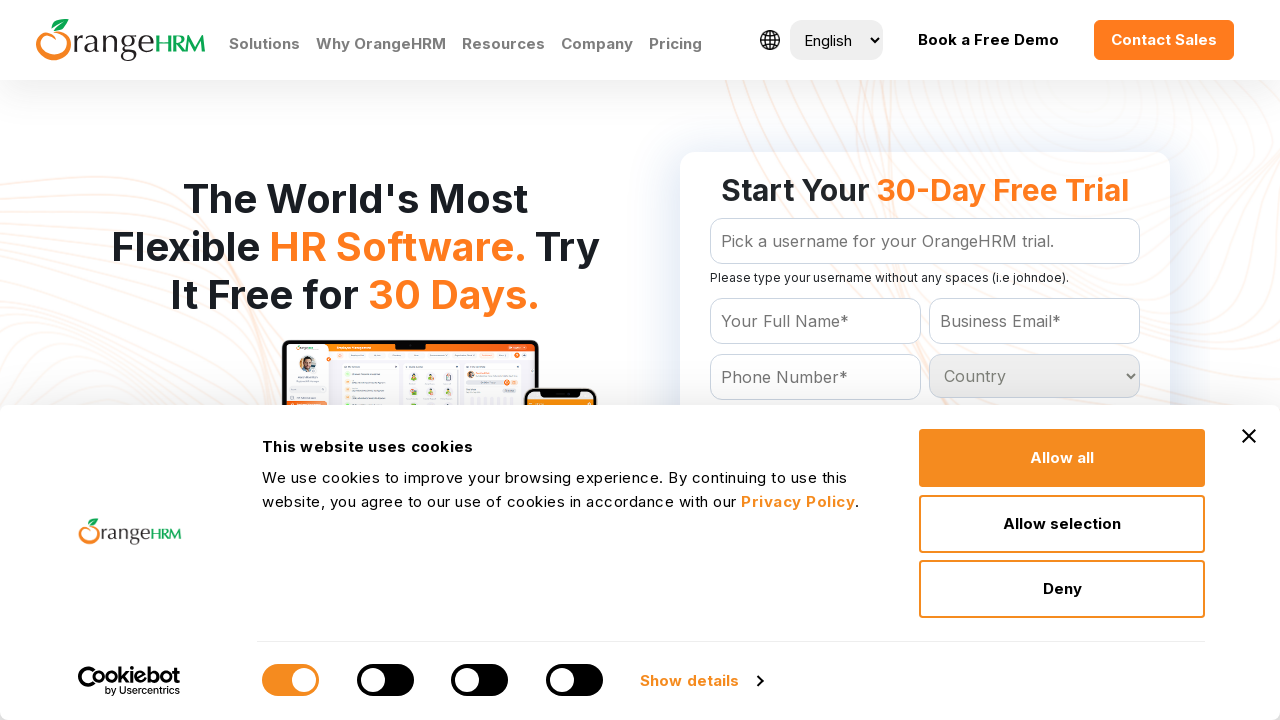

Retrieved option 74 from country dropdown
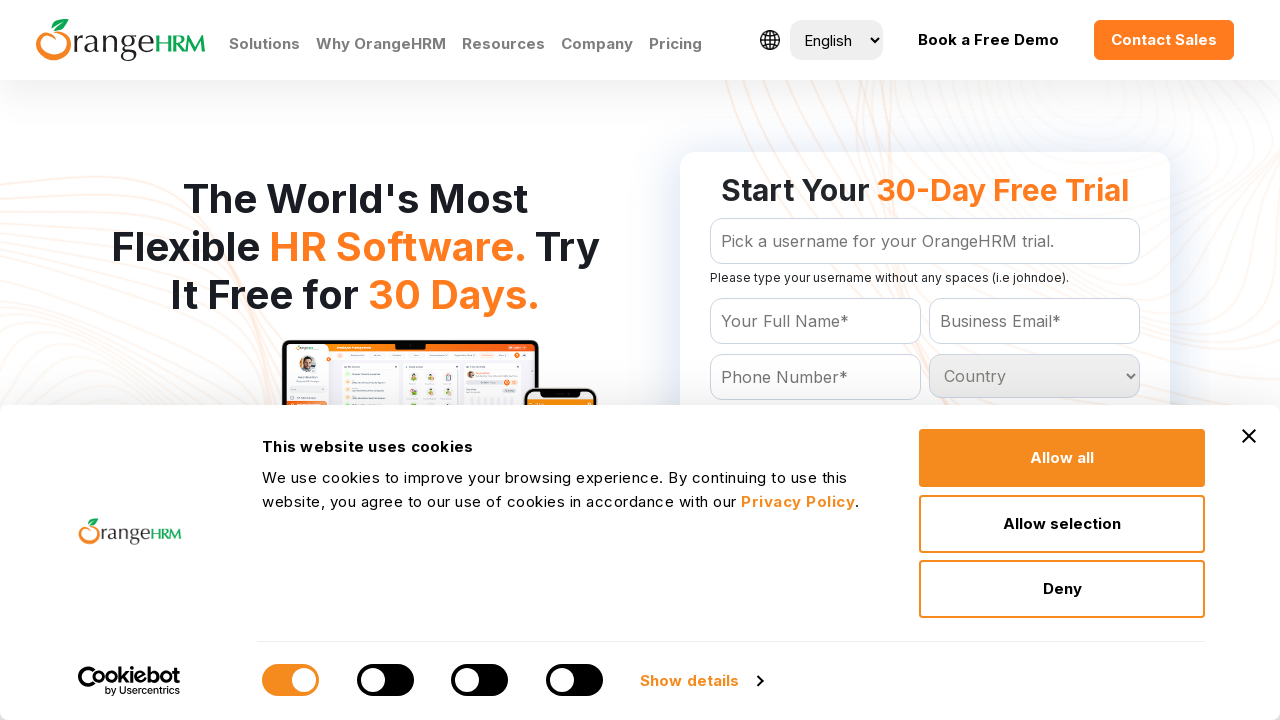

Retrieved option 75 from country dropdown
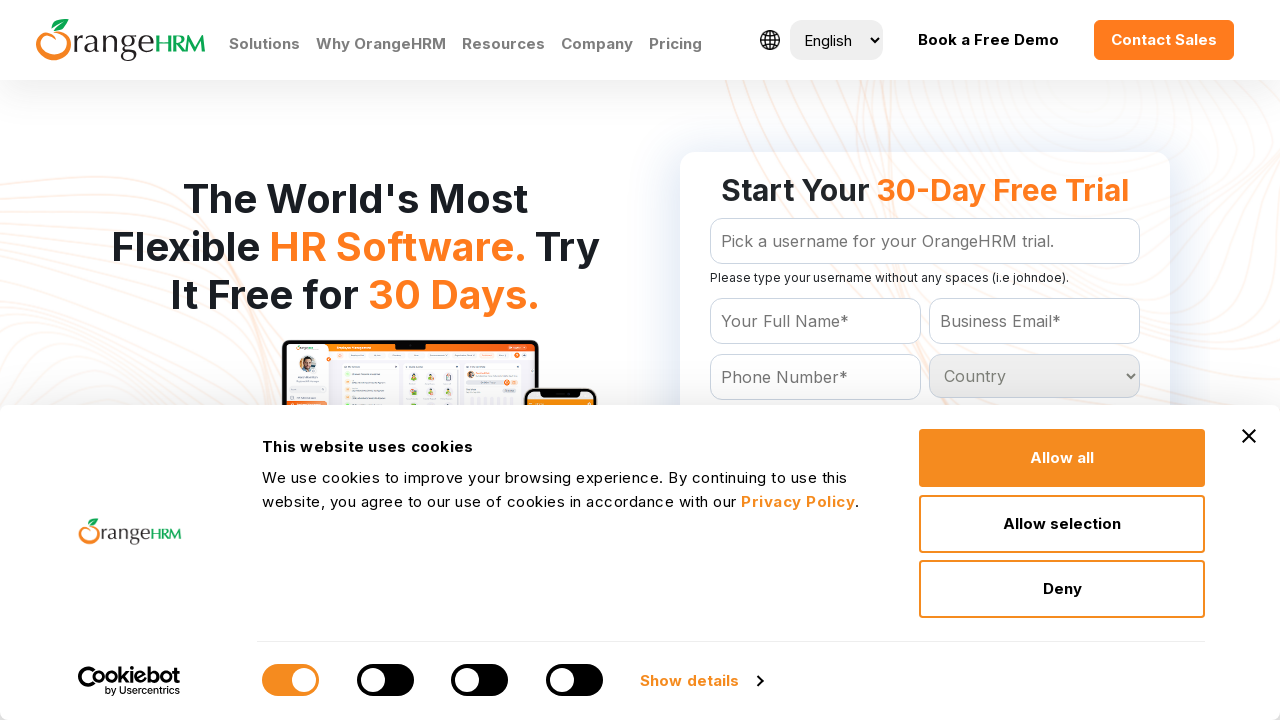

Retrieved option 76 from country dropdown
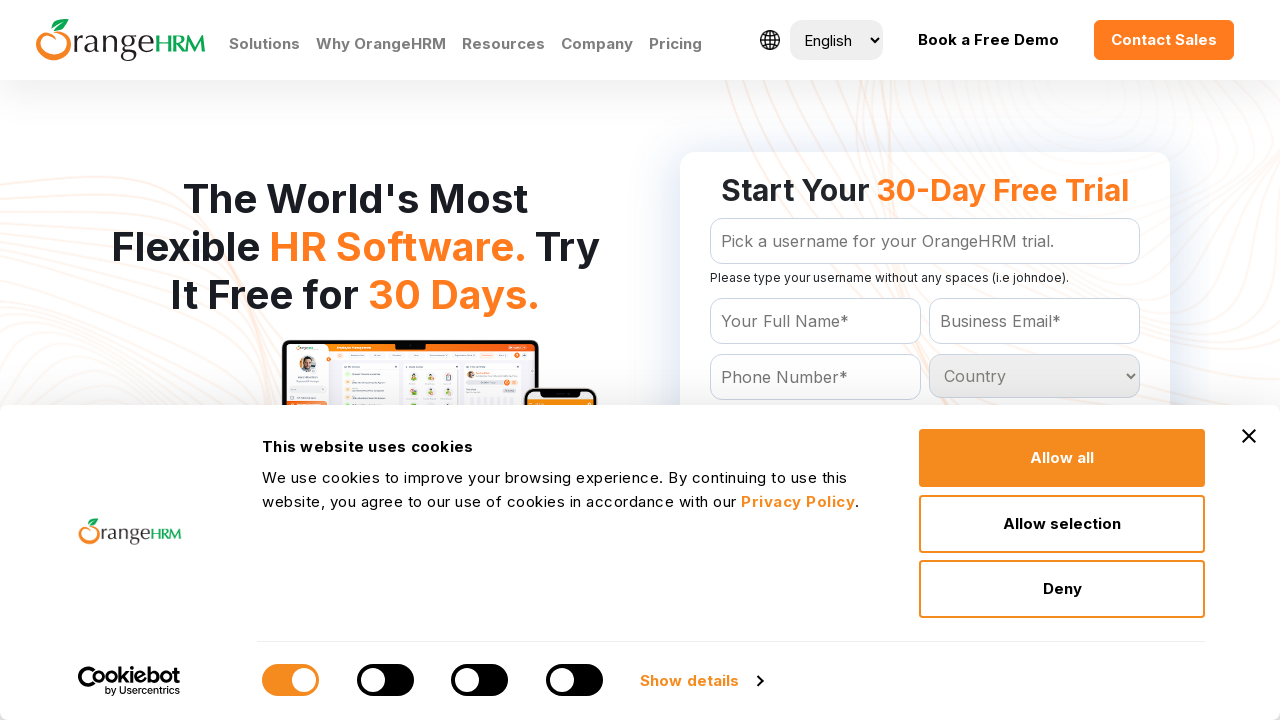

Retrieved option 77 from country dropdown
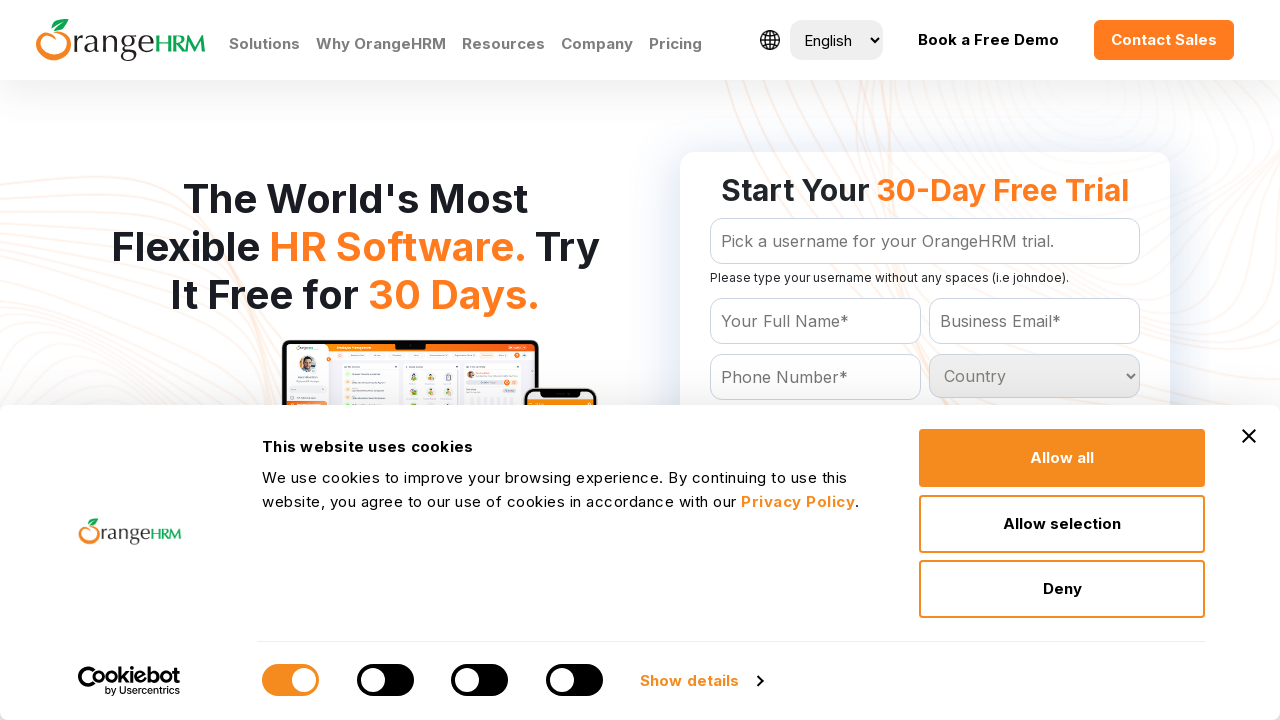

Retrieved option 78 from country dropdown
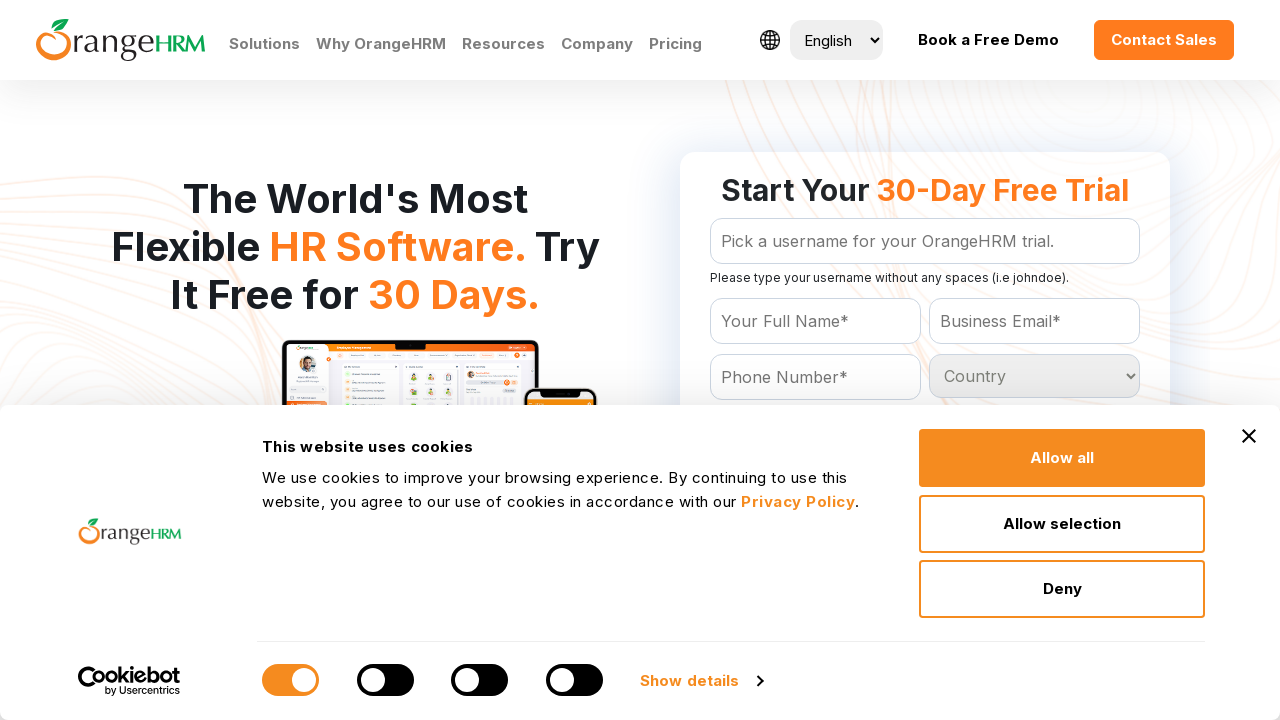

Retrieved option 79 from country dropdown
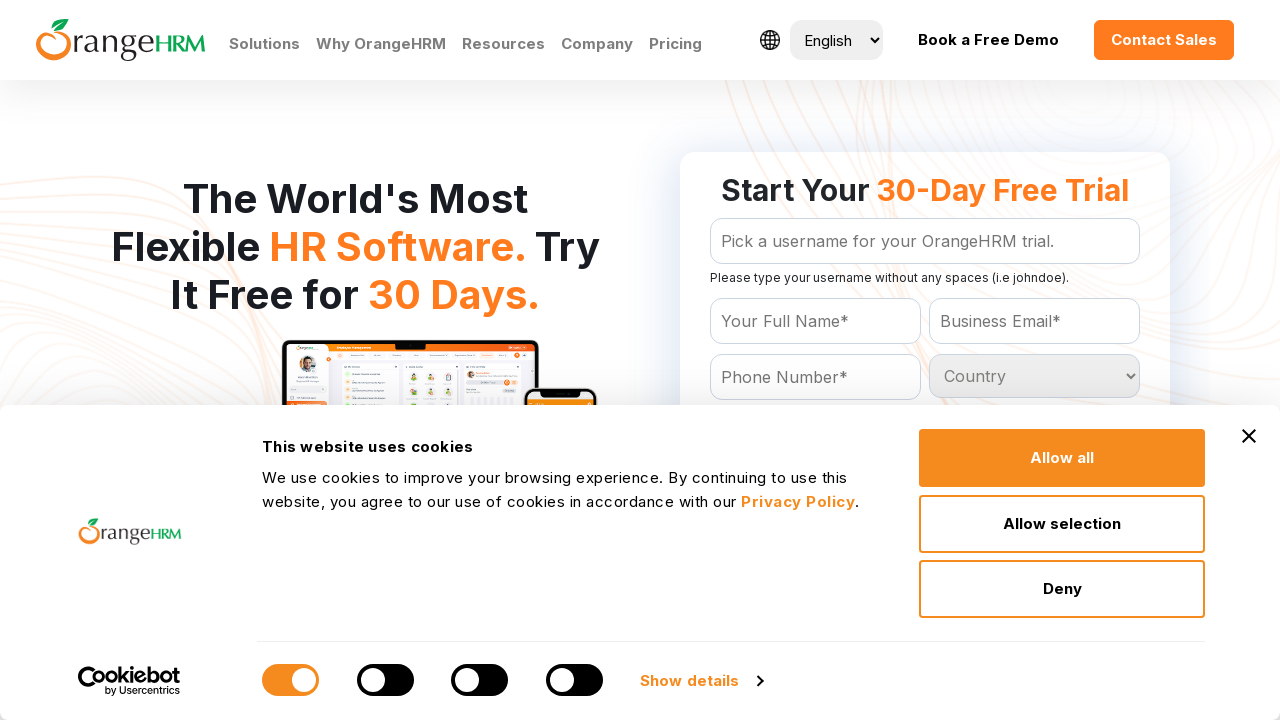

Retrieved option 80 from country dropdown
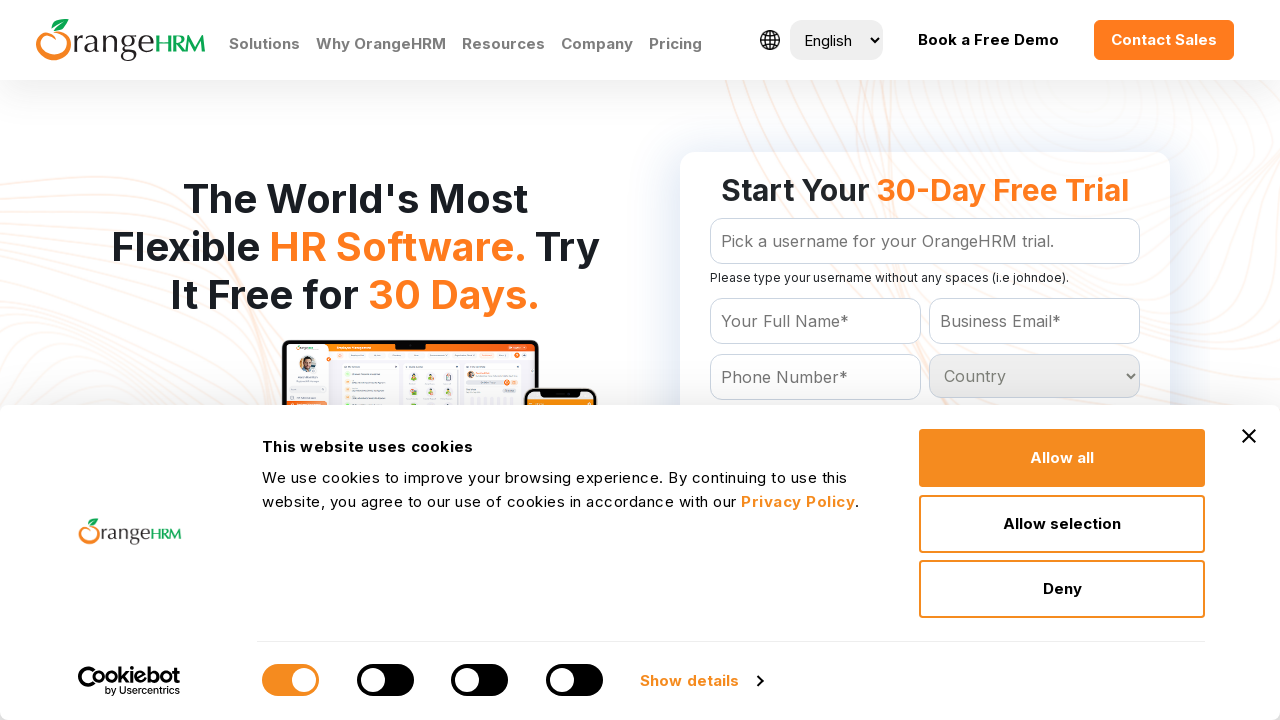

Retrieved option 81 from country dropdown
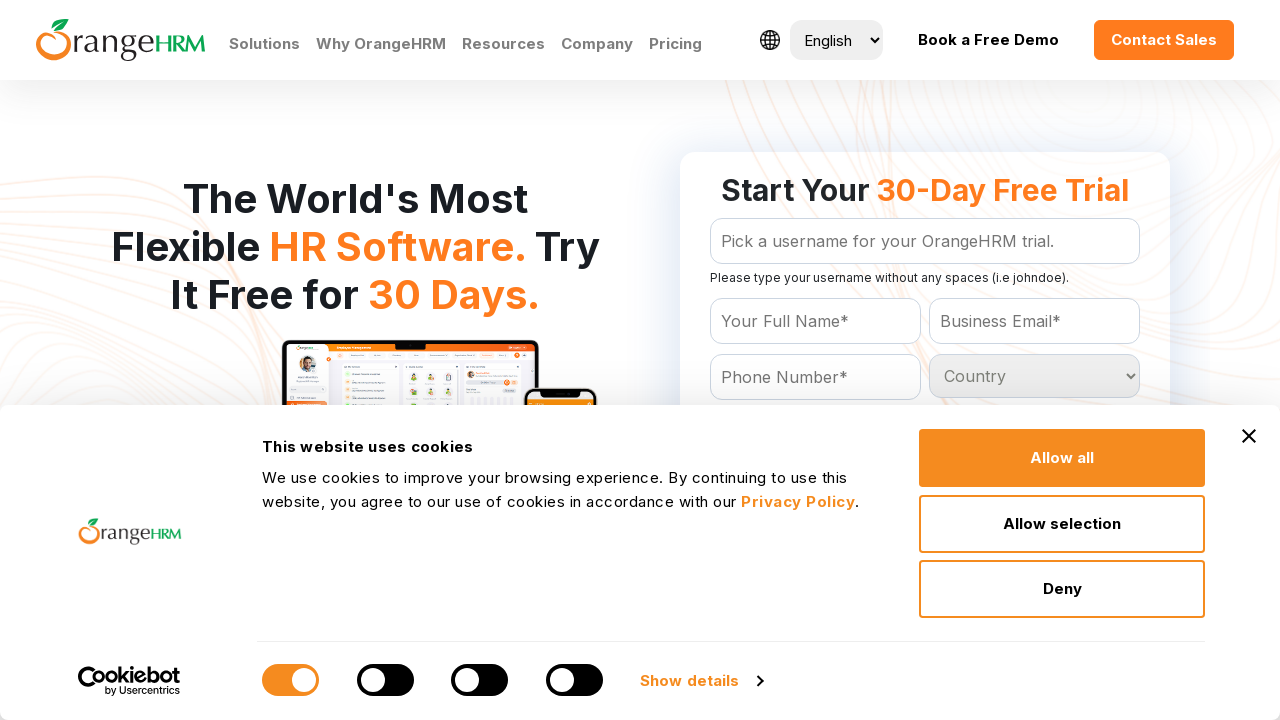

Retrieved option 82 from country dropdown
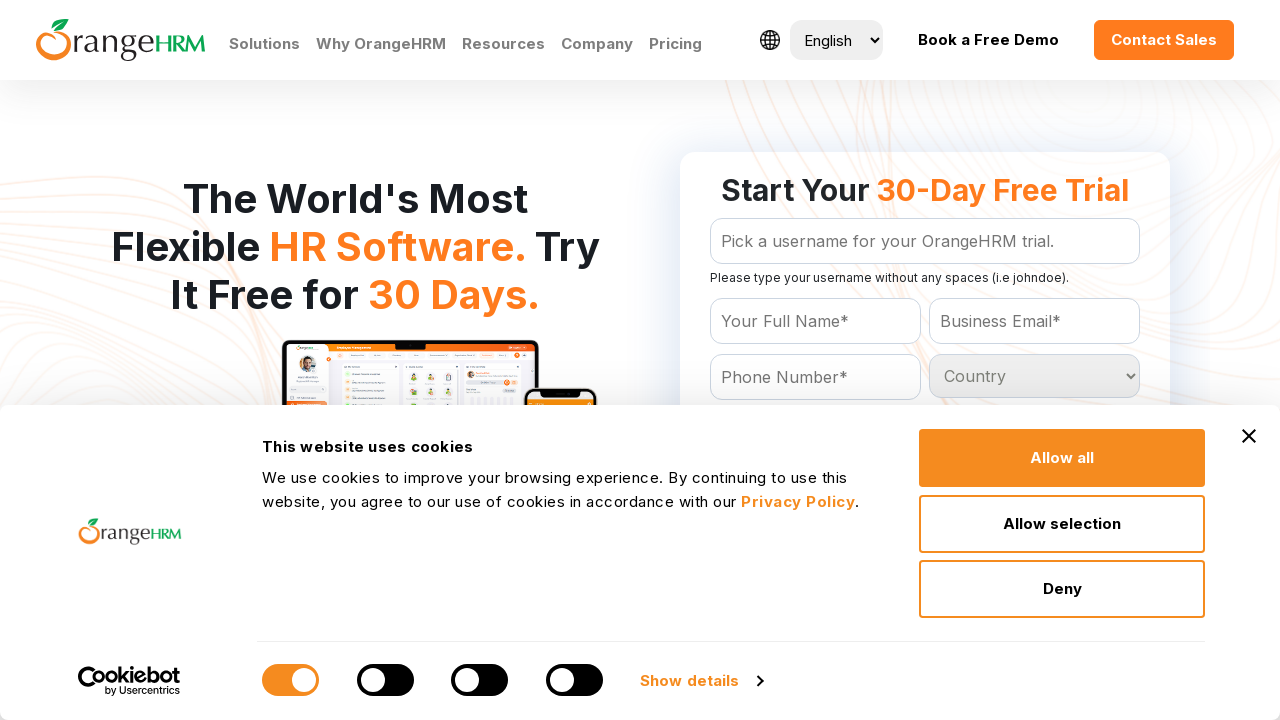

Retrieved option 83 from country dropdown
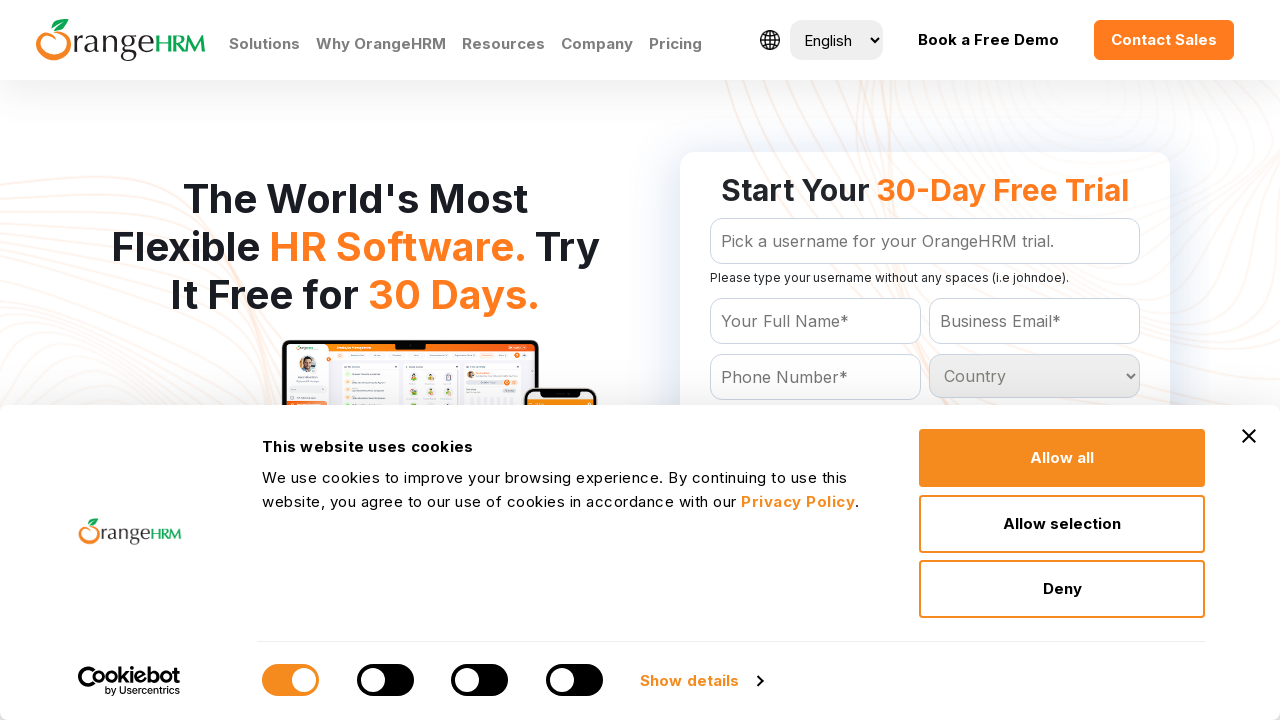

Retrieved option 84 from country dropdown
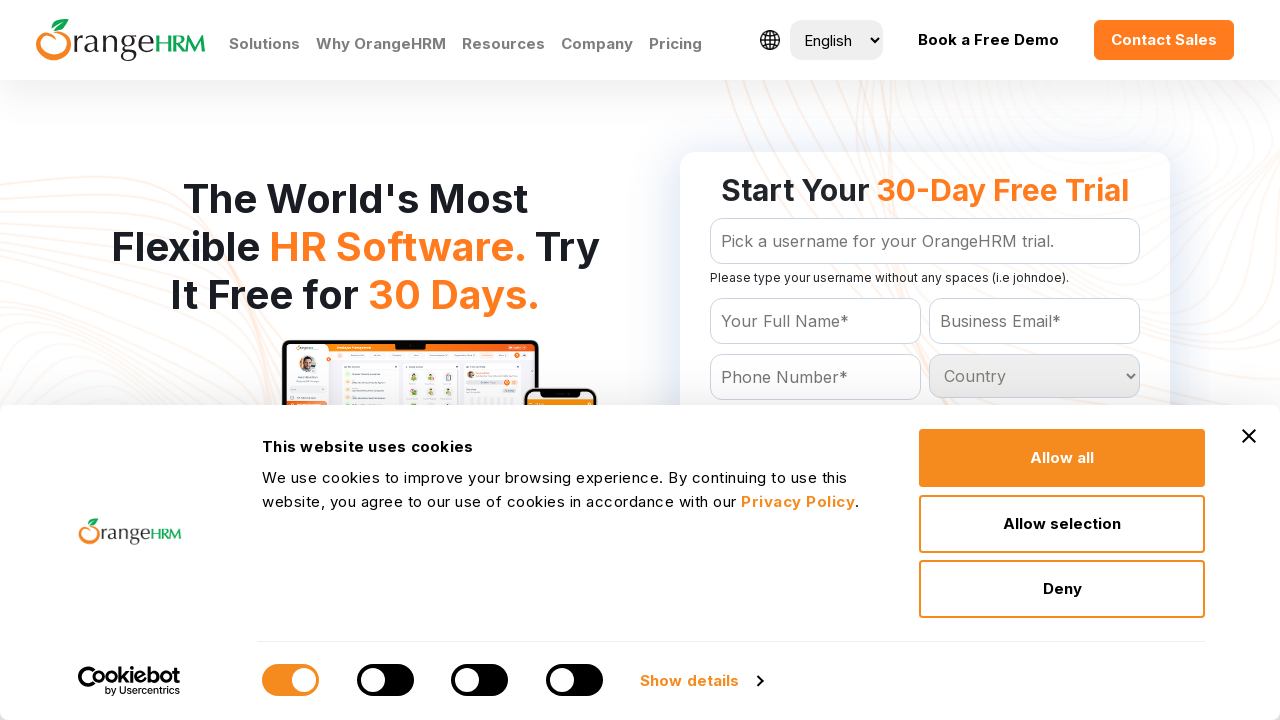

Retrieved option 85 from country dropdown
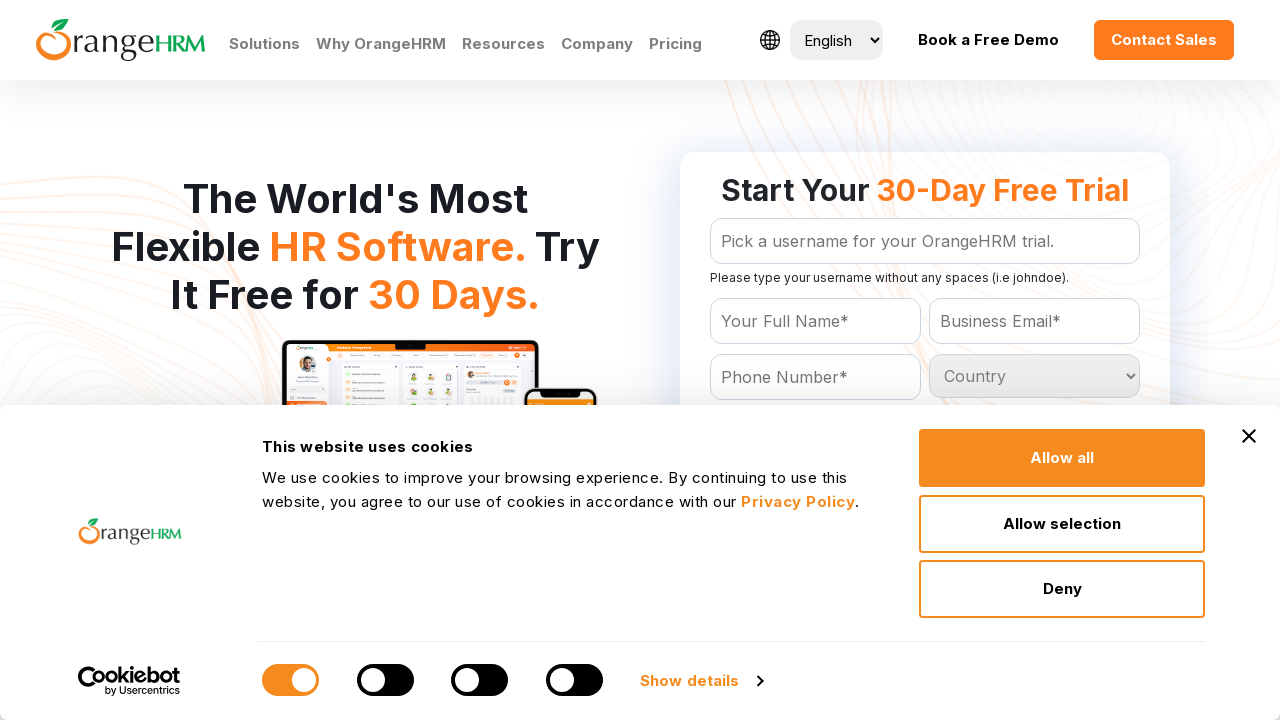

Retrieved option 86 from country dropdown
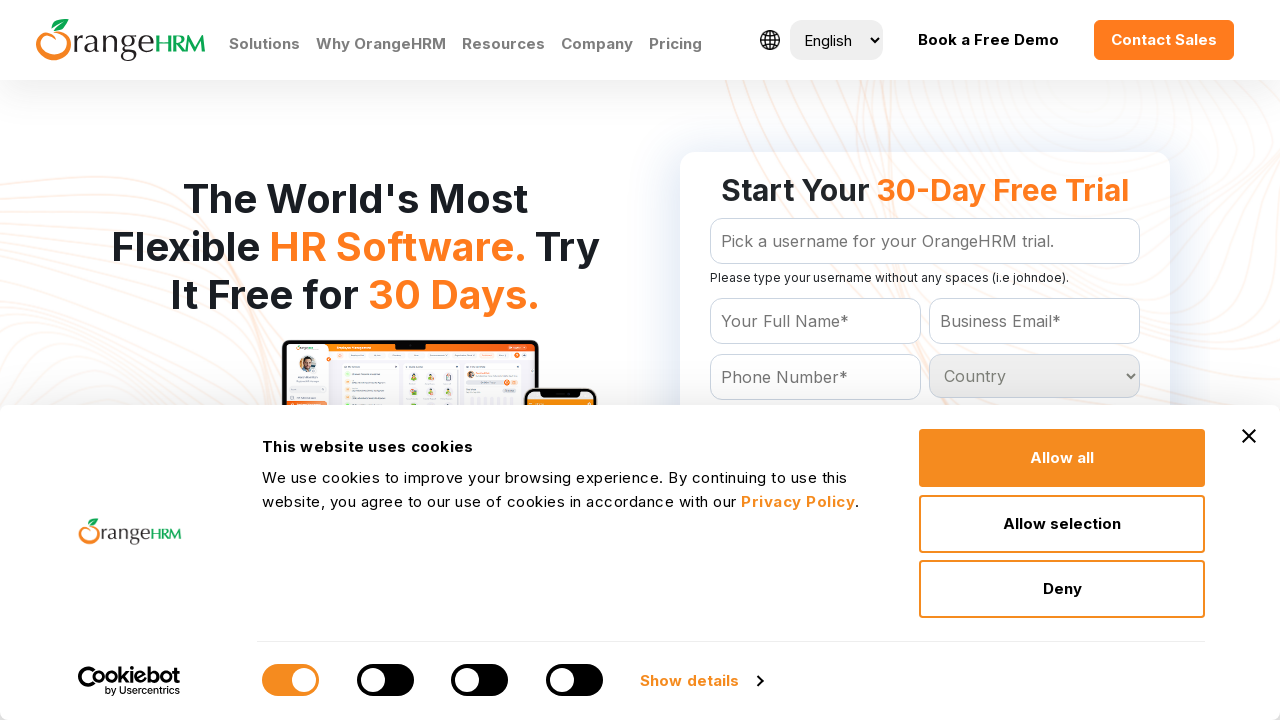

Retrieved option 87 from country dropdown
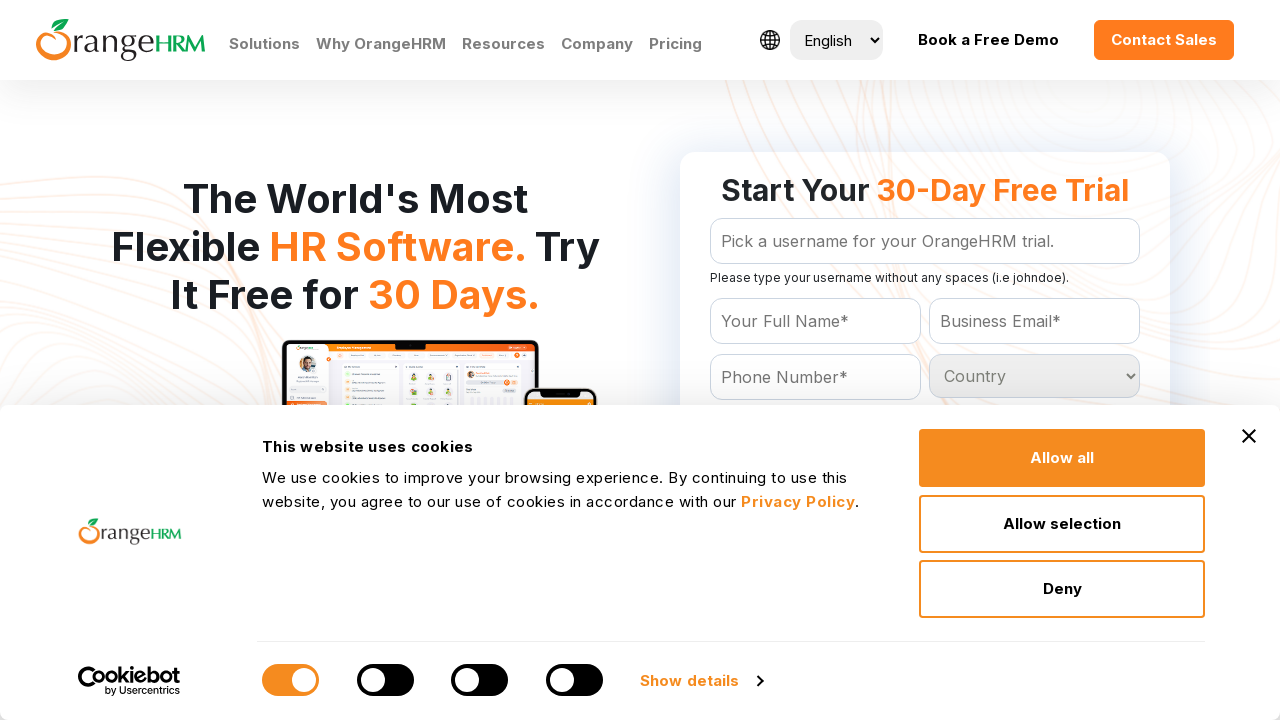

Retrieved option 88 from country dropdown
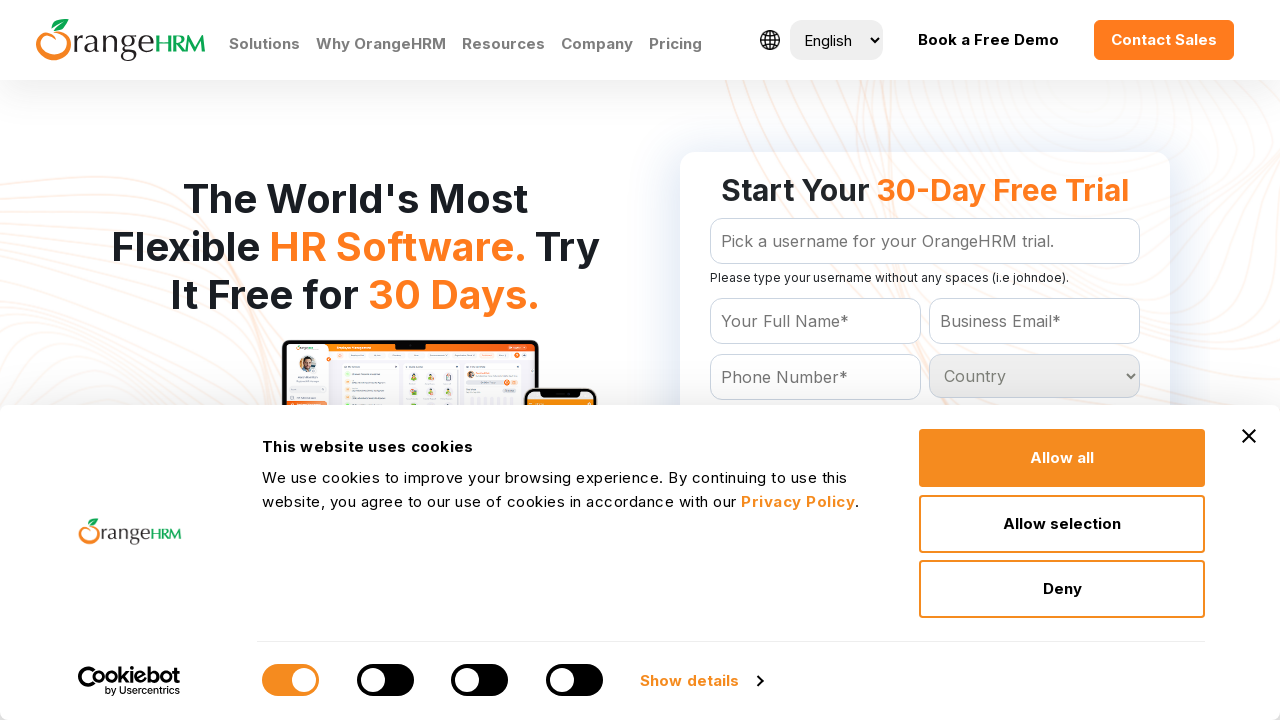

Retrieved option 89 from country dropdown
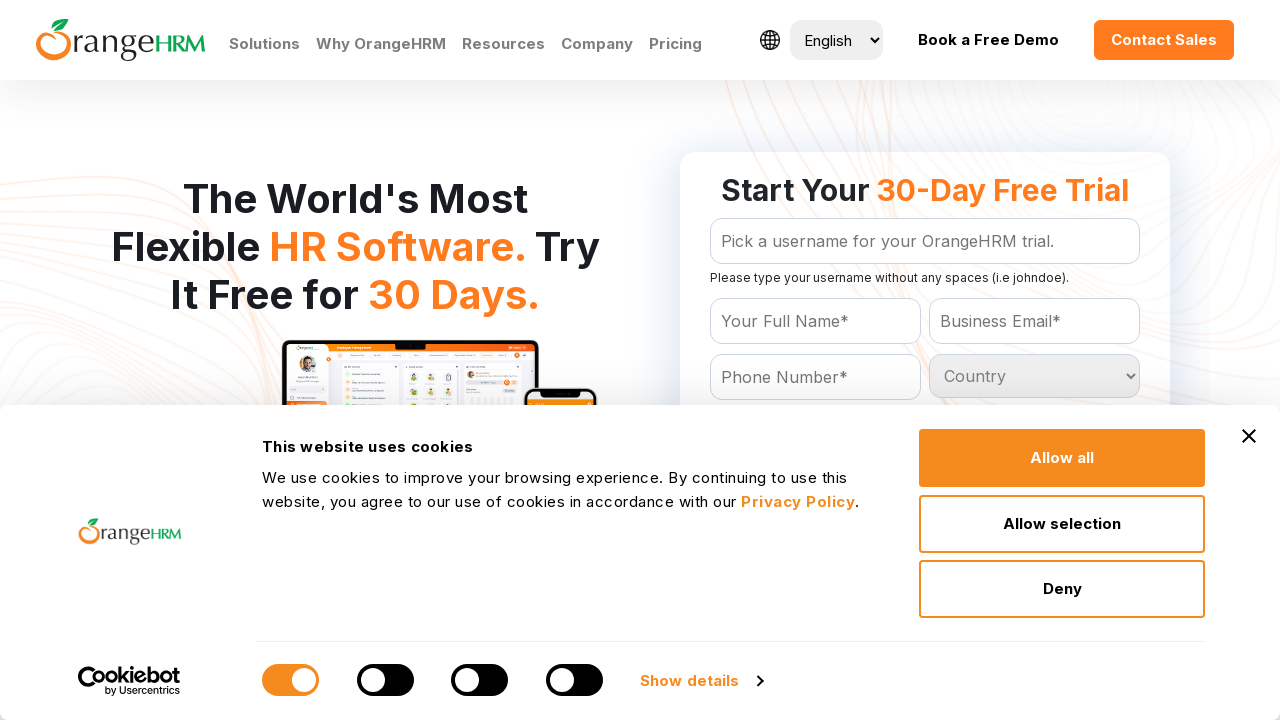

Retrieved option 90 from country dropdown
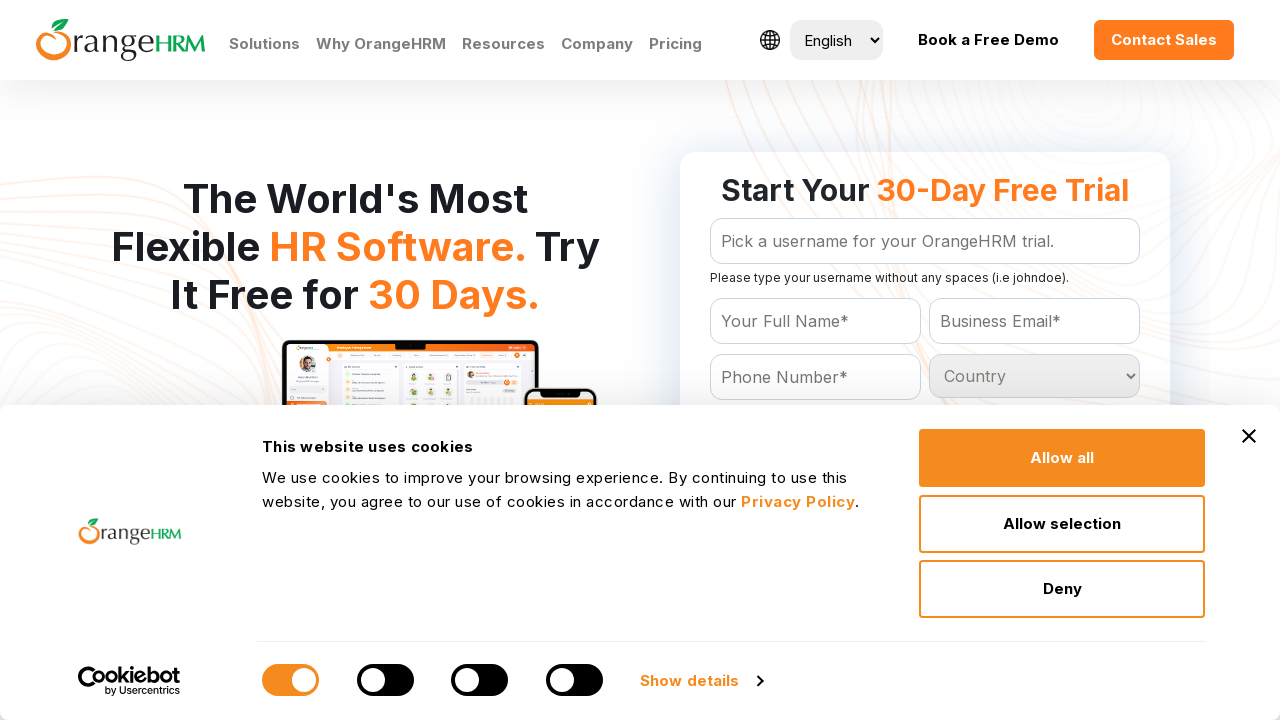

Retrieved option 91 from country dropdown
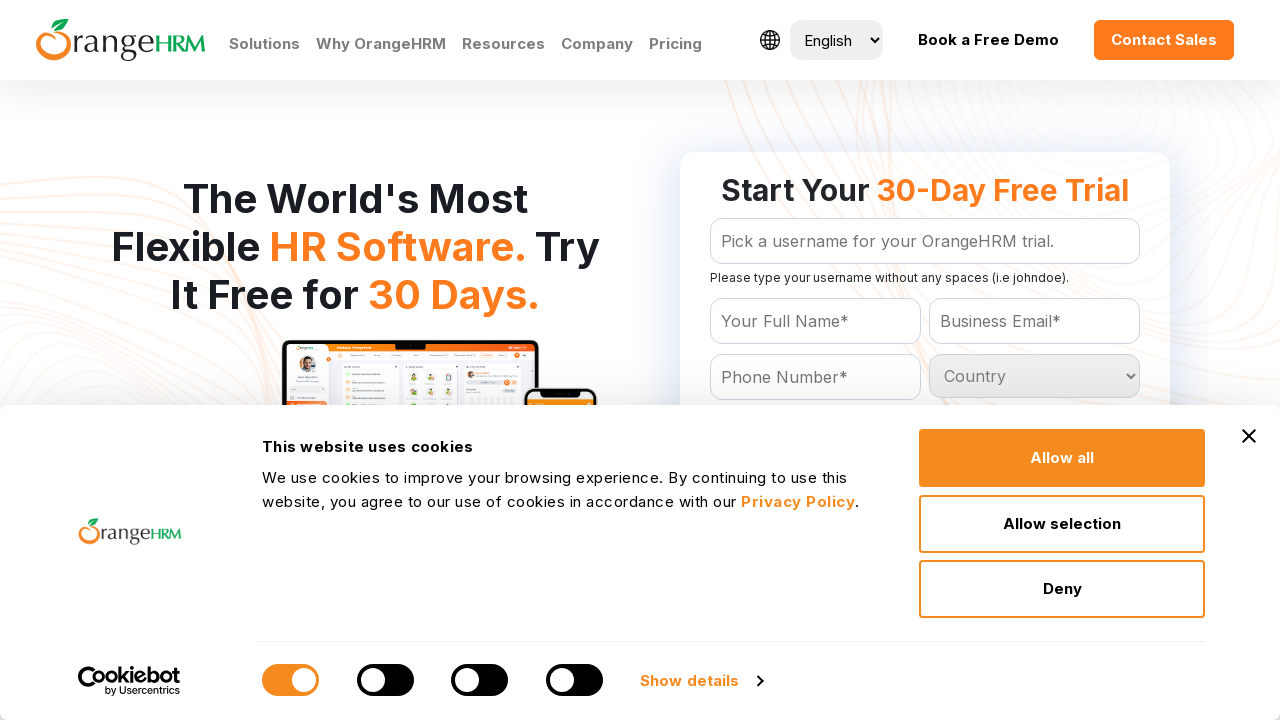

Retrieved option 92 from country dropdown
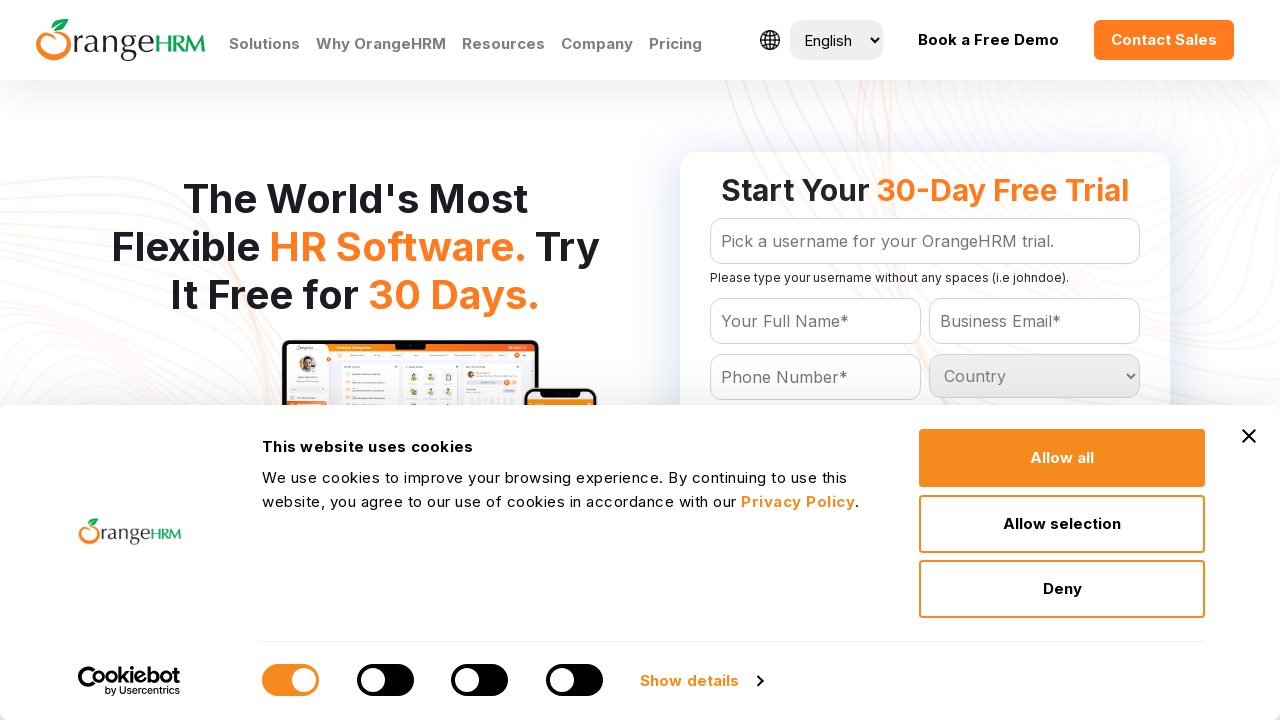

Retrieved option 93 from country dropdown
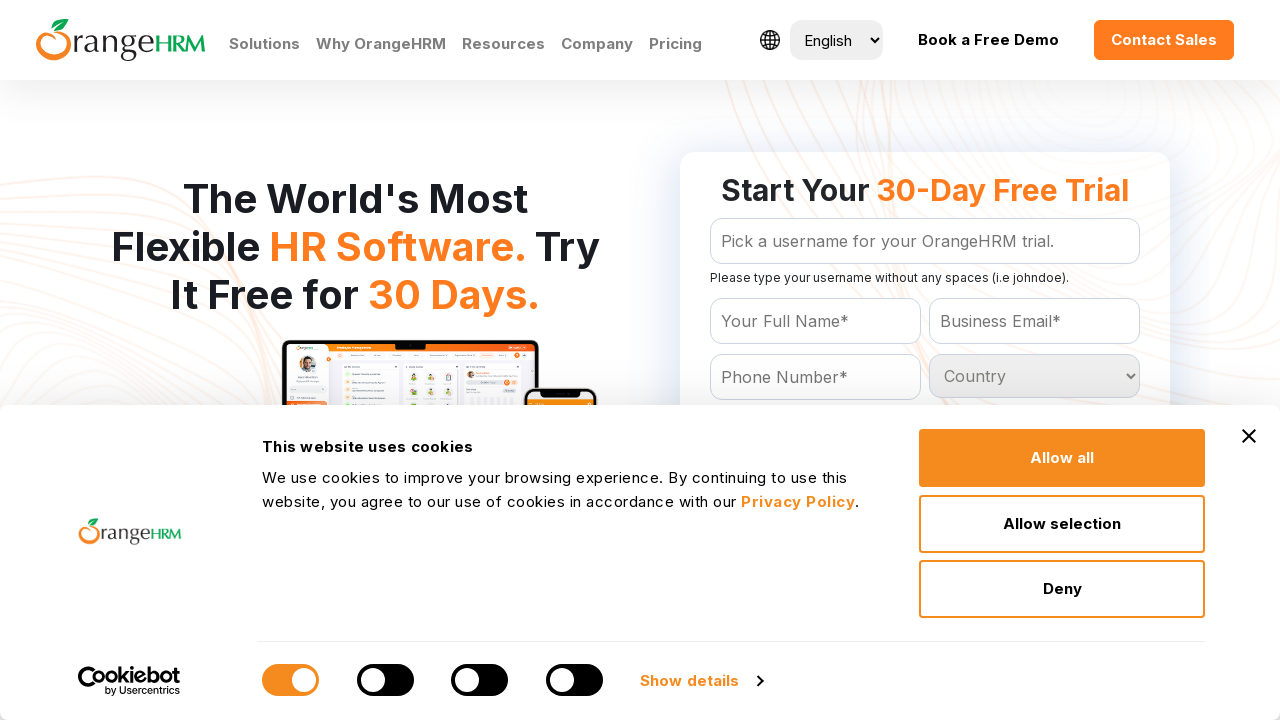

Retrieved option 94 from country dropdown
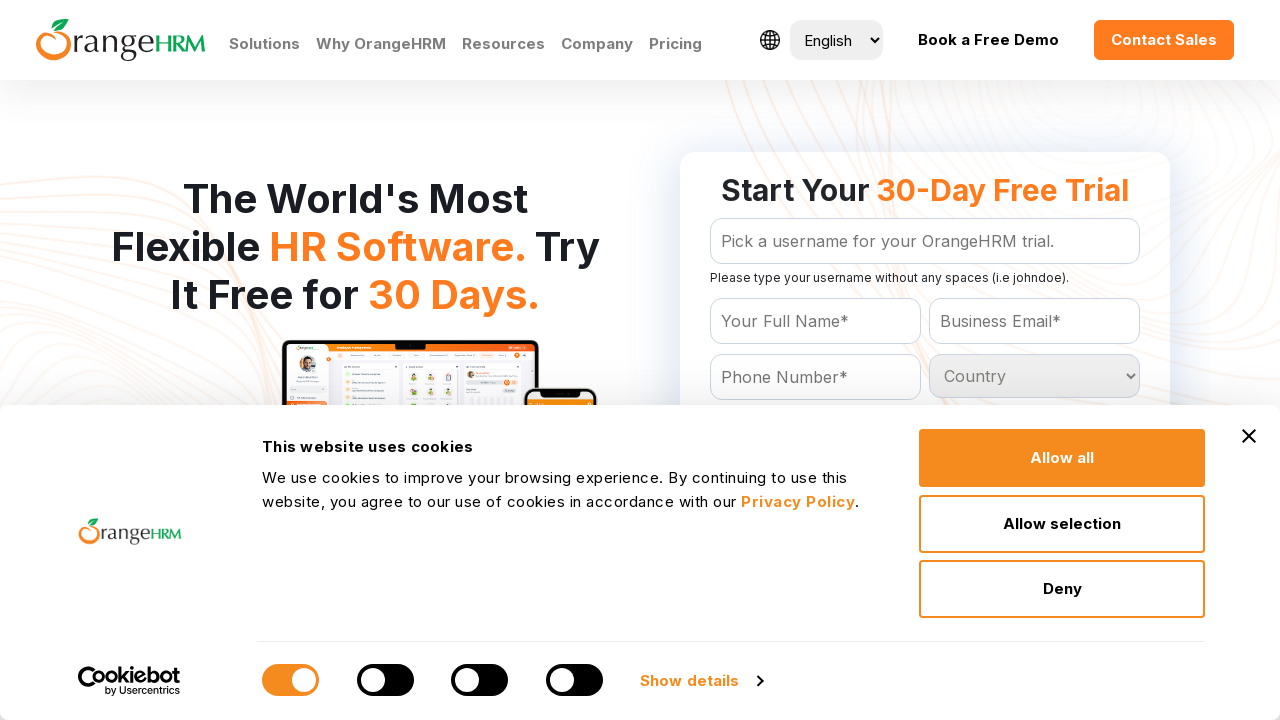

Retrieved option 95 from country dropdown
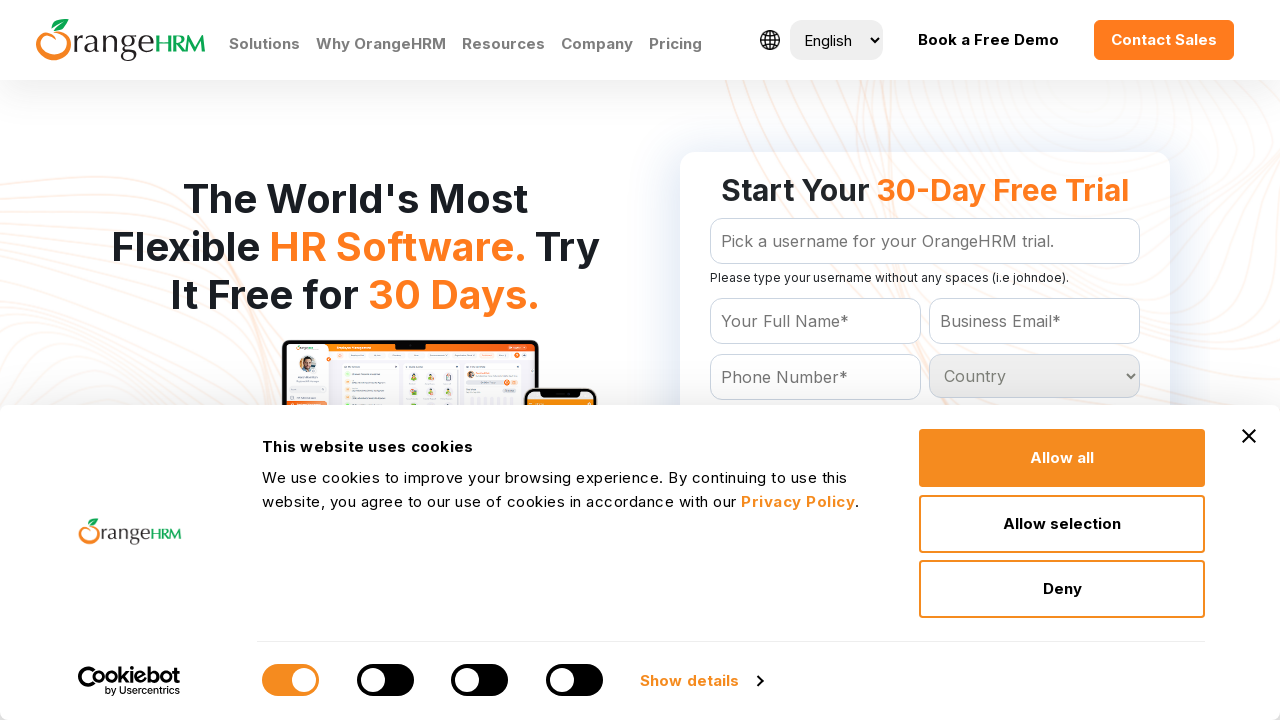

Retrieved option 96 from country dropdown
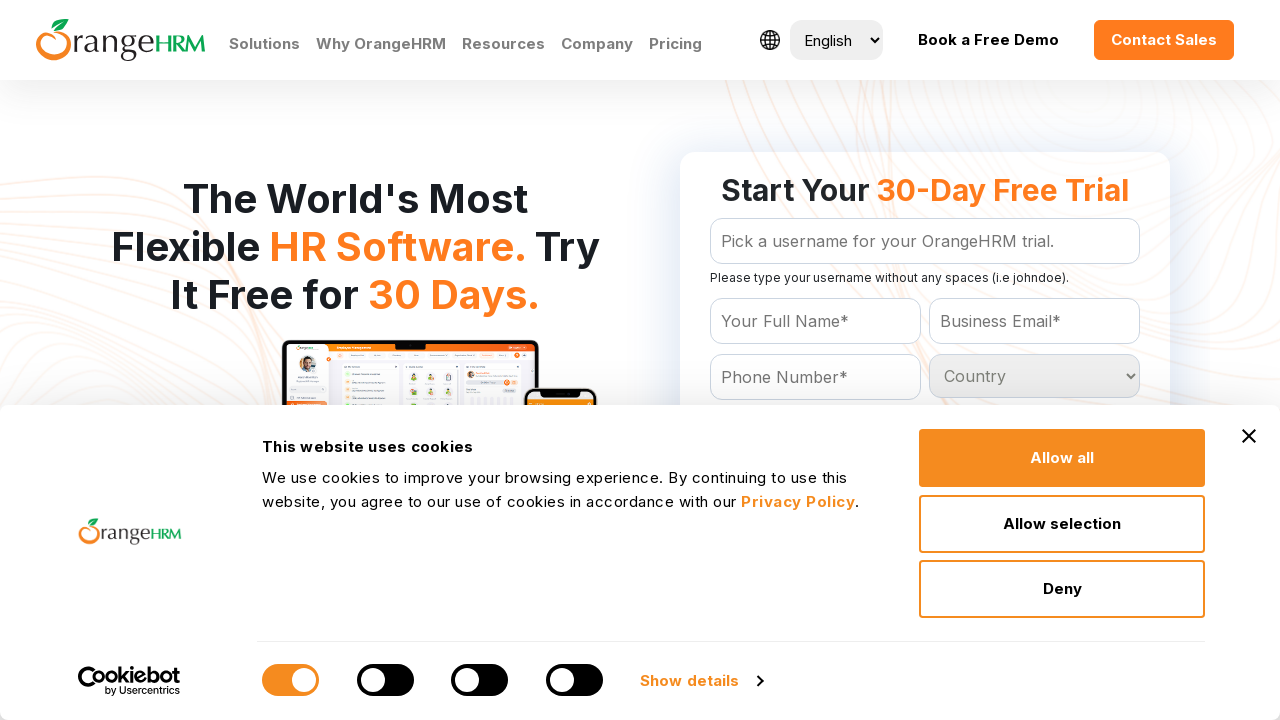

Retrieved option 97 from country dropdown
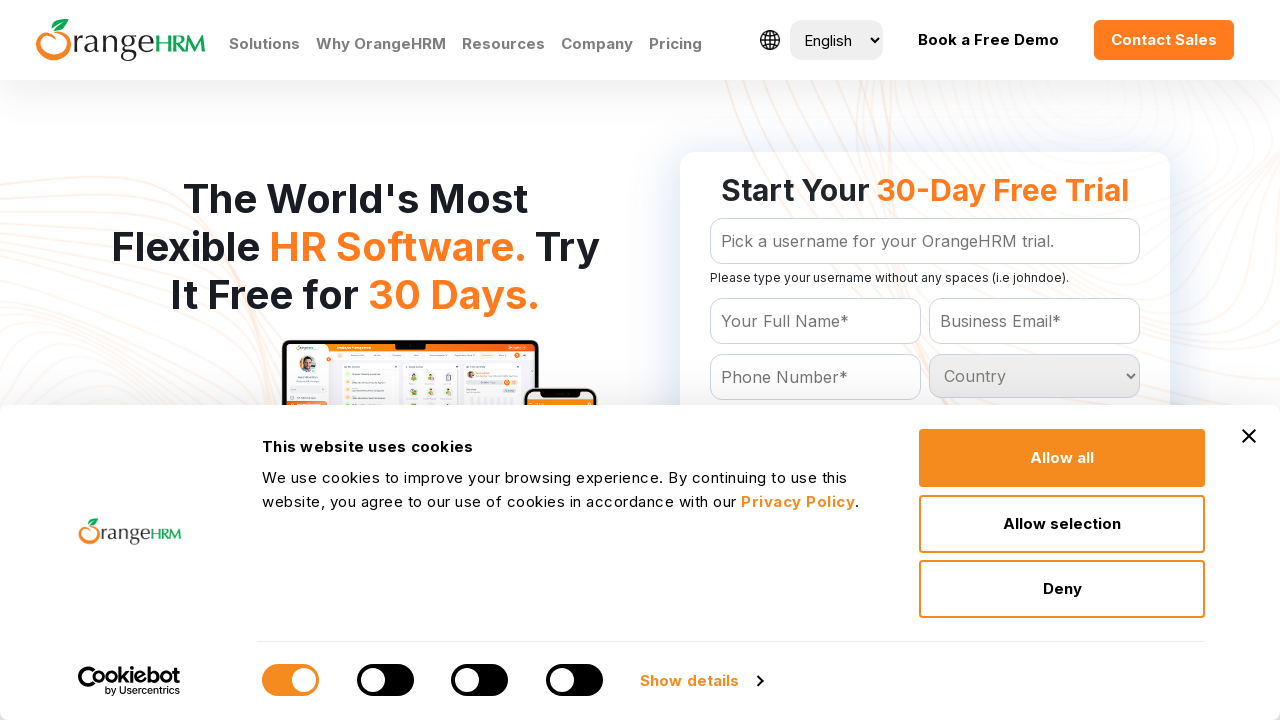

Retrieved option 98 from country dropdown
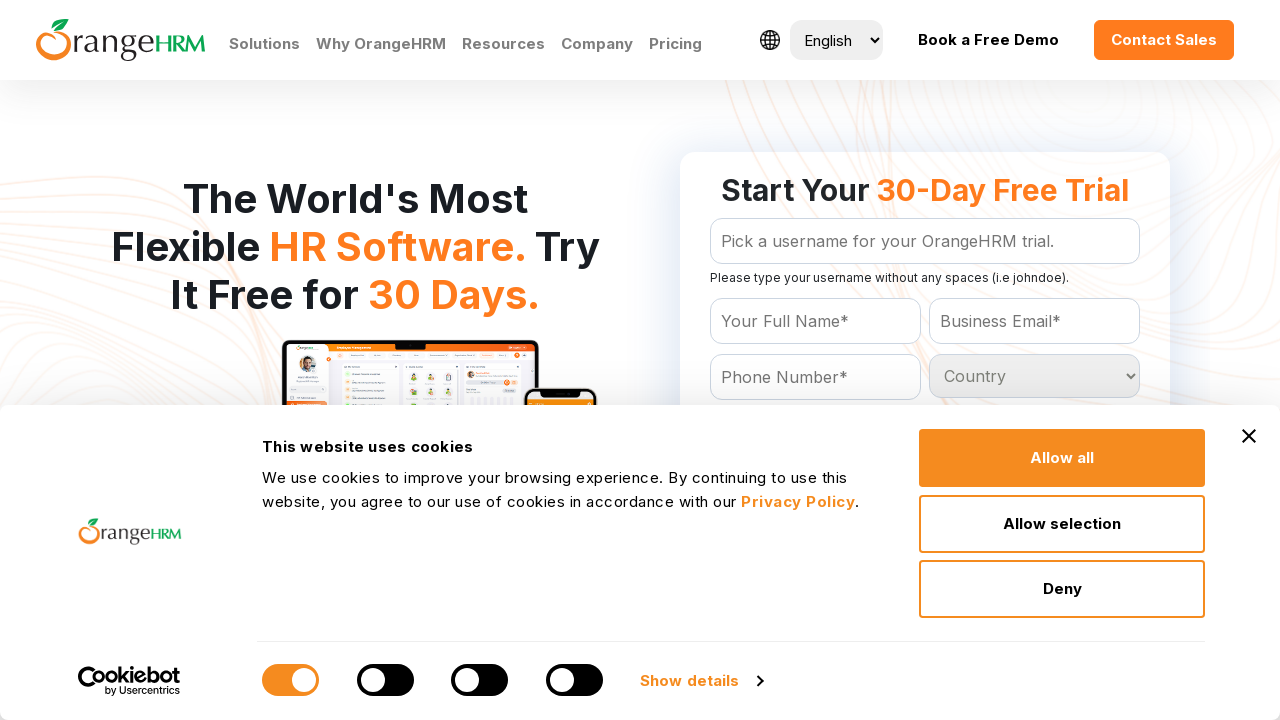

Retrieved option 99 from country dropdown
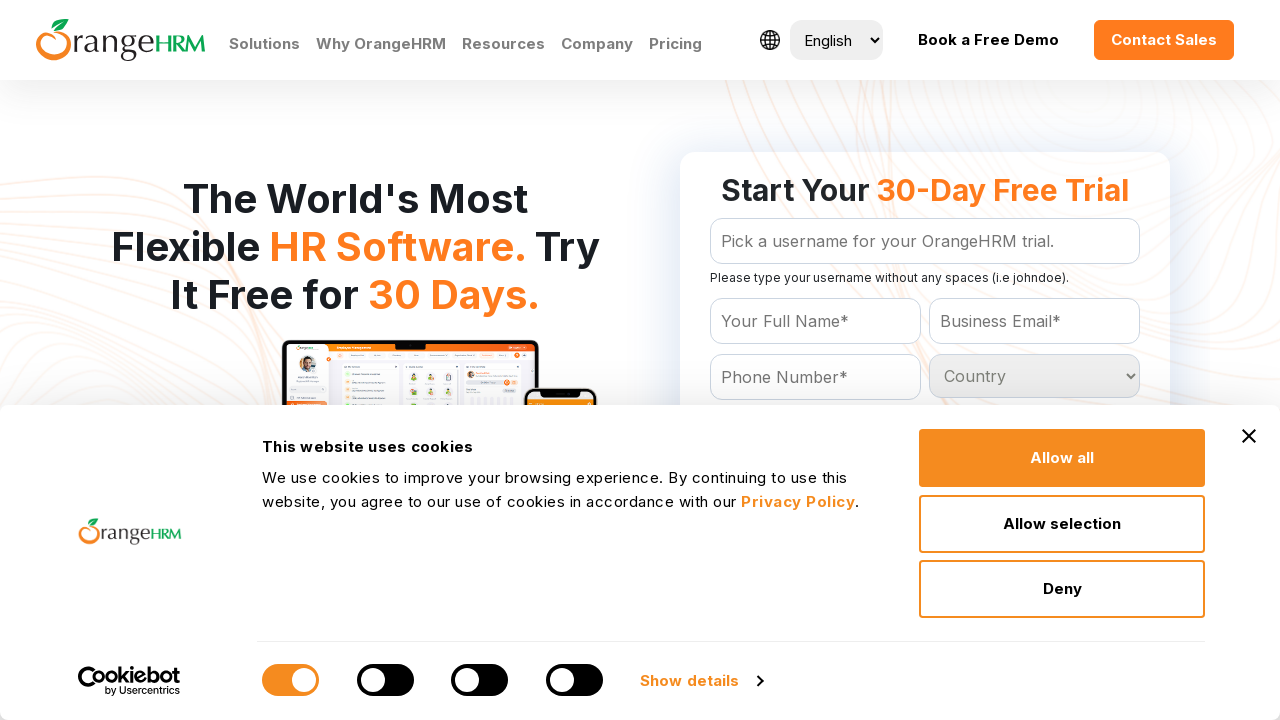

Retrieved option 100 from country dropdown
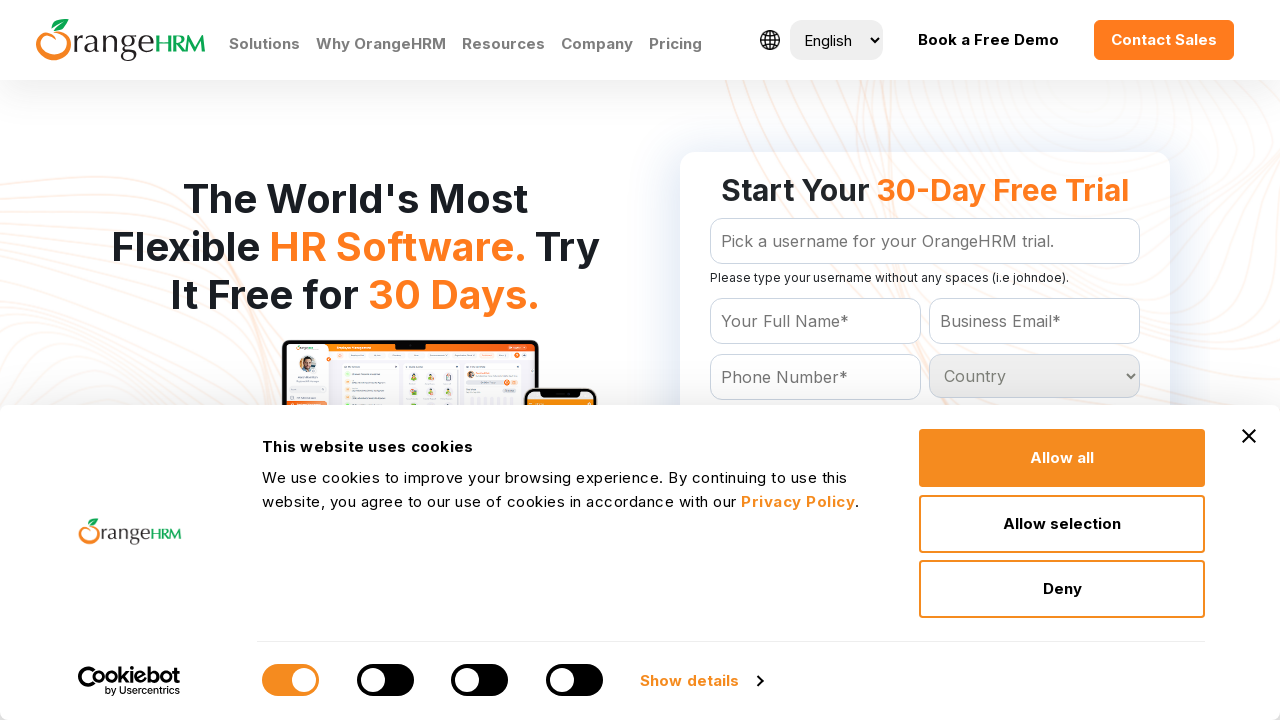

Retrieved option 101 from country dropdown
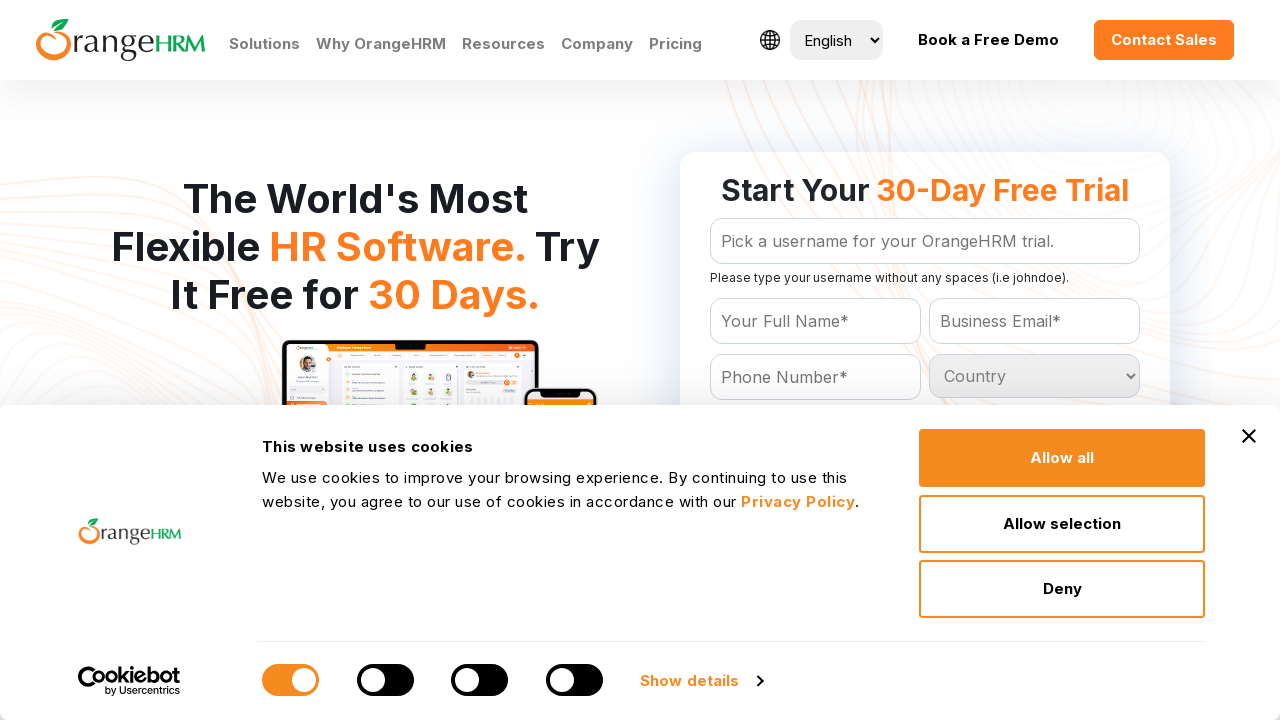

Retrieved option 102 from country dropdown
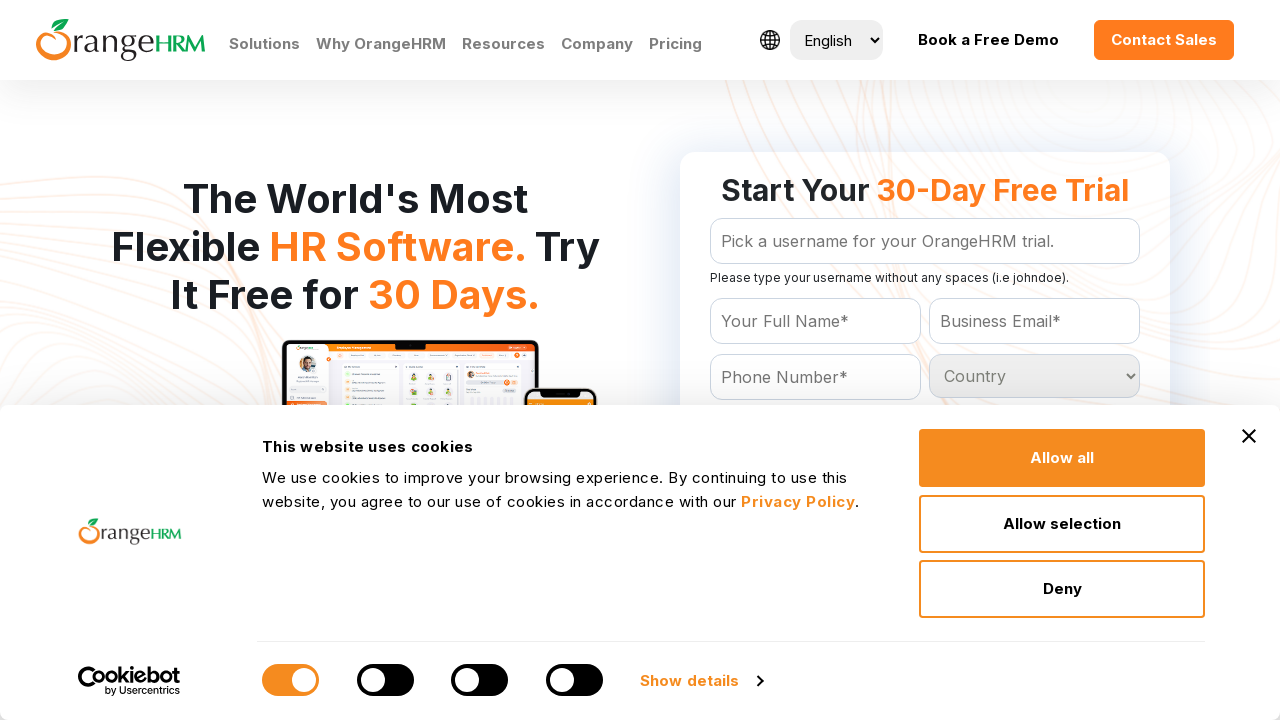

Retrieved option 103 from country dropdown
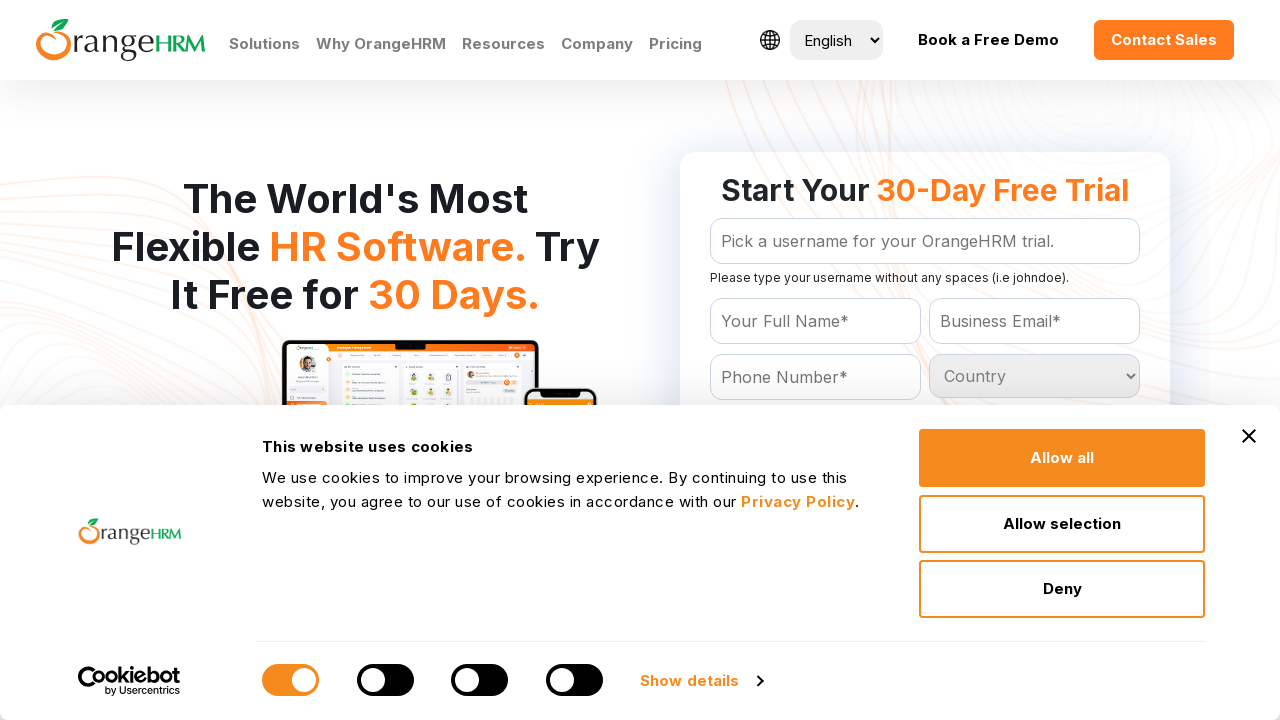

Retrieved option 104 from country dropdown
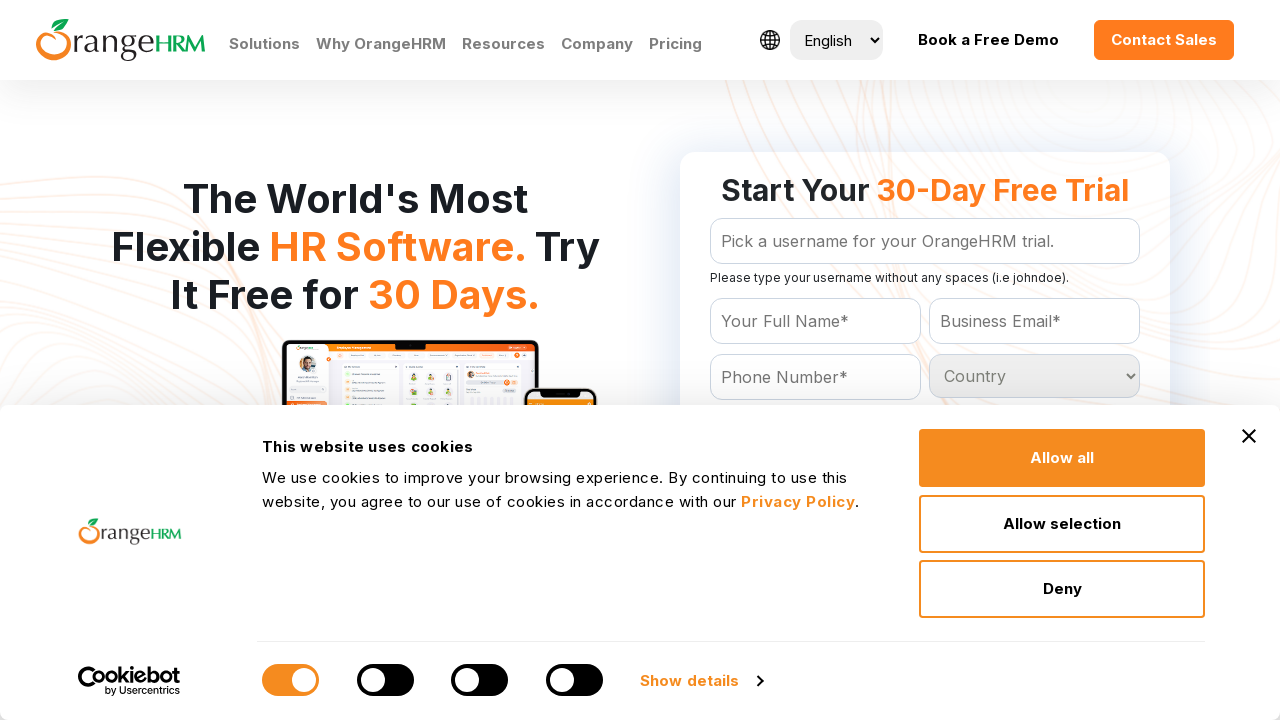

Retrieved option 105 from country dropdown
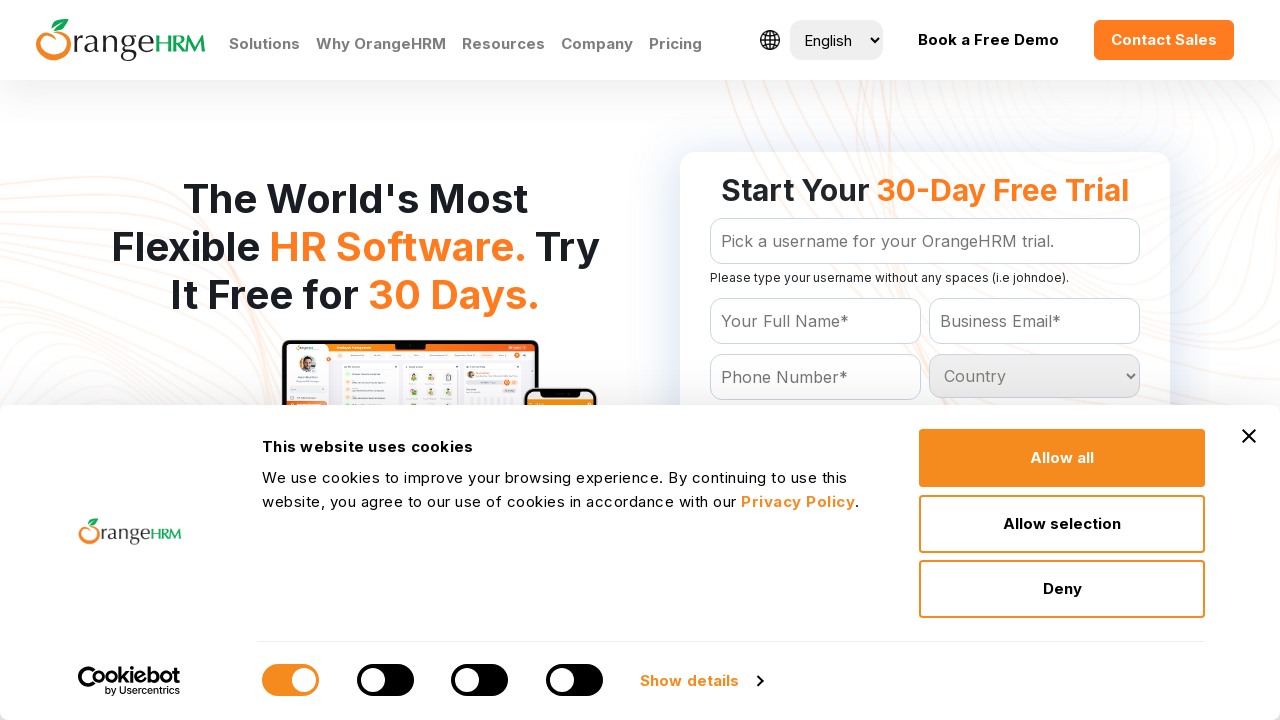

Retrieved option 106 from country dropdown
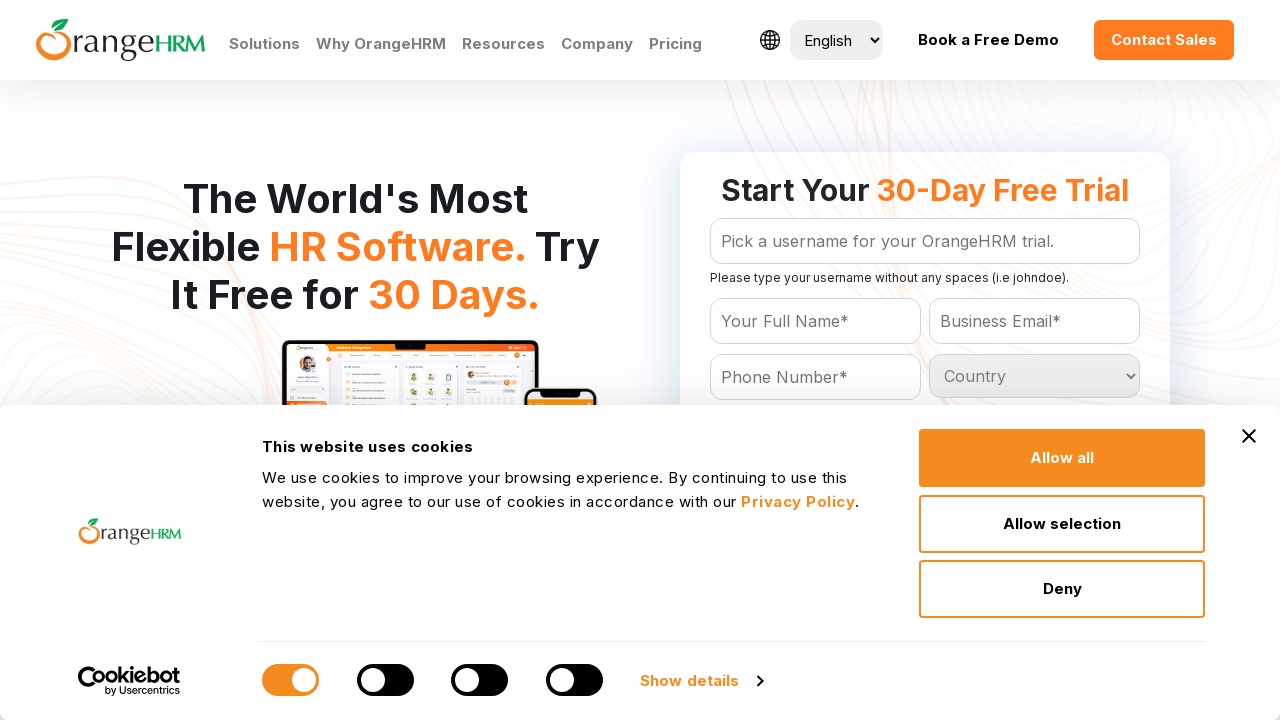

Retrieved option 107 from country dropdown
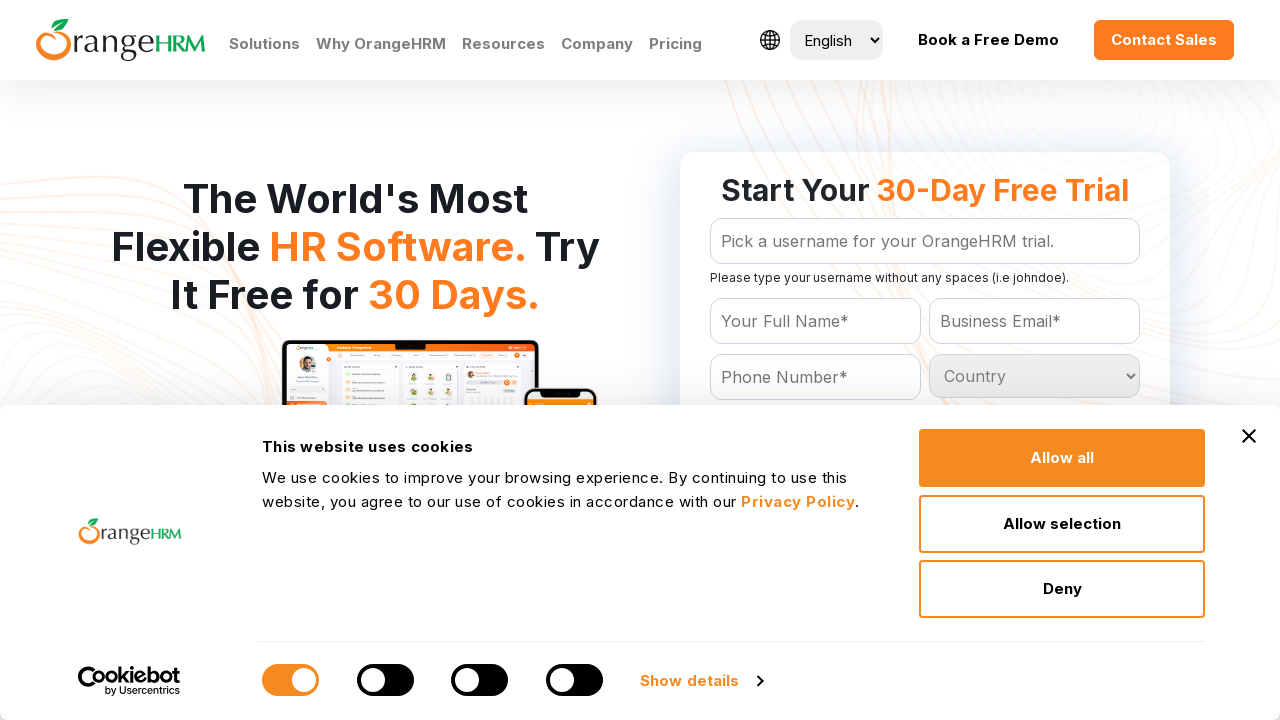

Retrieved option 108 from country dropdown
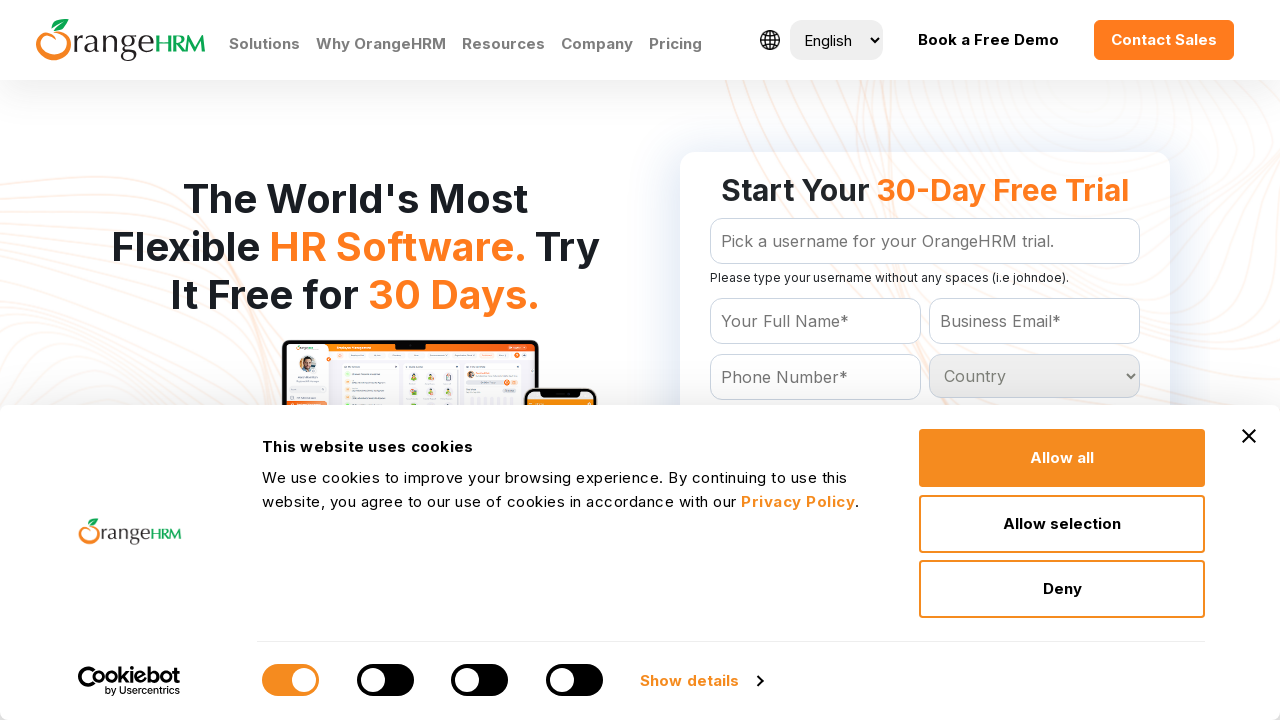

Retrieved option 109 from country dropdown
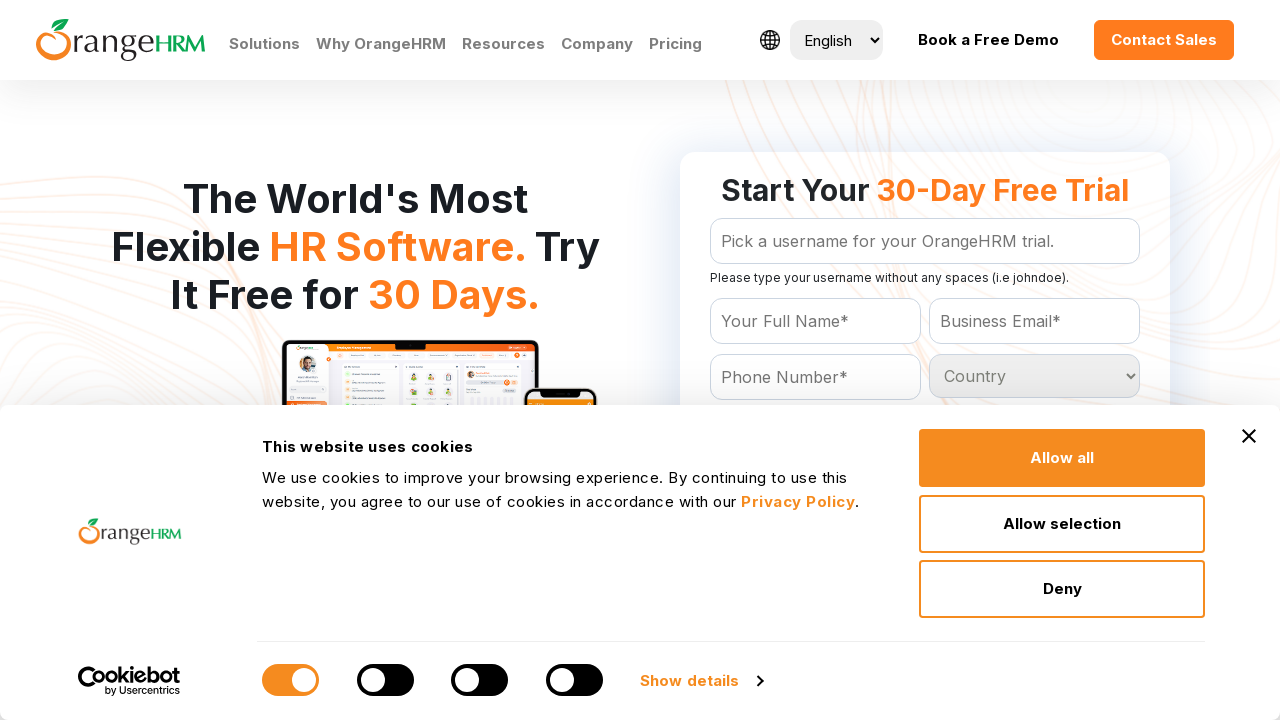

Retrieved option 110 from country dropdown
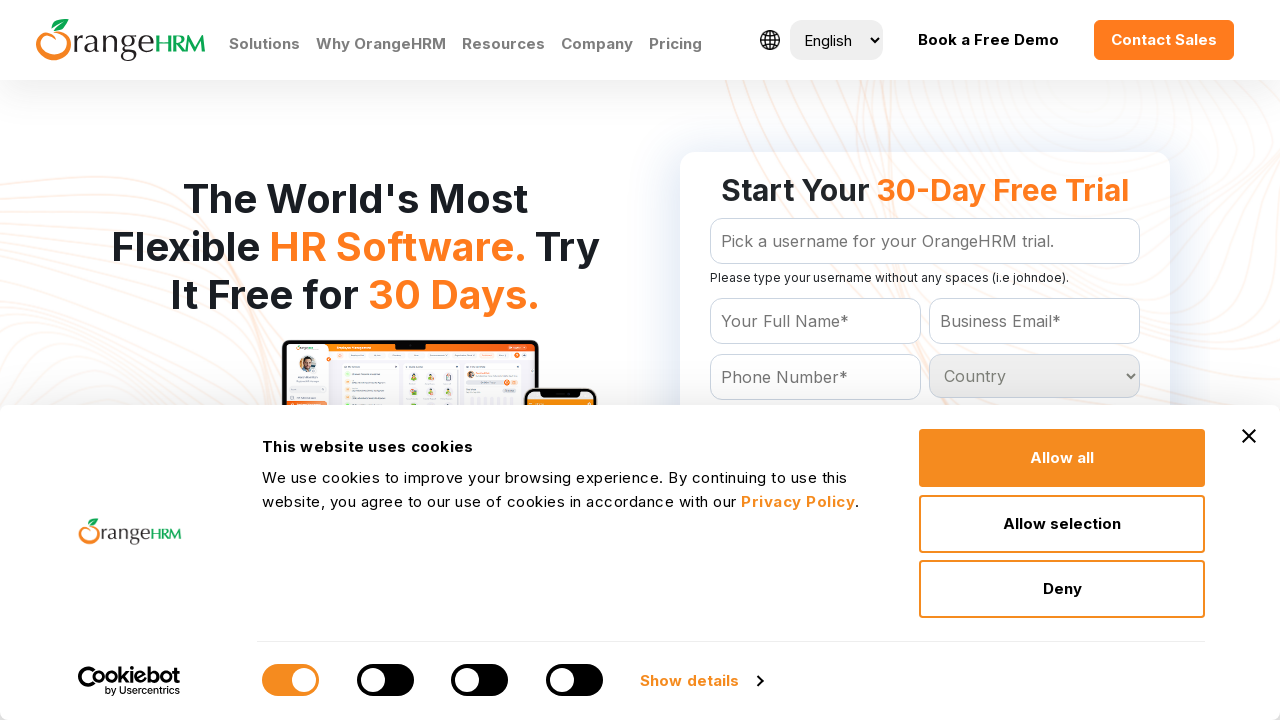

Retrieved option 111 from country dropdown
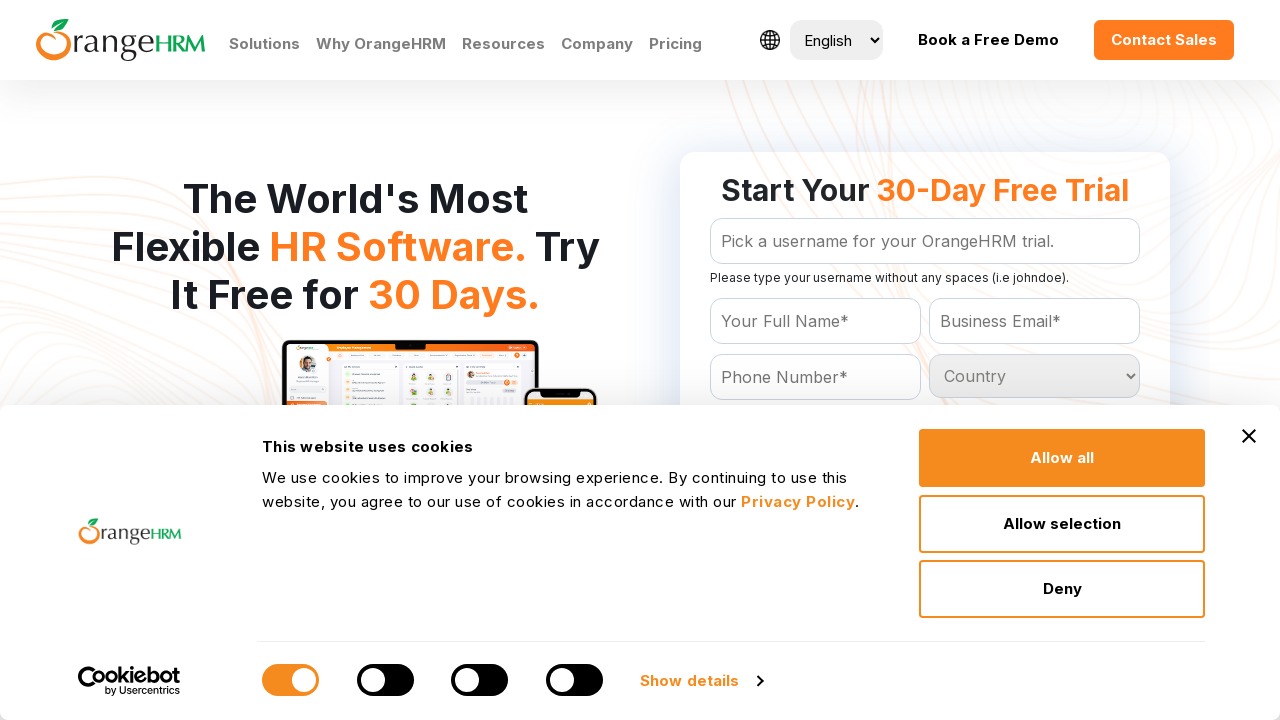

Retrieved option 112 from country dropdown
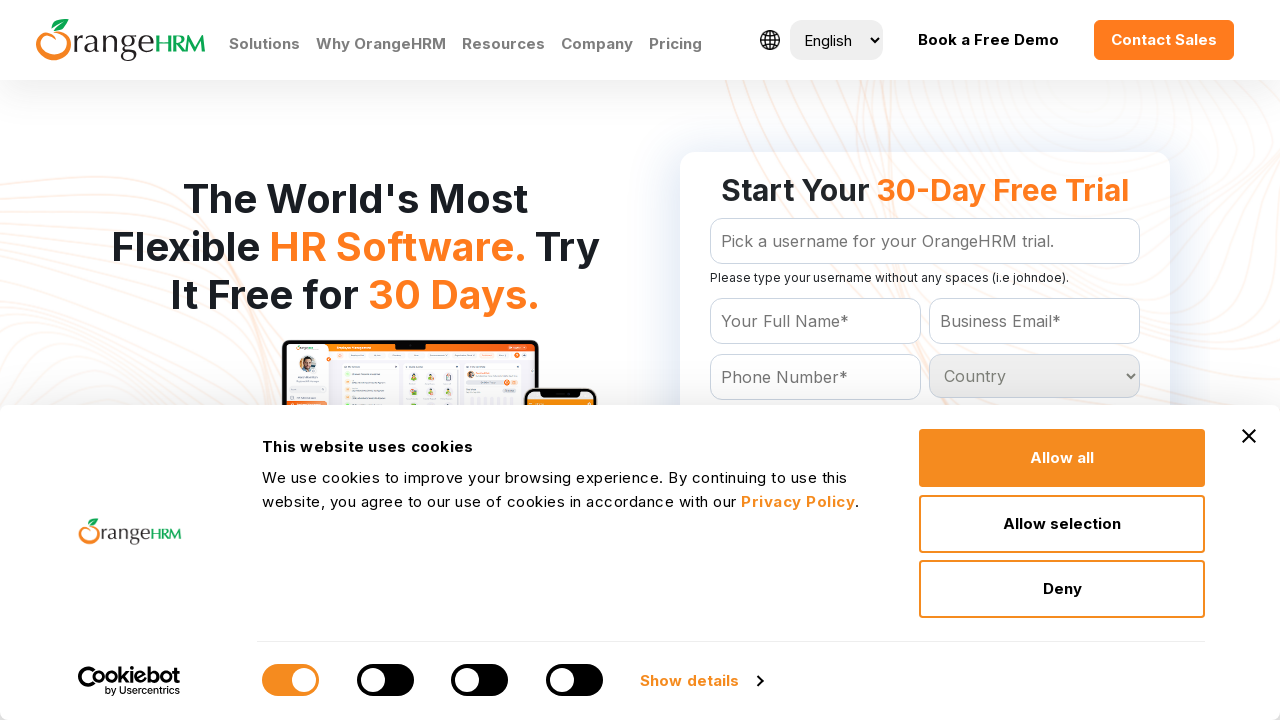

Retrieved option 113 from country dropdown
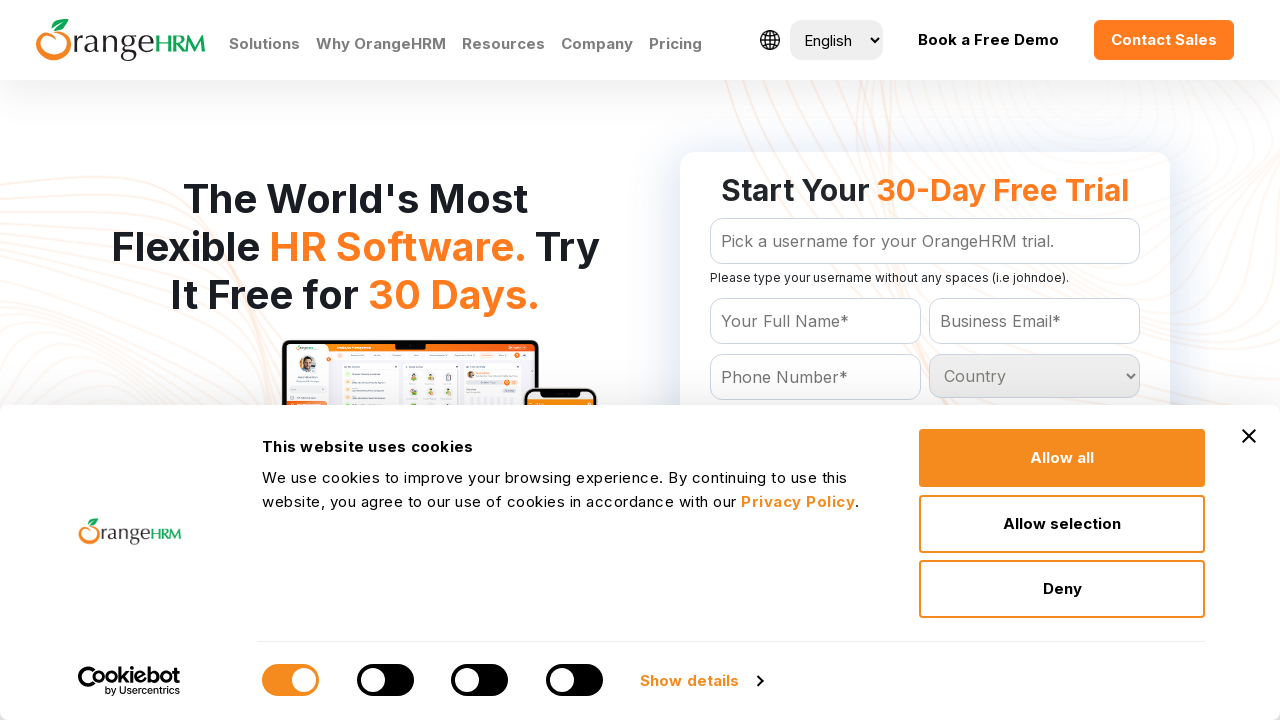

Retrieved option 114 from country dropdown
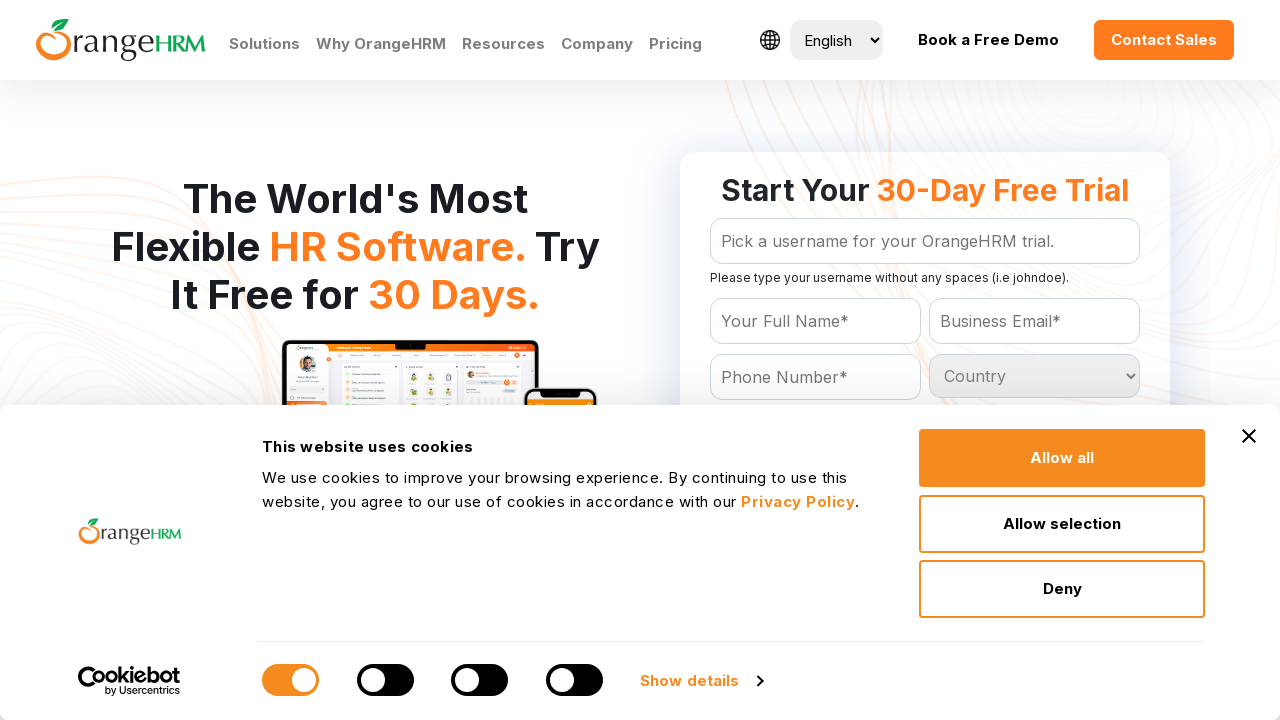

Retrieved option 115 from country dropdown
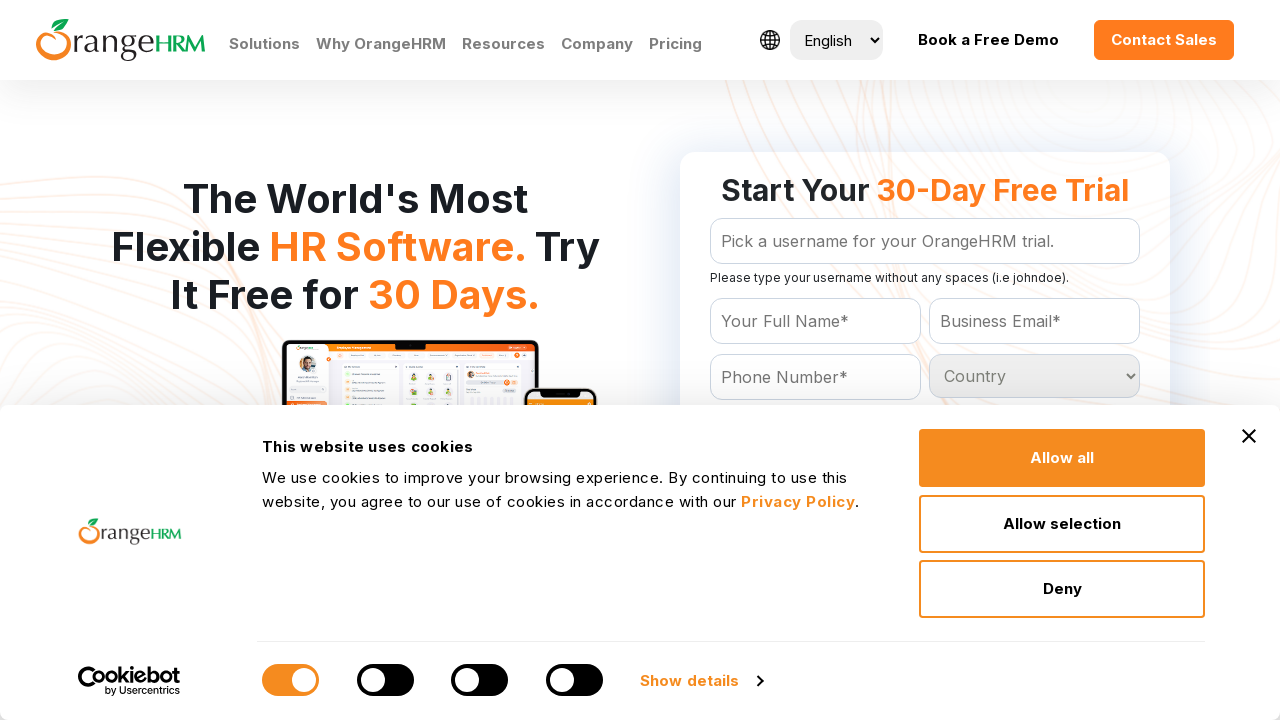

Retrieved option 116 from country dropdown
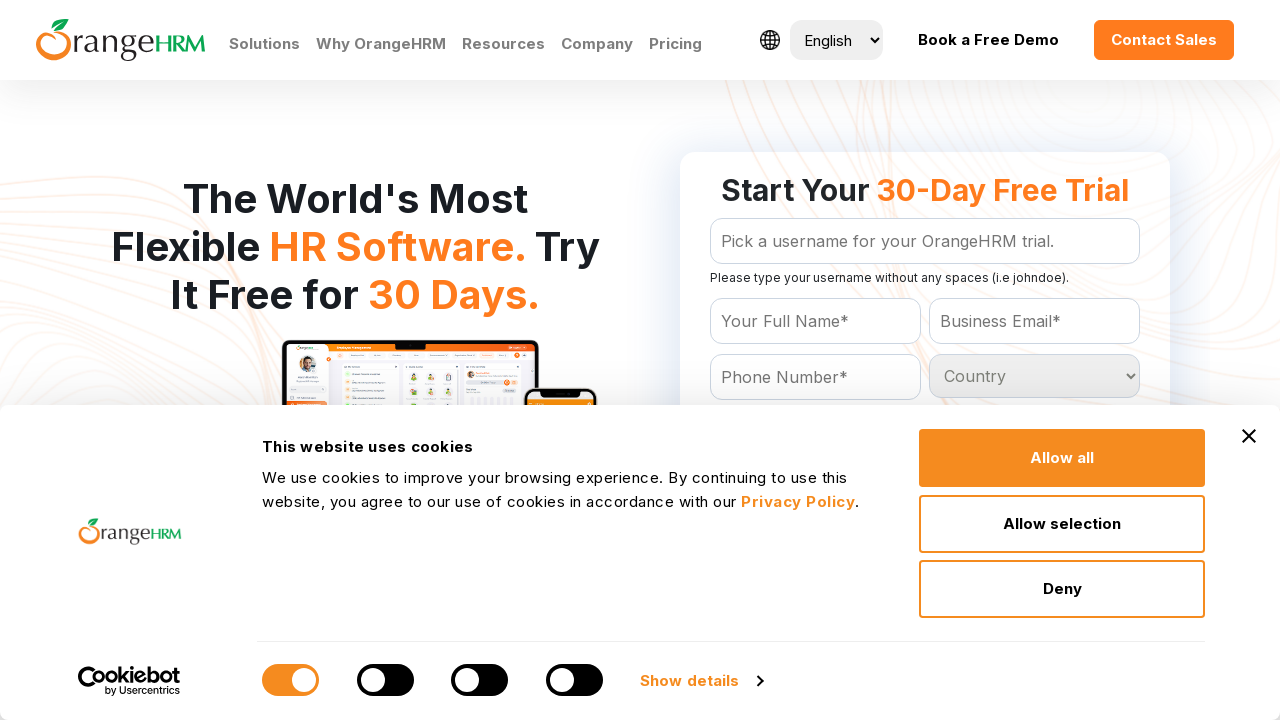

Retrieved option 117 from country dropdown
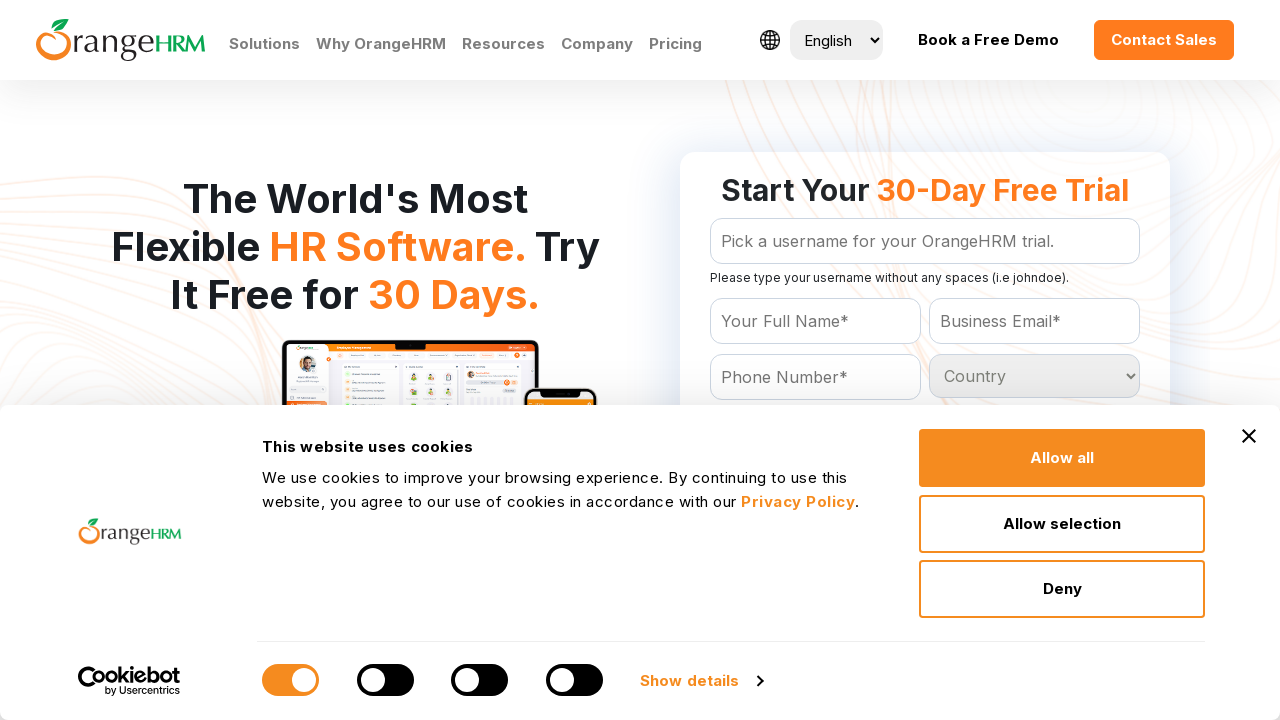

Retrieved option 118 from country dropdown
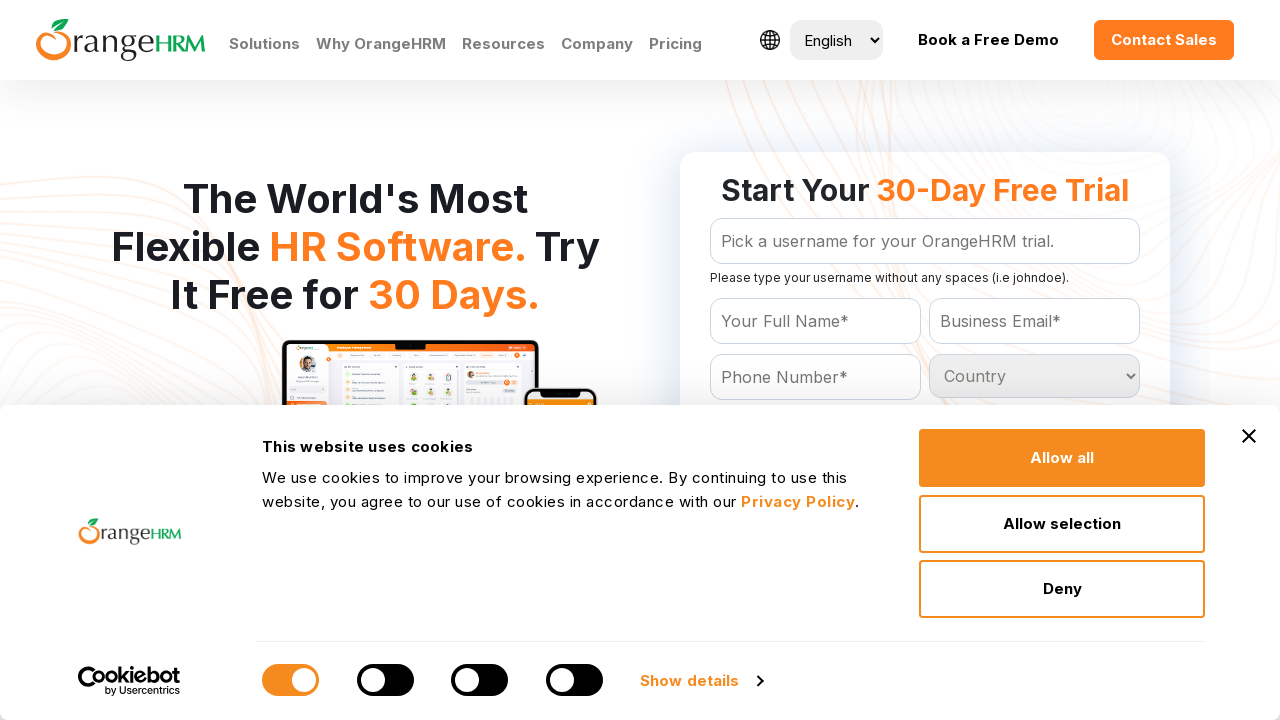

Retrieved option 119 from country dropdown
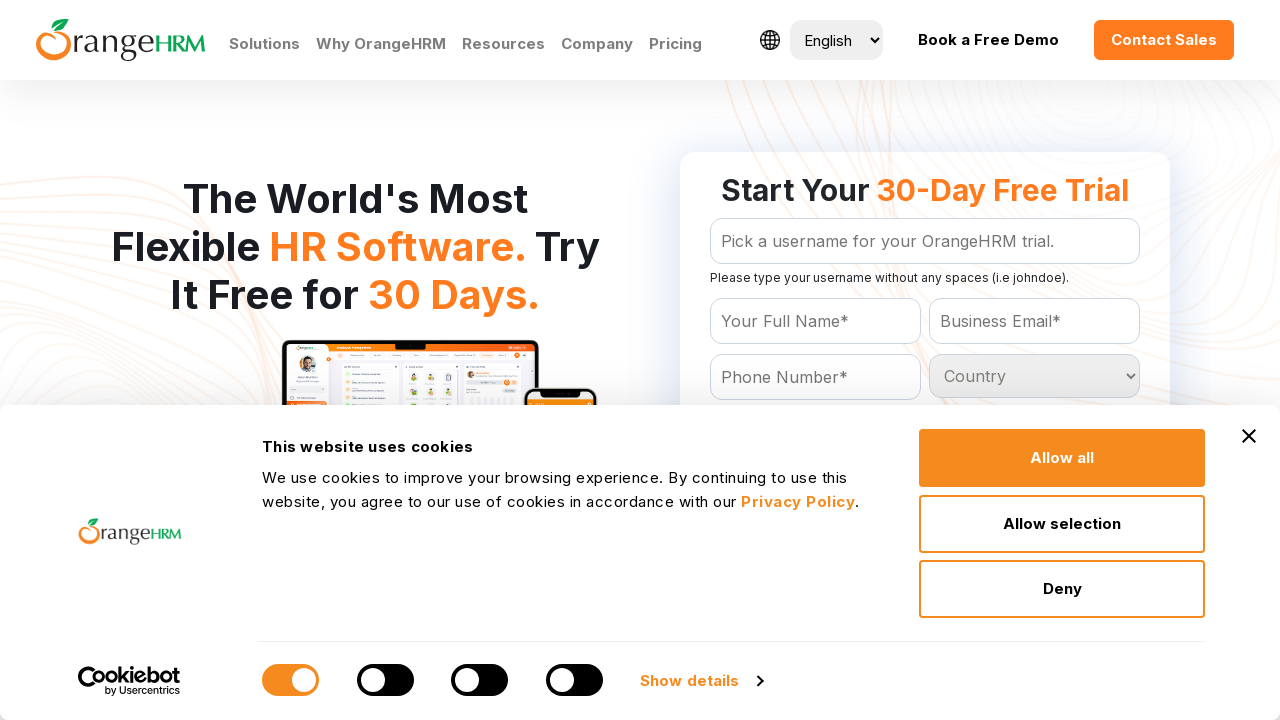

Retrieved option 120 from country dropdown
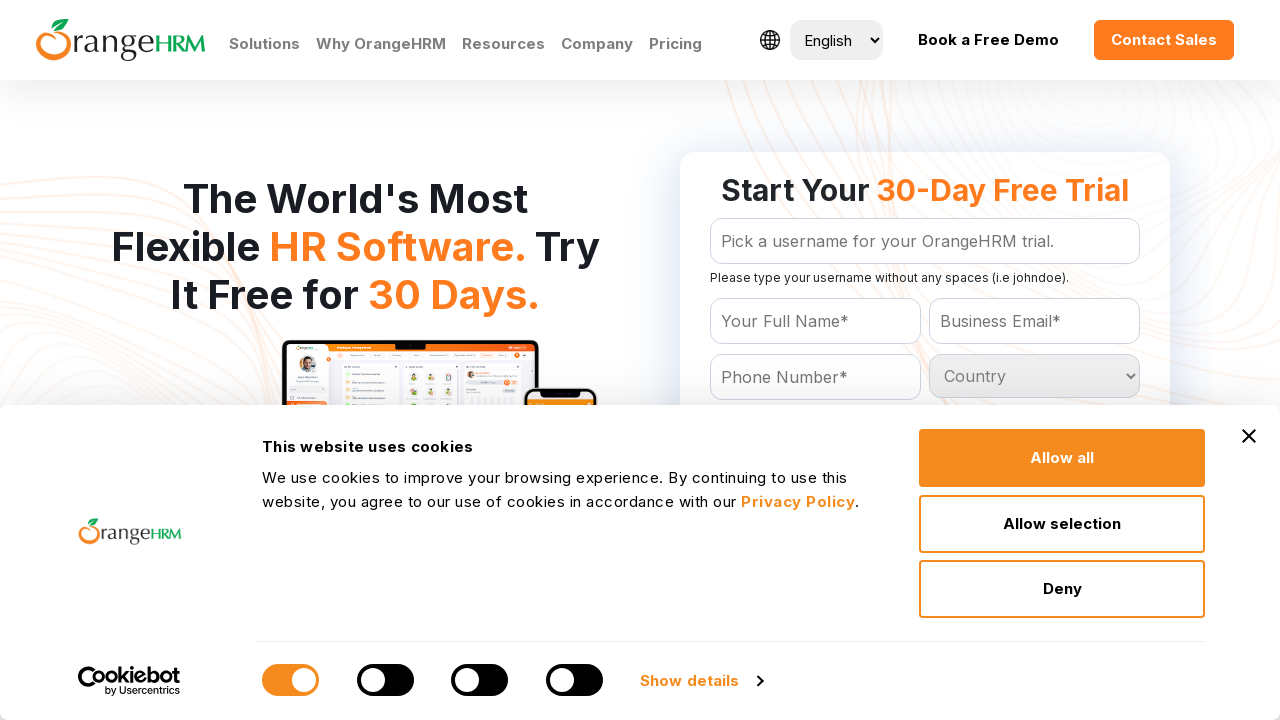

Retrieved option 121 from country dropdown
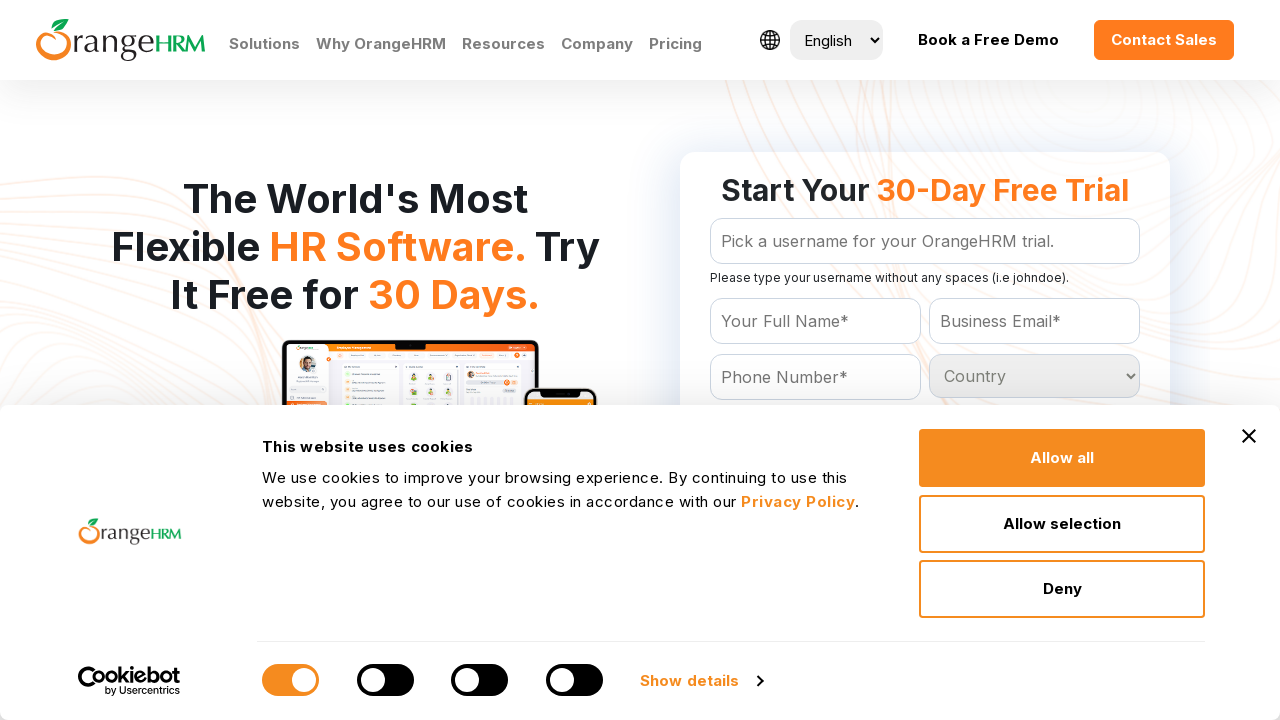

Retrieved option 122 from country dropdown
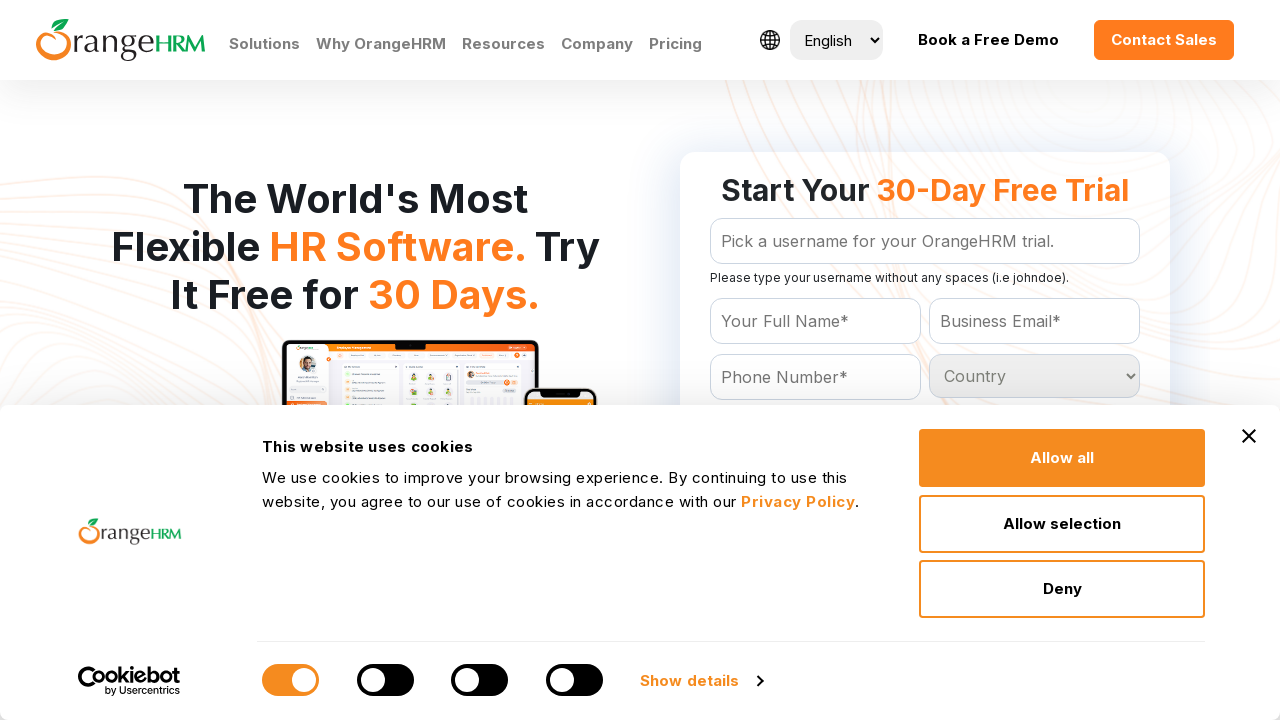

Retrieved option 123 from country dropdown
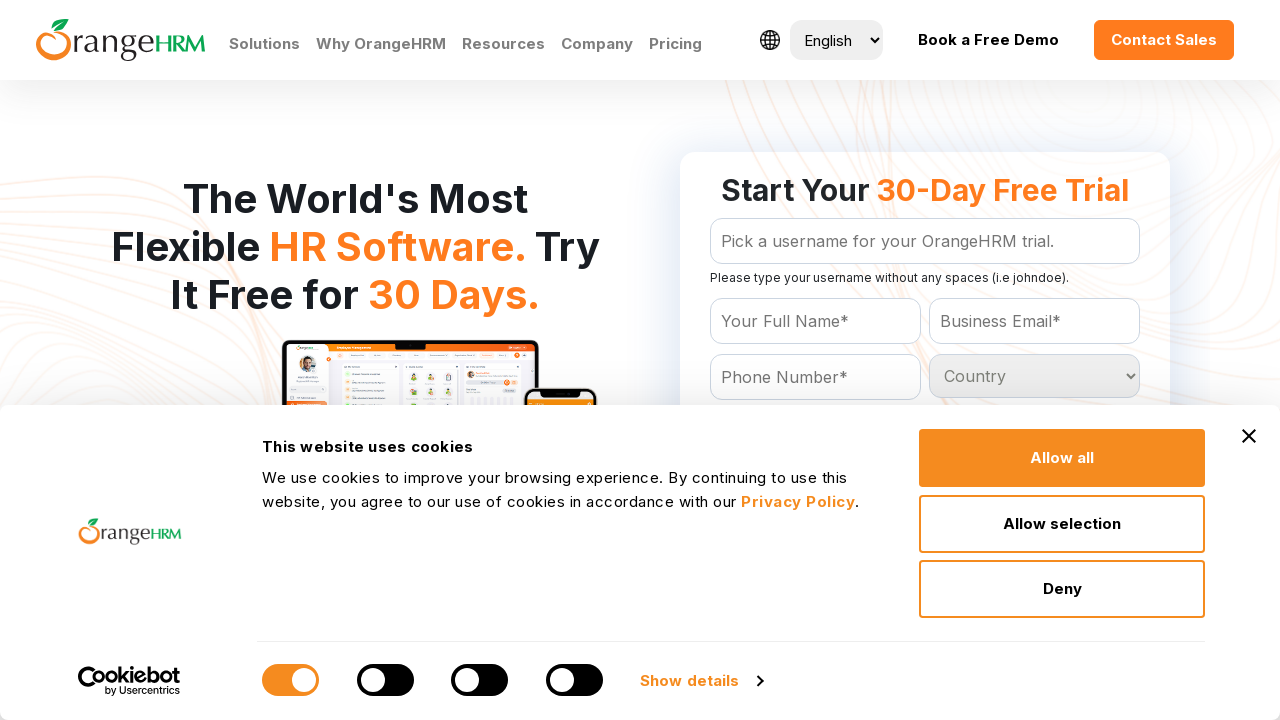

Retrieved option 124 from country dropdown
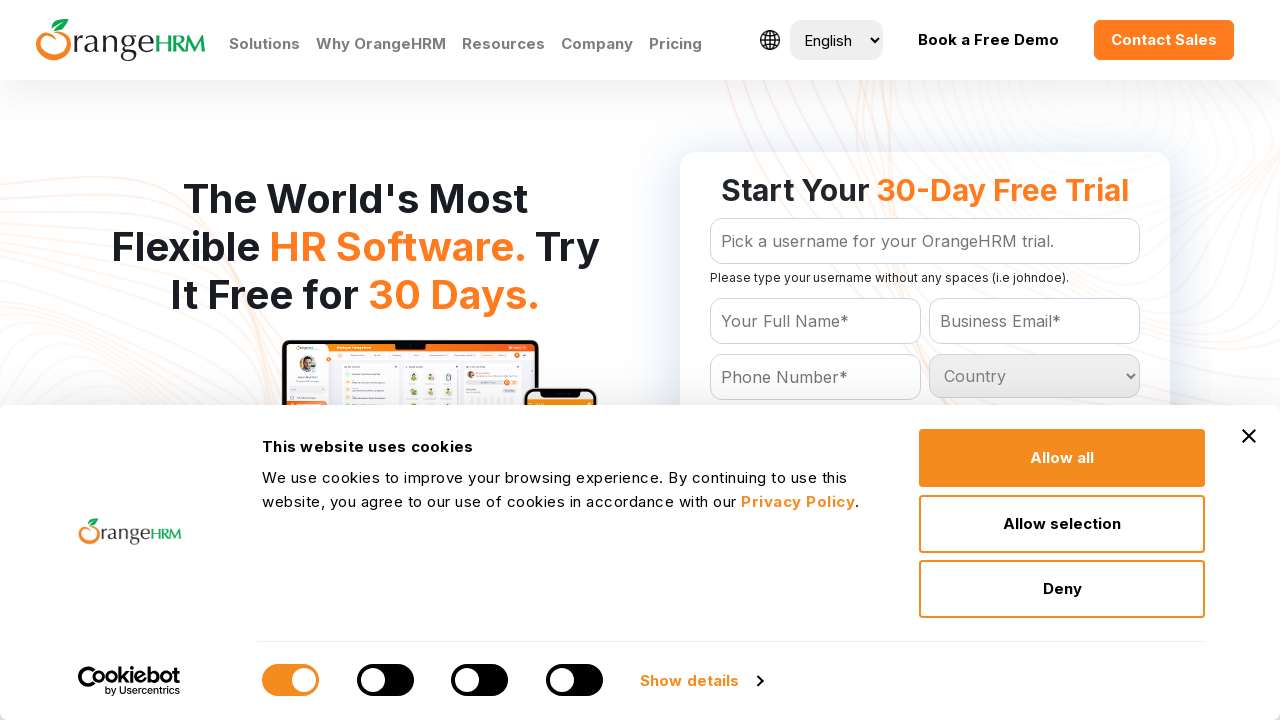

Retrieved option 125 from country dropdown
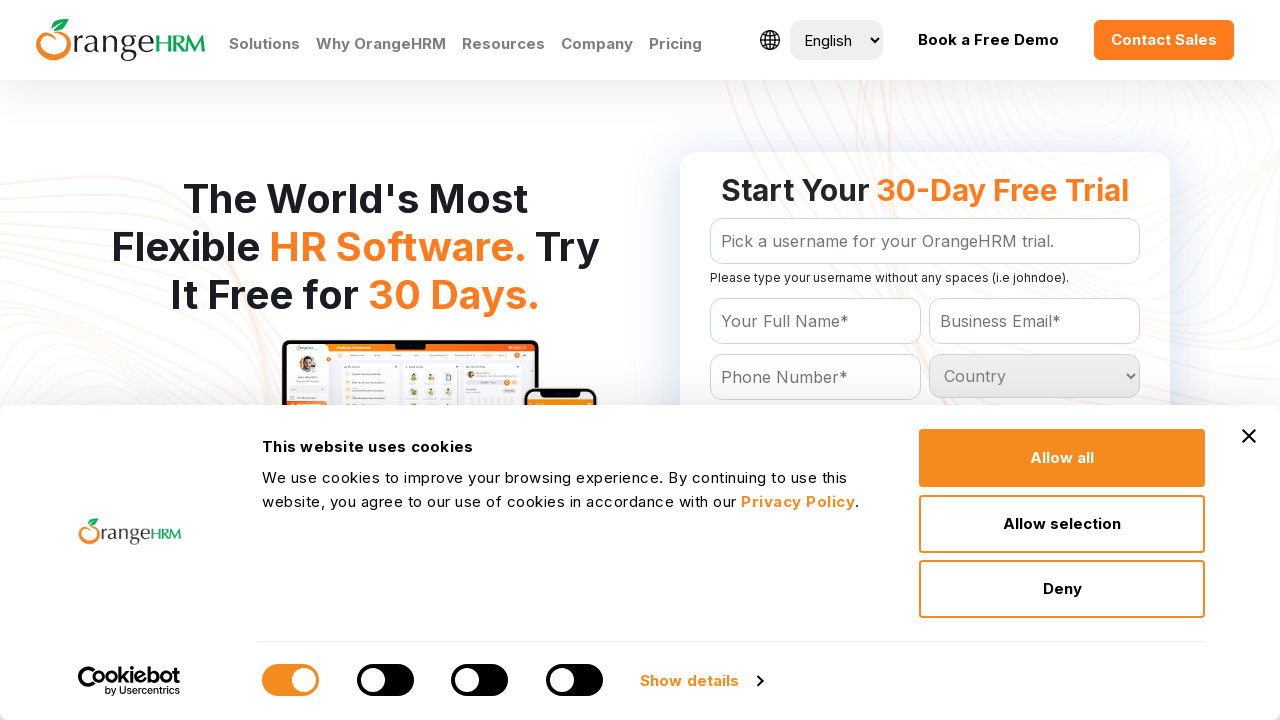

Retrieved option 126 from country dropdown
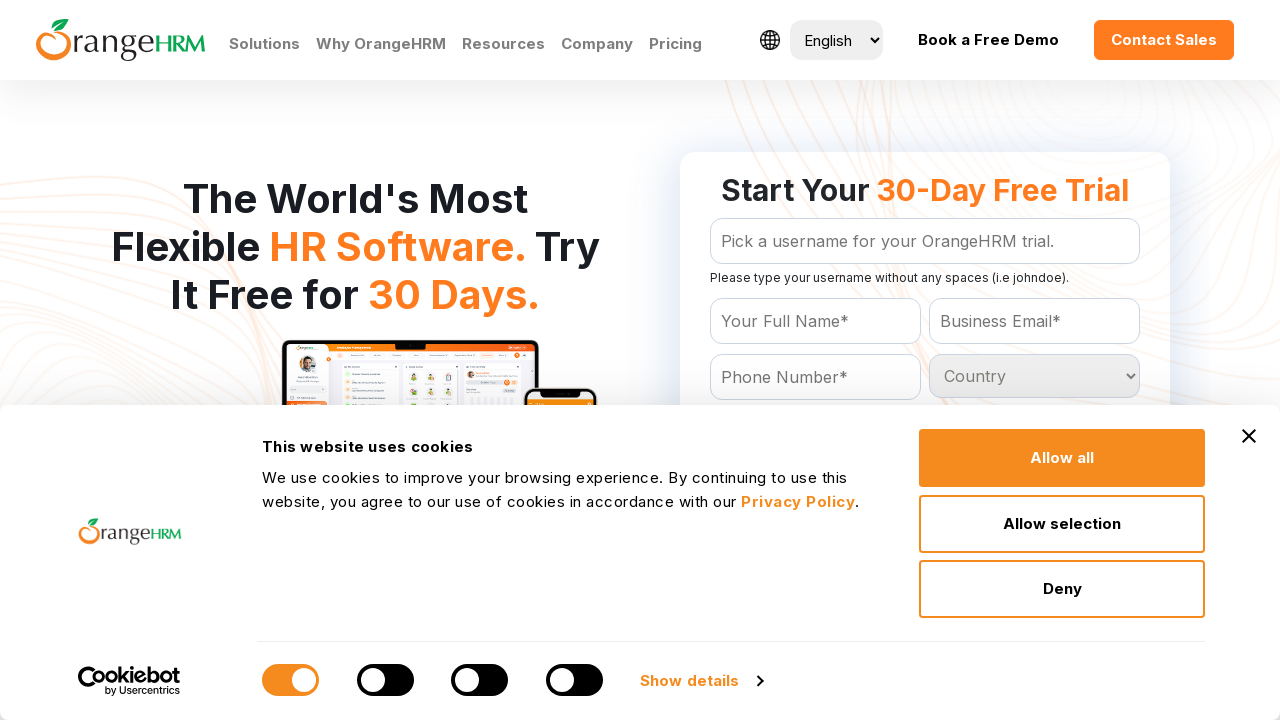

Retrieved option 127 from country dropdown
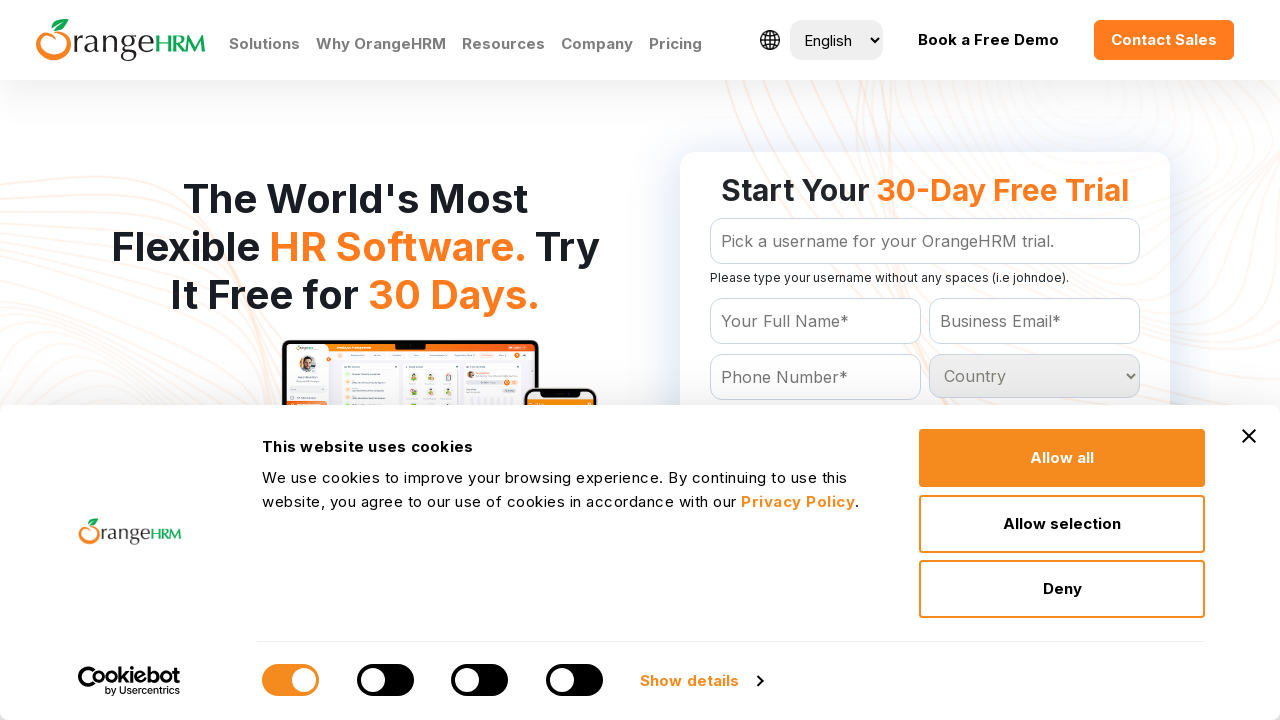

Retrieved option 128 from country dropdown
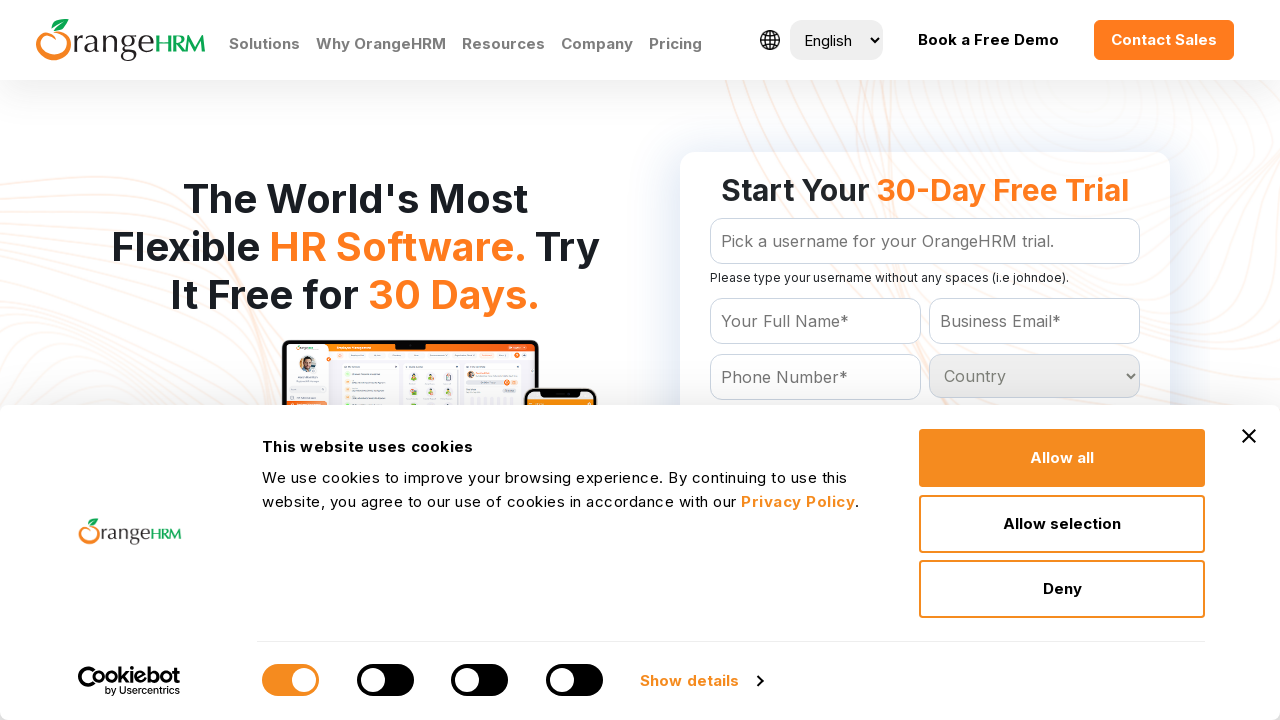

Retrieved option 129 from country dropdown
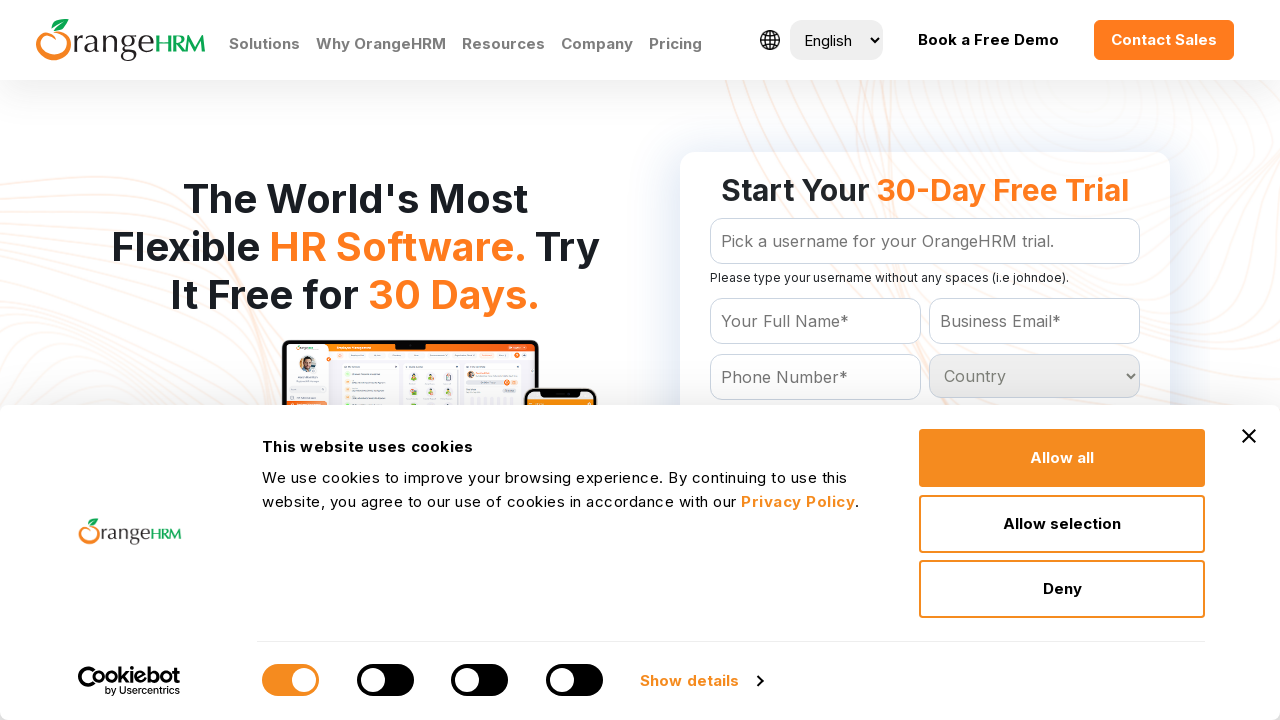

Retrieved option 130 from country dropdown
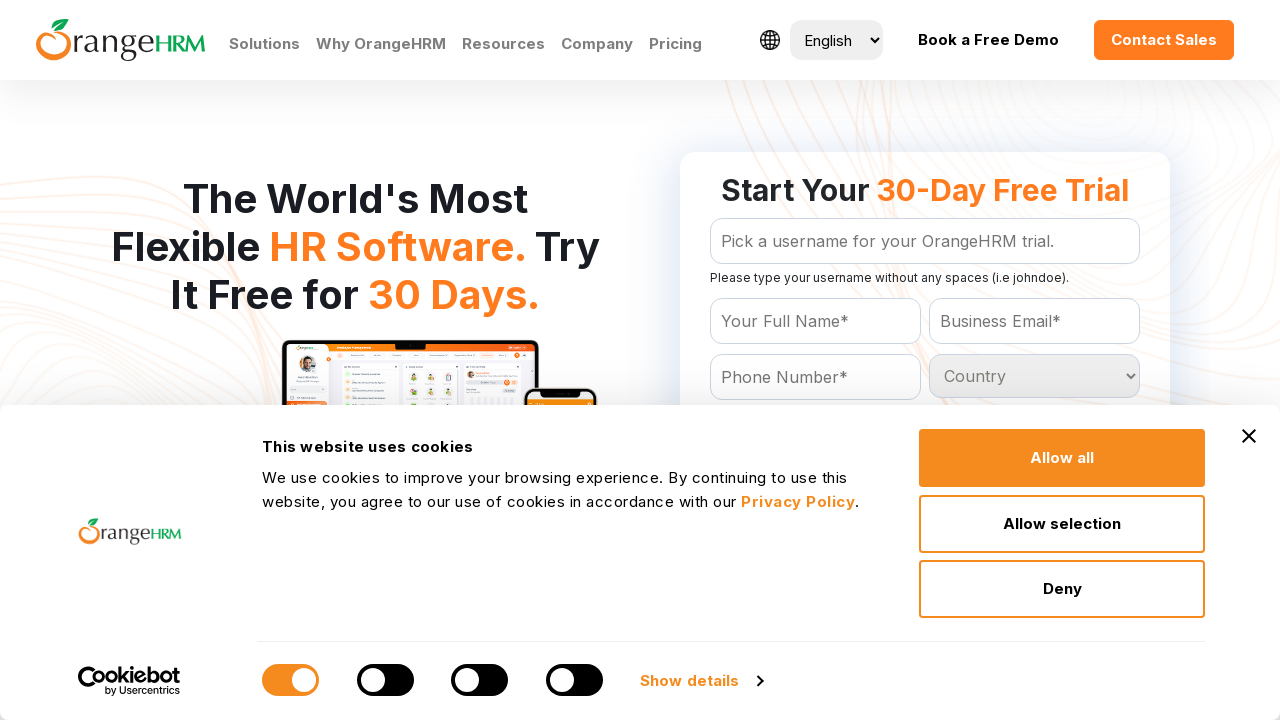

Retrieved option 131 from country dropdown
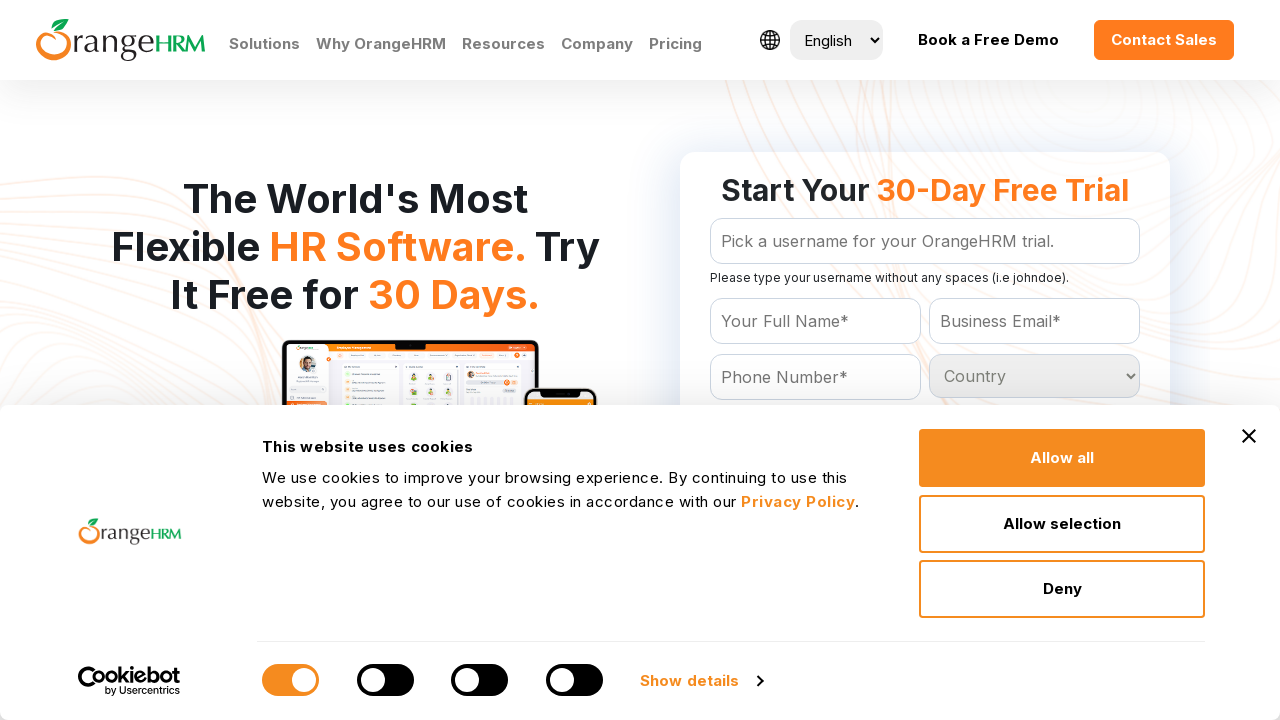

Retrieved option 132 from country dropdown
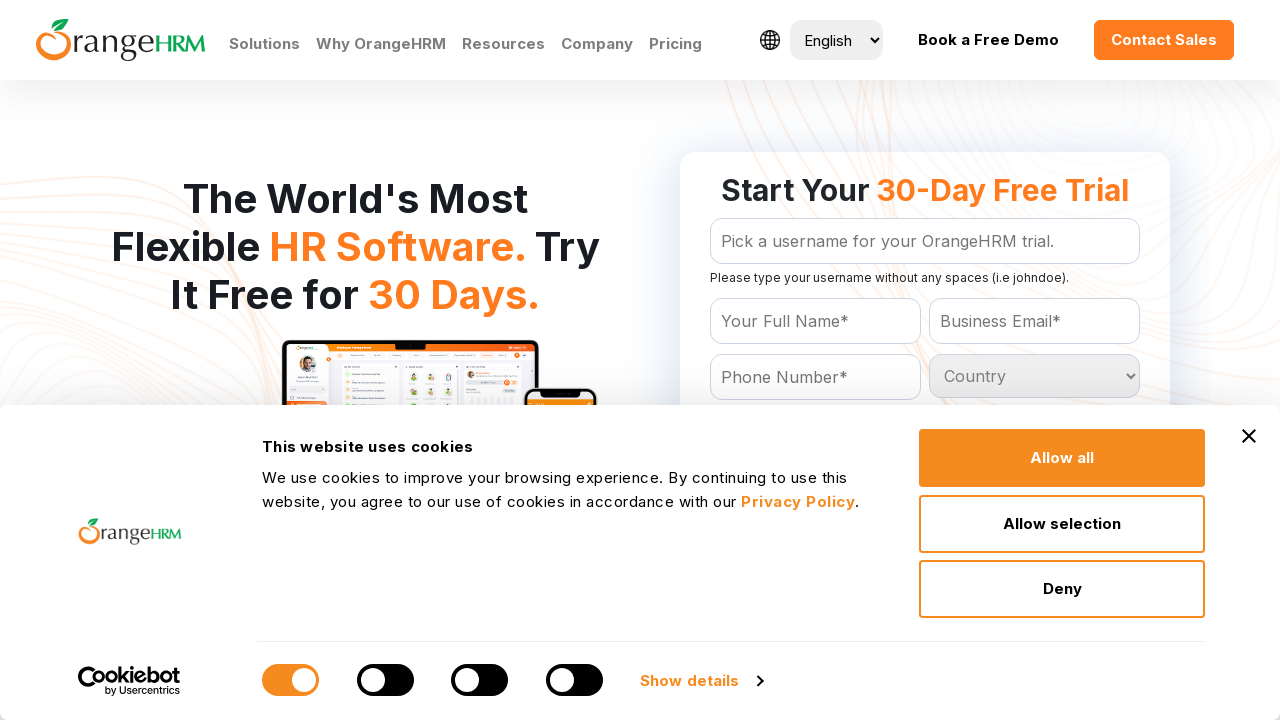

Retrieved option 133 from country dropdown
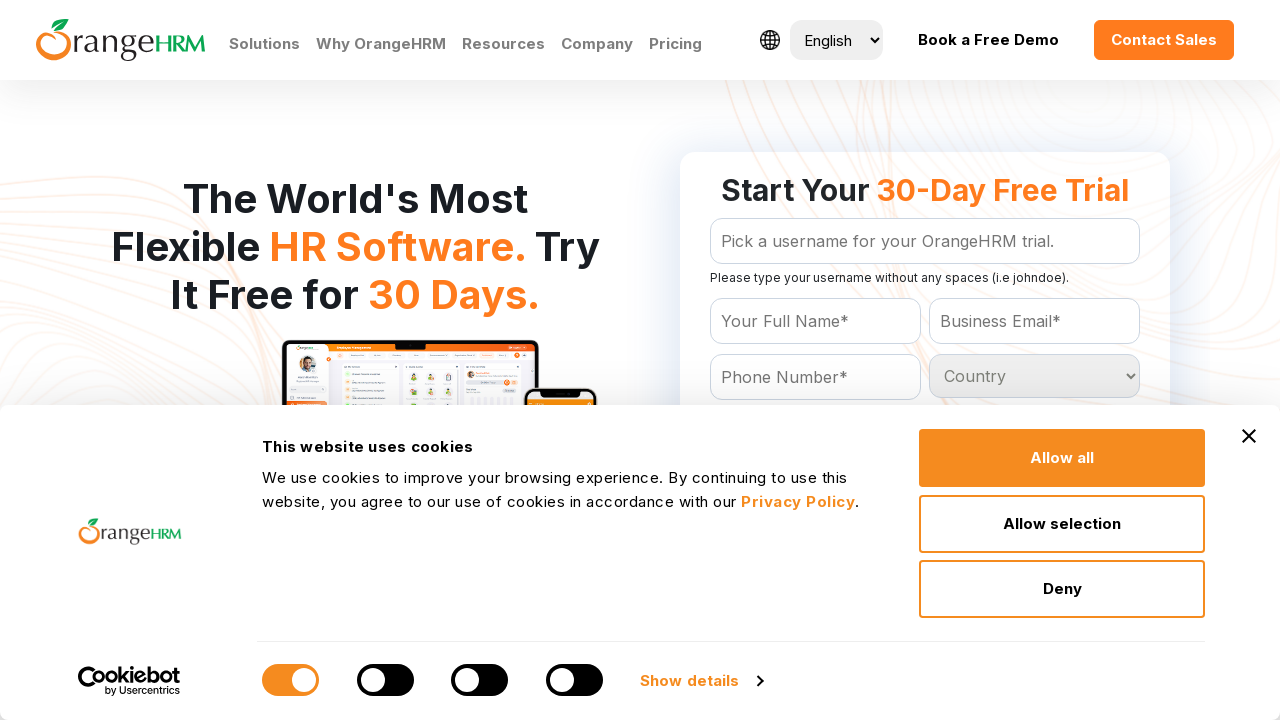

Retrieved option 134 from country dropdown
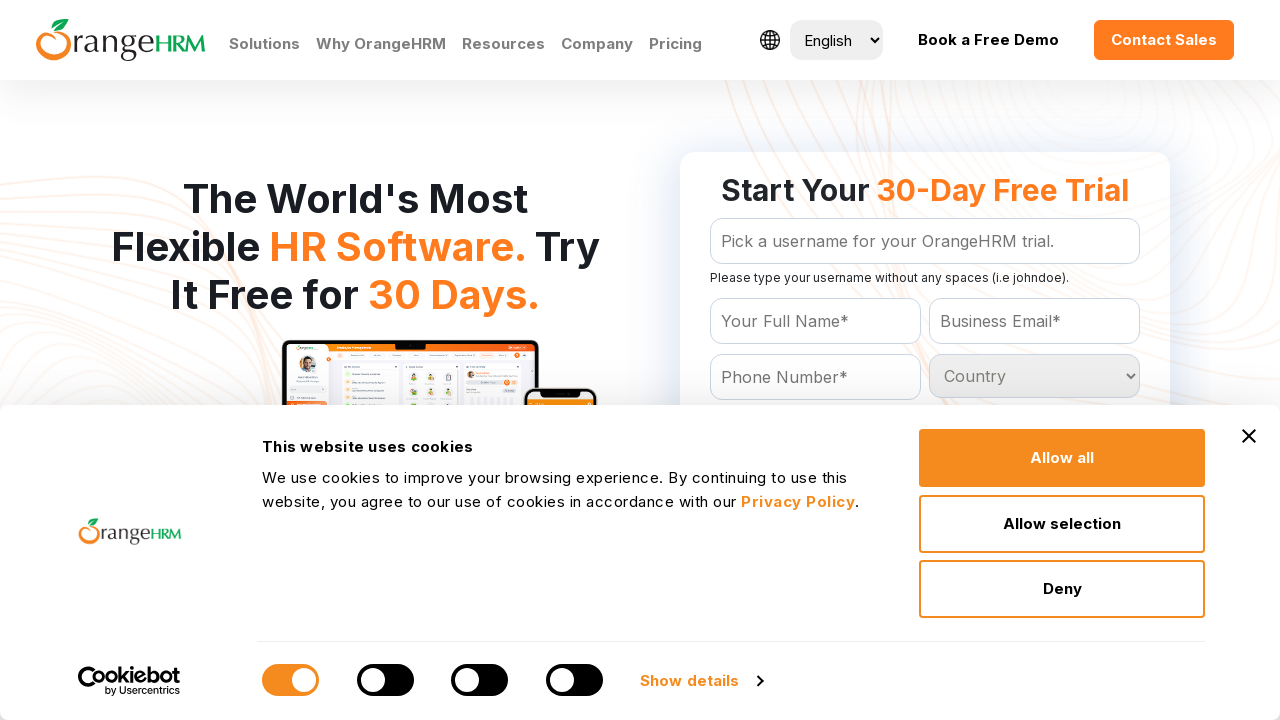

Retrieved option 135 from country dropdown
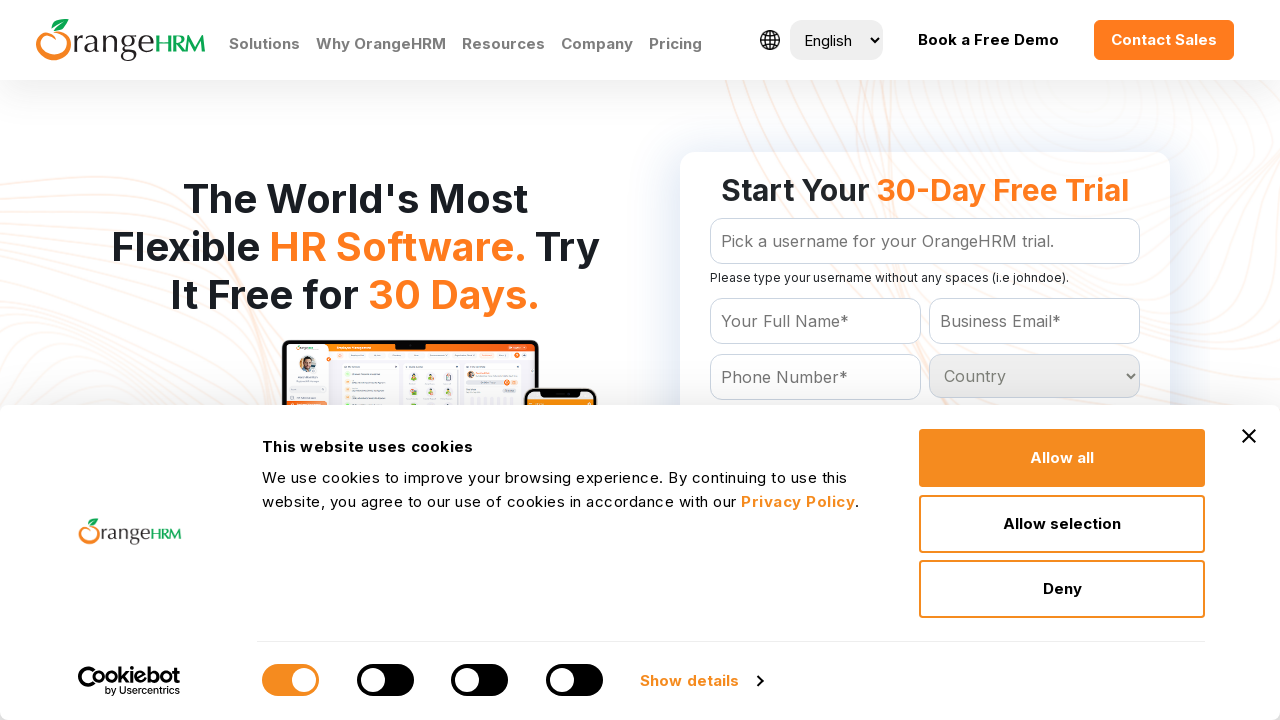

Retrieved option 136 from country dropdown
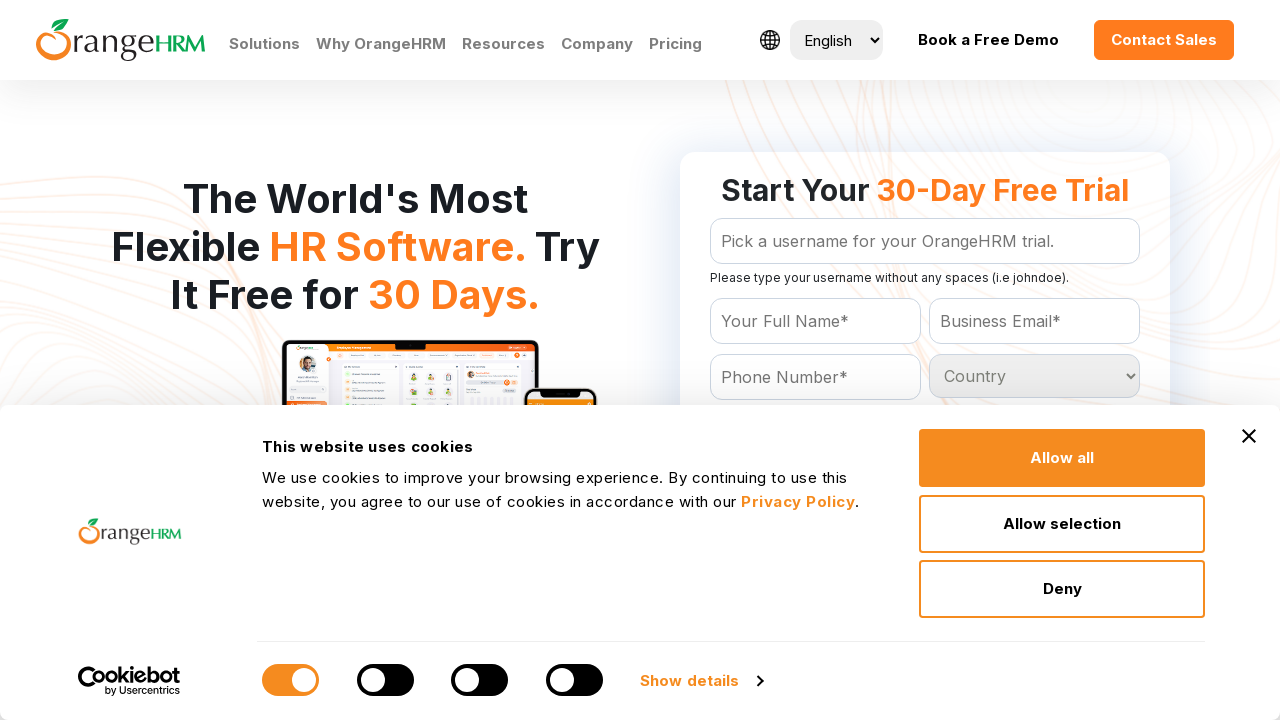

Retrieved option 137 from country dropdown
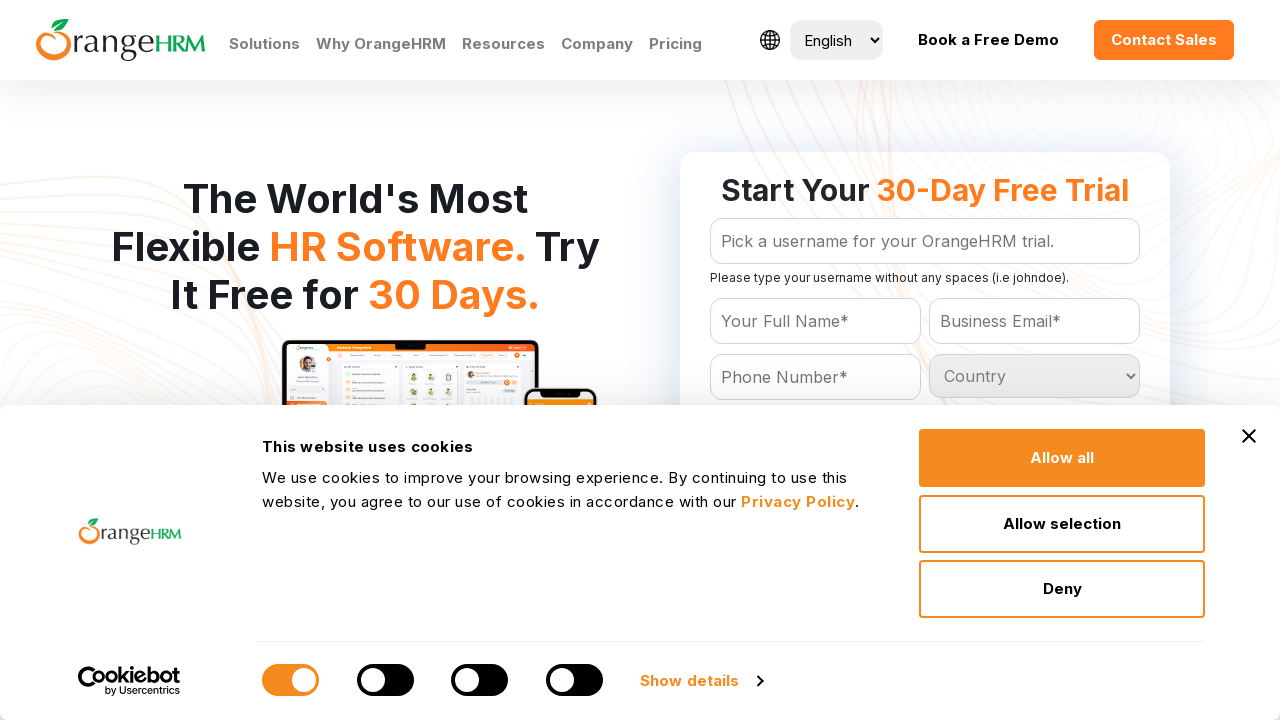

Retrieved option 138 from country dropdown
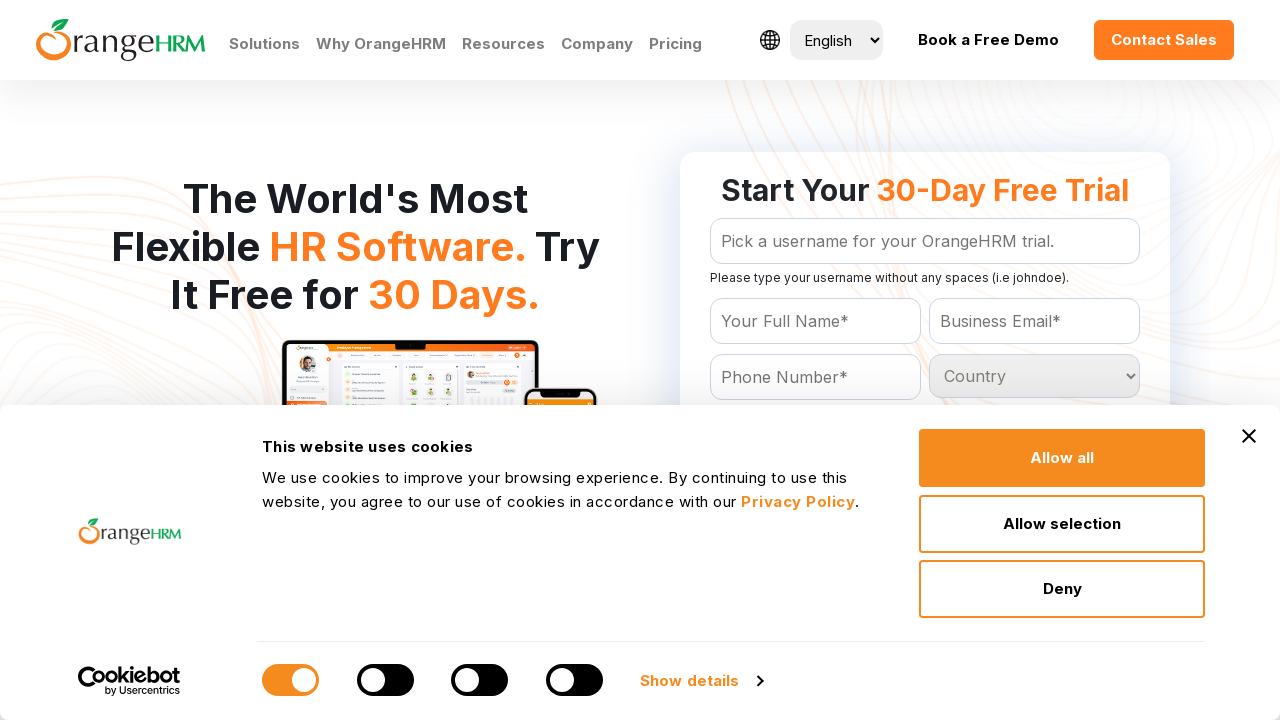

Retrieved option 139 from country dropdown
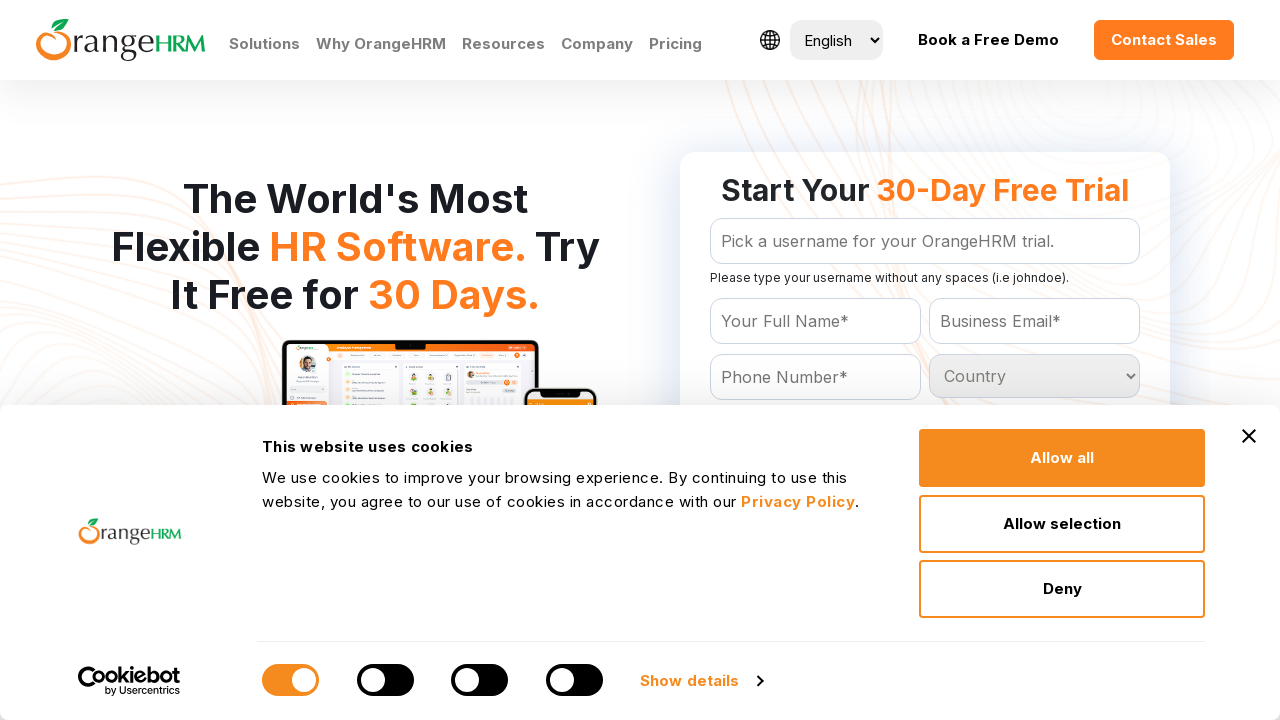

Retrieved option 140 from country dropdown
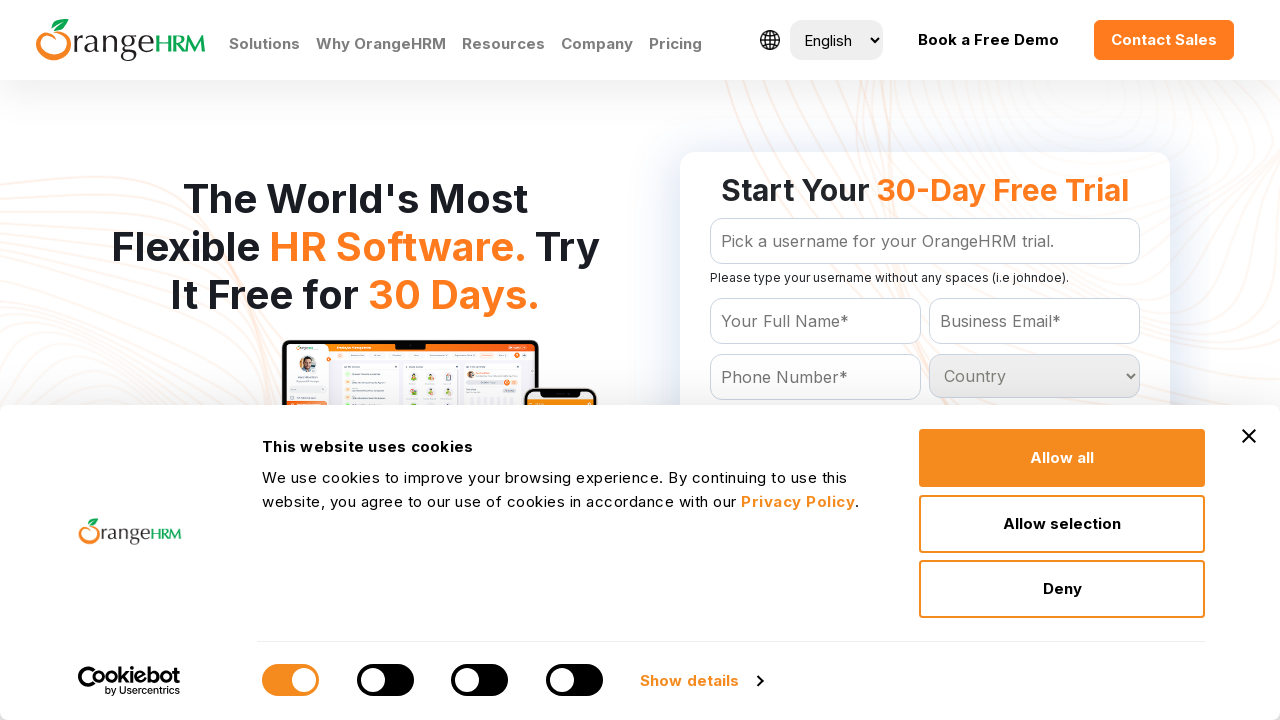

Retrieved option 141 from country dropdown
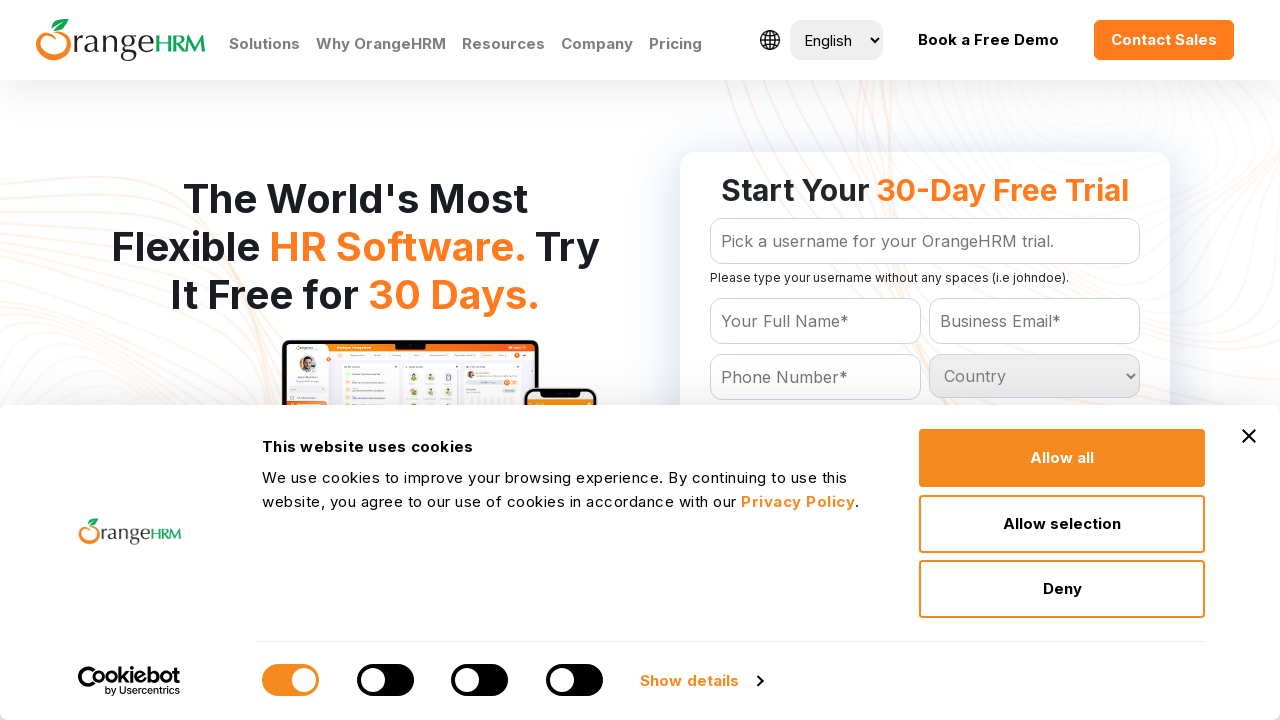

Retrieved option 142 from country dropdown
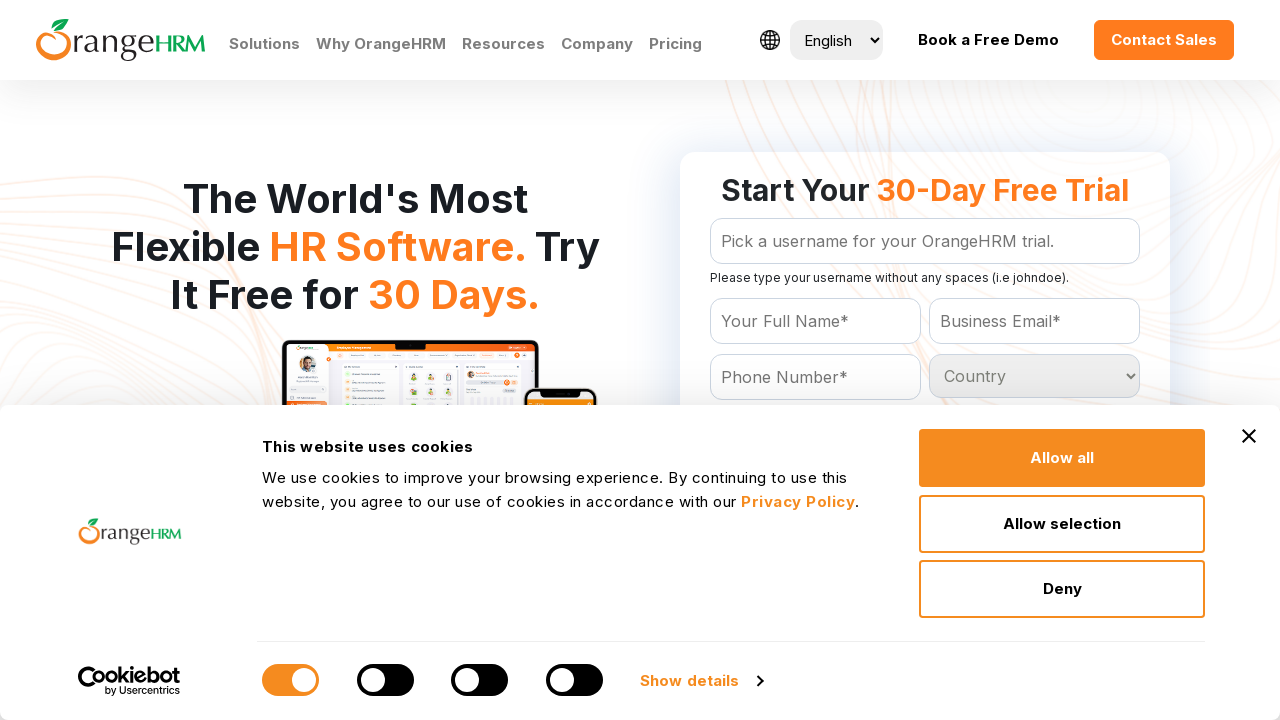

Retrieved option 143 from country dropdown
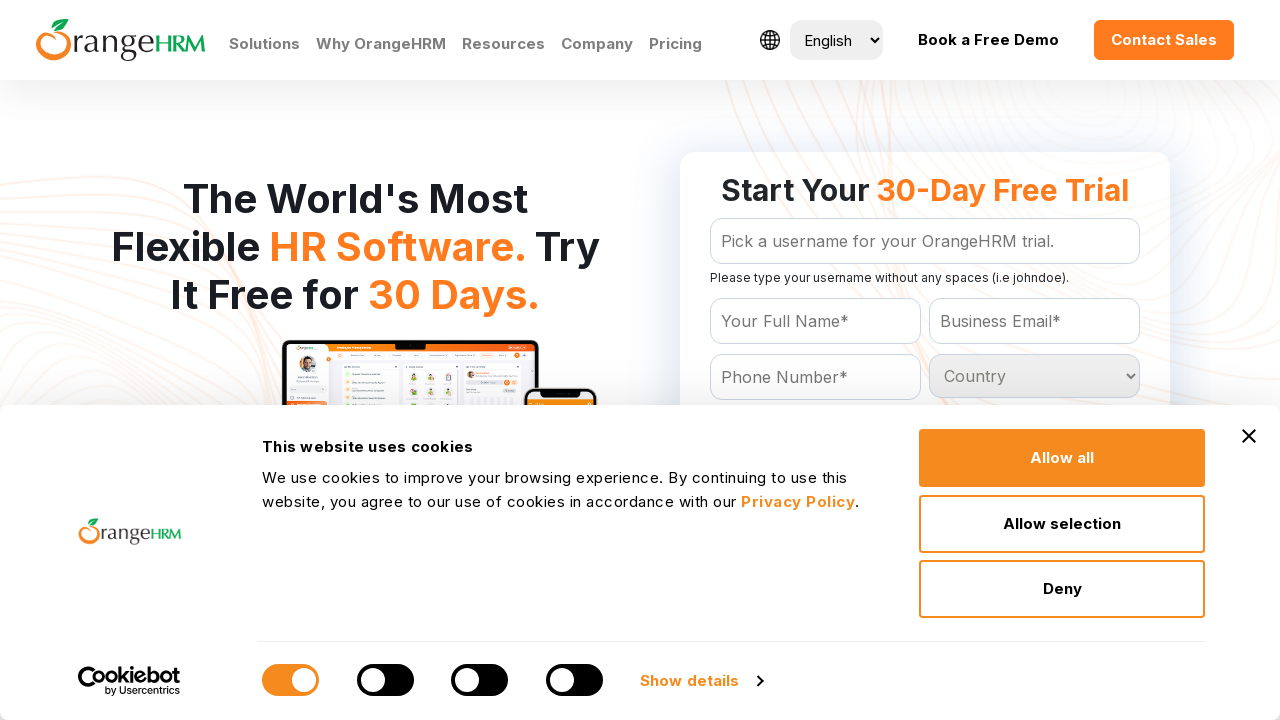

Retrieved option 144 from country dropdown
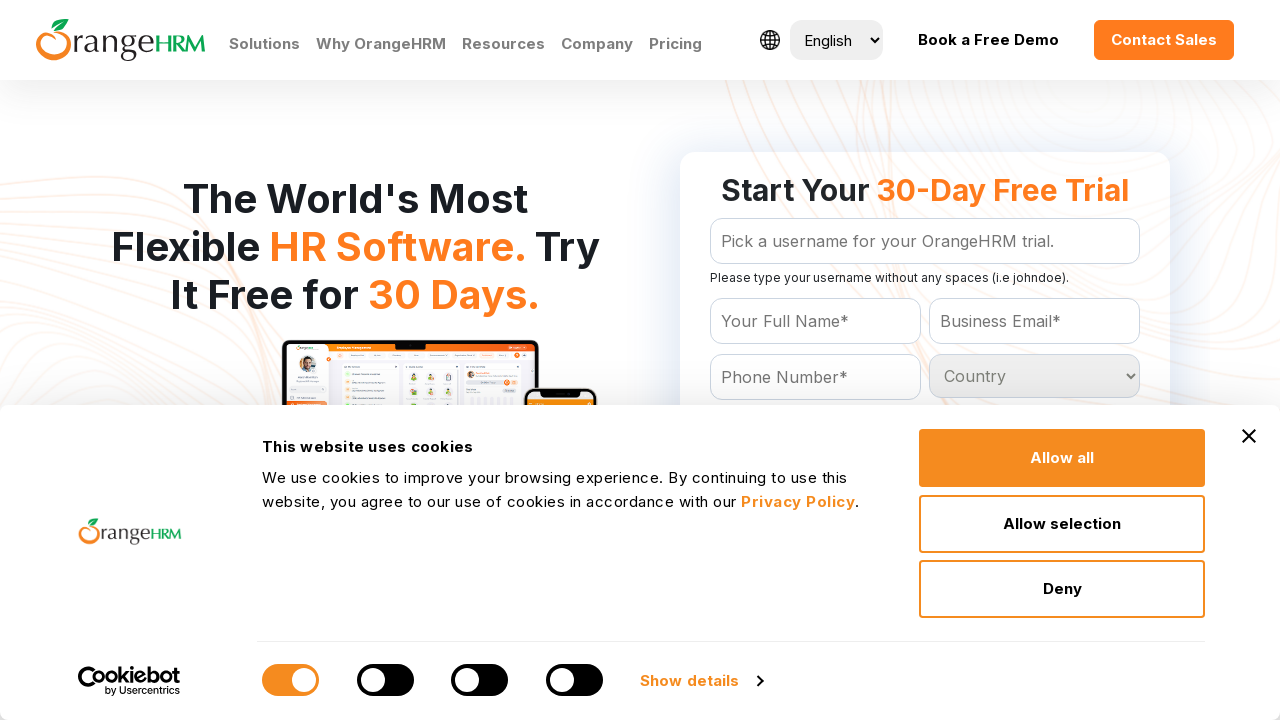

Retrieved option 145 from country dropdown
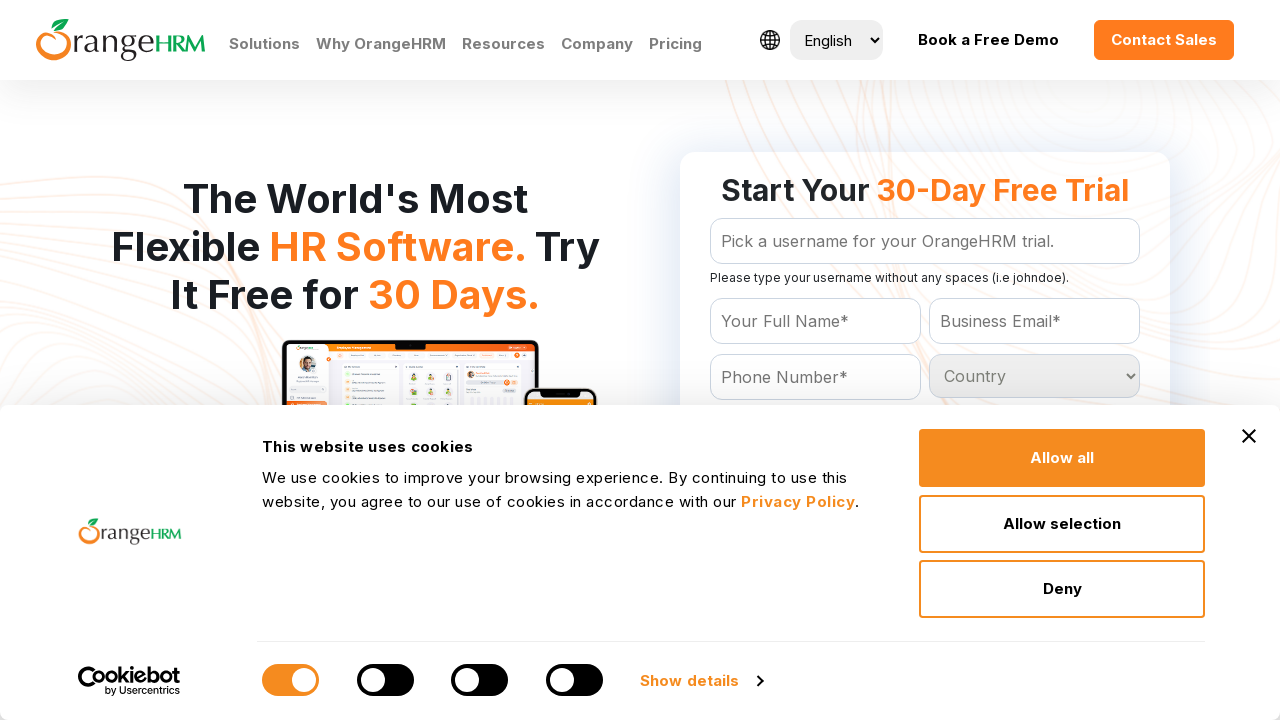

Retrieved option 146 from country dropdown
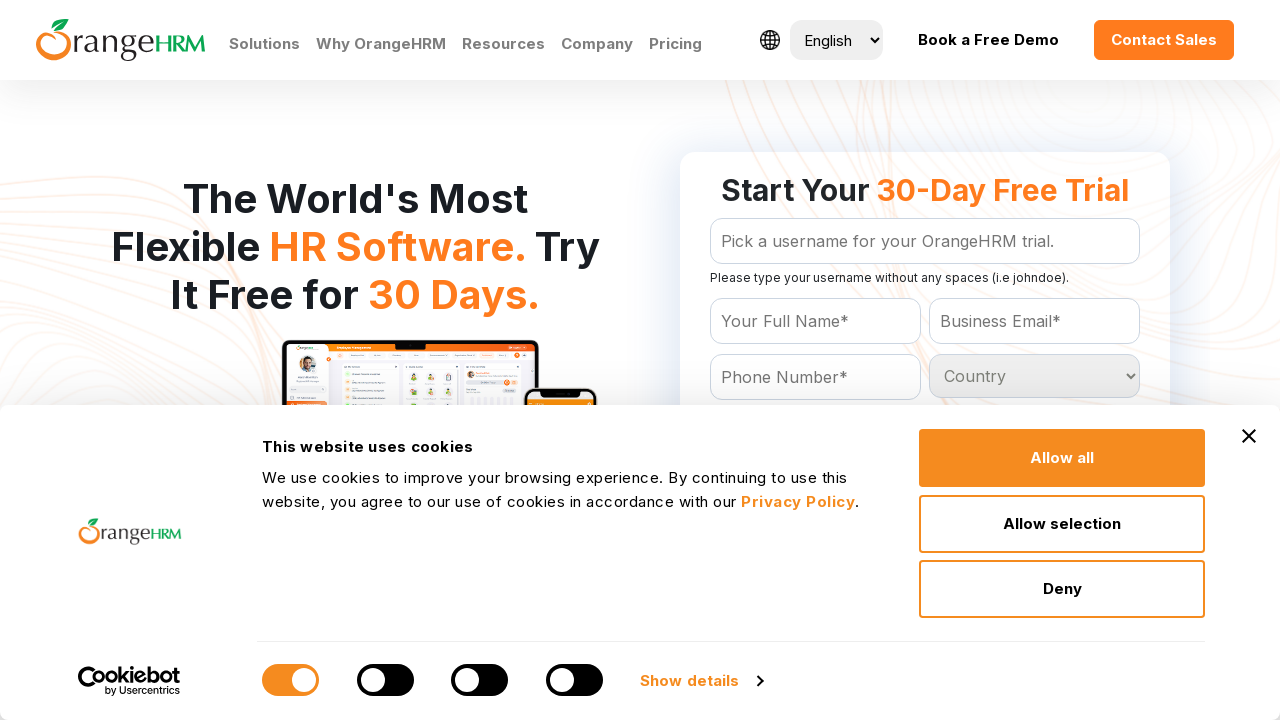

Retrieved option 147 from country dropdown
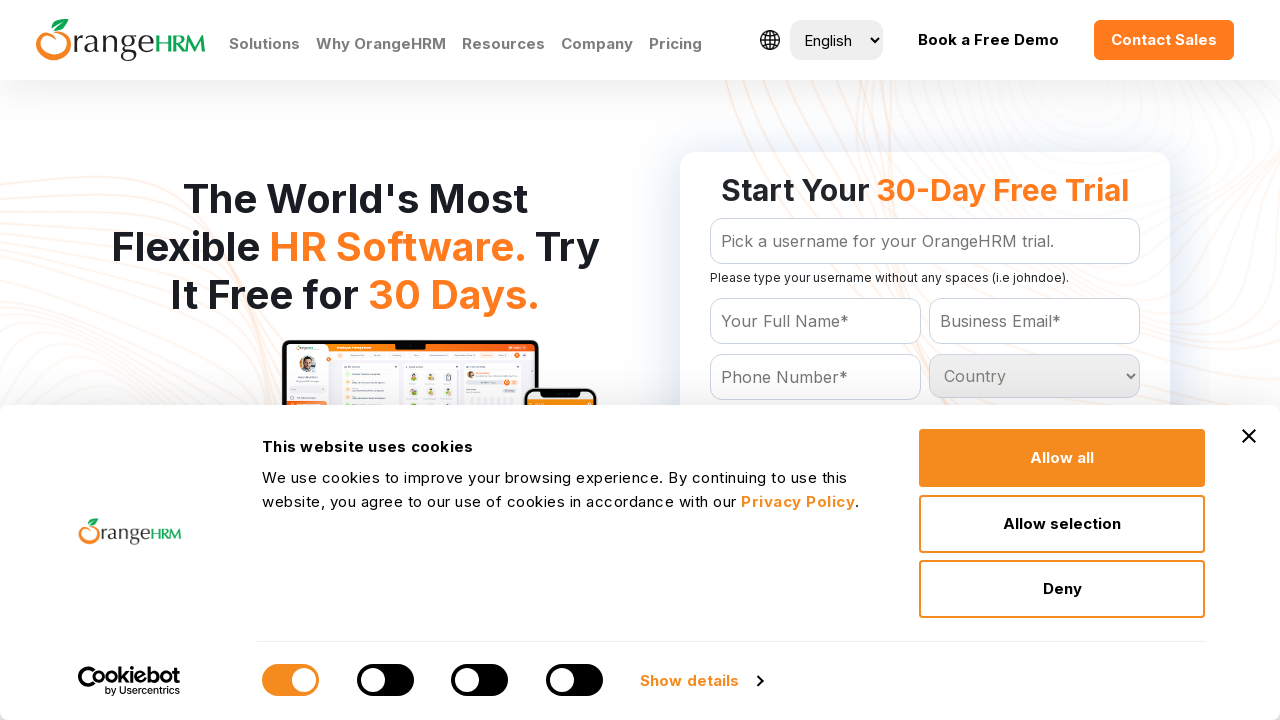

Retrieved option 148 from country dropdown
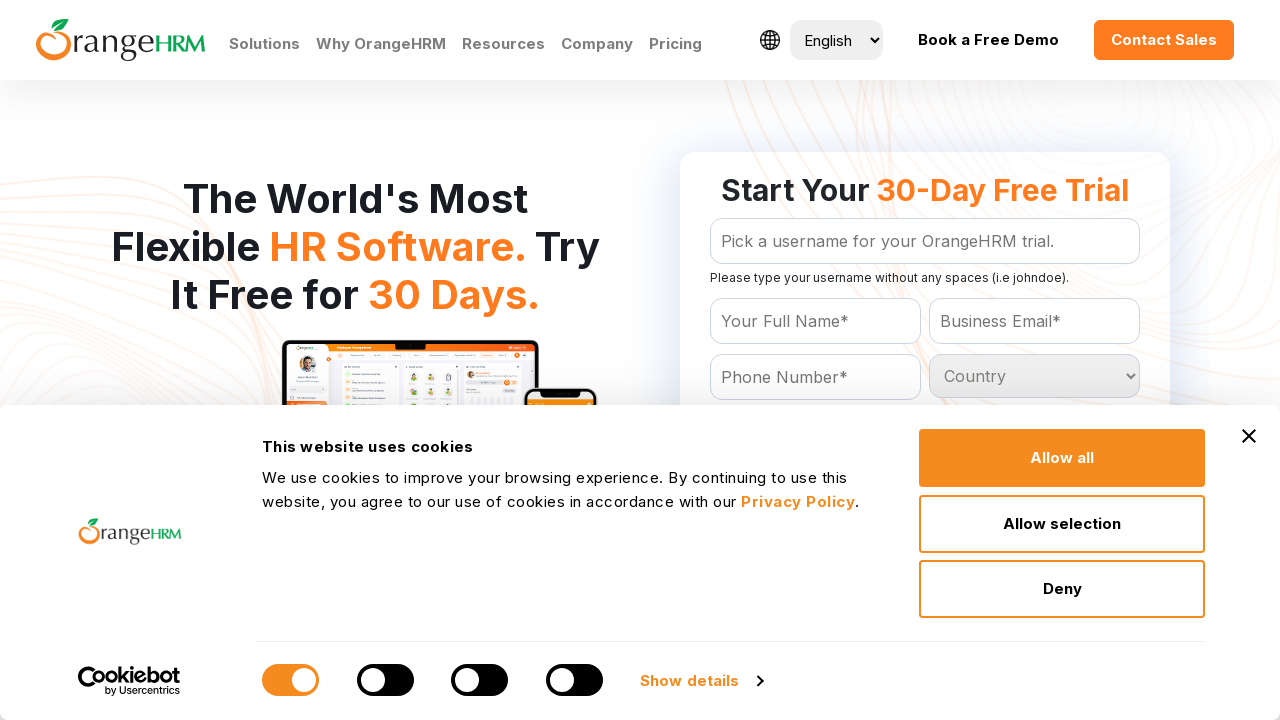

Retrieved option 149 from country dropdown
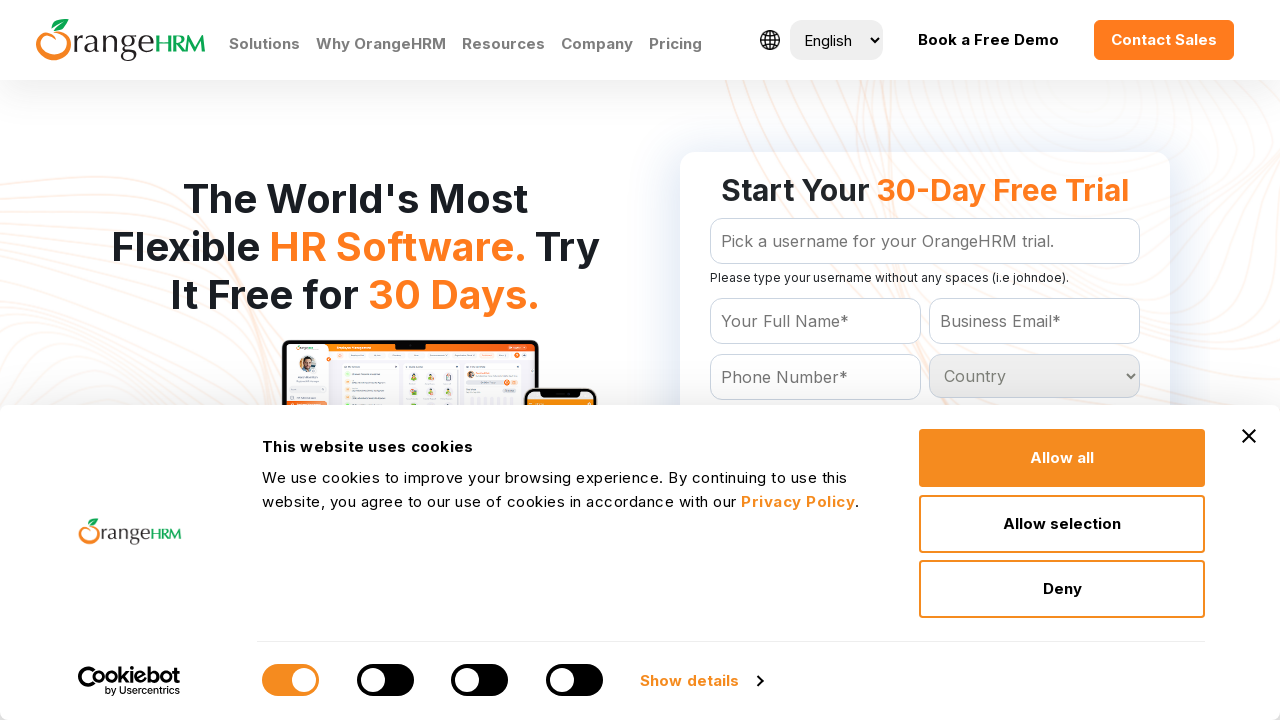

Retrieved option 150 from country dropdown
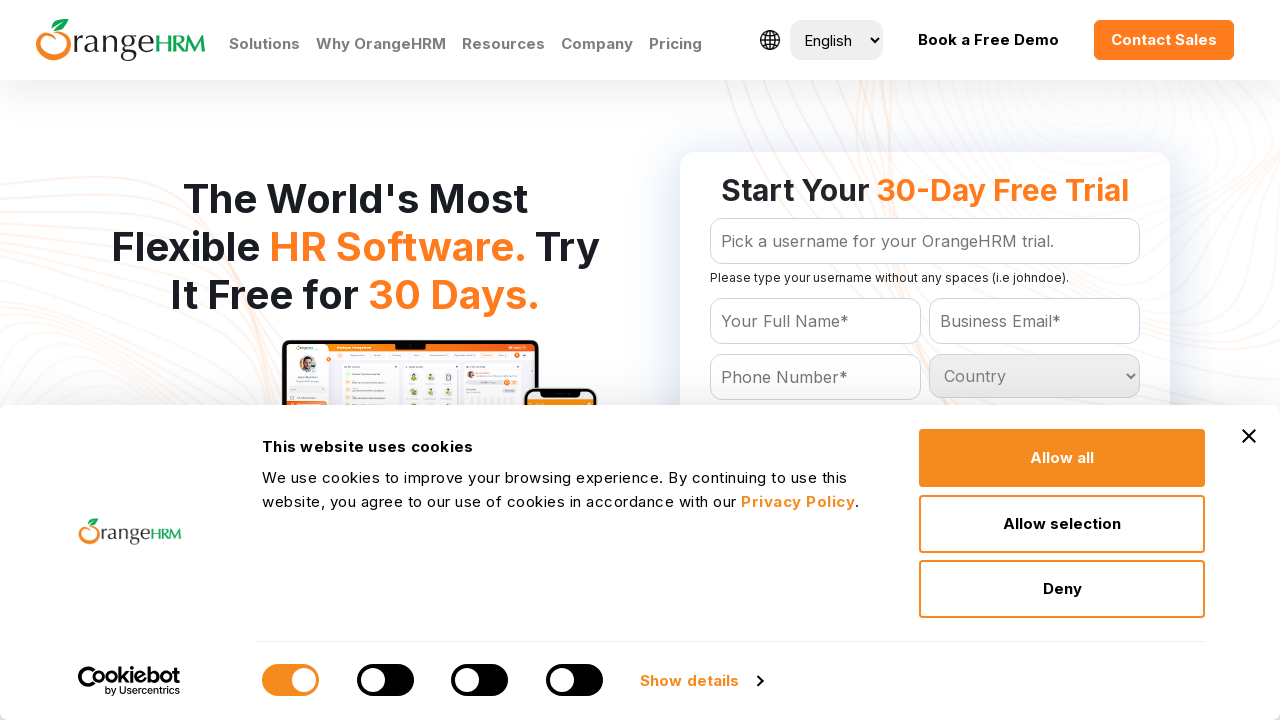

Retrieved option 151 from country dropdown
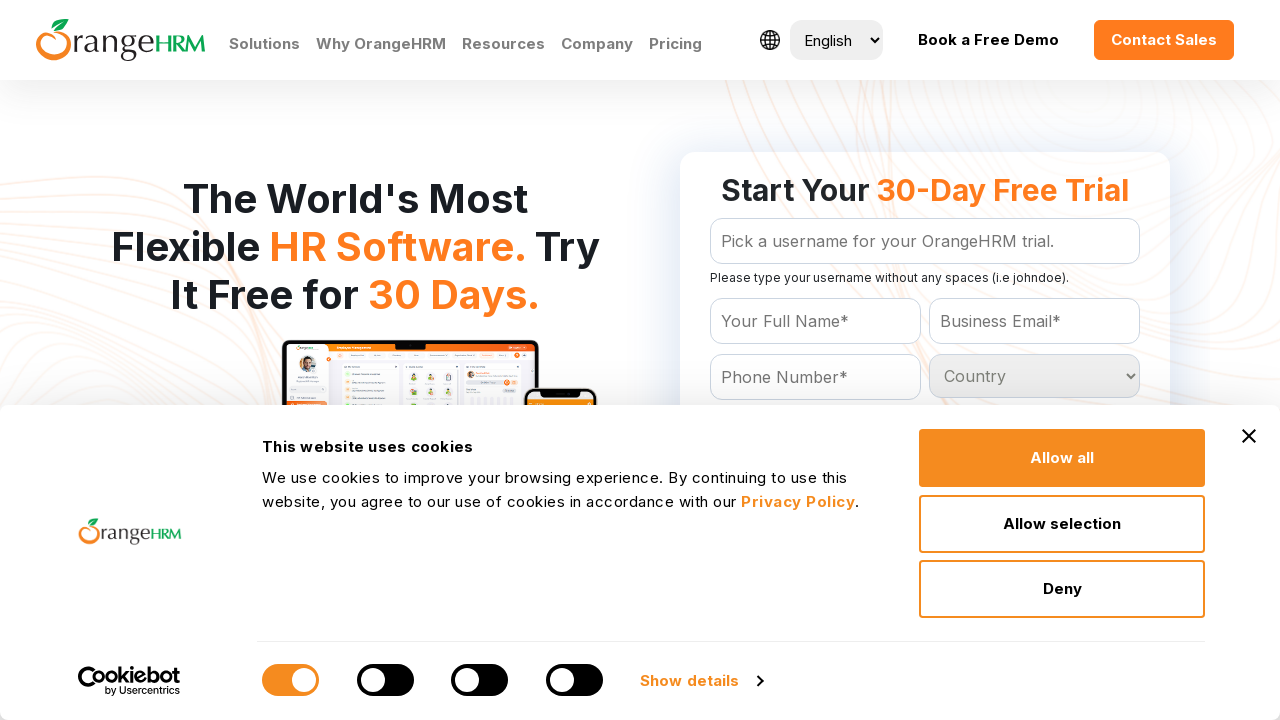

Retrieved option 152 from country dropdown
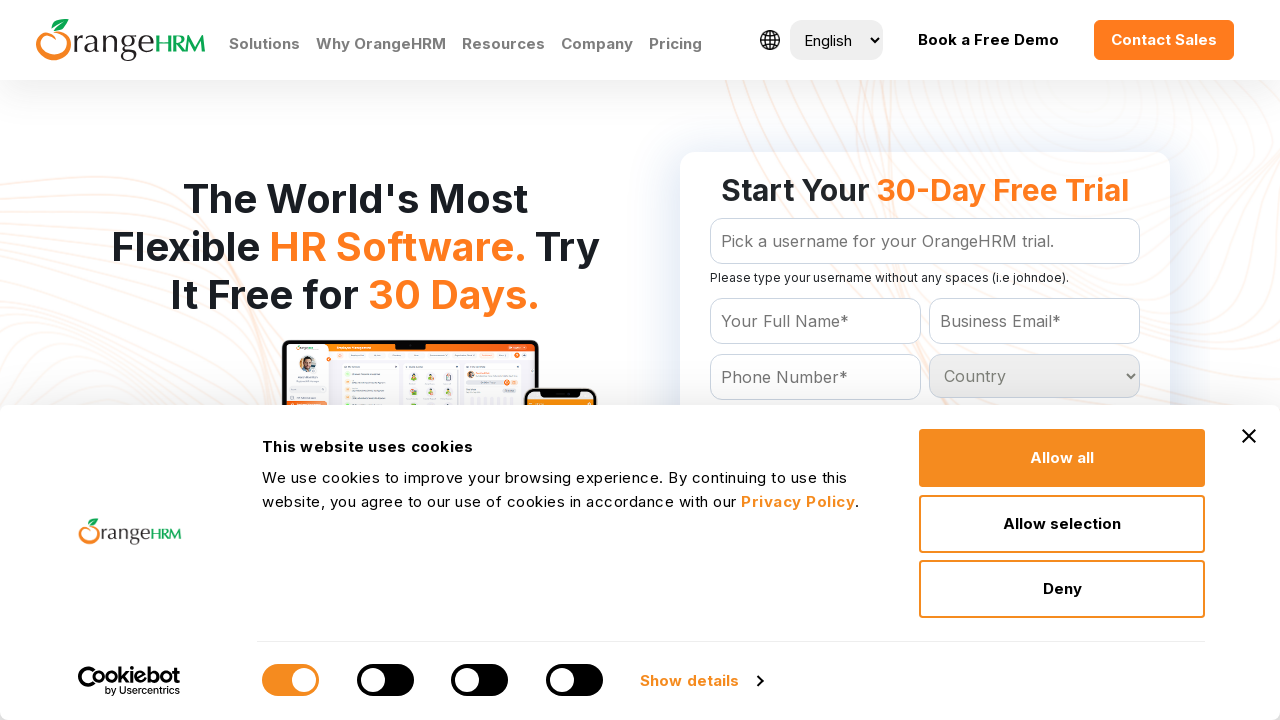

Retrieved option 153 from country dropdown
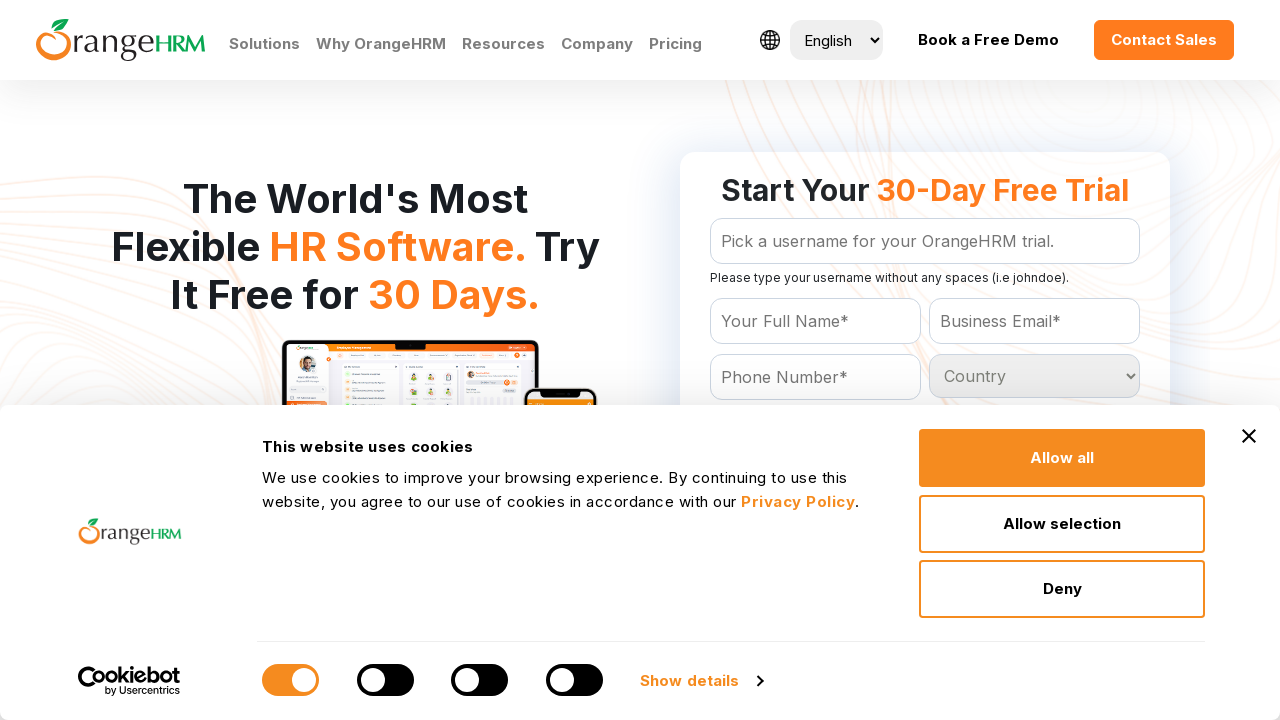

Retrieved option 154 from country dropdown
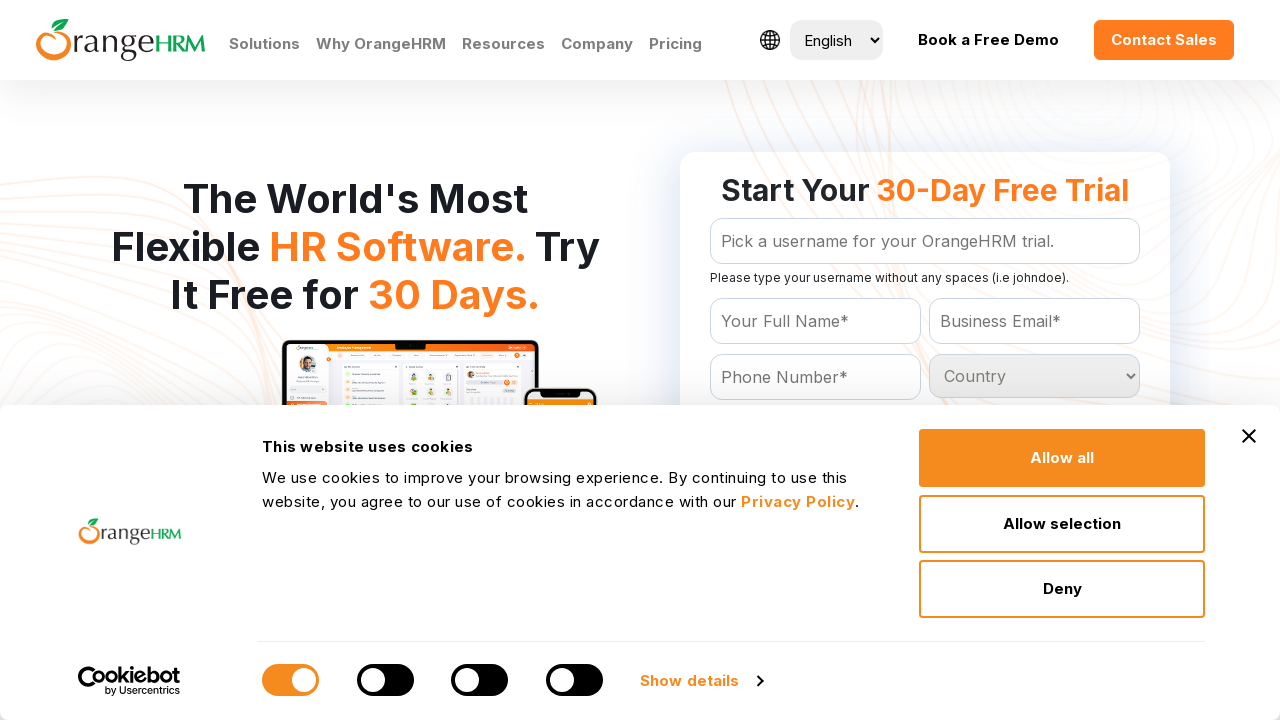

Retrieved option 155 from country dropdown
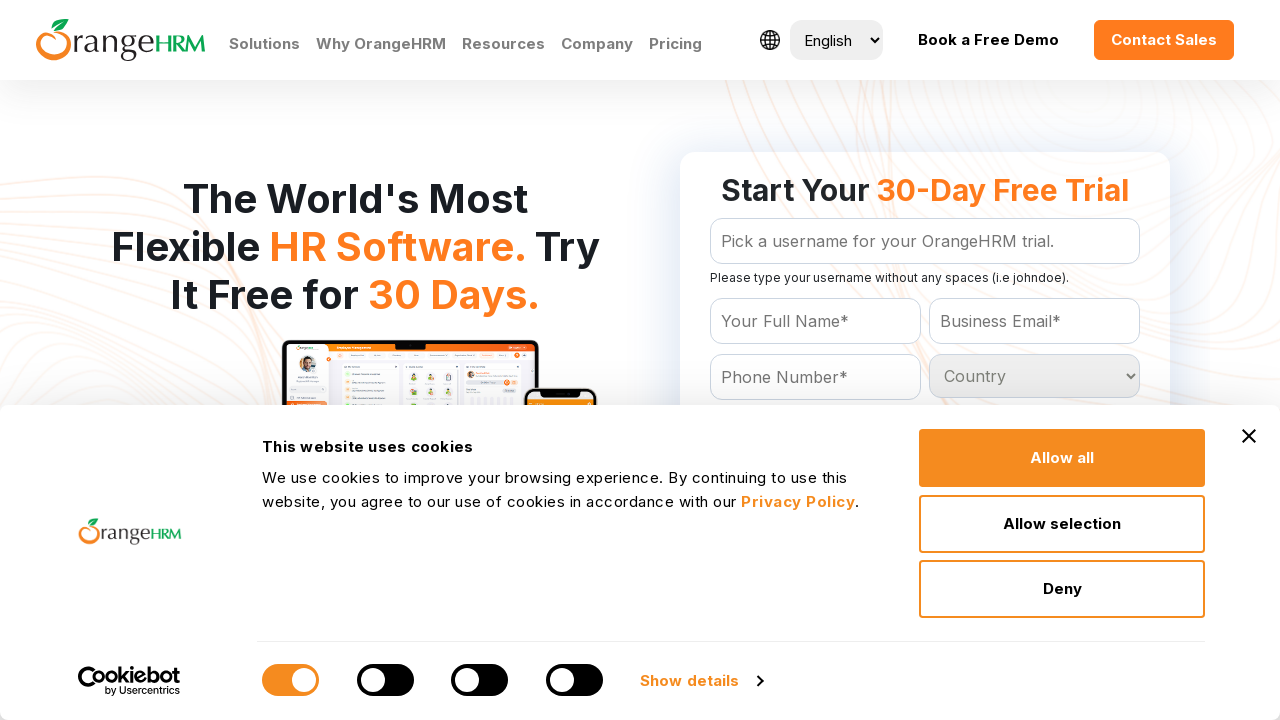

Retrieved option 156 from country dropdown
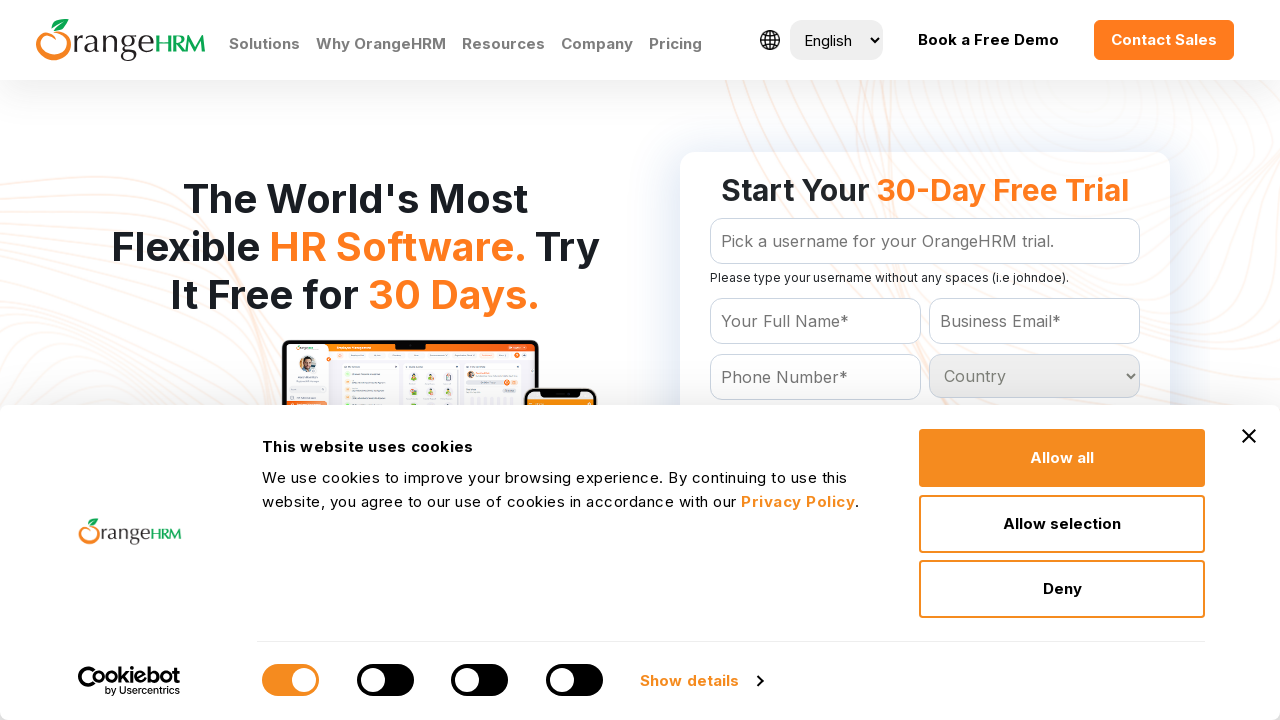

Retrieved option 157 from country dropdown
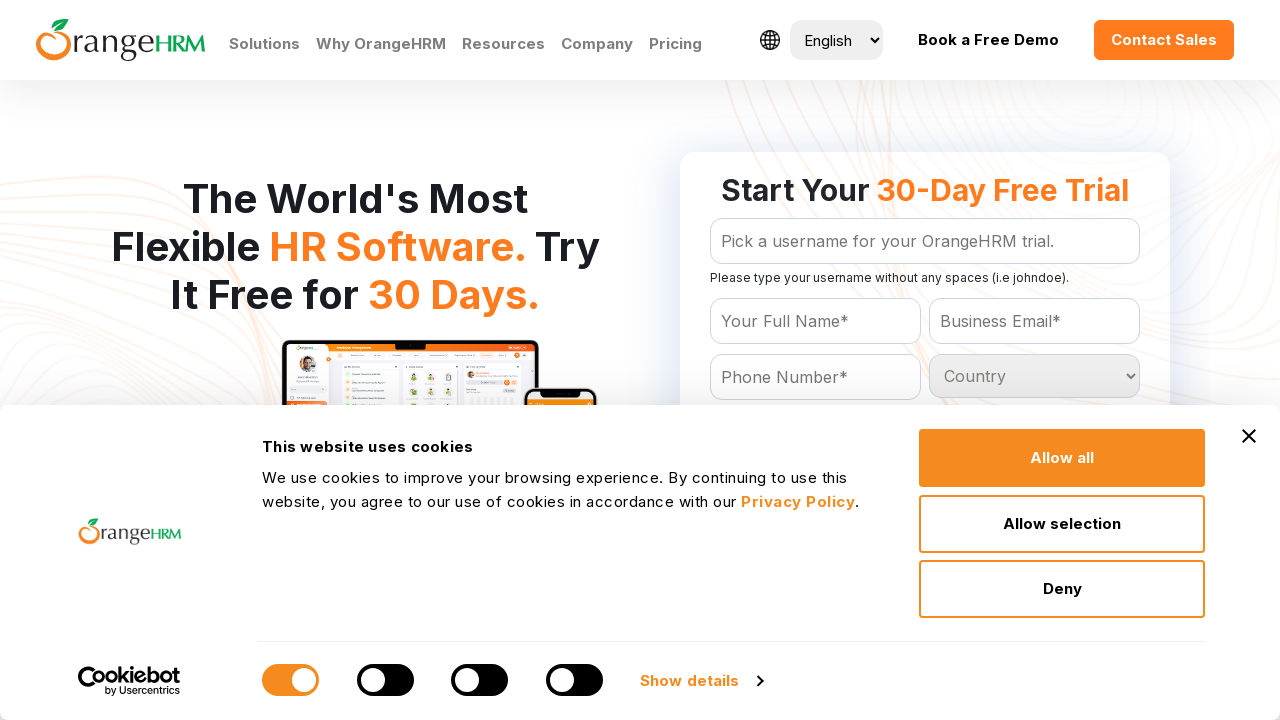

Retrieved option 158 from country dropdown
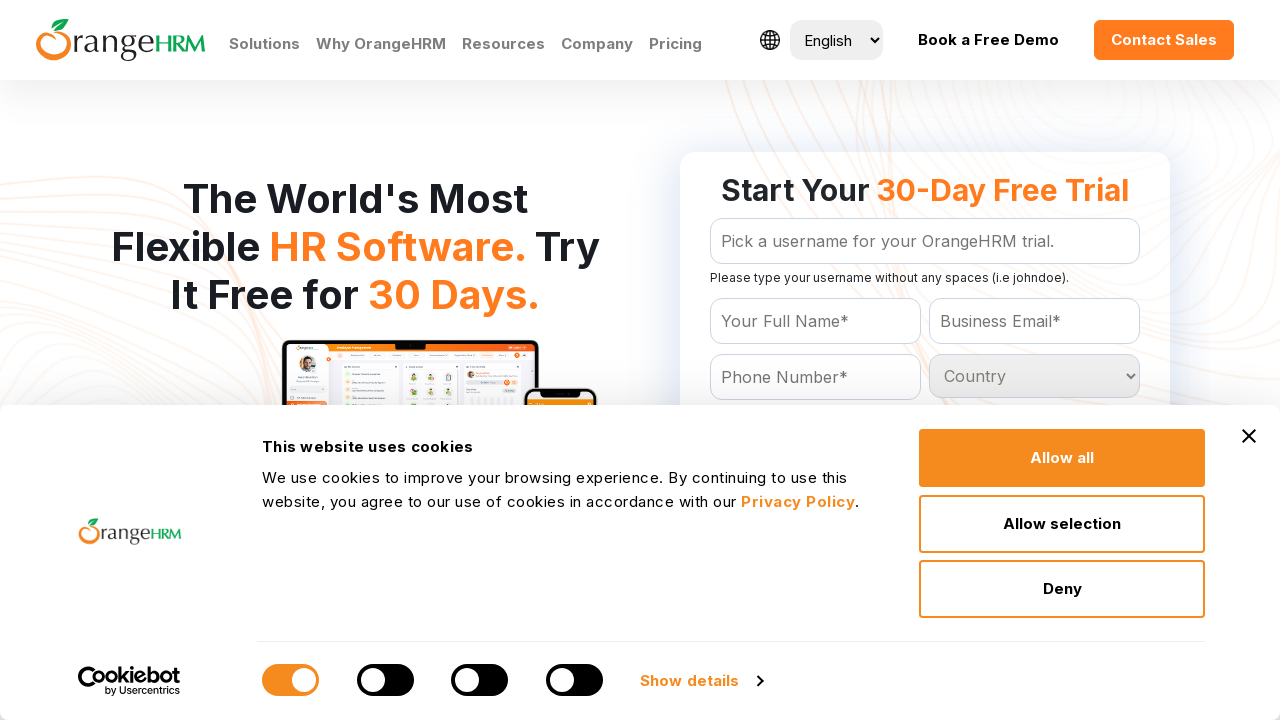

Retrieved option 159 from country dropdown
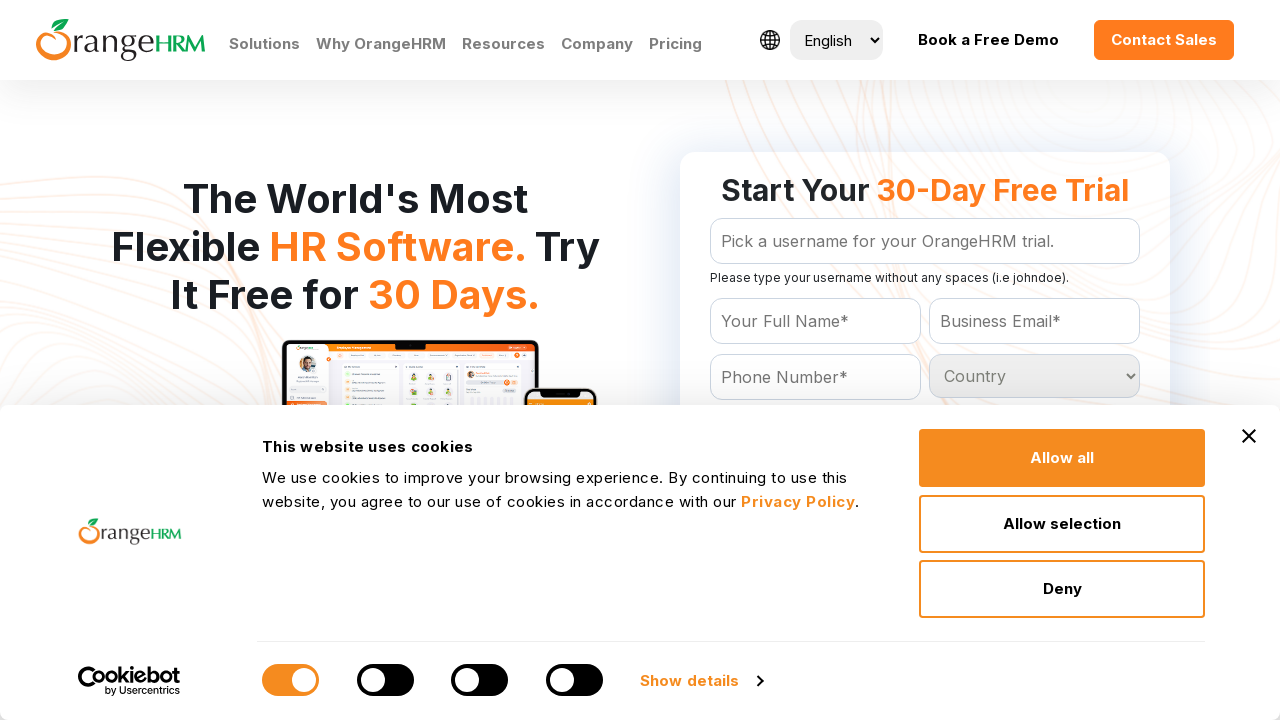

Retrieved option 160 from country dropdown
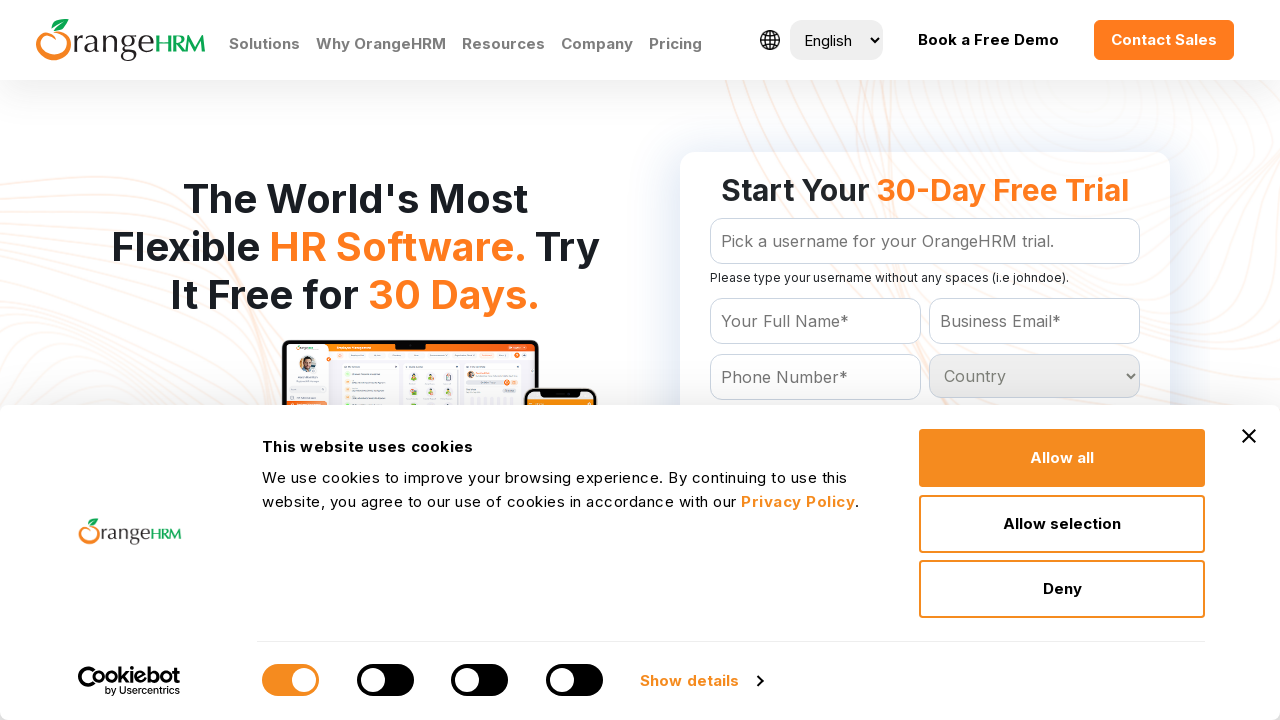

Retrieved option 161 from country dropdown
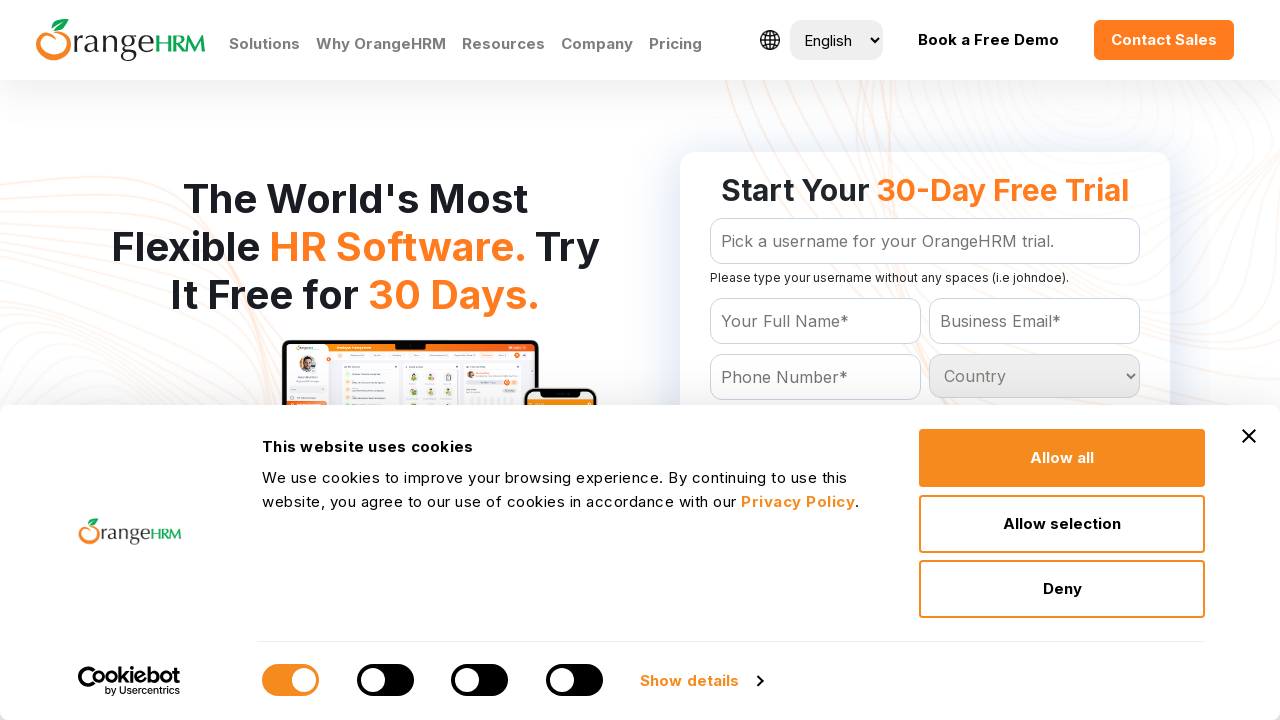

Retrieved option 162 from country dropdown
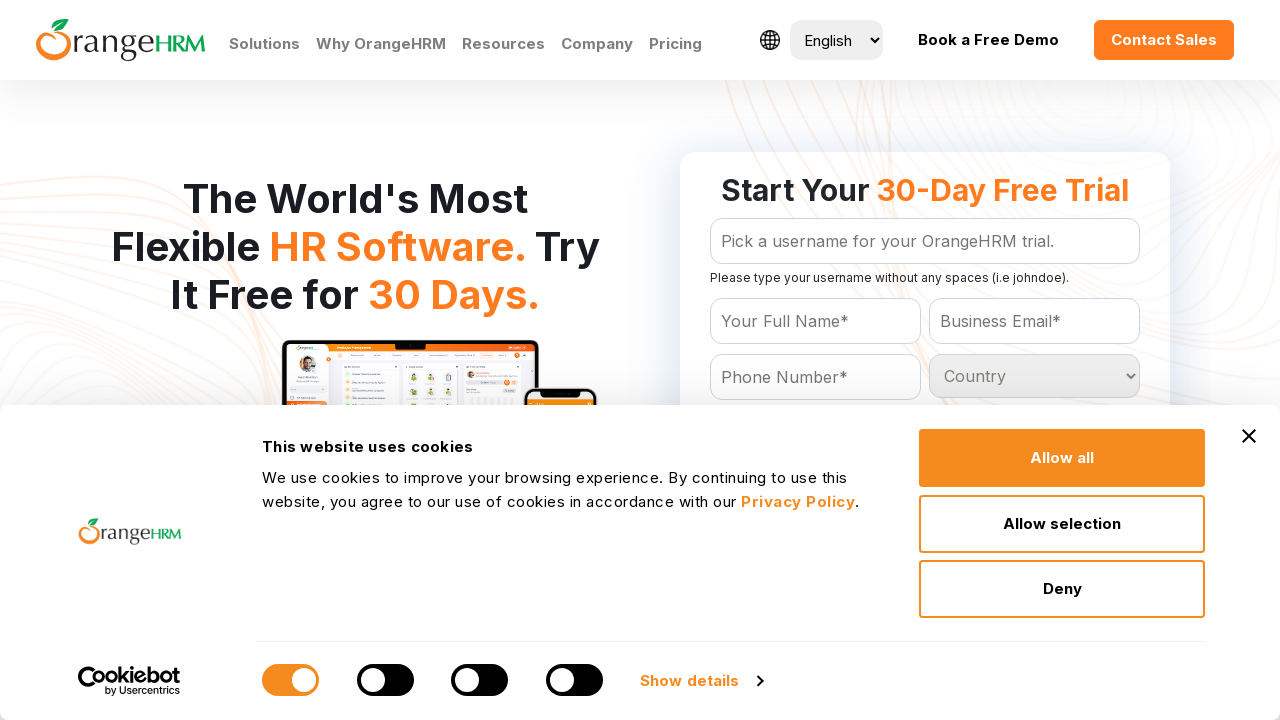

Retrieved option 163 from country dropdown
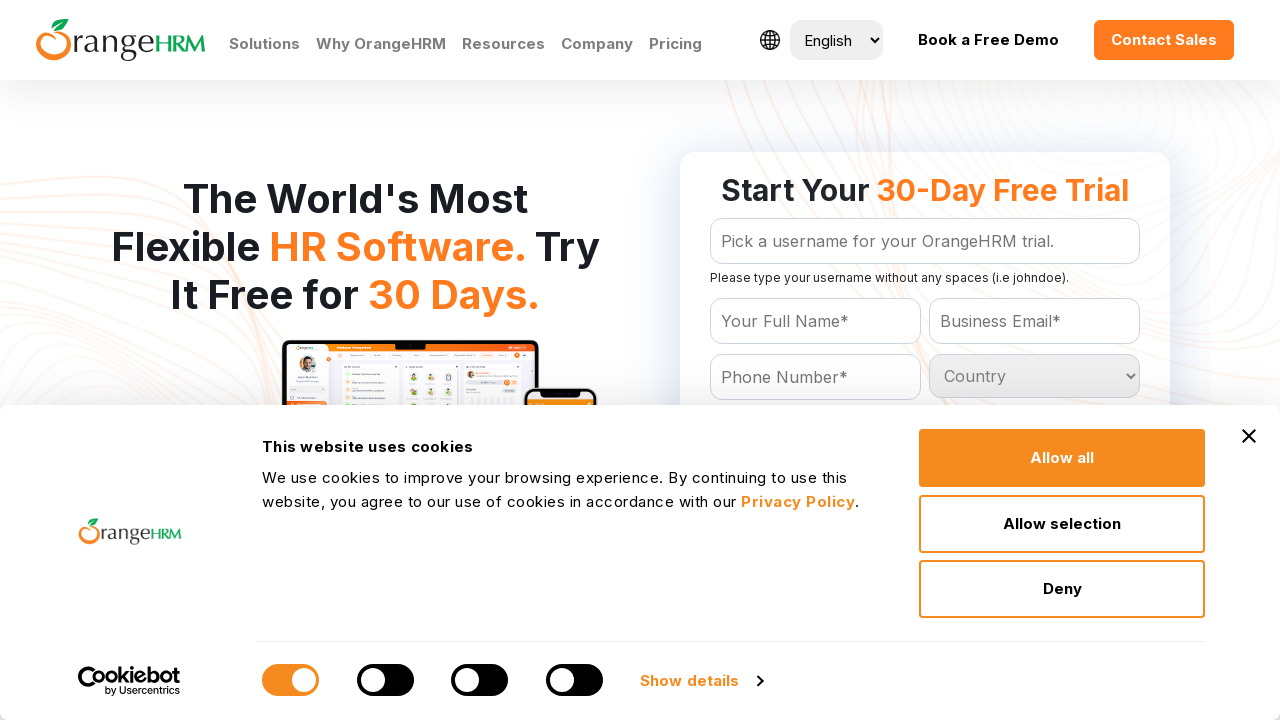

Retrieved option 164 from country dropdown
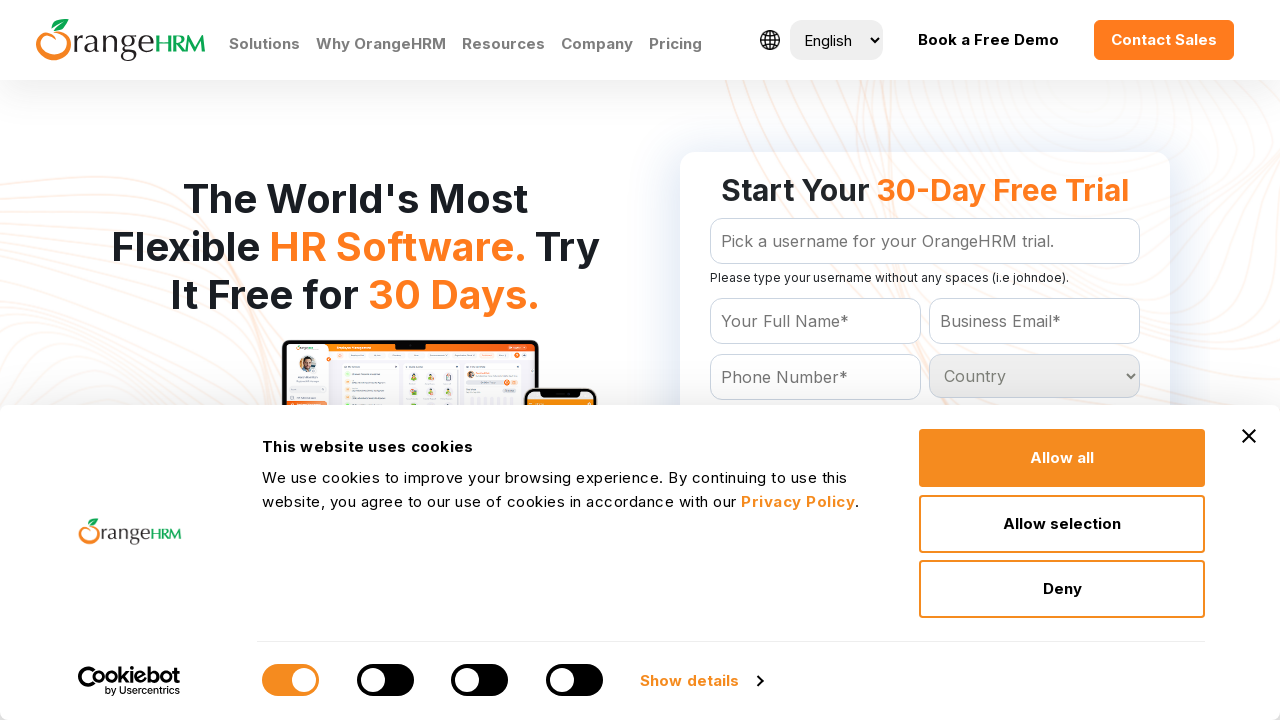

Retrieved option 165 from country dropdown
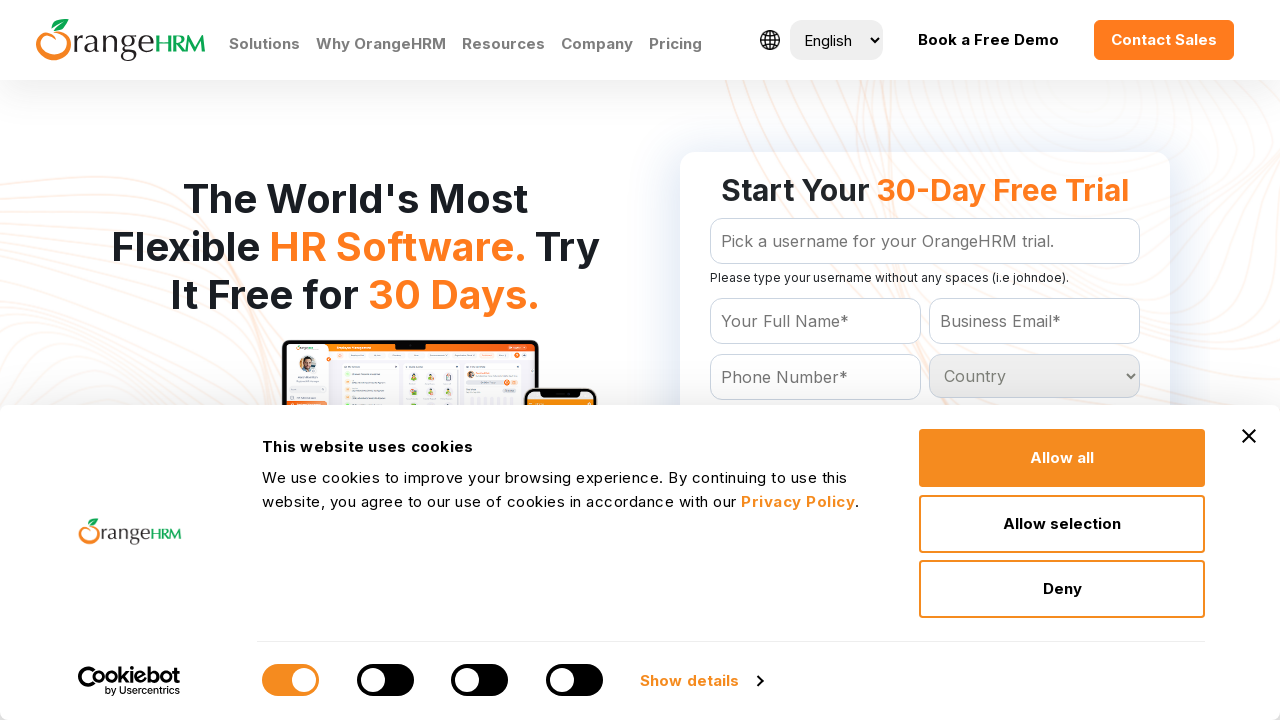

Retrieved option 166 from country dropdown
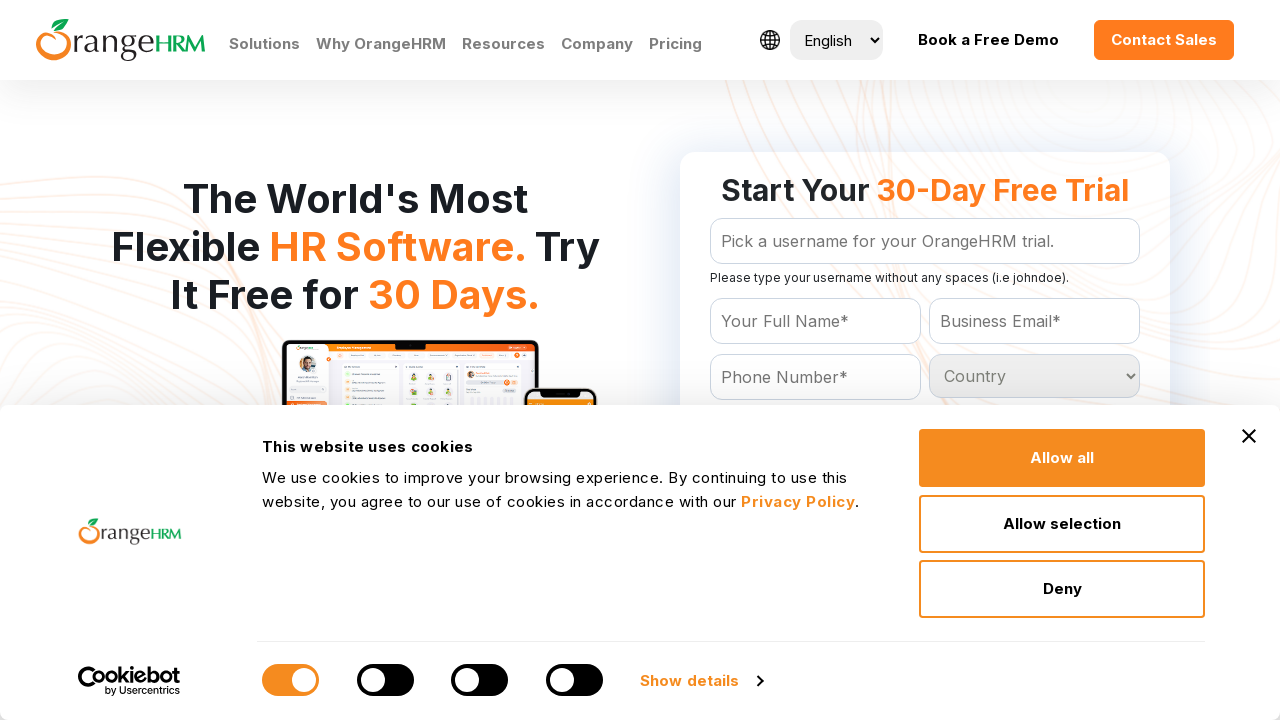

Retrieved option 167 from country dropdown
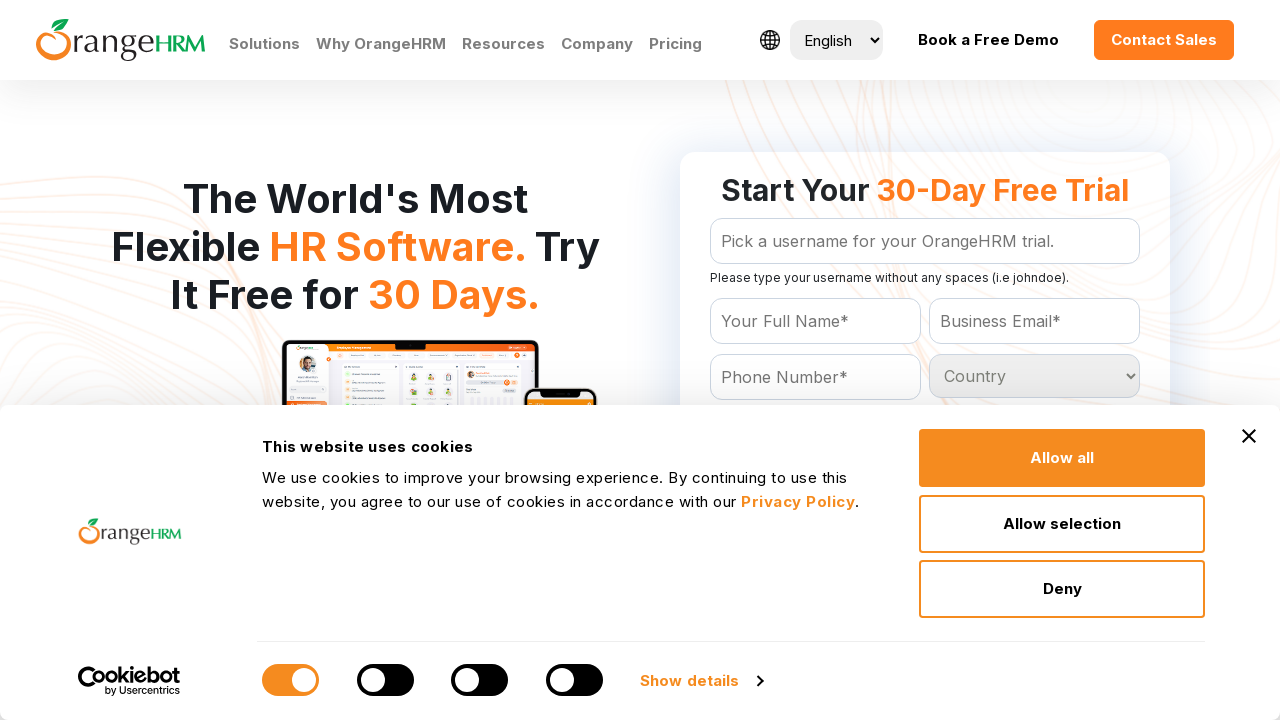

Retrieved option 168 from country dropdown
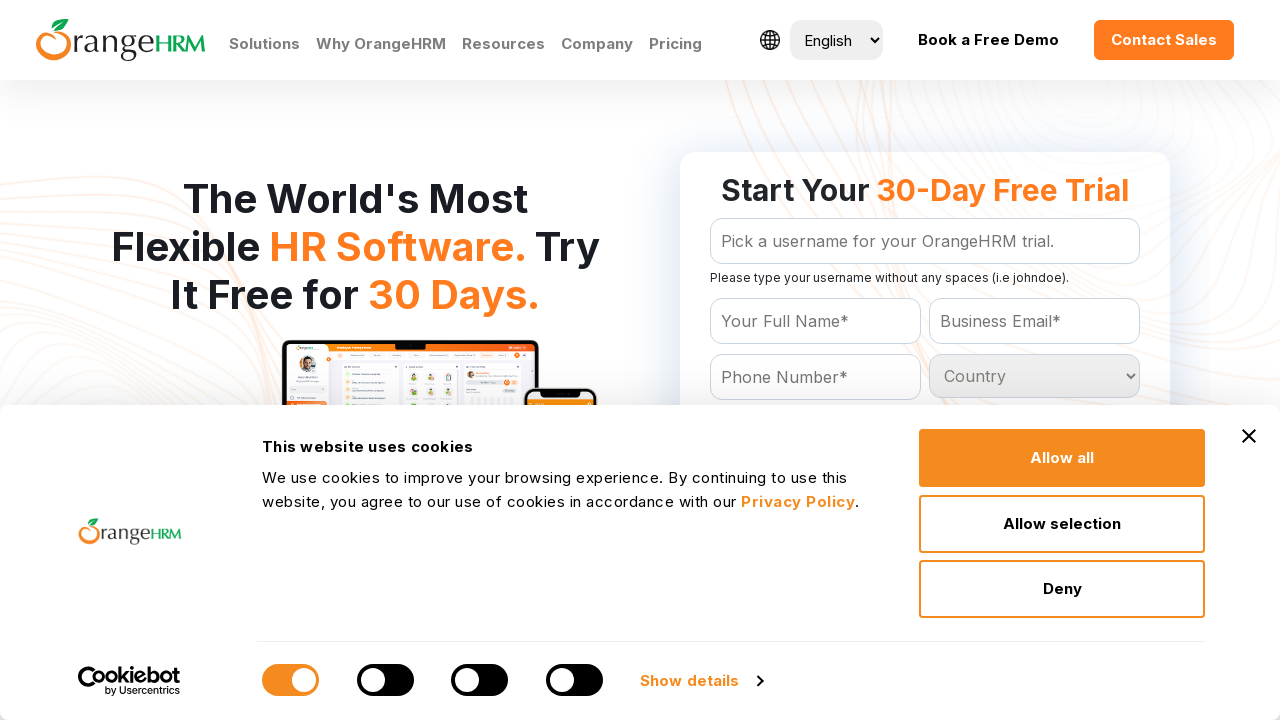

Retrieved option 169 from country dropdown
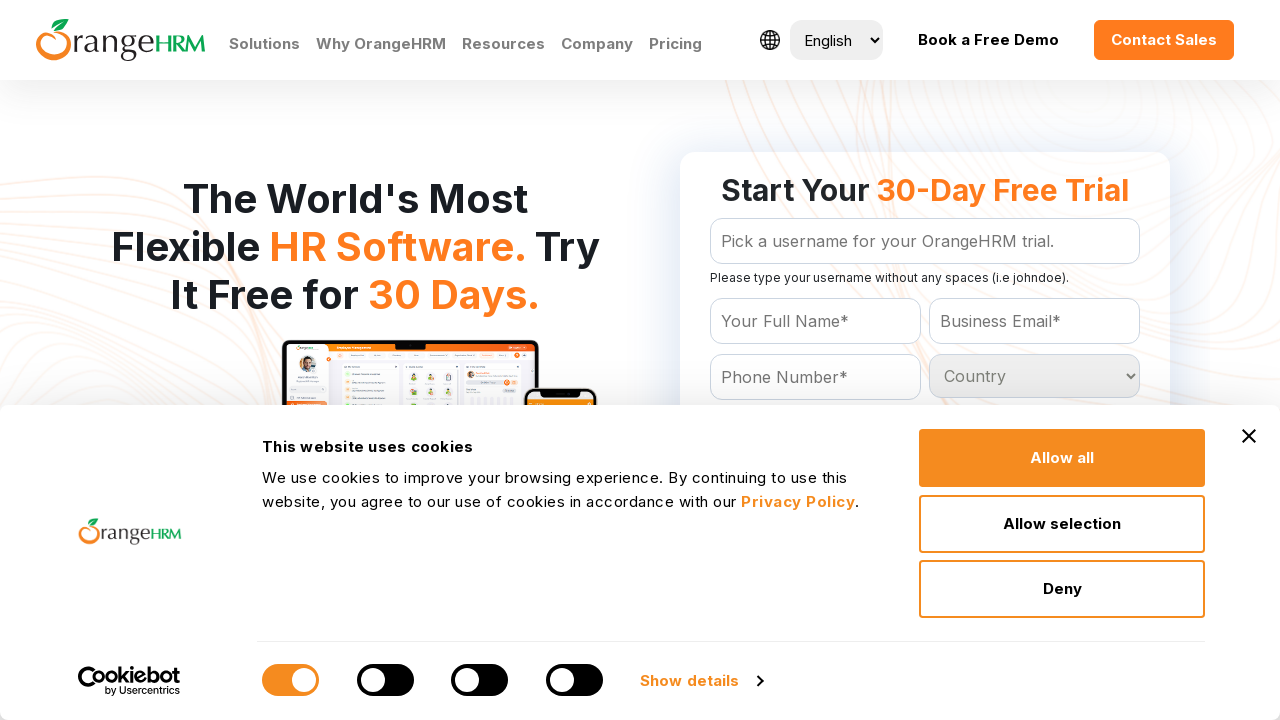

Retrieved option 170 from country dropdown
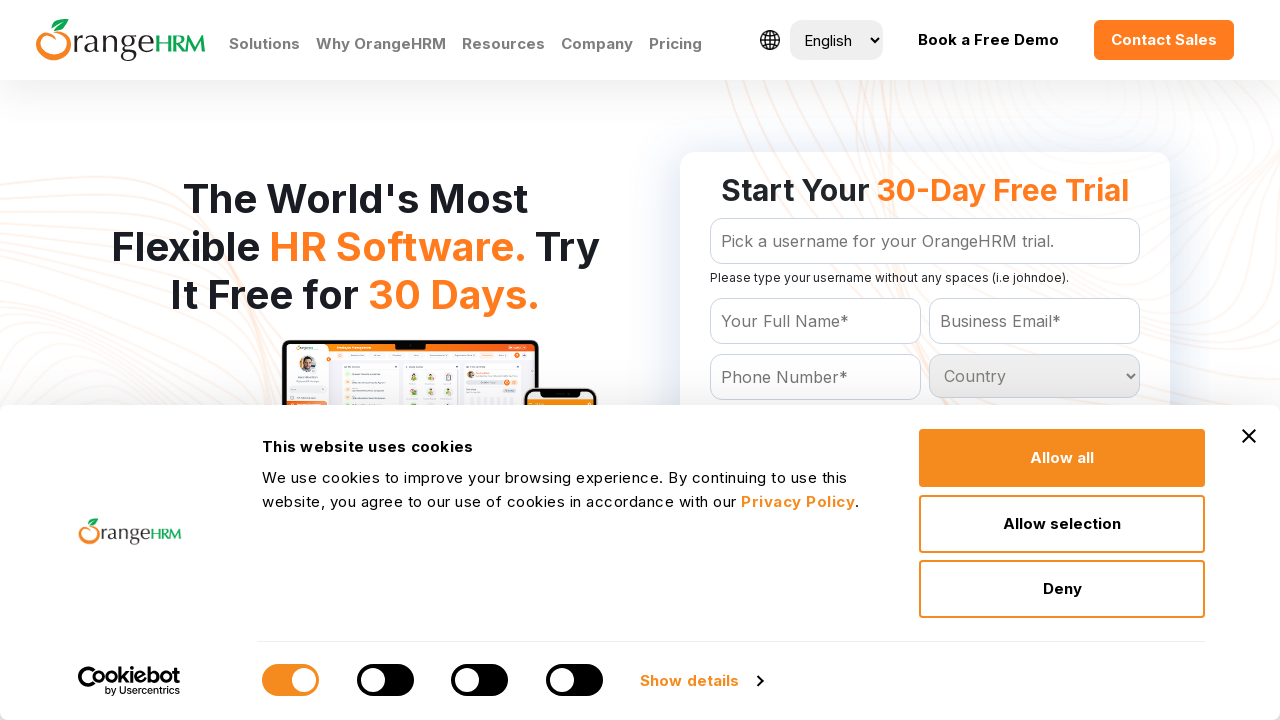

Retrieved option 171 from country dropdown
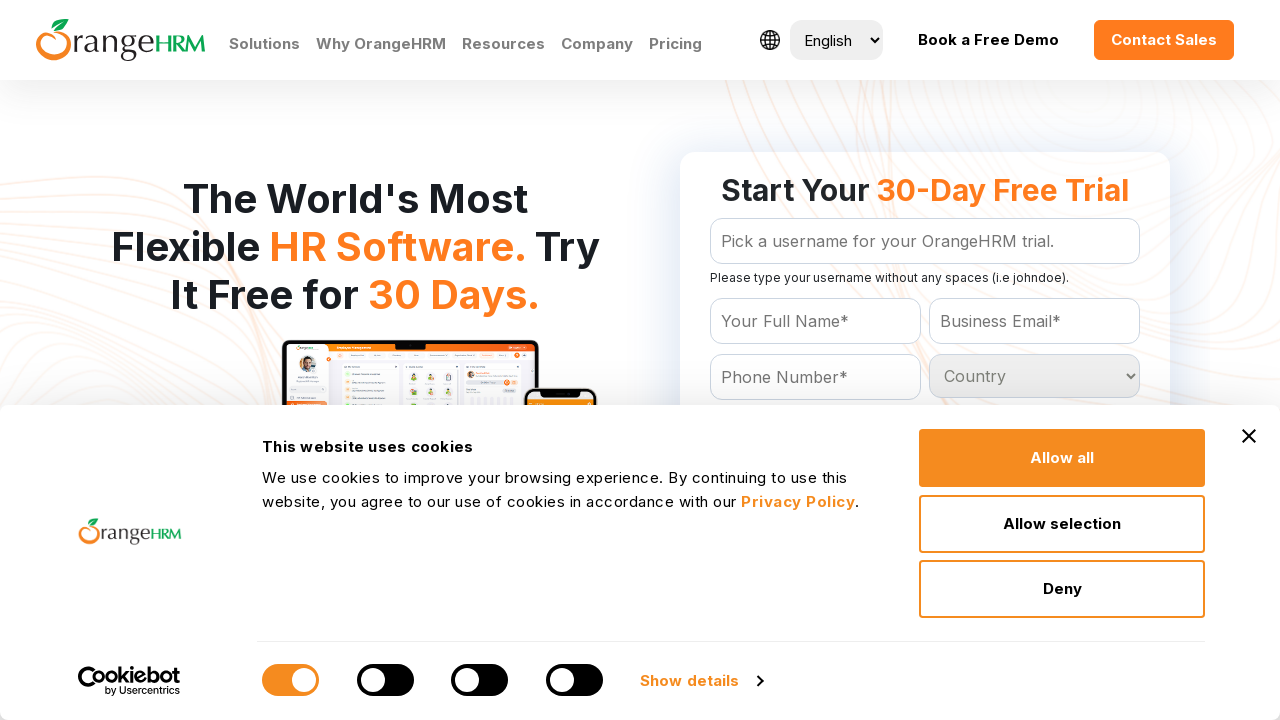

Retrieved option 172 from country dropdown
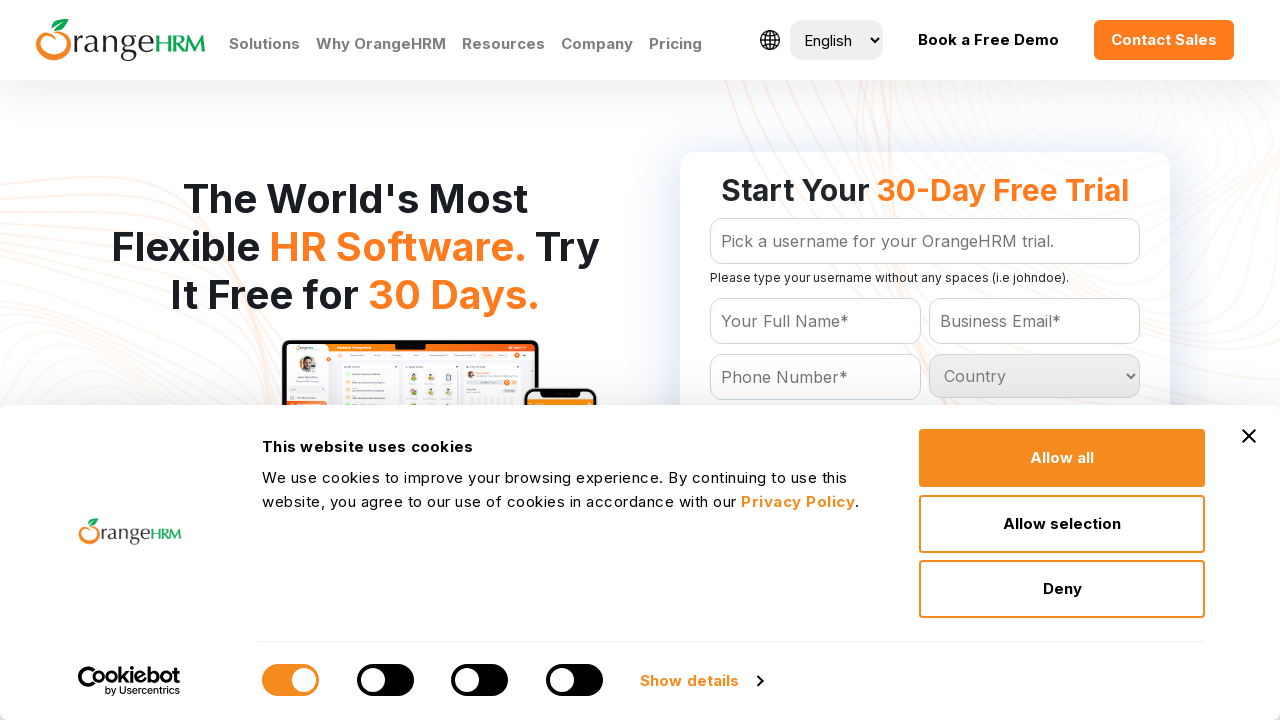

Retrieved option 173 from country dropdown
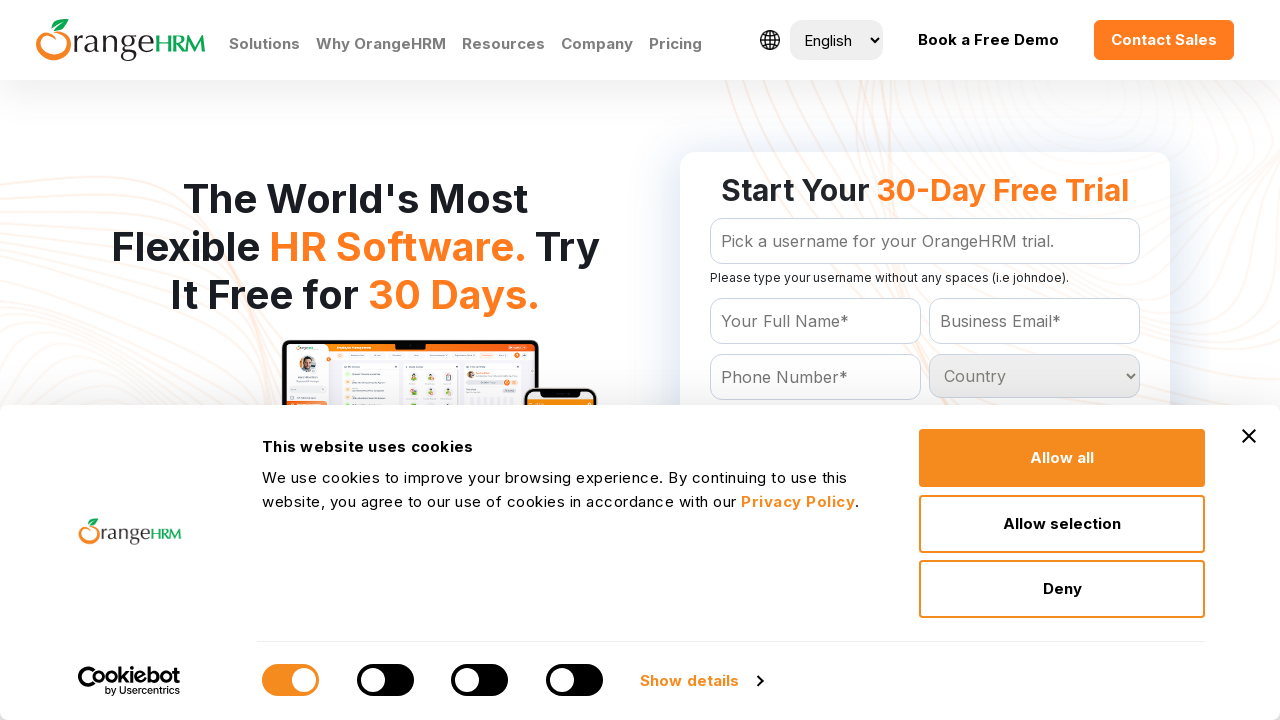

Retrieved option 174 from country dropdown
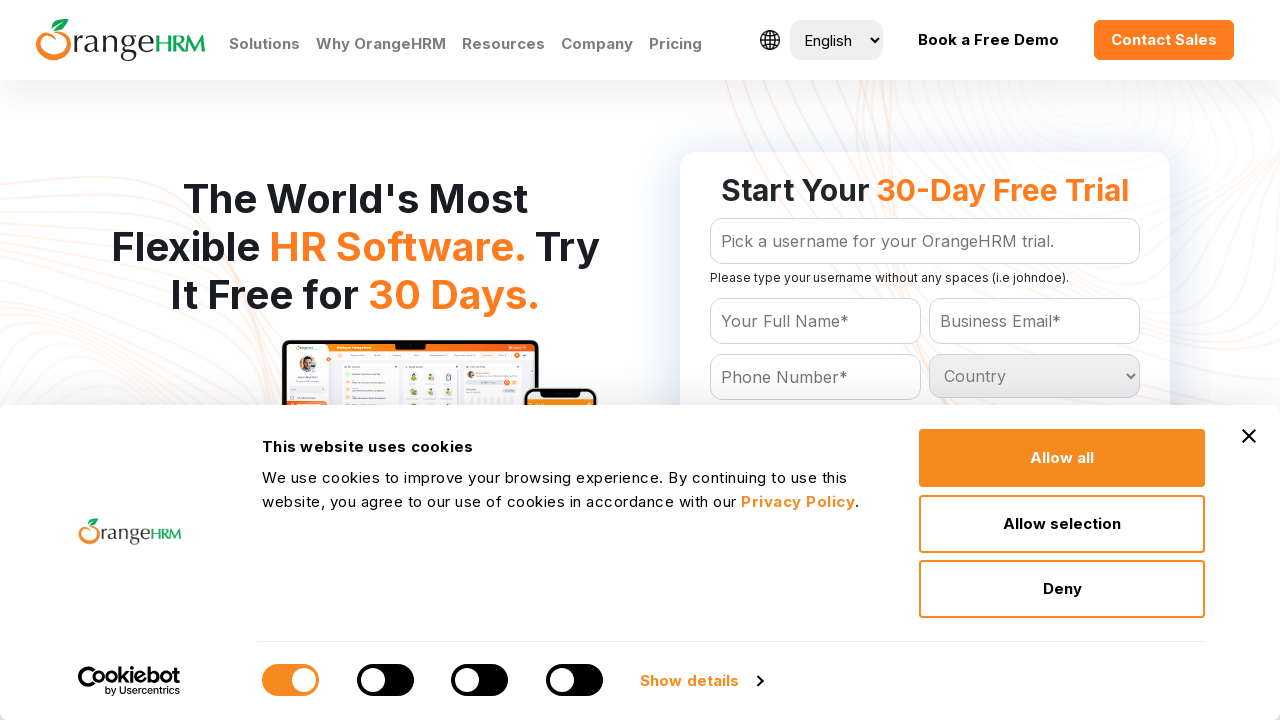

Retrieved option 175 from country dropdown
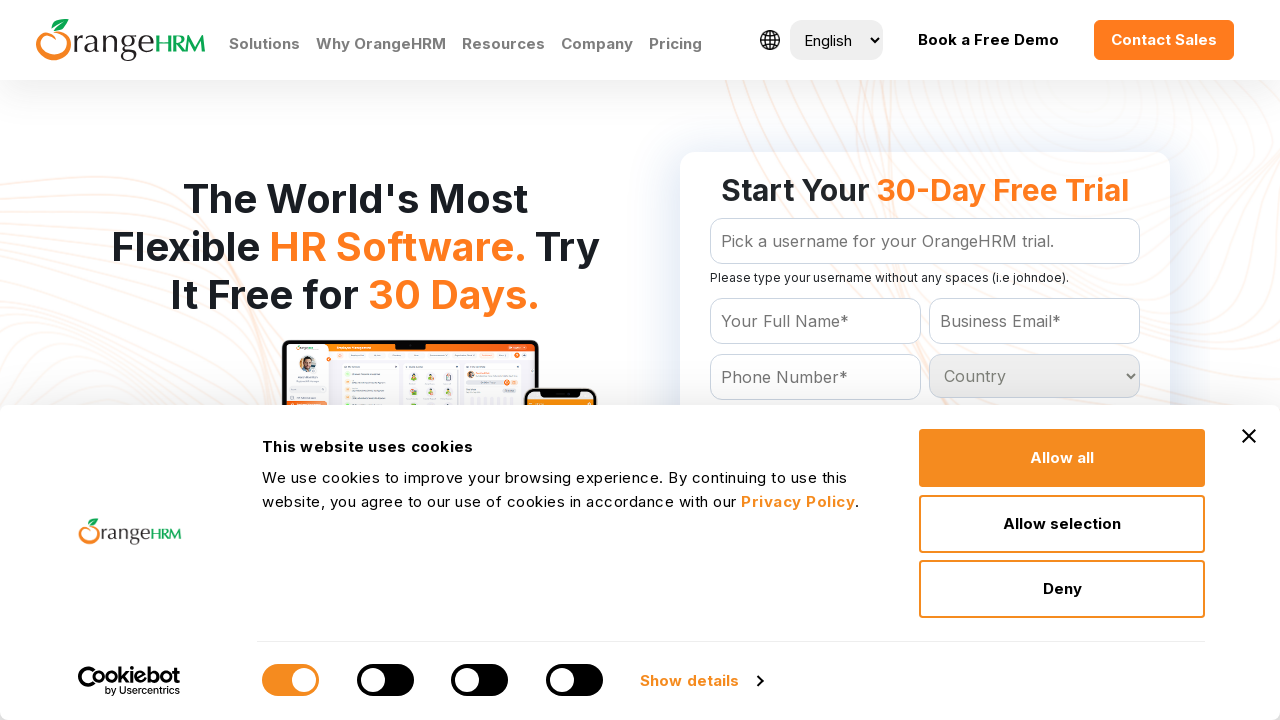

Retrieved option 176 from country dropdown
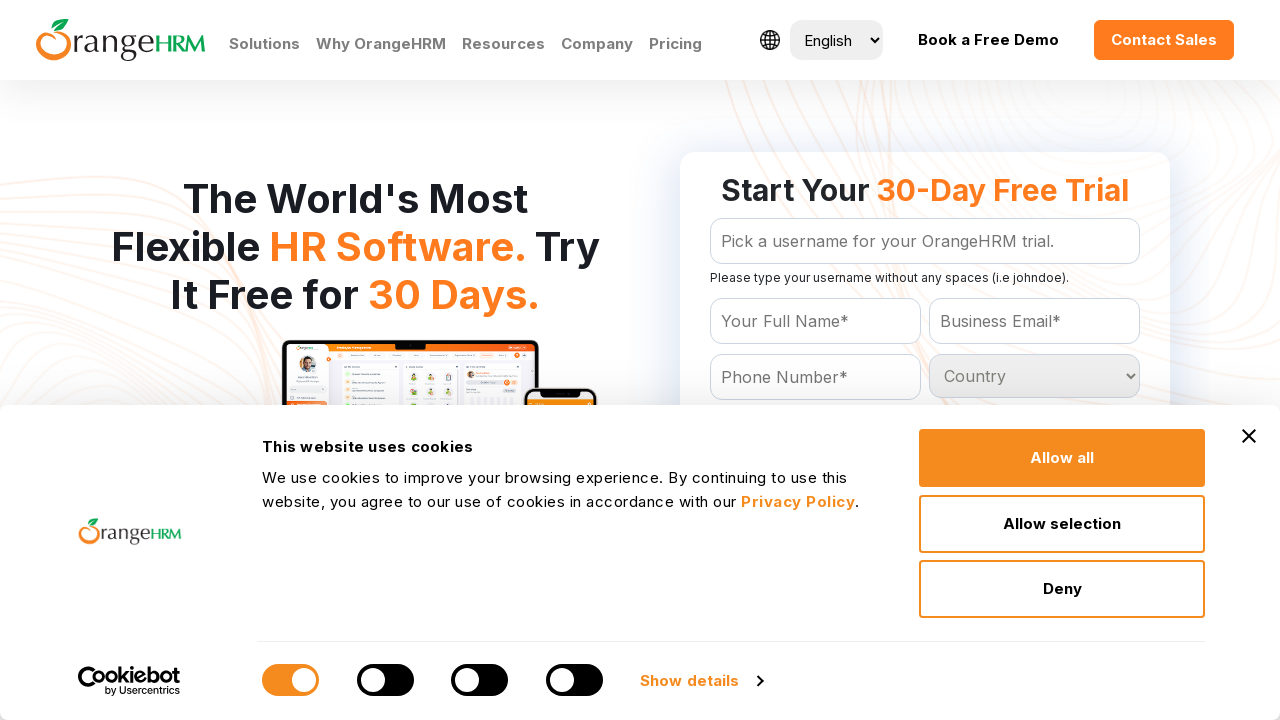

Retrieved option 177 from country dropdown
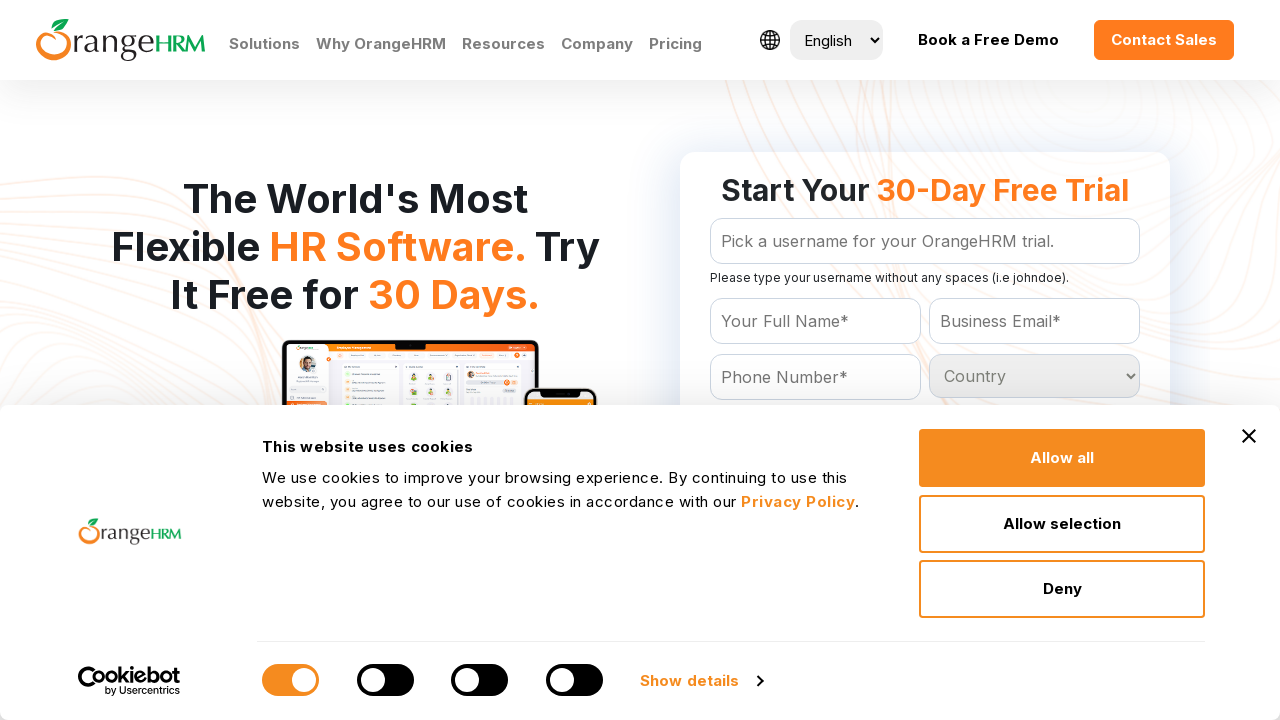

Retrieved option 178 from country dropdown
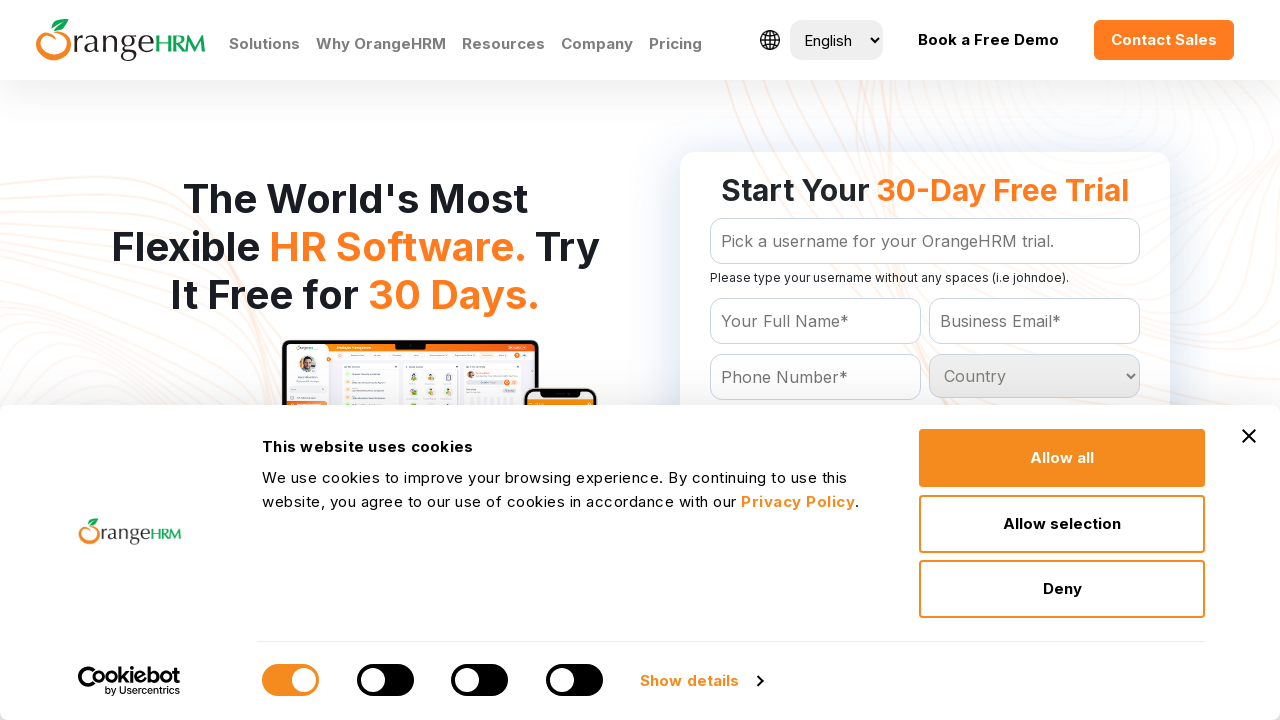

Retrieved option 179 from country dropdown
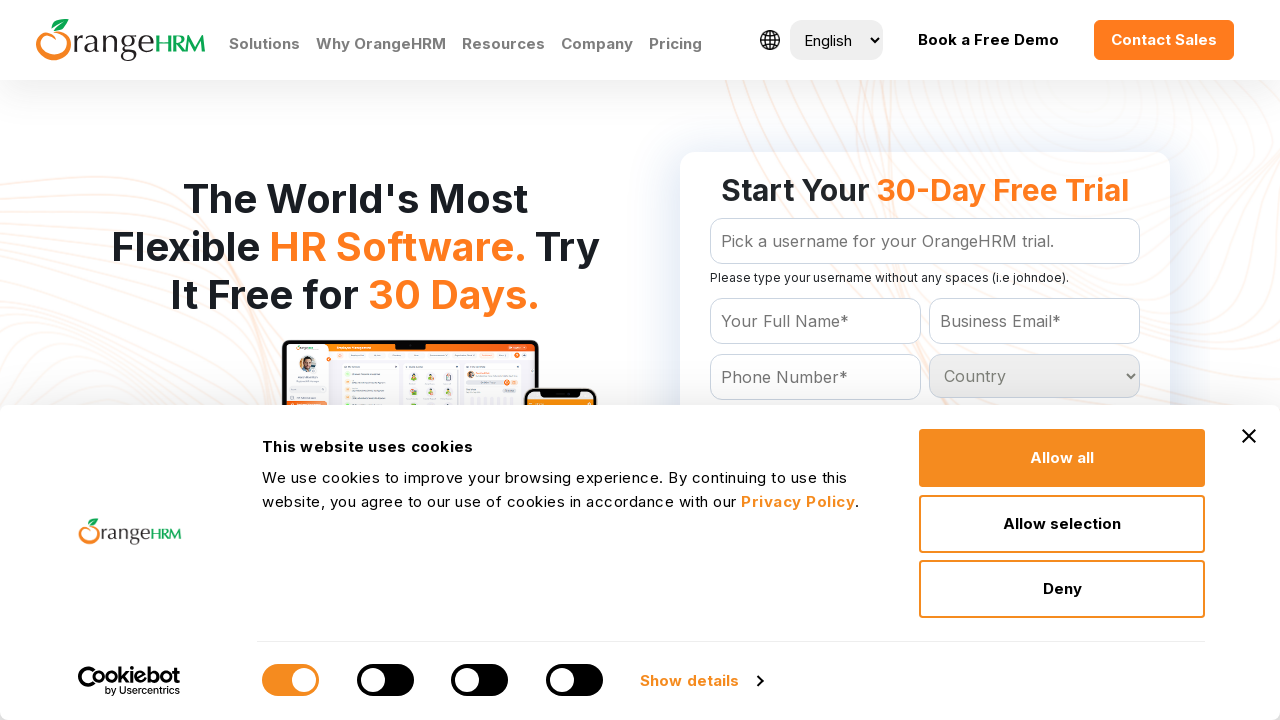

Retrieved option 180 from country dropdown
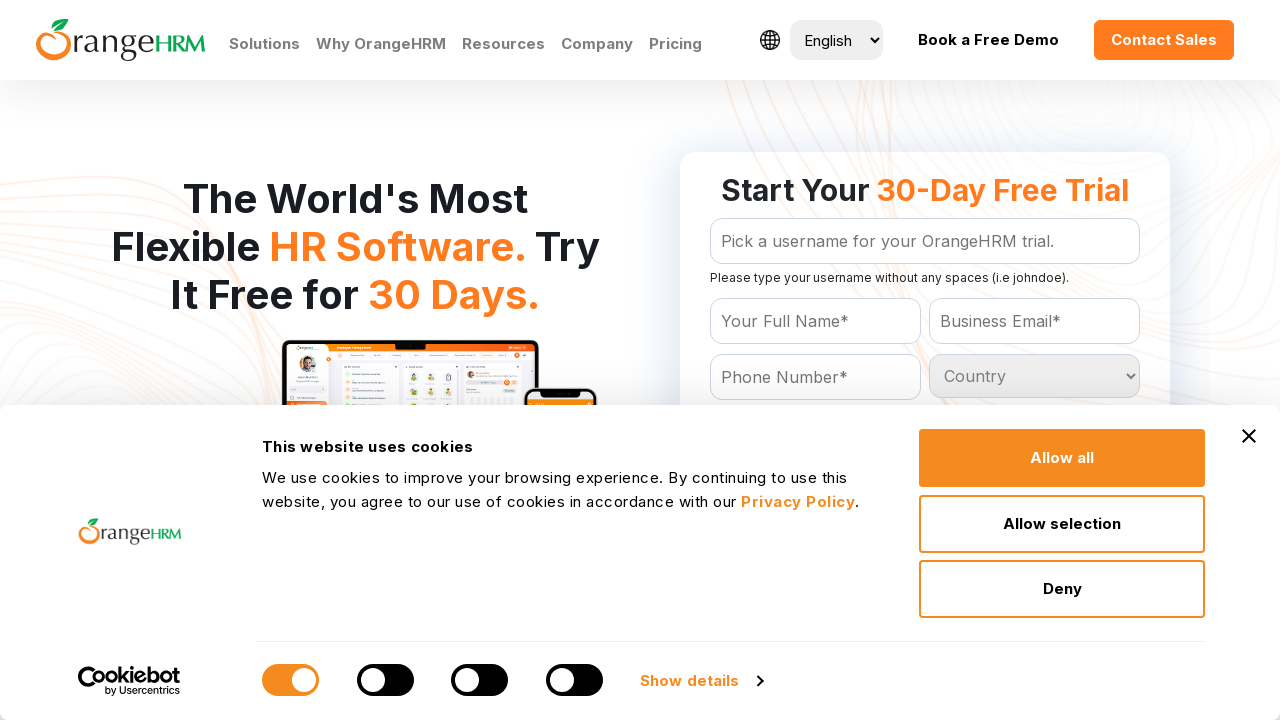

Retrieved option 181 from country dropdown
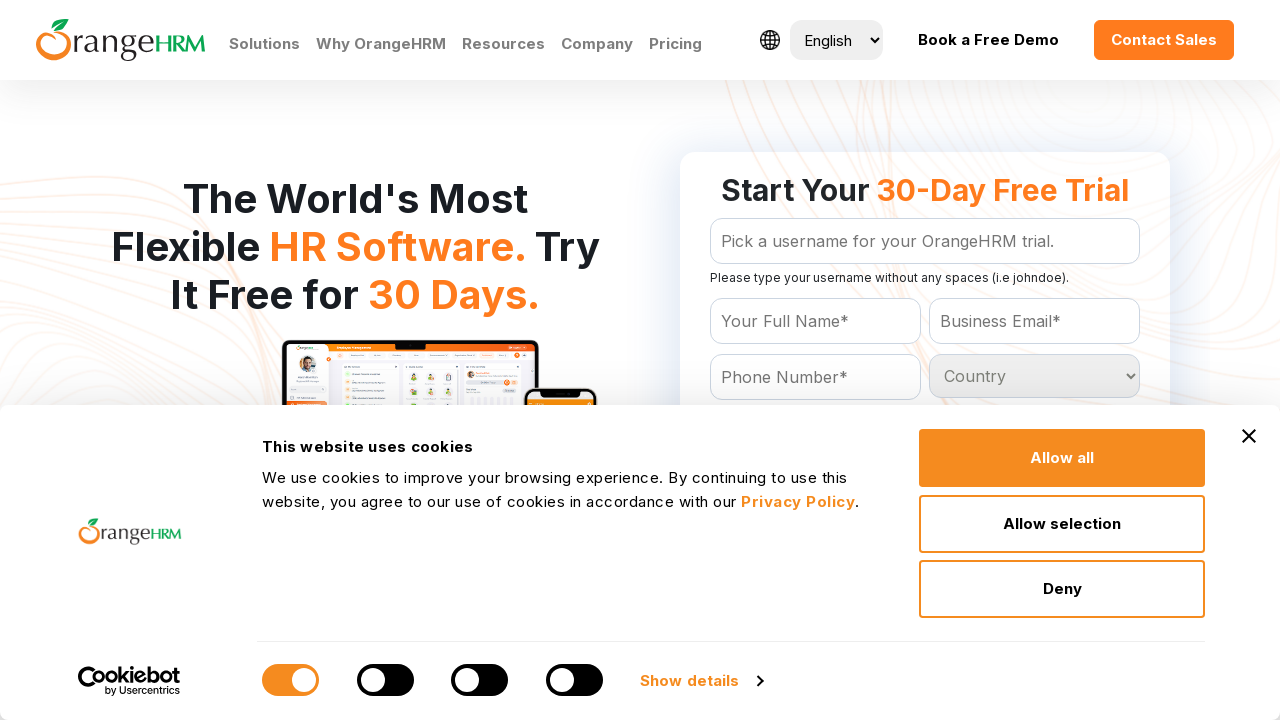

Retrieved option 182 from country dropdown
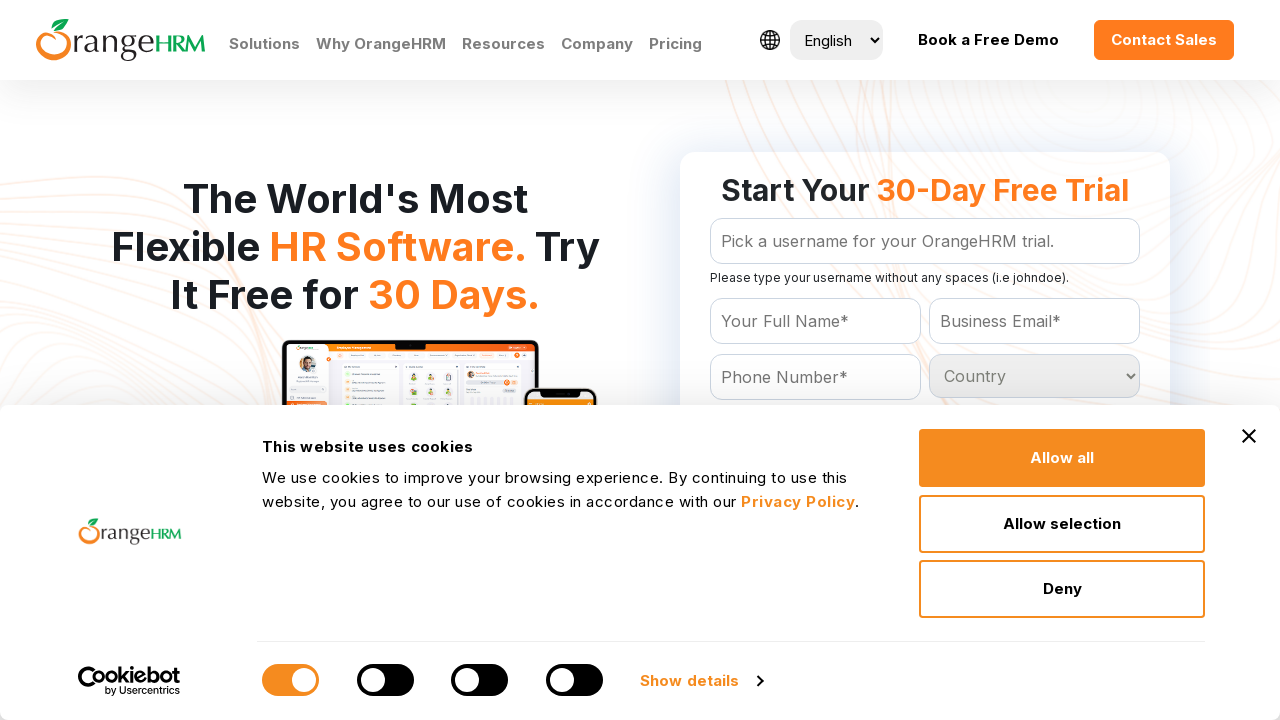

Retrieved option 183 from country dropdown
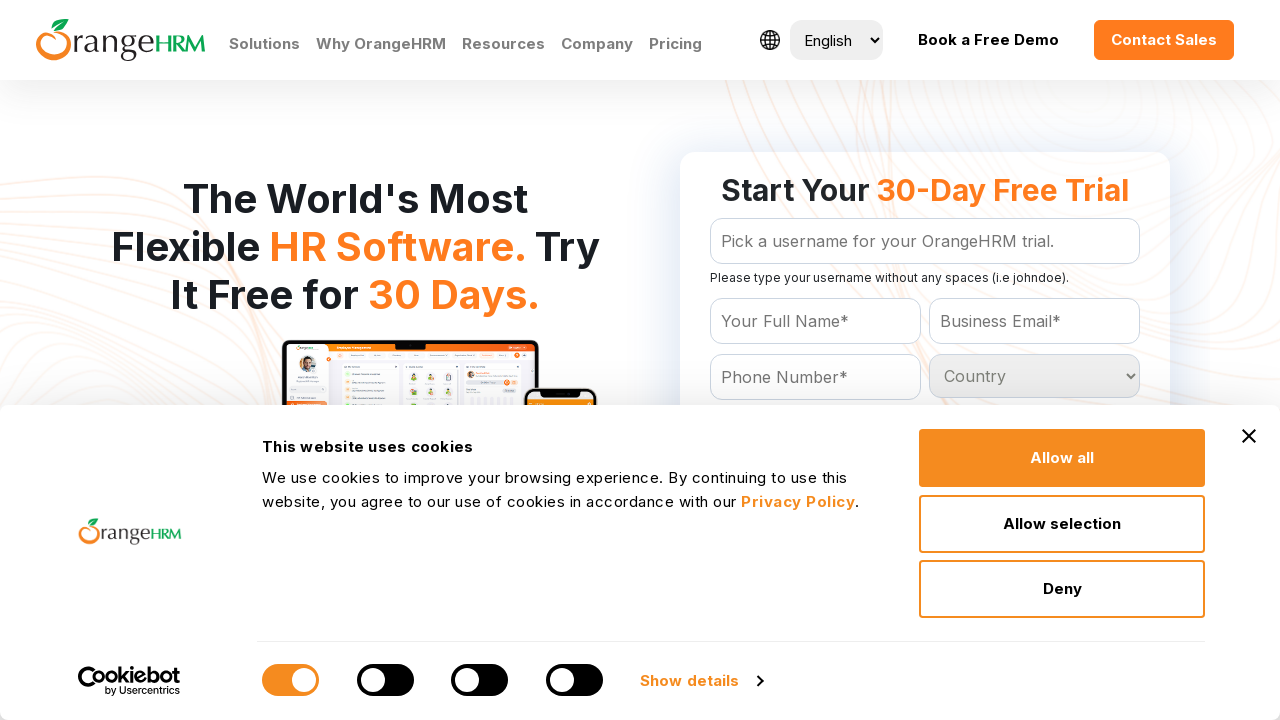

Retrieved option 184 from country dropdown
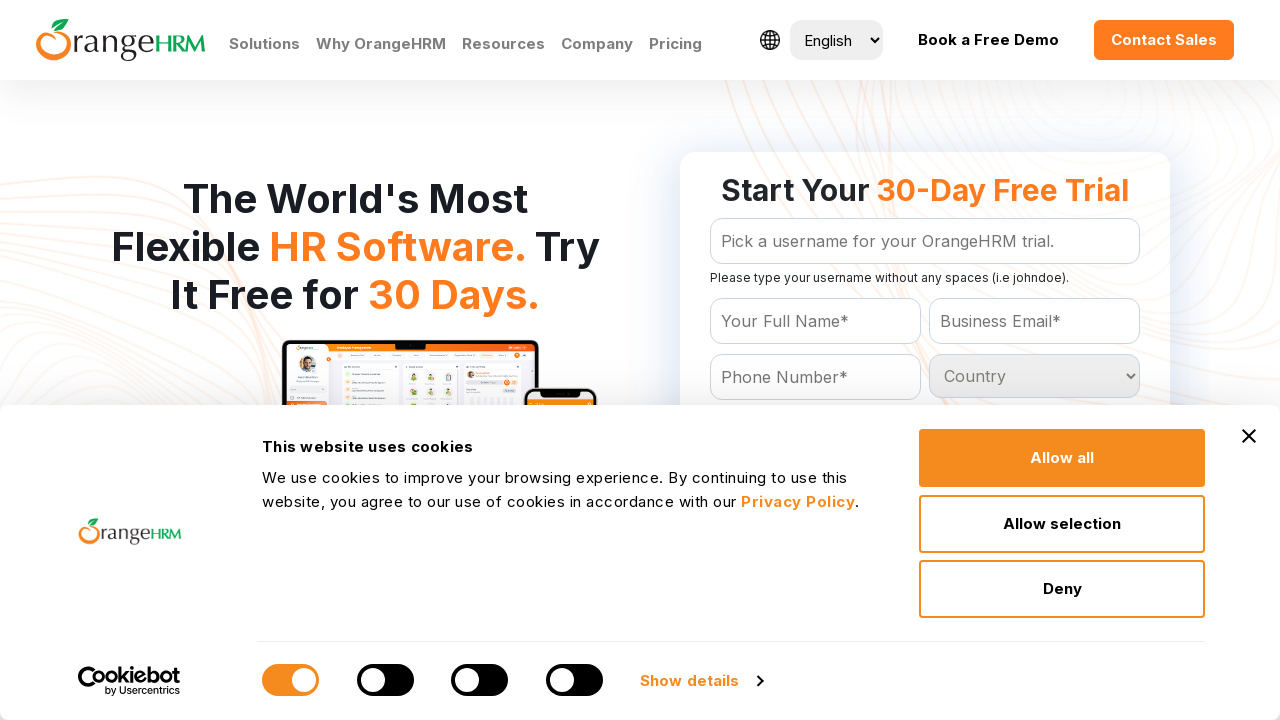

Retrieved option 185 from country dropdown
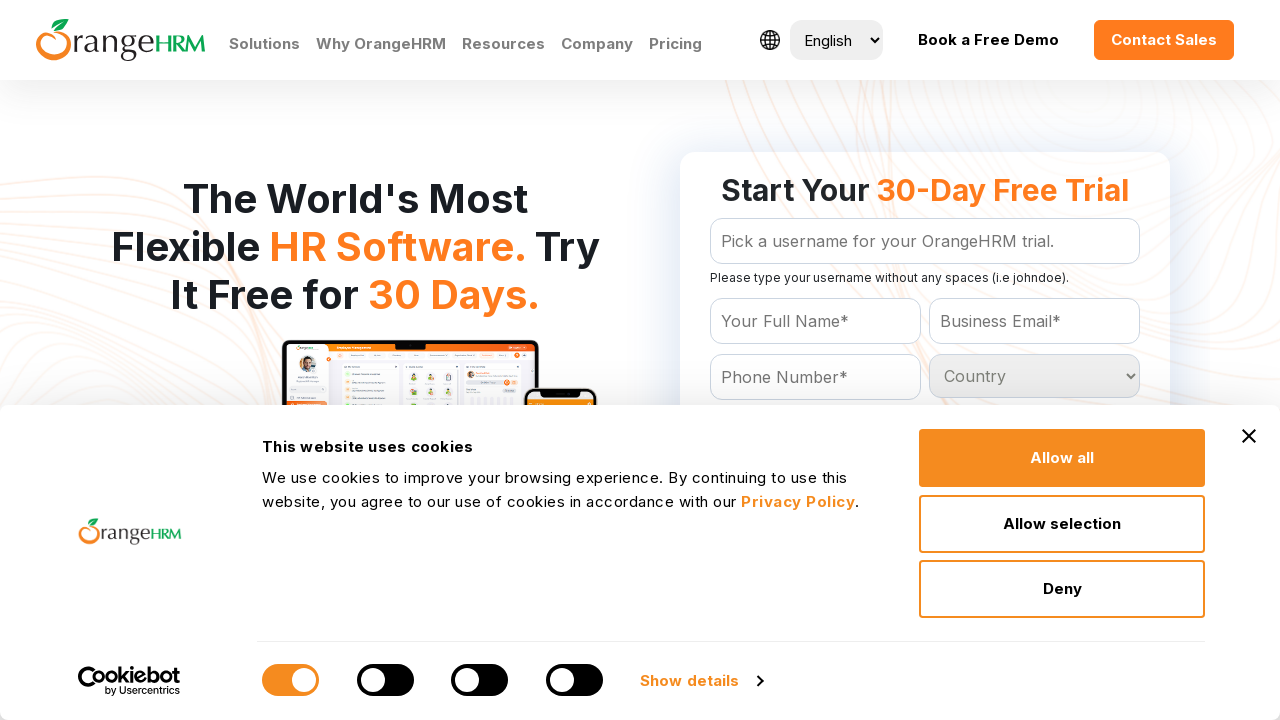

Retrieved option 186 from country dropdown
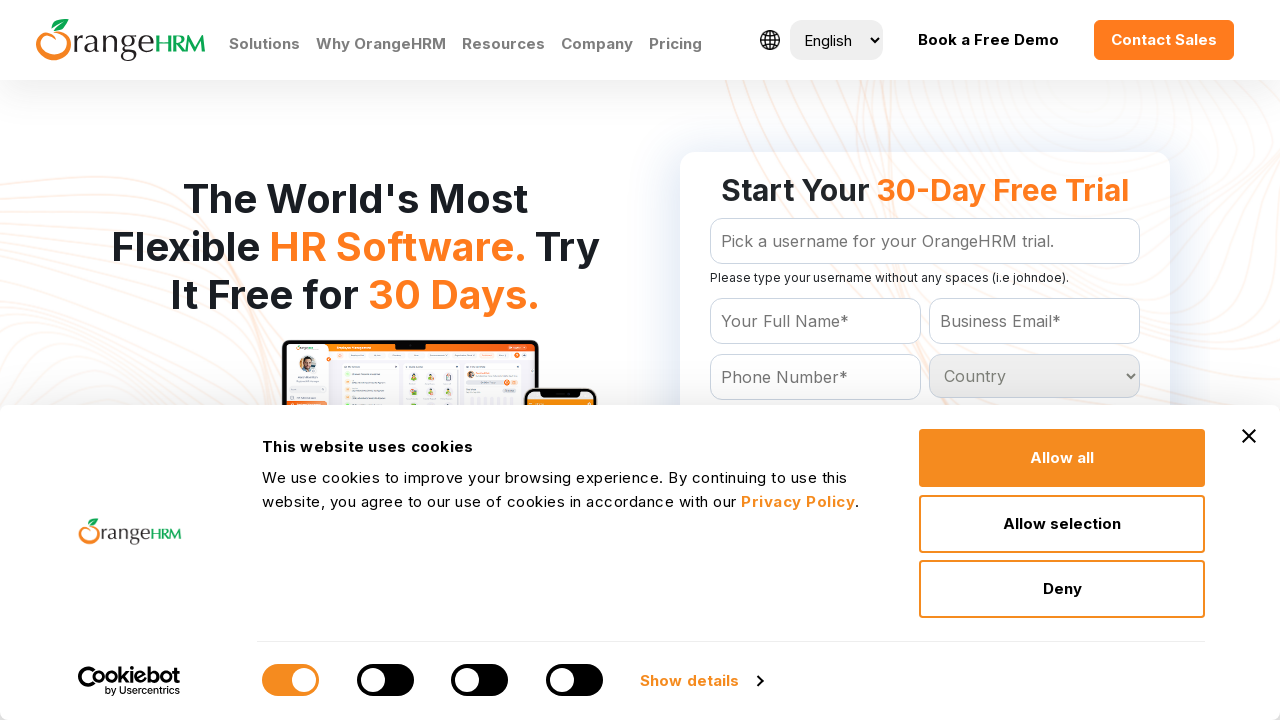

Retrieved option 187 from country dropdown
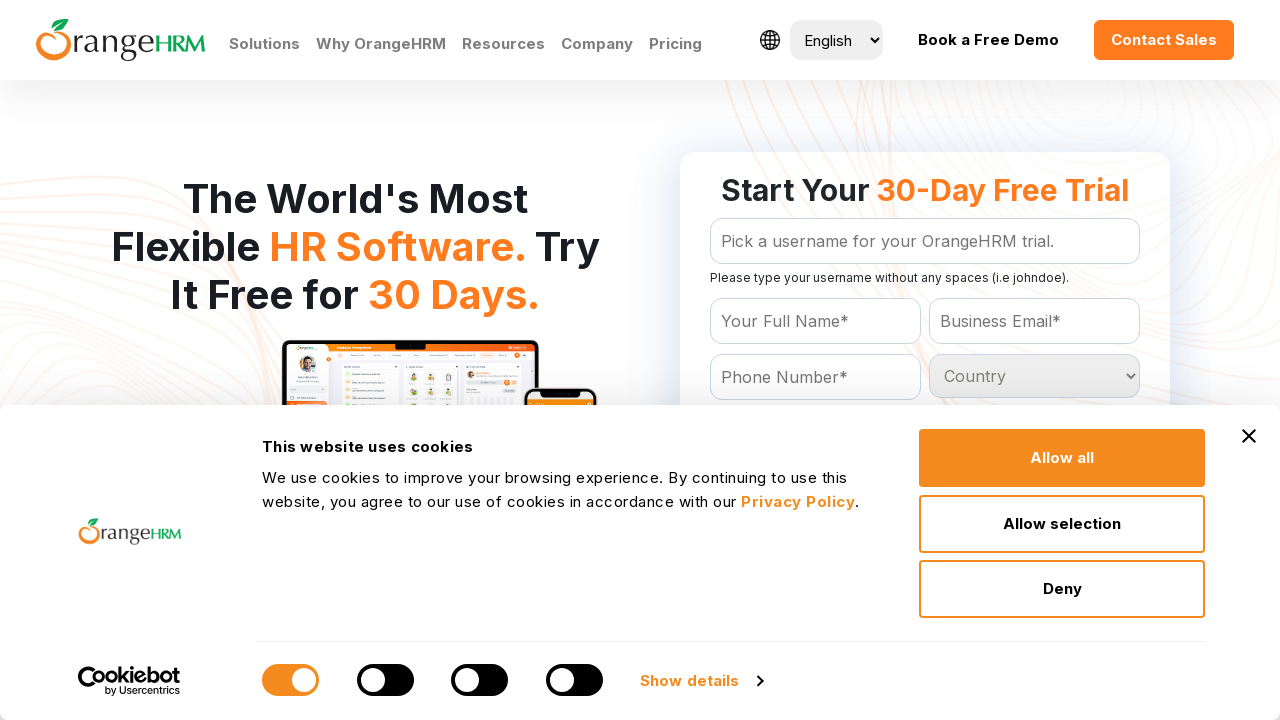

Retrieved option 188 from country dropdown
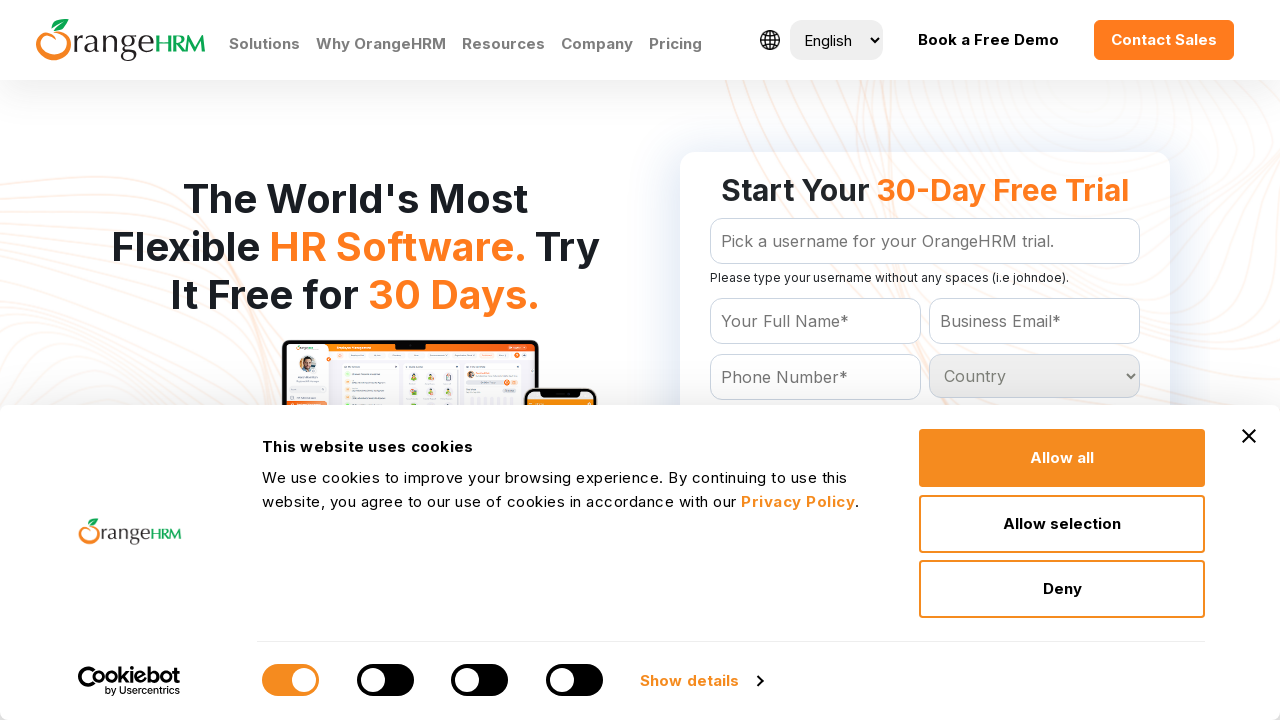

Retrieved option 189 from country dropdown
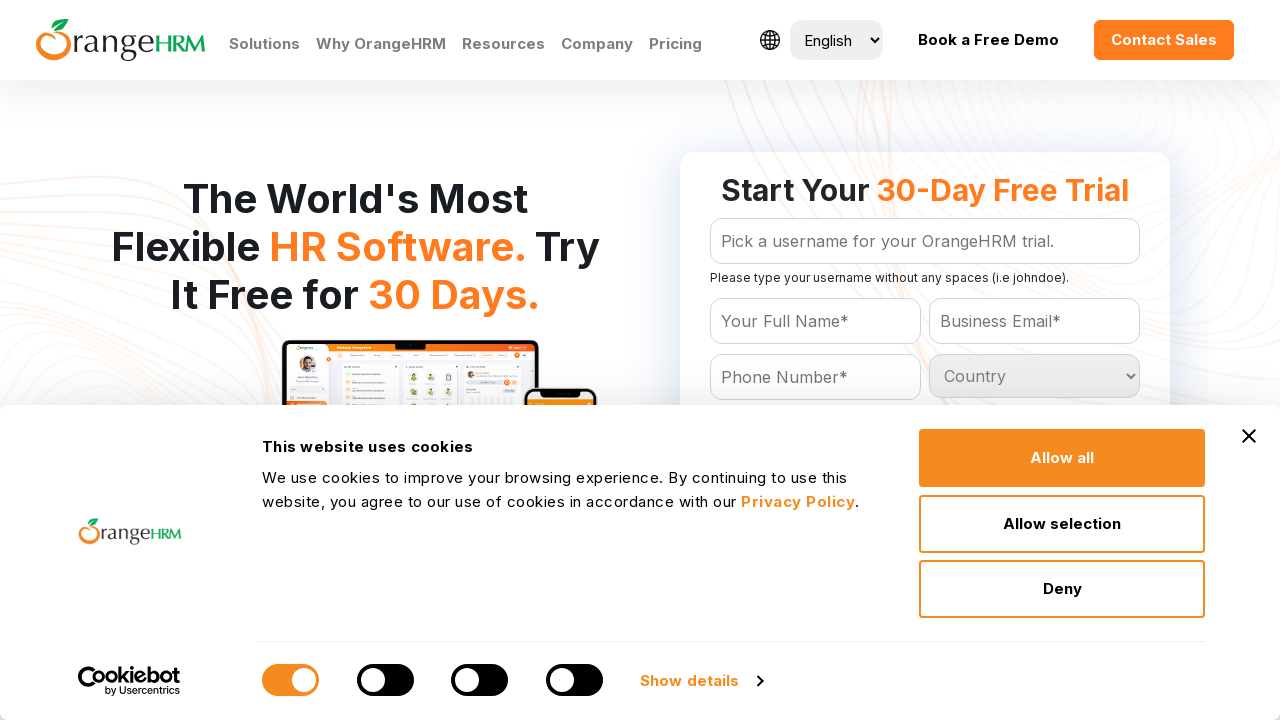

Retrieved option 190 from country dropdown
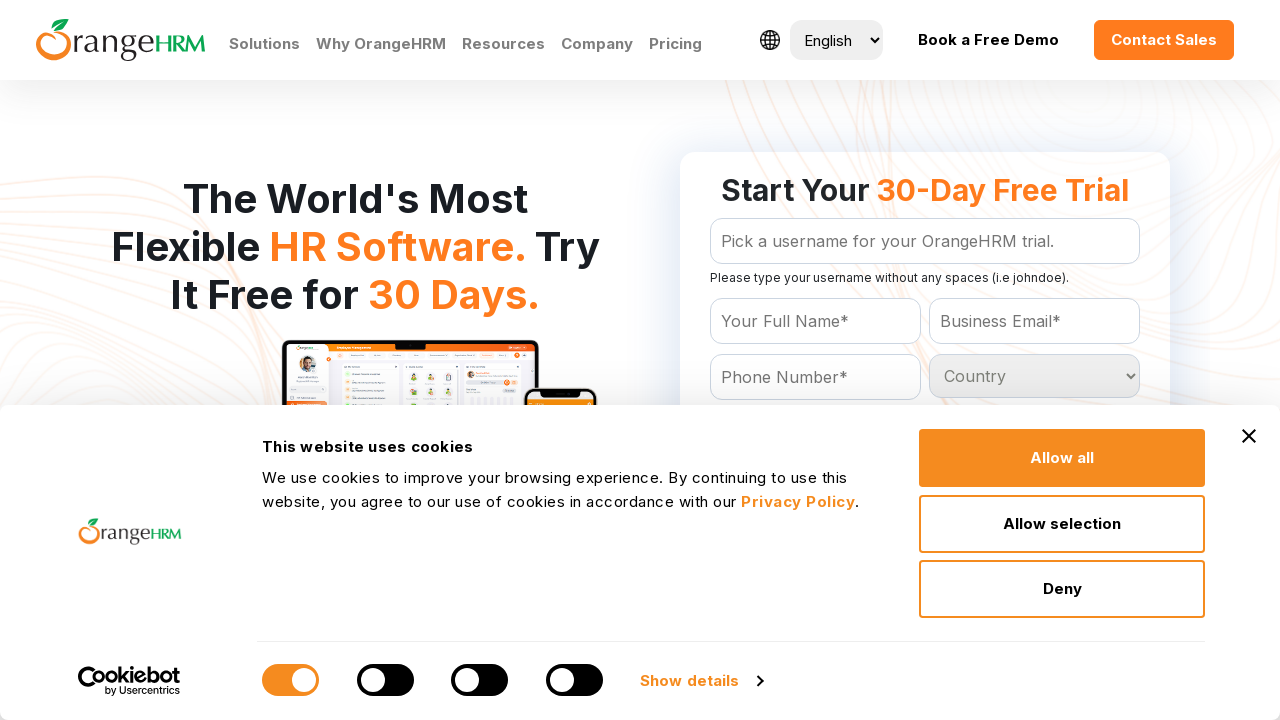

Retrieved option 191 from country dropdown
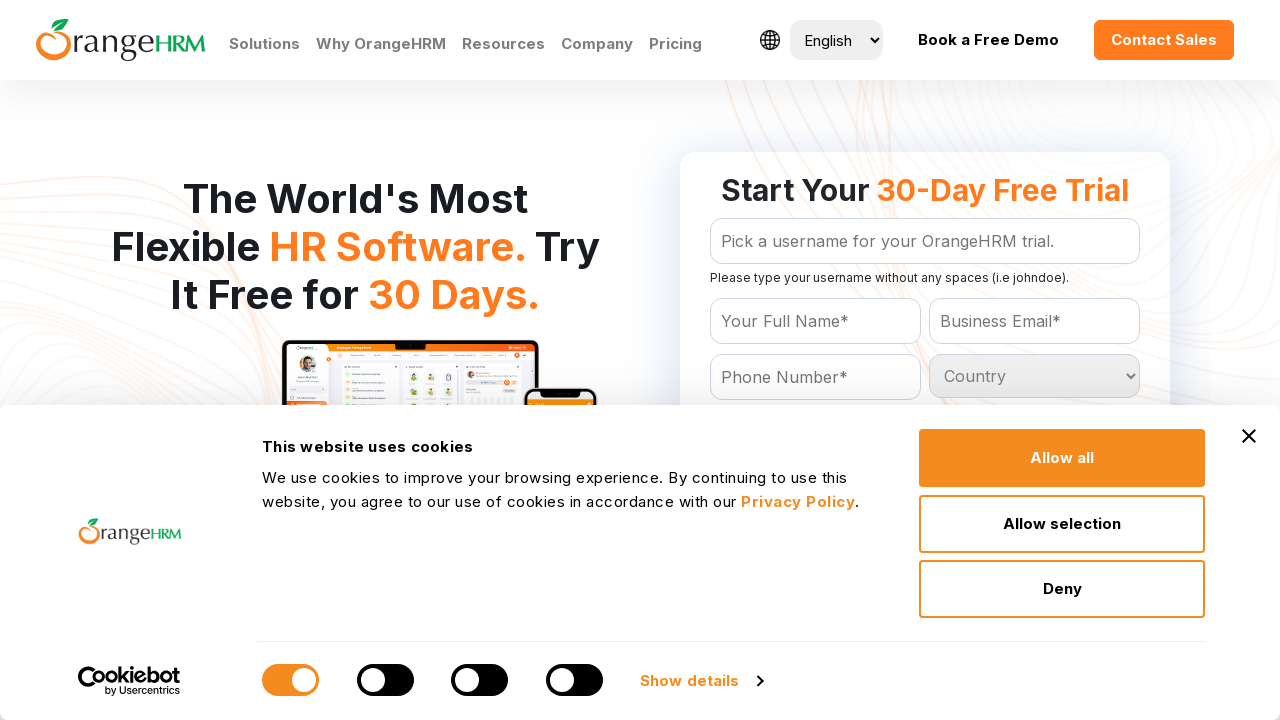

Retrieved option 192 from country dropdown
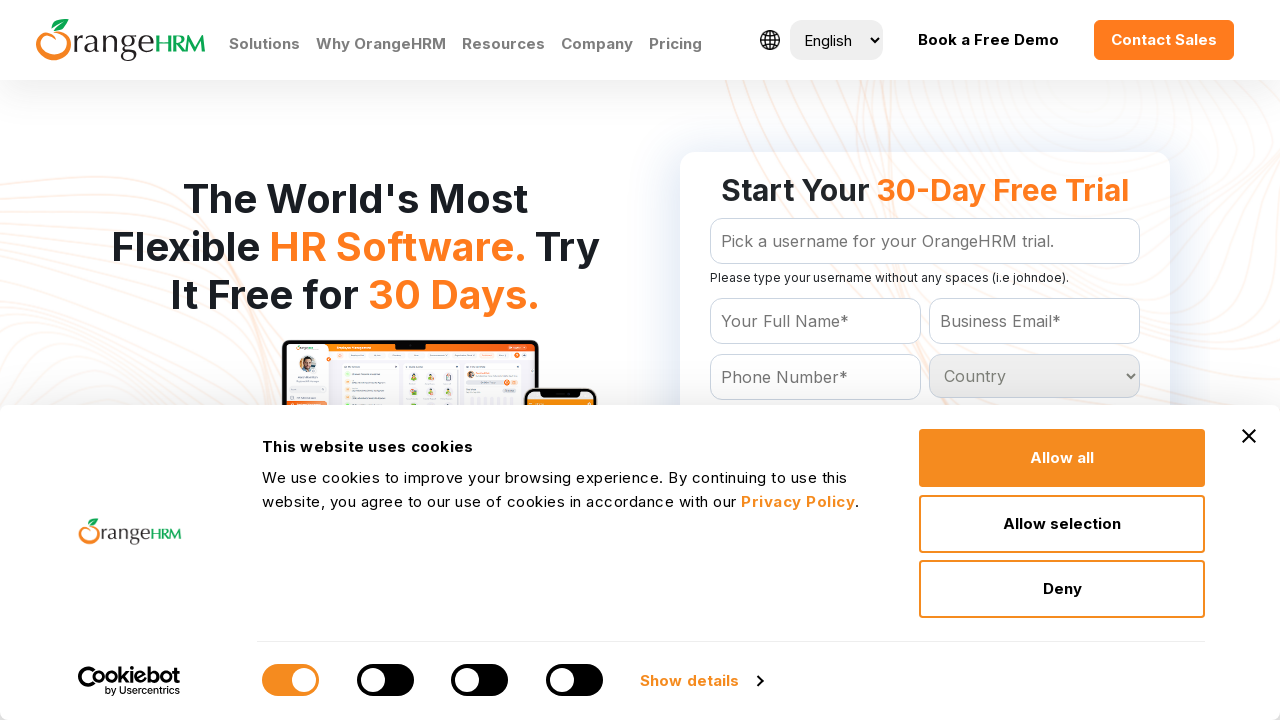

Retrieved option 193 from country dropdown
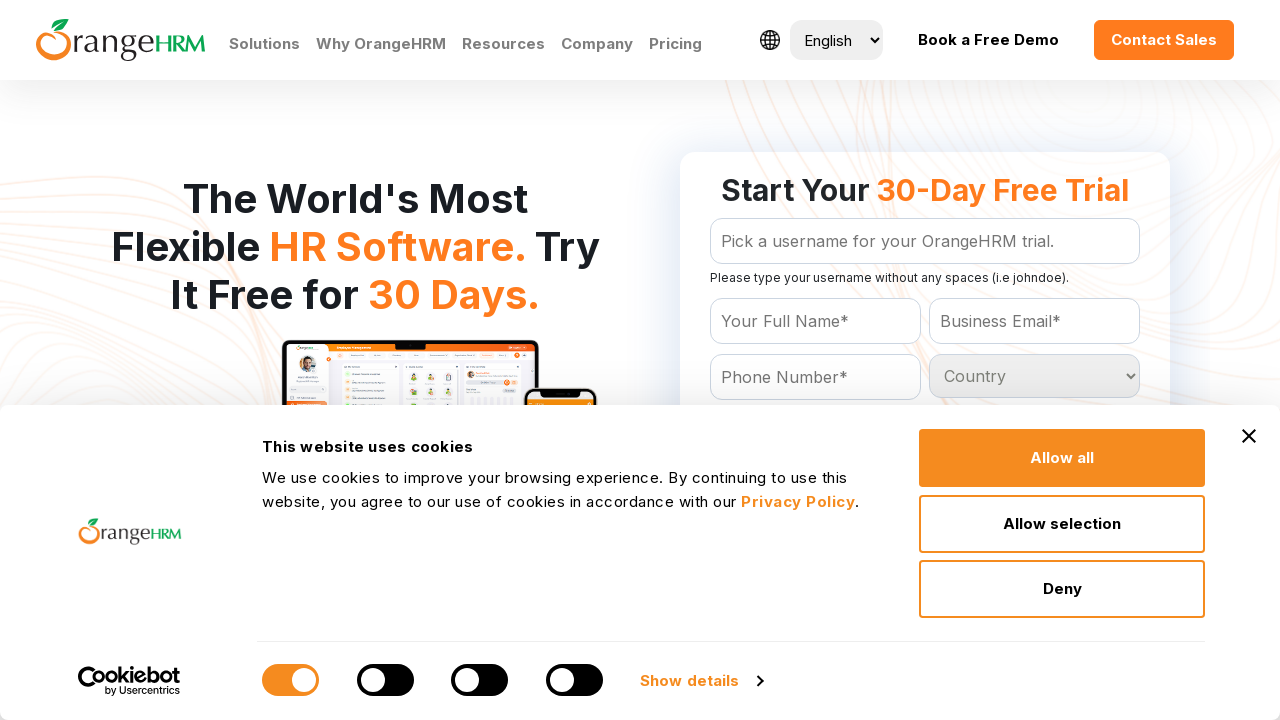

Retrieved option 194 from country dropdown
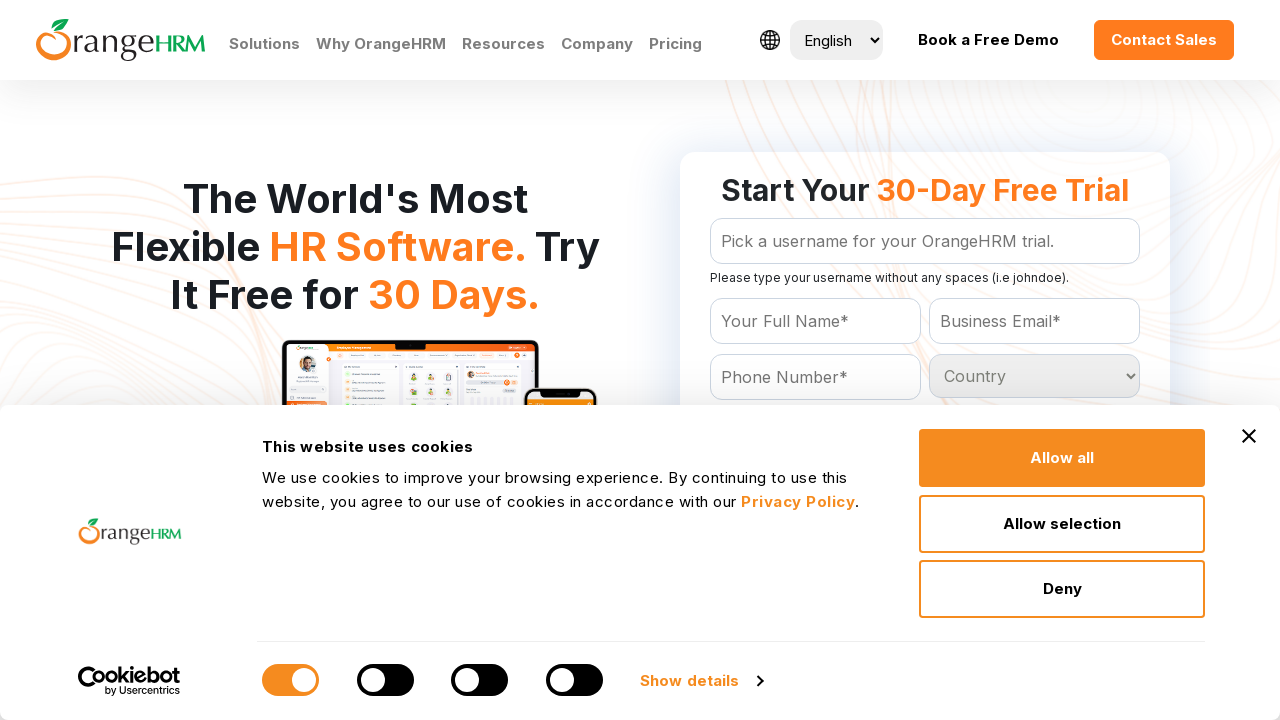

Retrieved option 195 from country dropdown
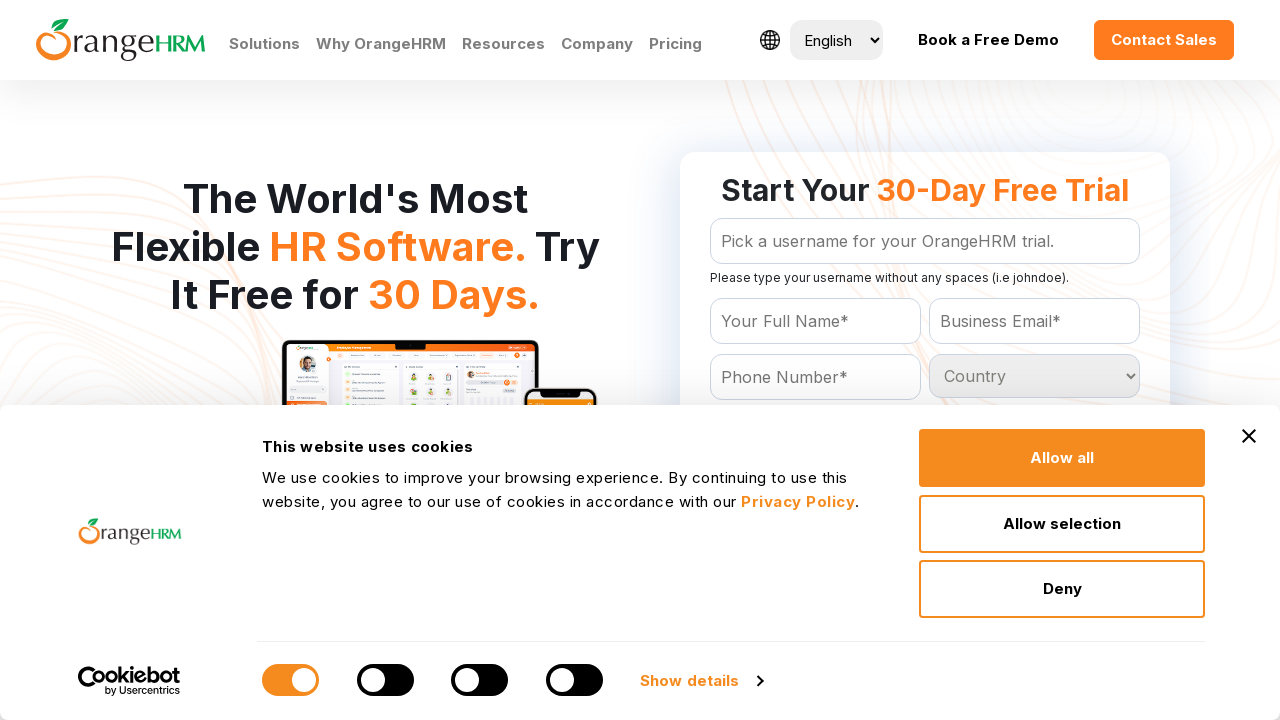

Retrieved option 196 from country dropdown
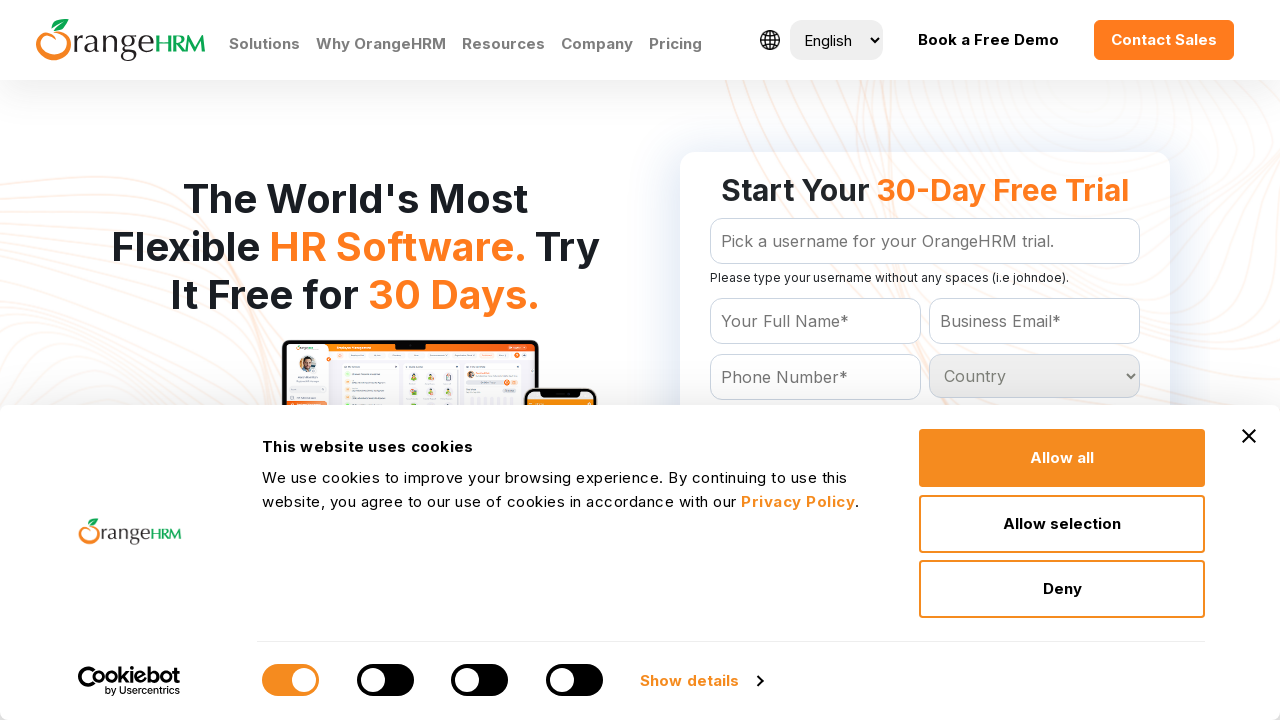

Retrieved option 197 from country dropdown
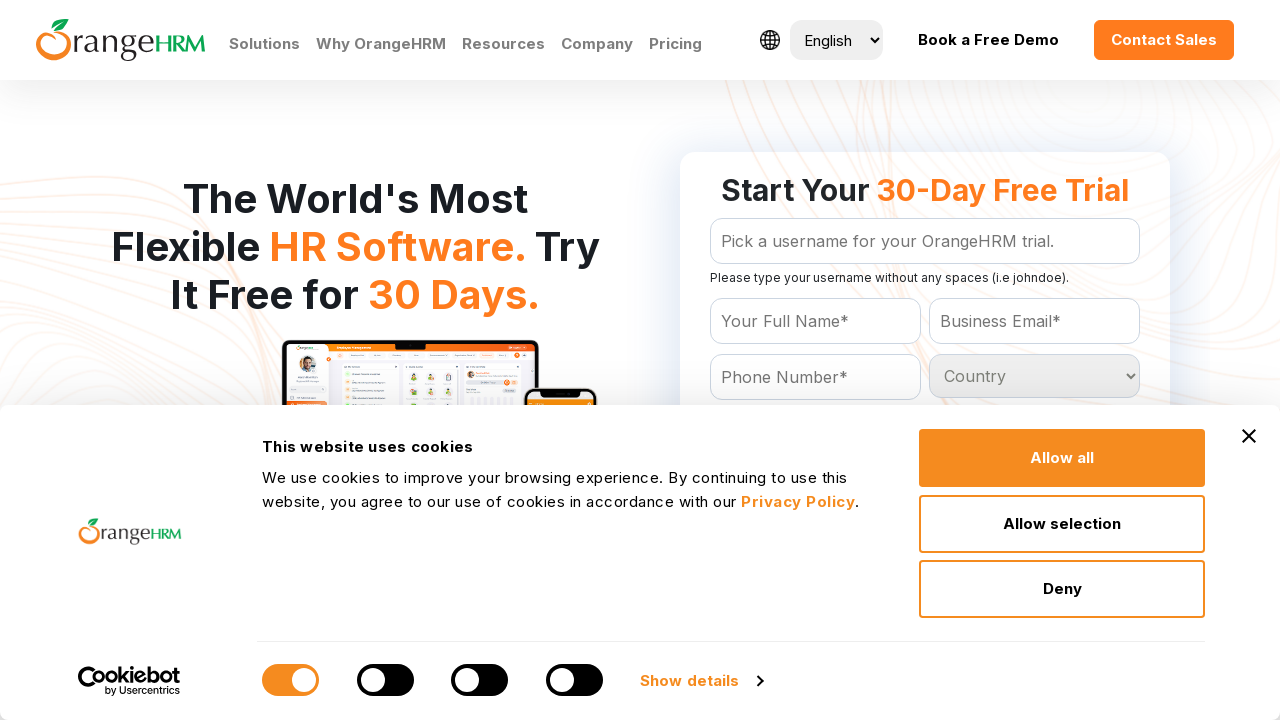

Retrieved option 198 from country dropdown
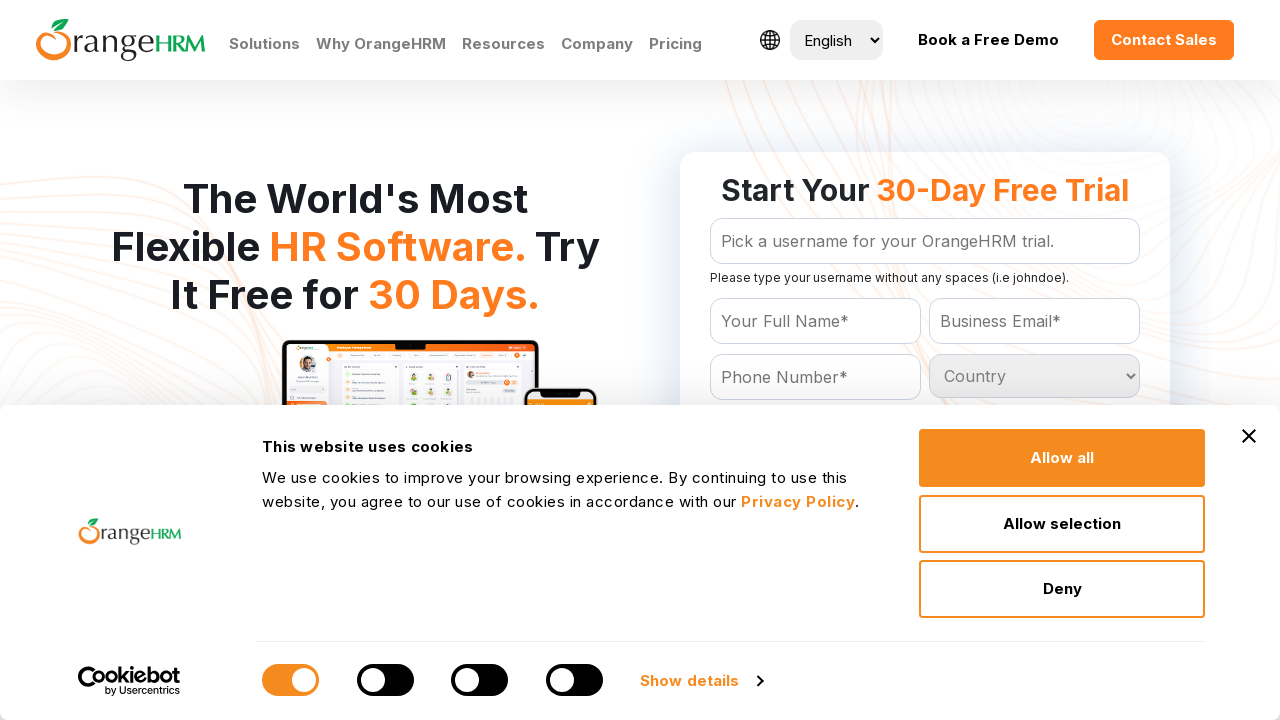

Retrieved option 199 from country dropdown
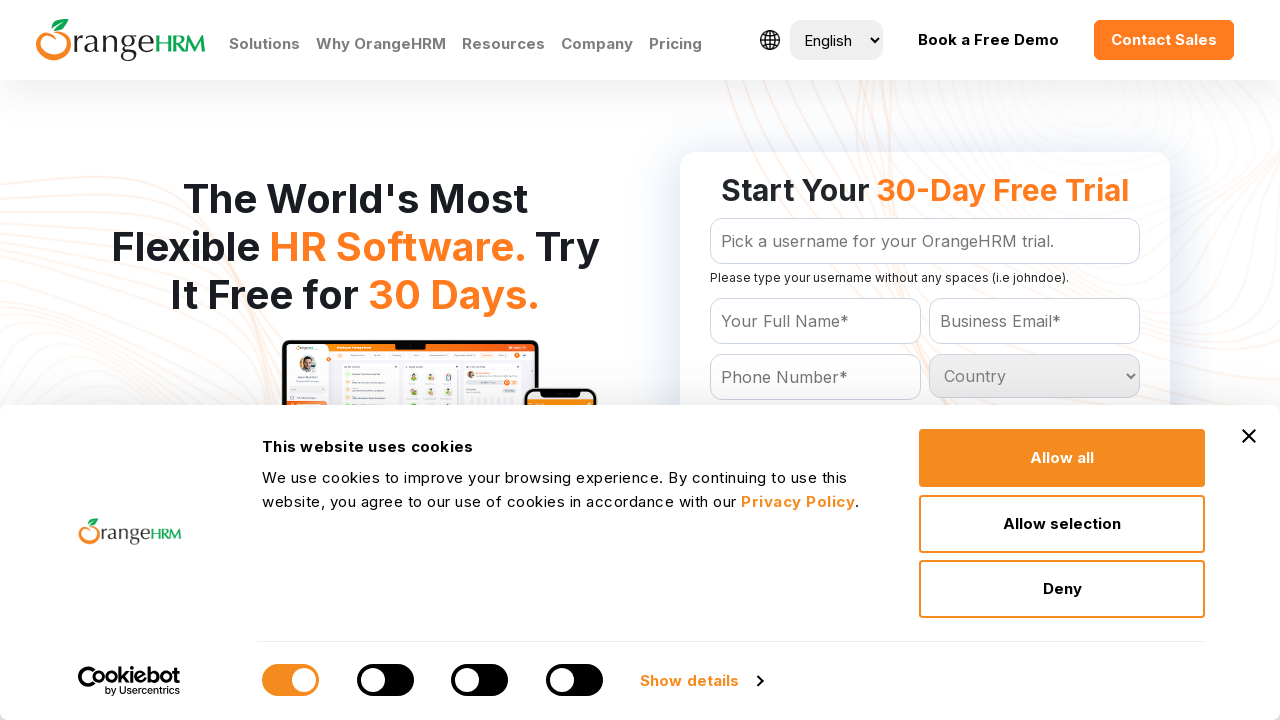

Retrieved option 200 from country dropdown
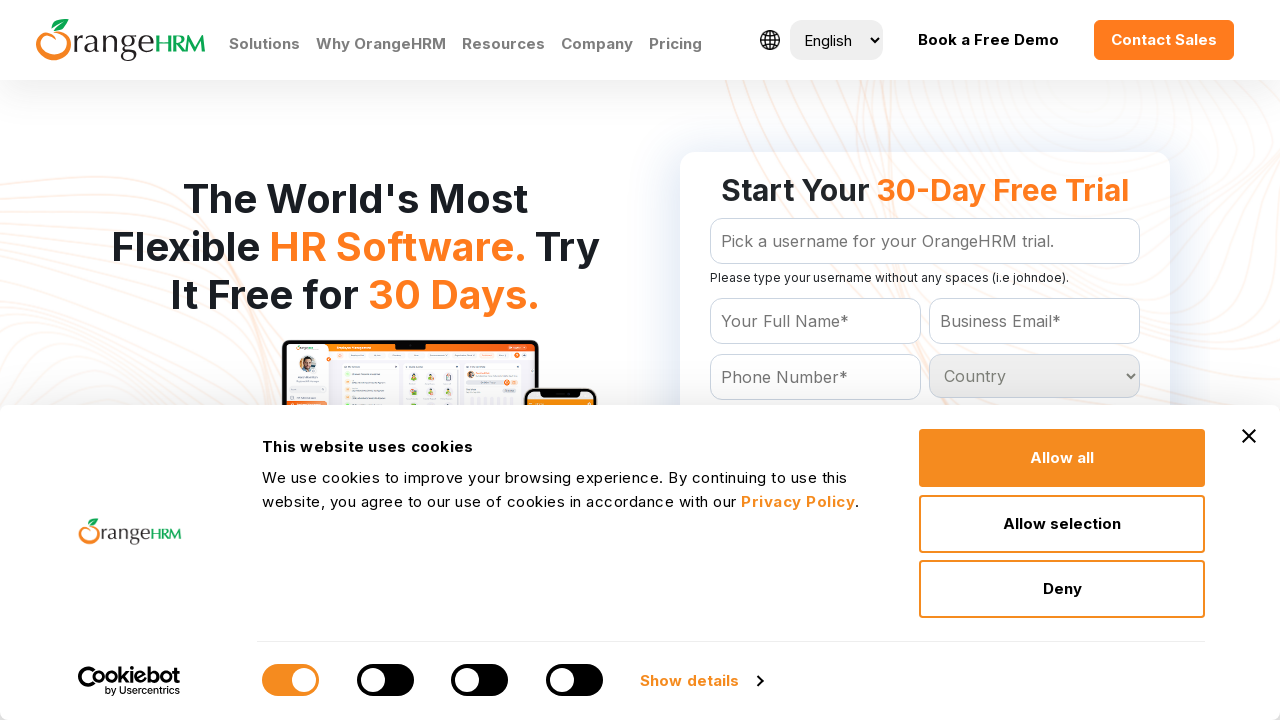

Retrieved option 201 from country dropdown
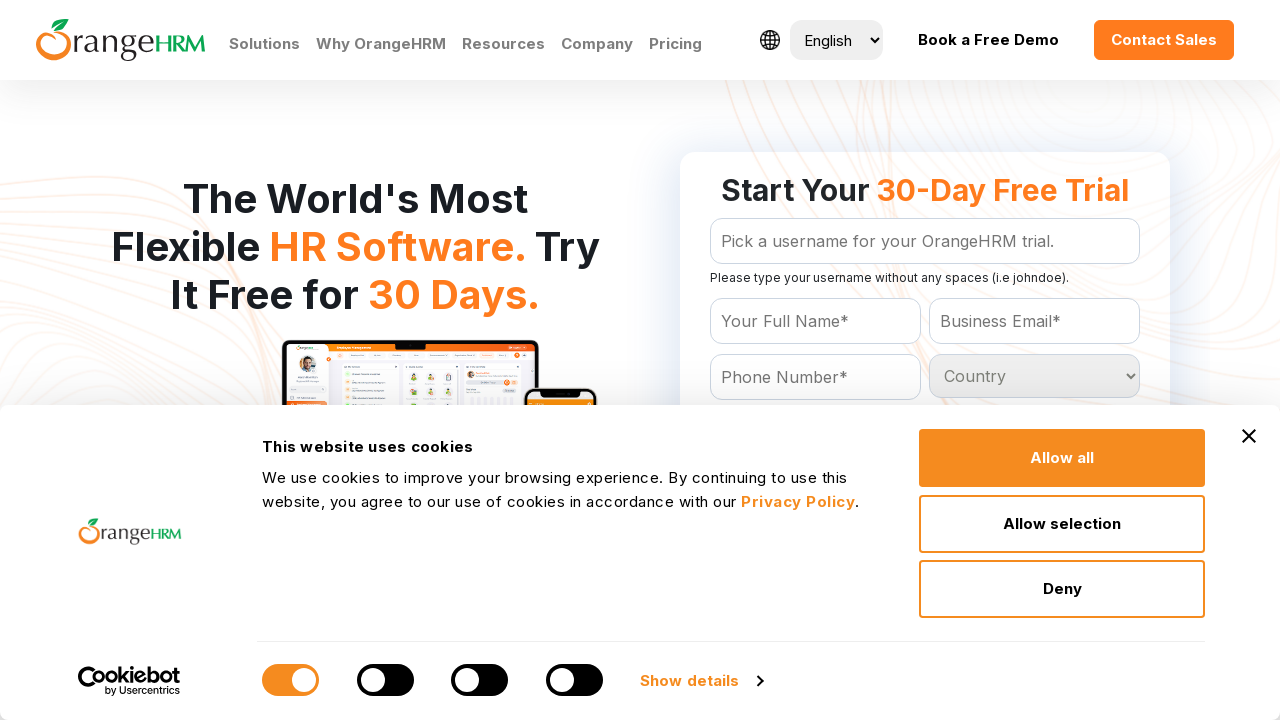

Retrieved option 202 from country dropdown
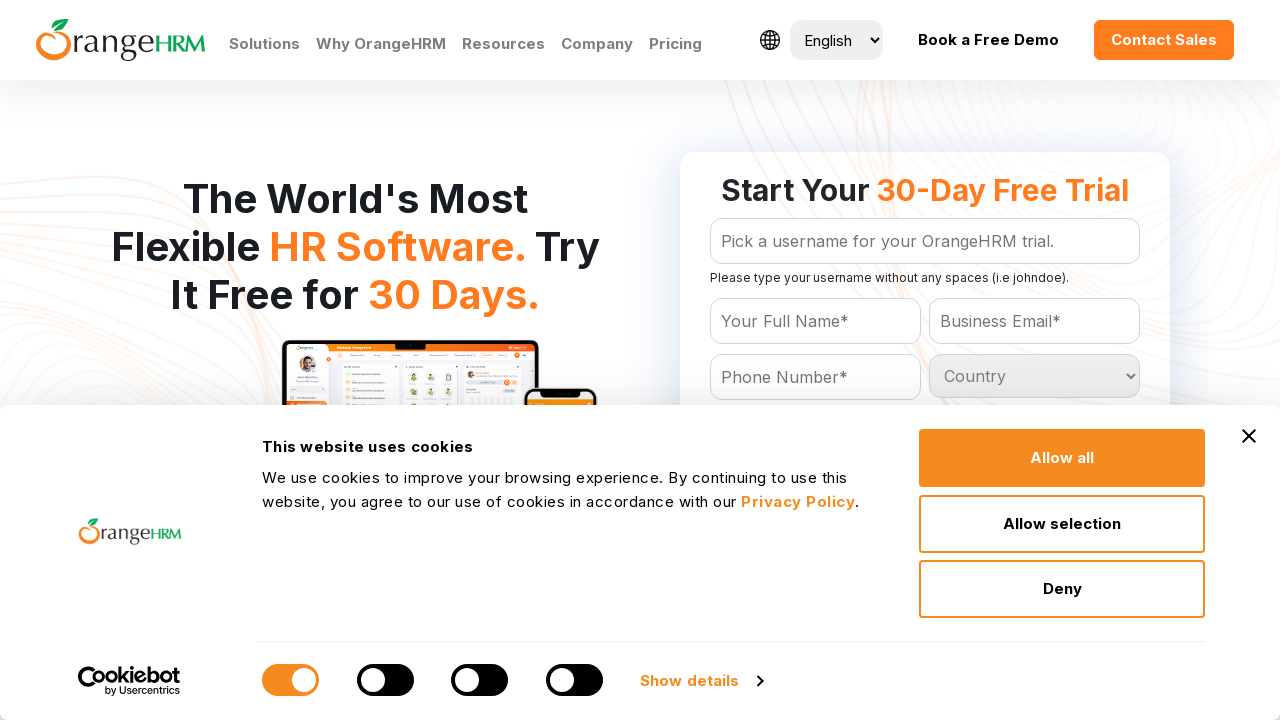

Retrieved option 203 from country dropdown
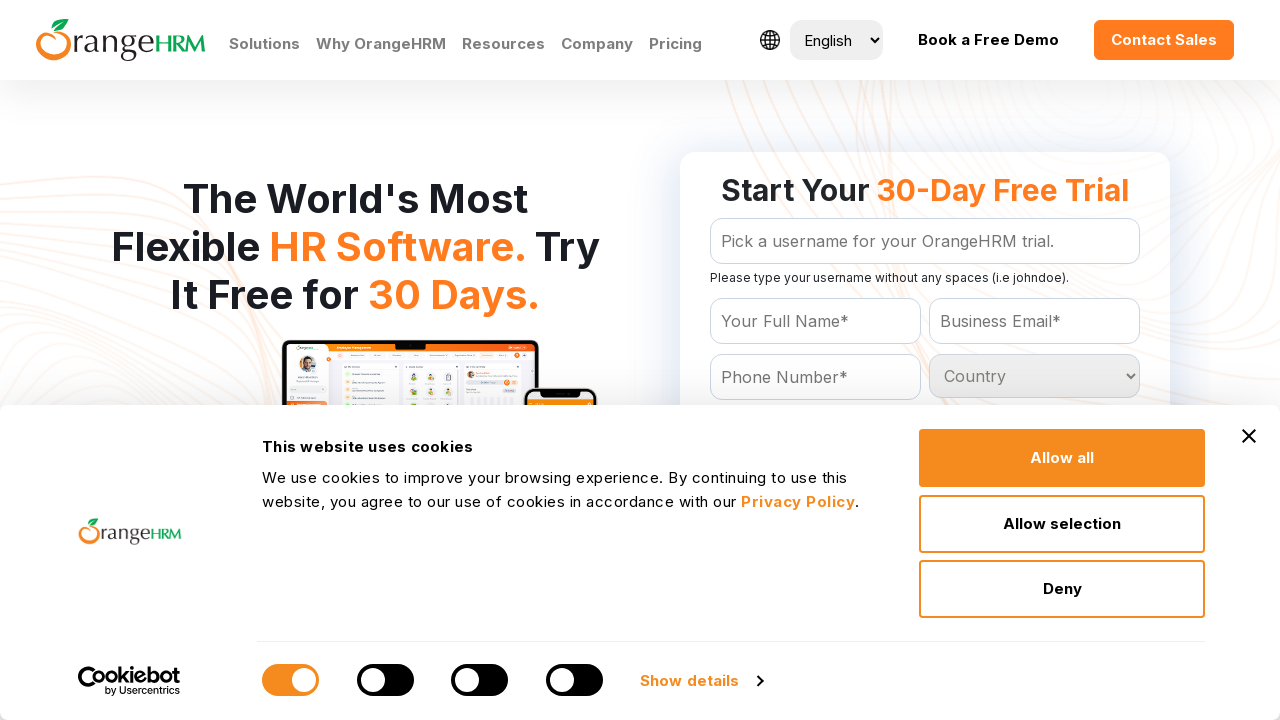

Retrieved option 204 from country dropdown
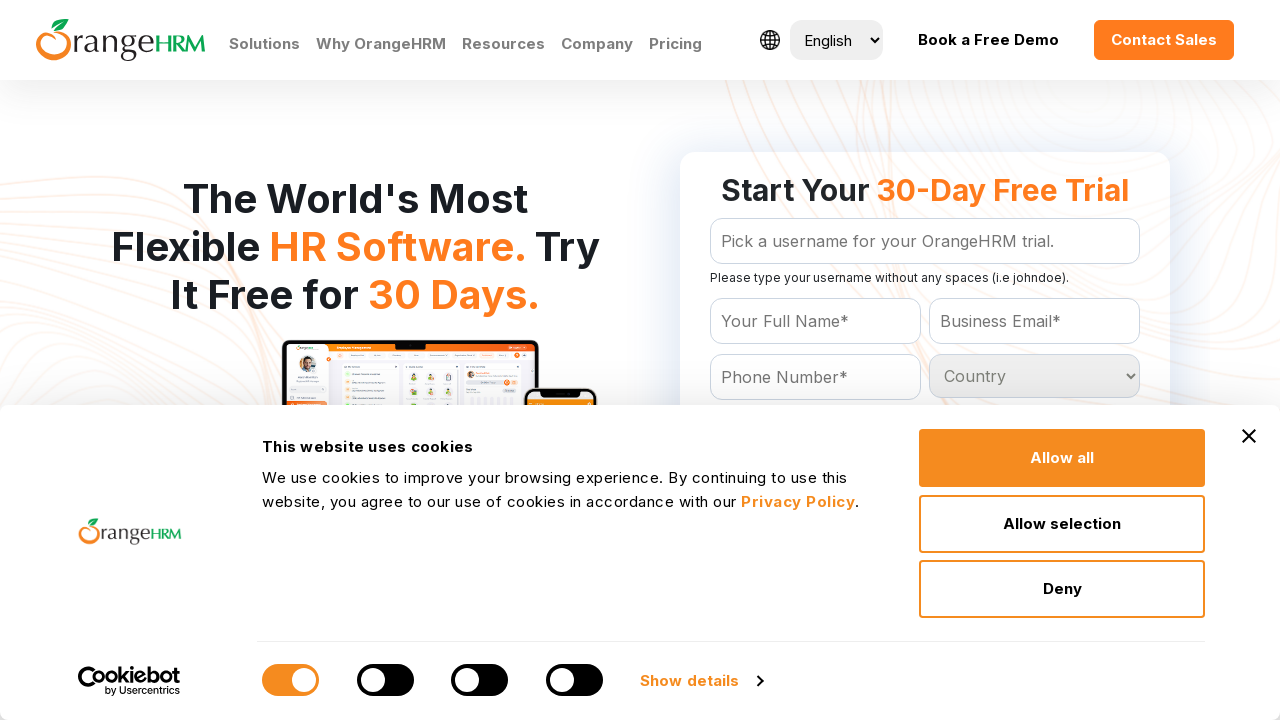

Retrieved option 205 from country dropdown
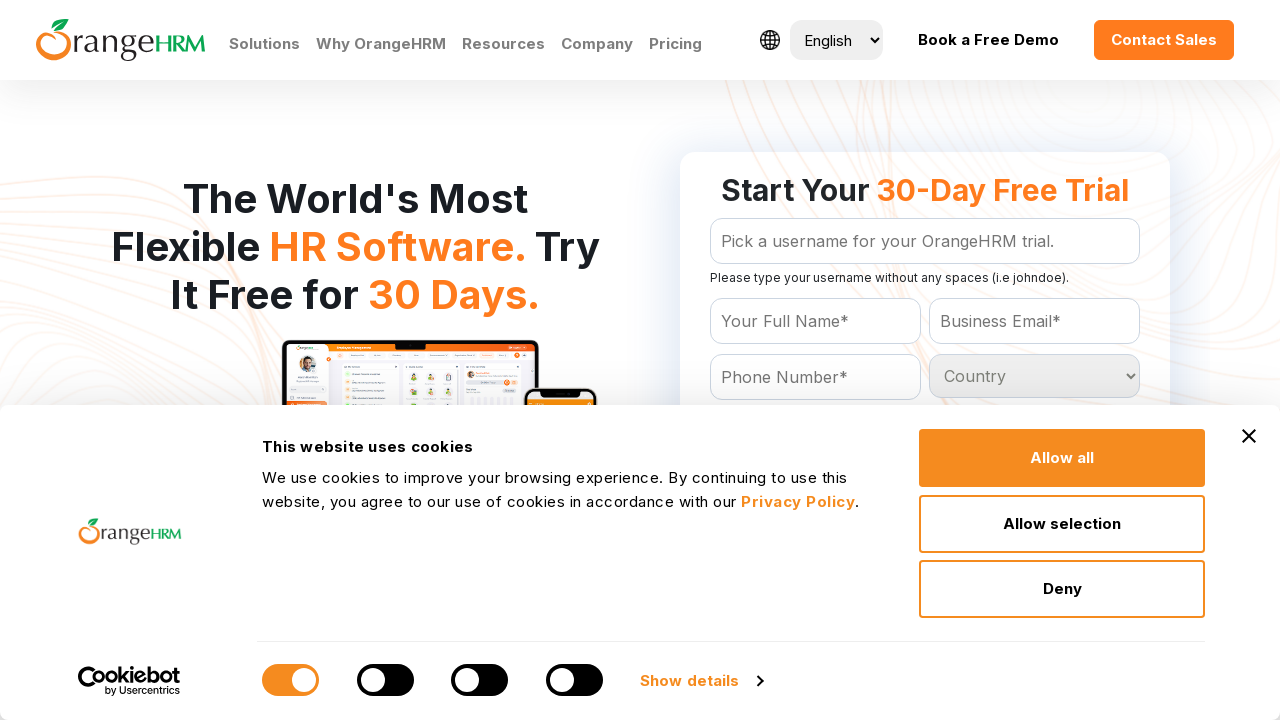

Retrieved option 206 from country dropdown
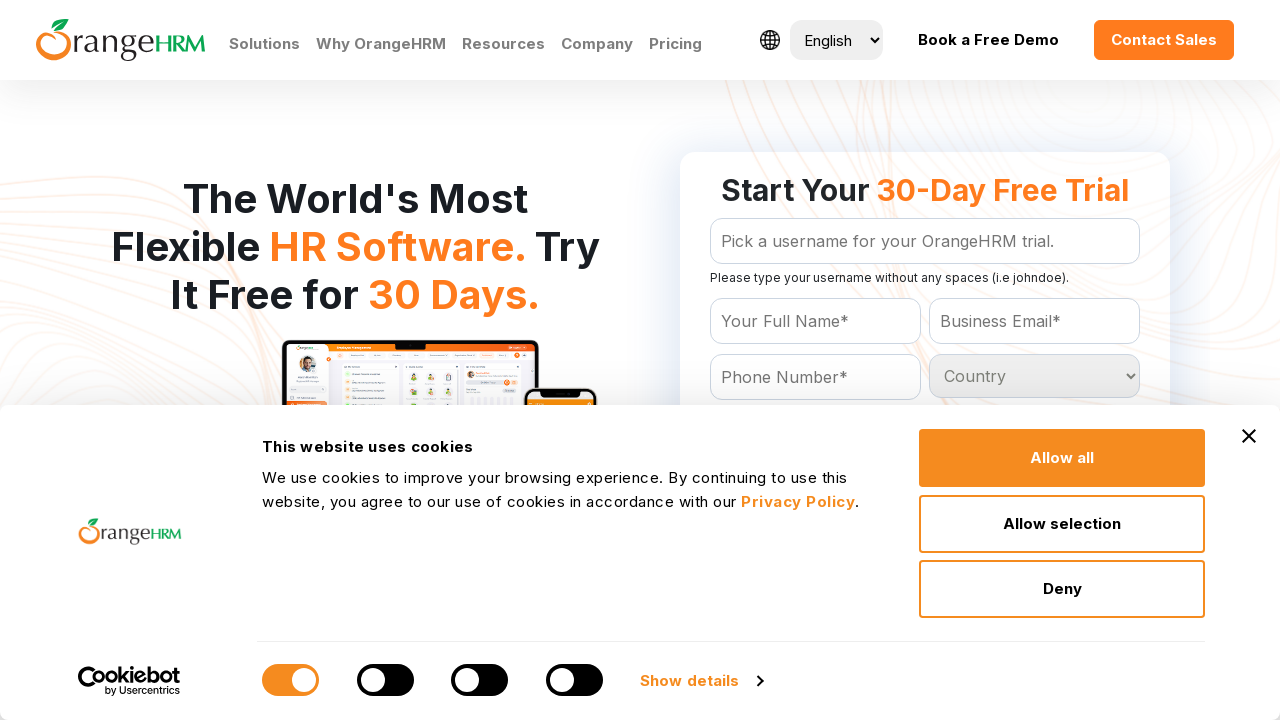

Retrieved option 207 from country dropdown
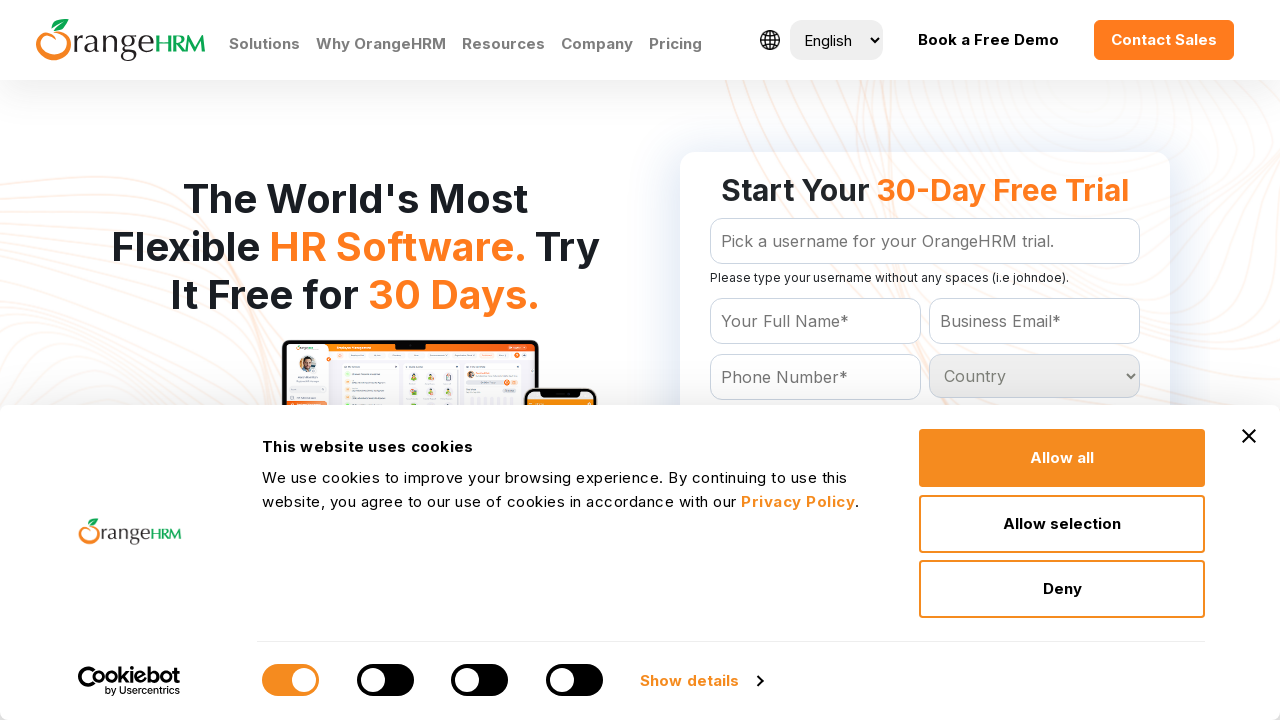

Retrieved option 208 from country dropdown
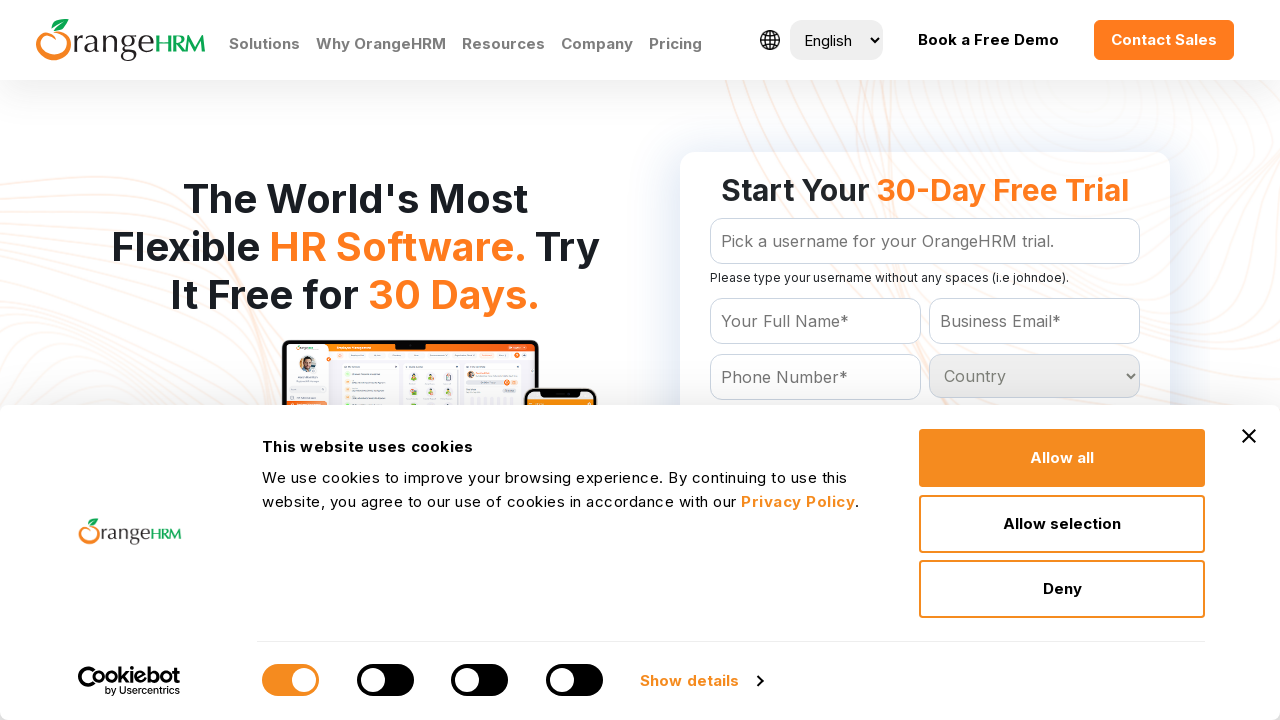

Retrieved option 209 from country dropdown
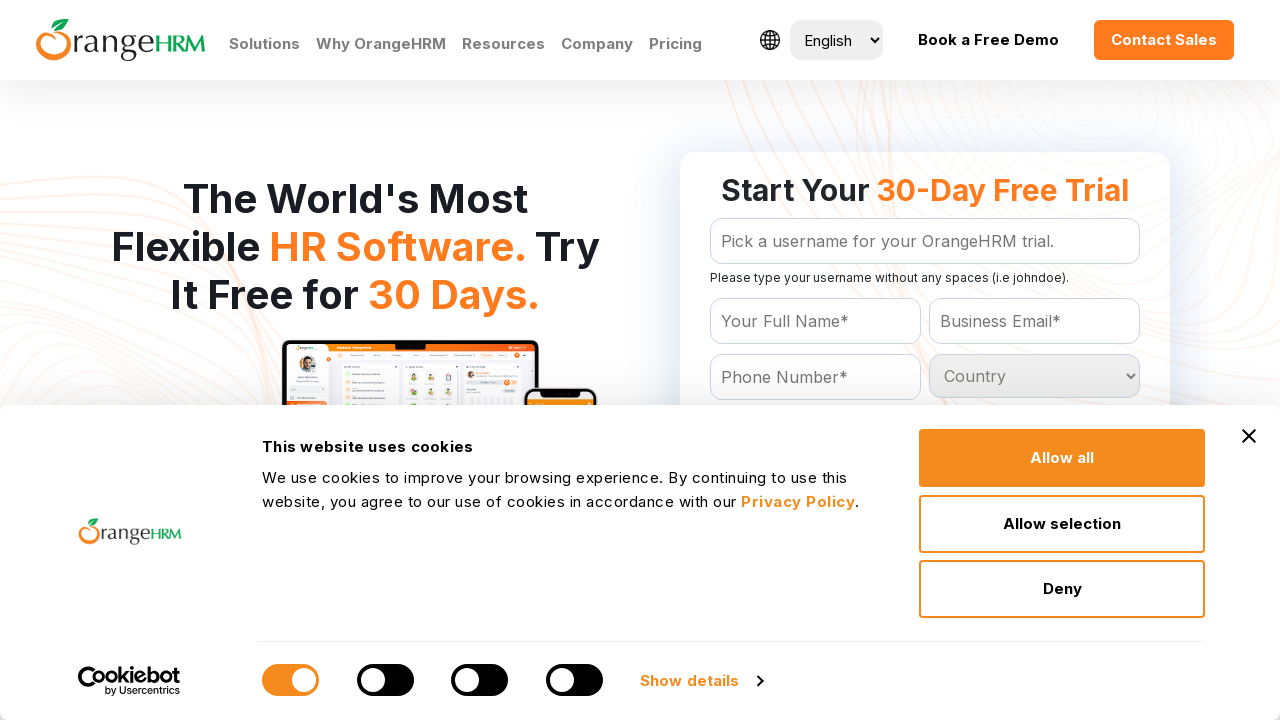

Retrieved option 210 from country dropdown
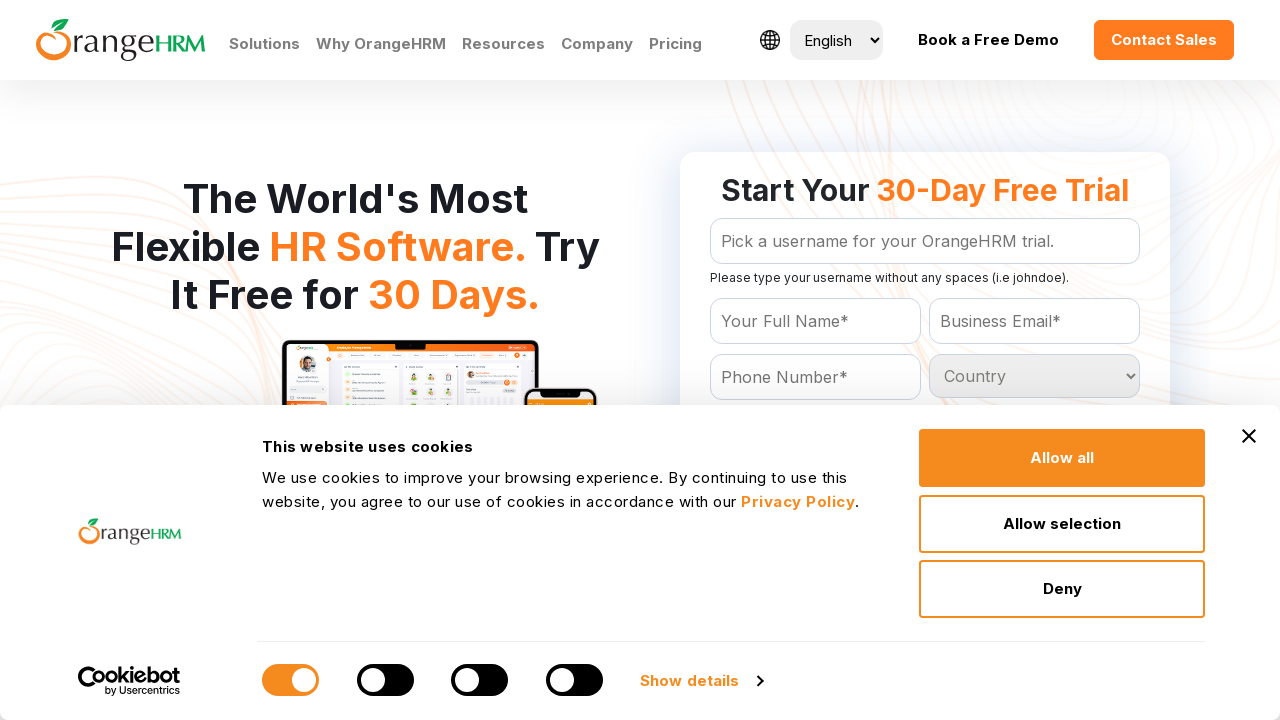

Retrieved option 211 from country dropdown
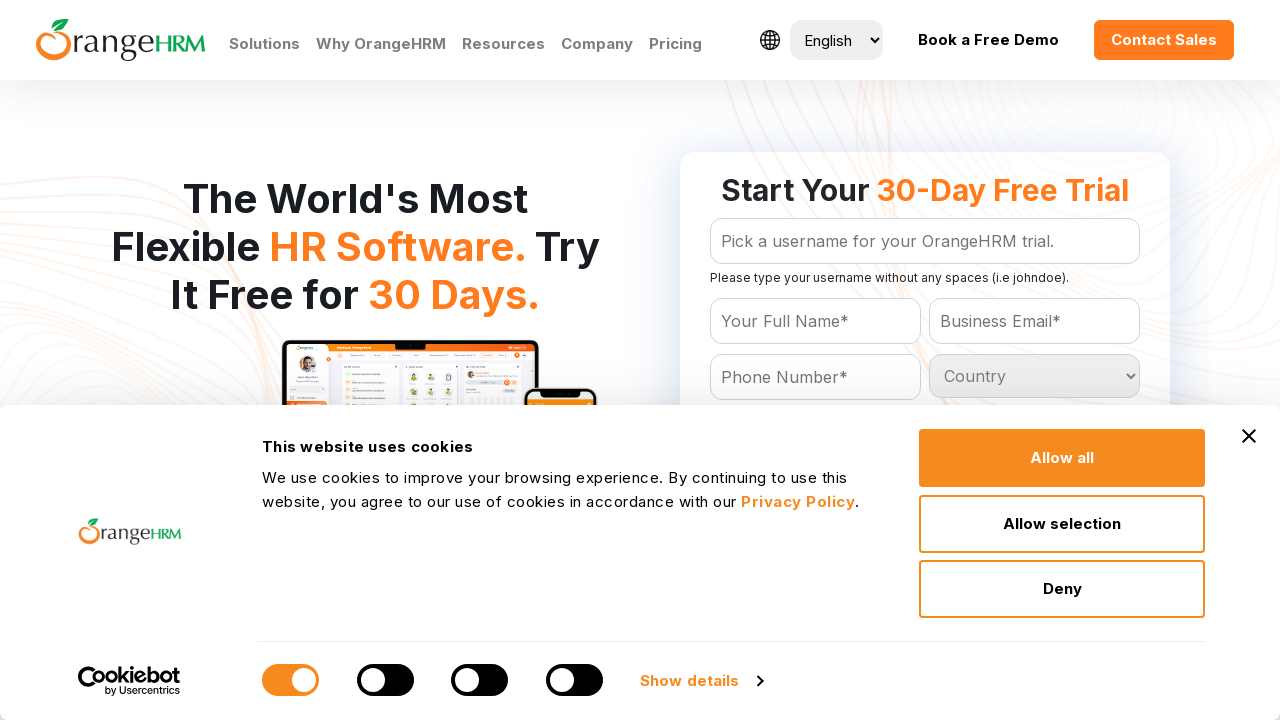

Retrieved option 212 from country dropdown
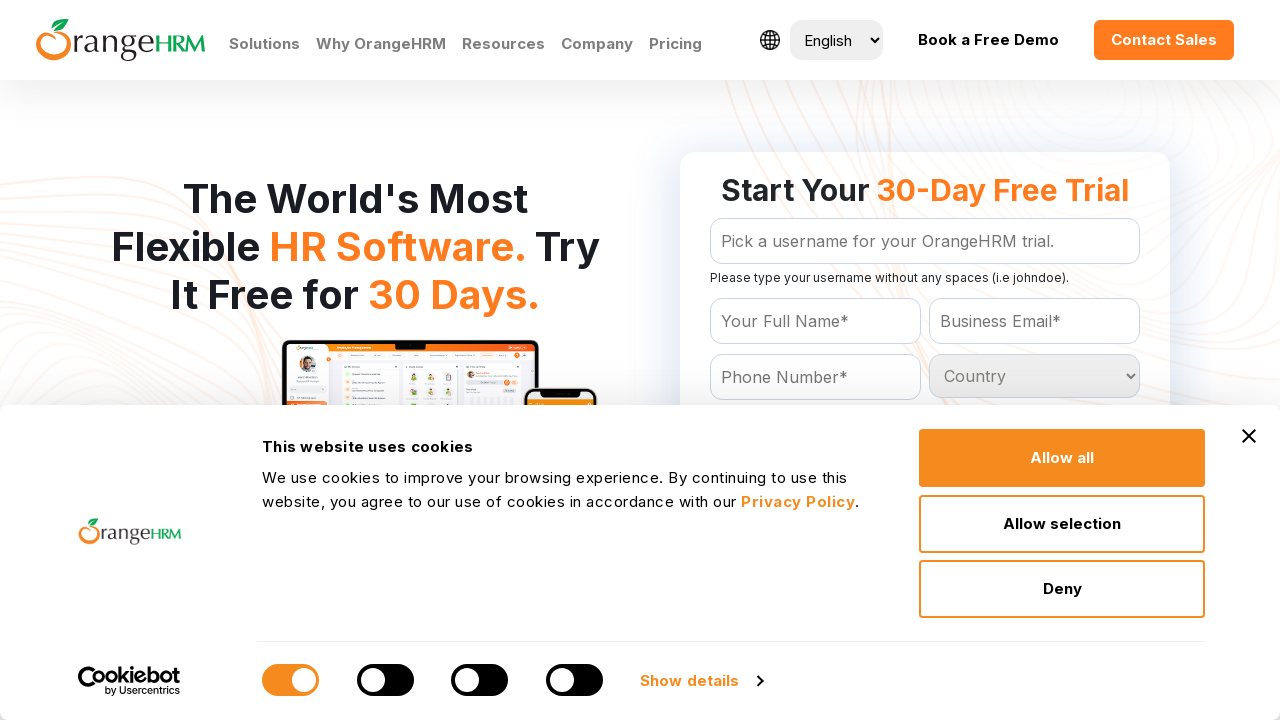

Retrieved option 213 from country dropdown
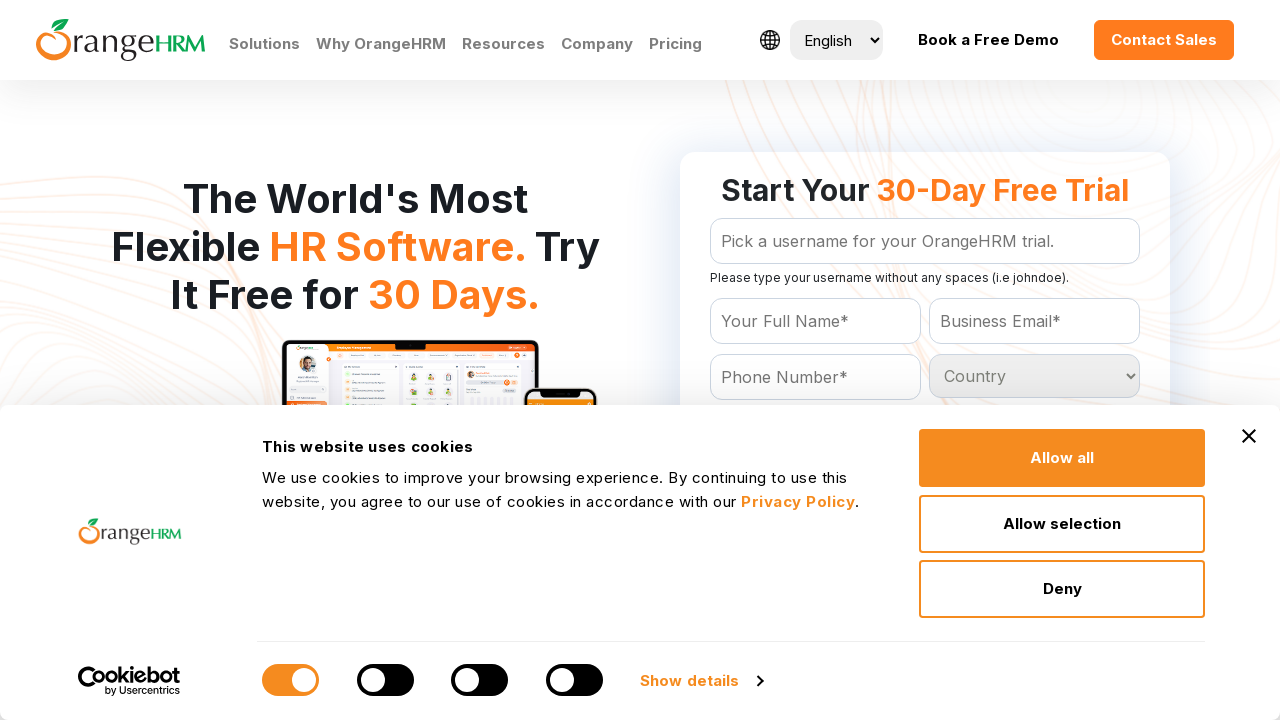

Retrieved option 214 from country dropdown
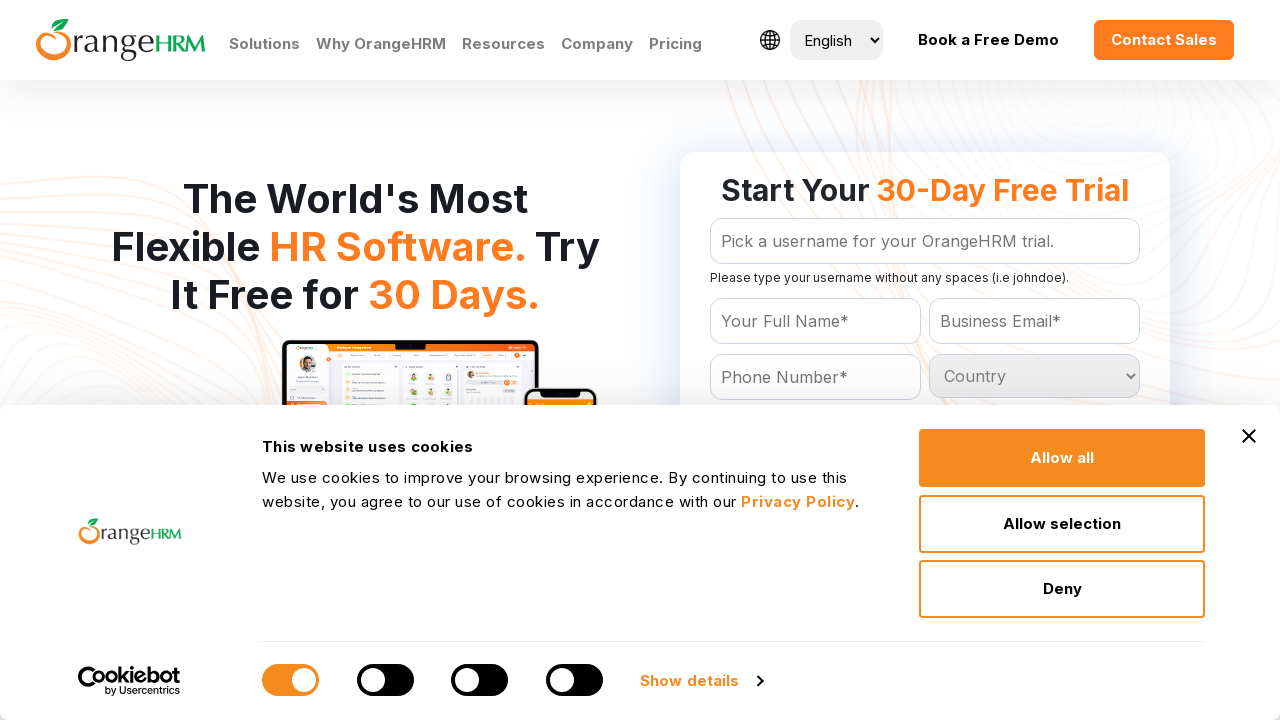

Retrieved option 215 from country dropdown
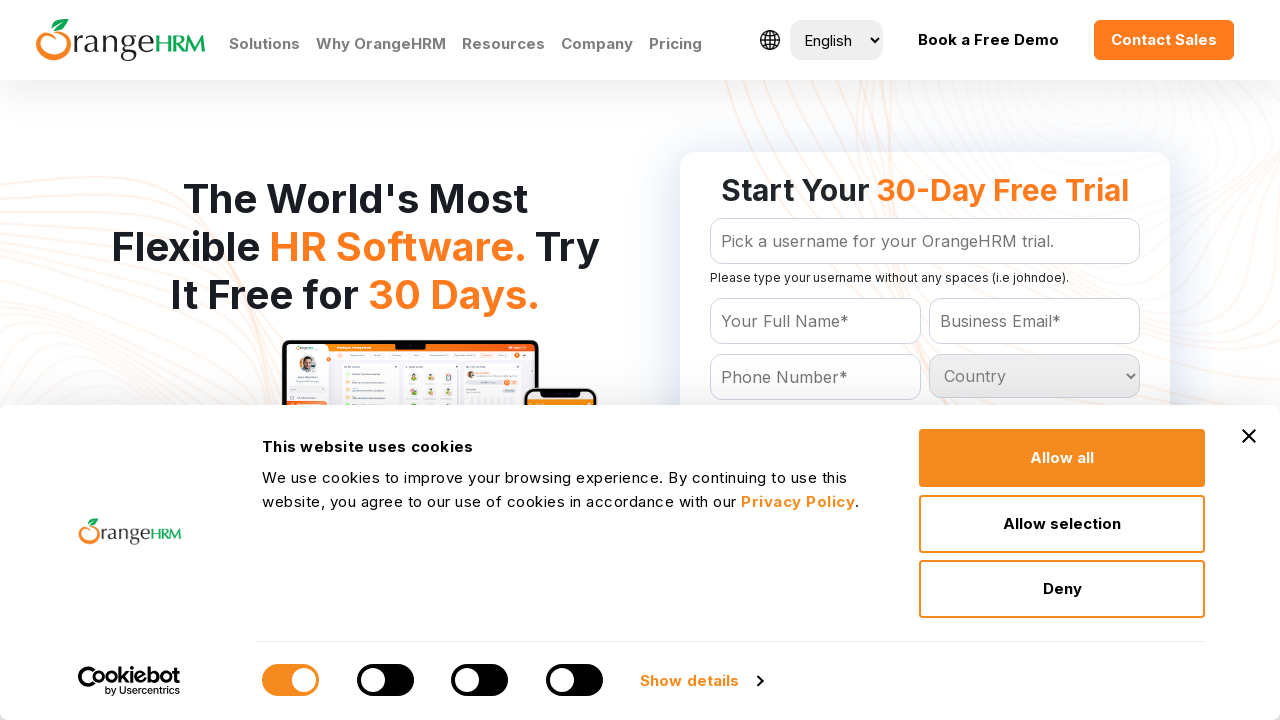

Retrieved option 216 from country dropdown
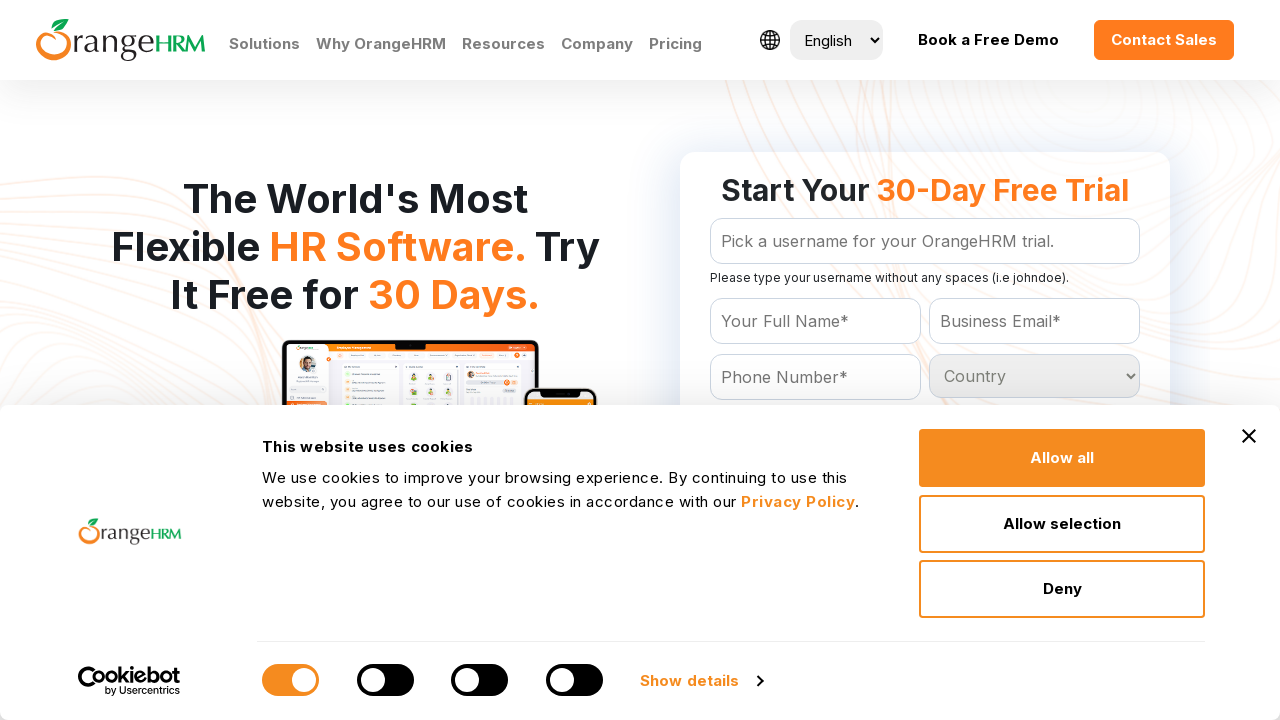

Retrieved option 217 from country dropdown
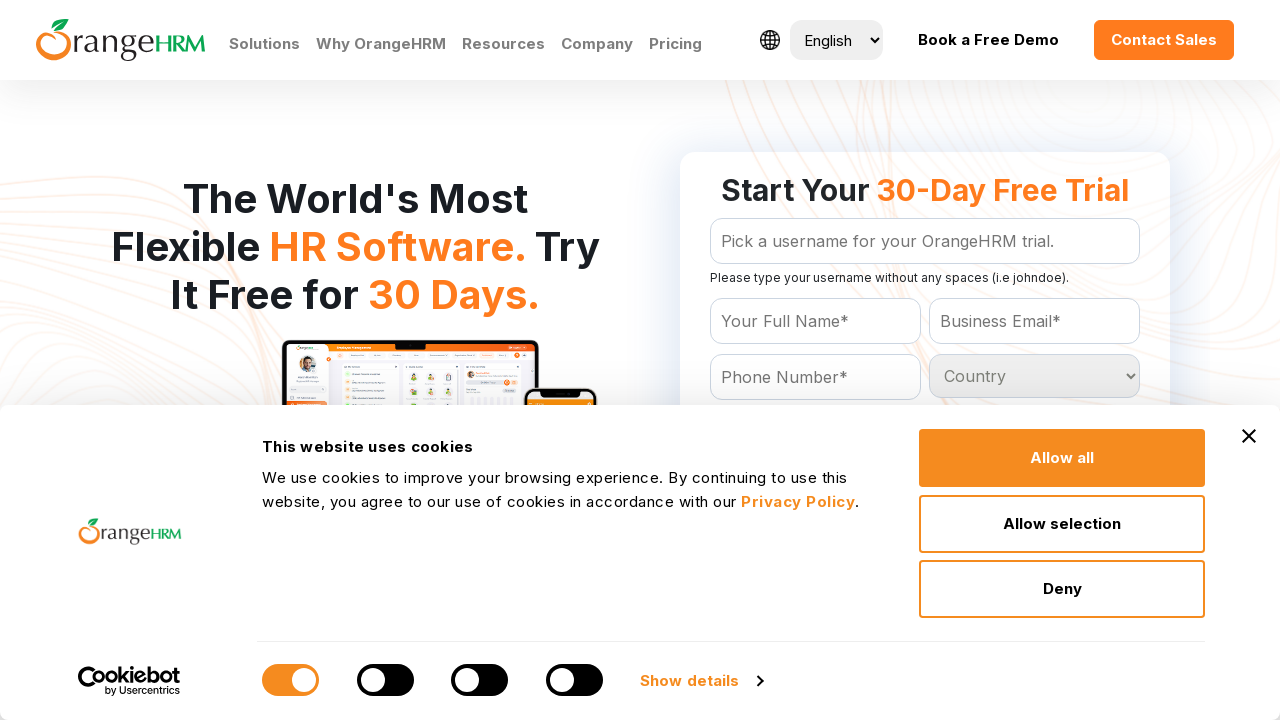

Retrieved option 218 from country dropdown
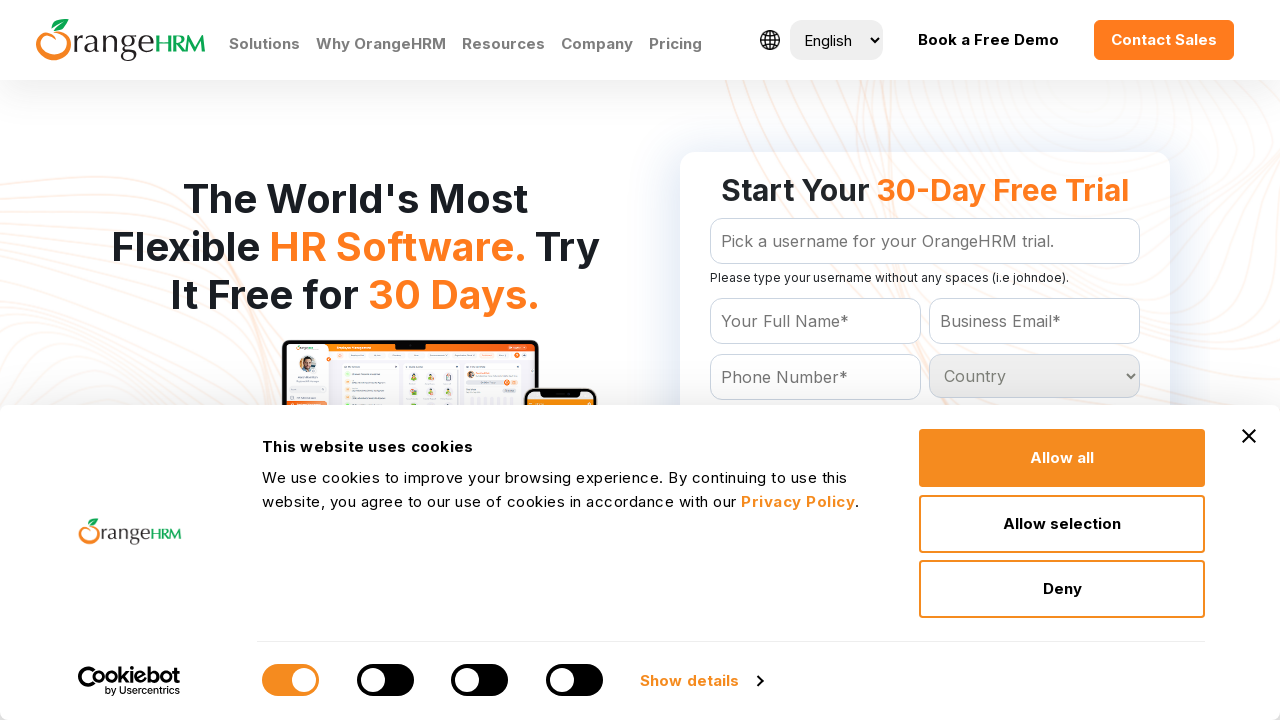

Retrieved option 219 from country dropdown
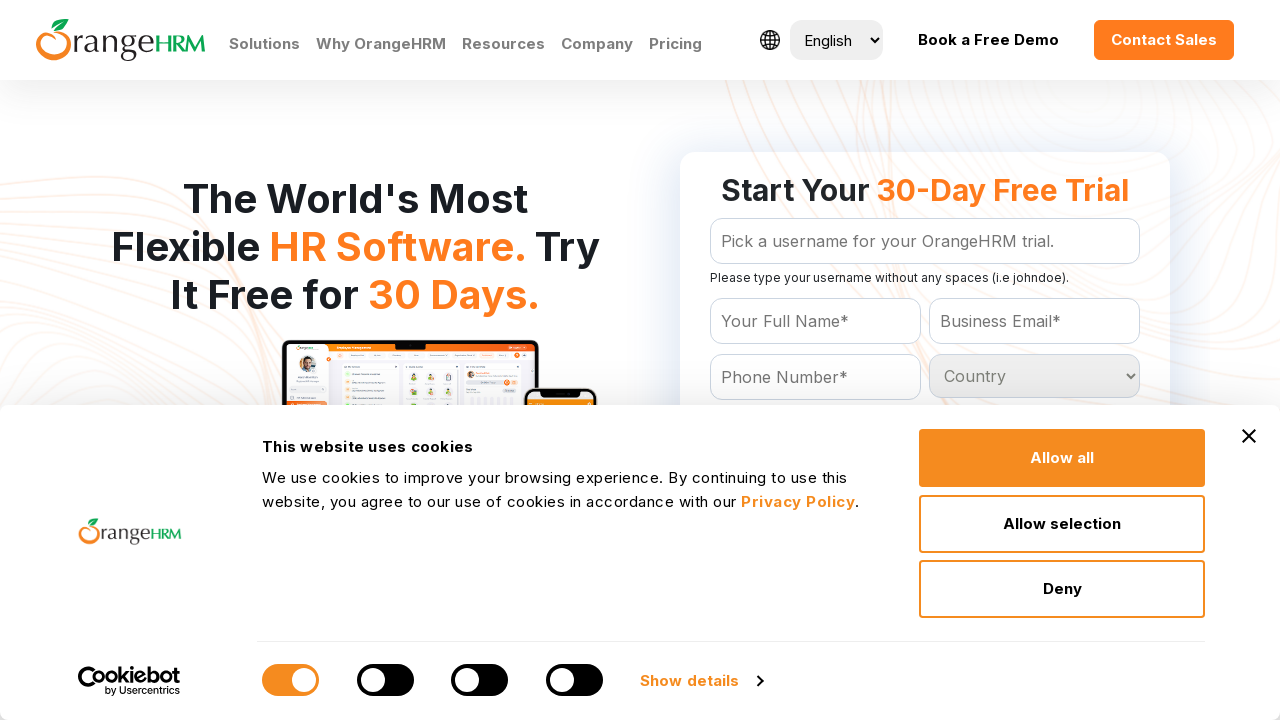

Retrieved option 220 from country dropdown
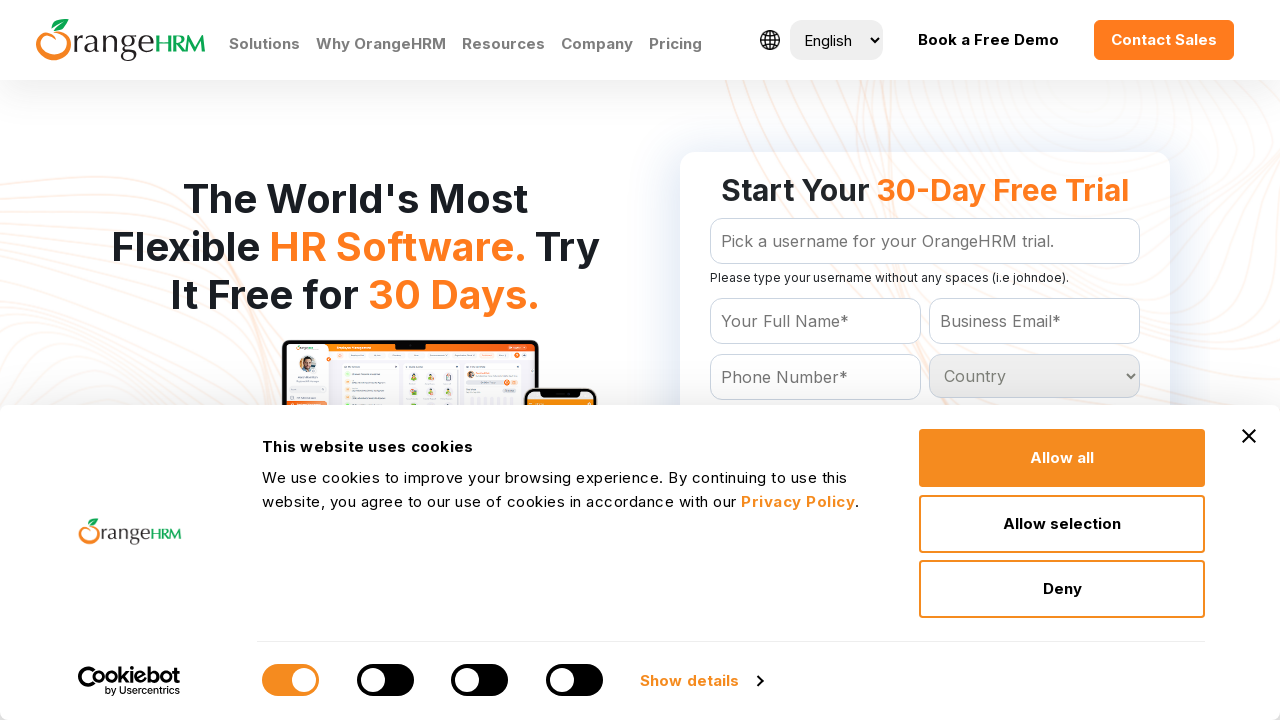

Retrieved option 221 from country dropdown
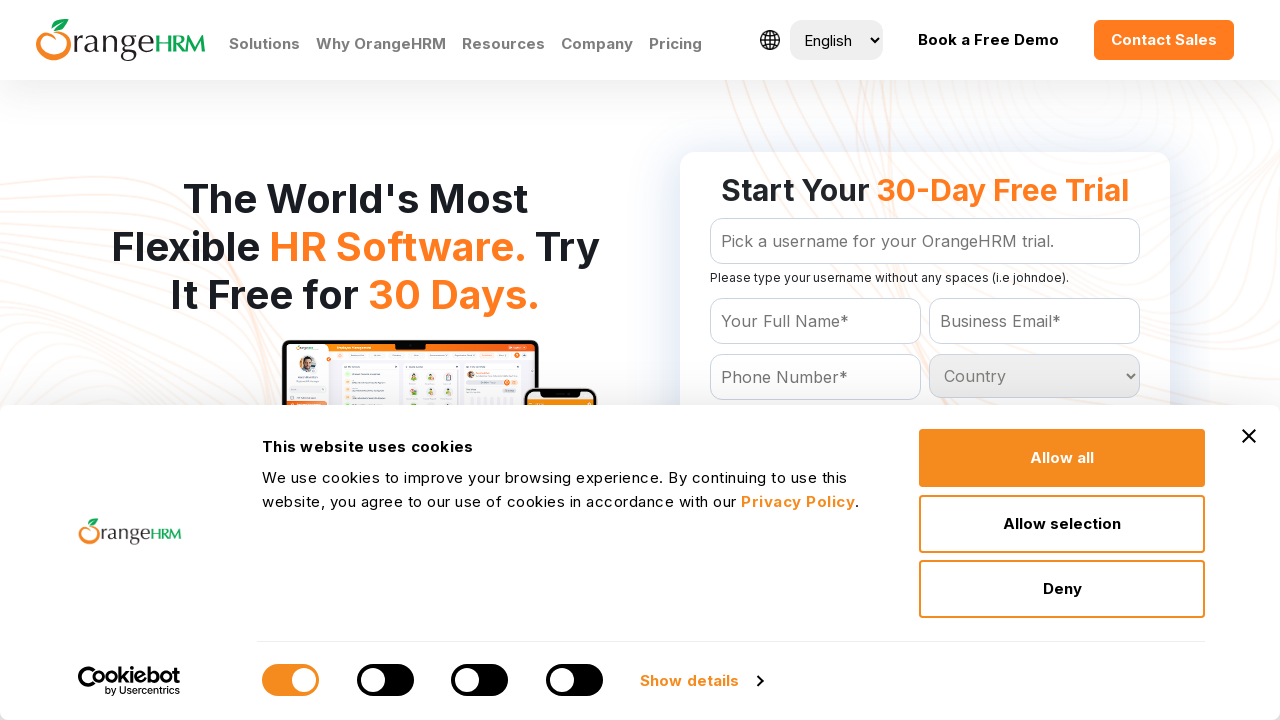

Retrieved option 222 from country dropdown
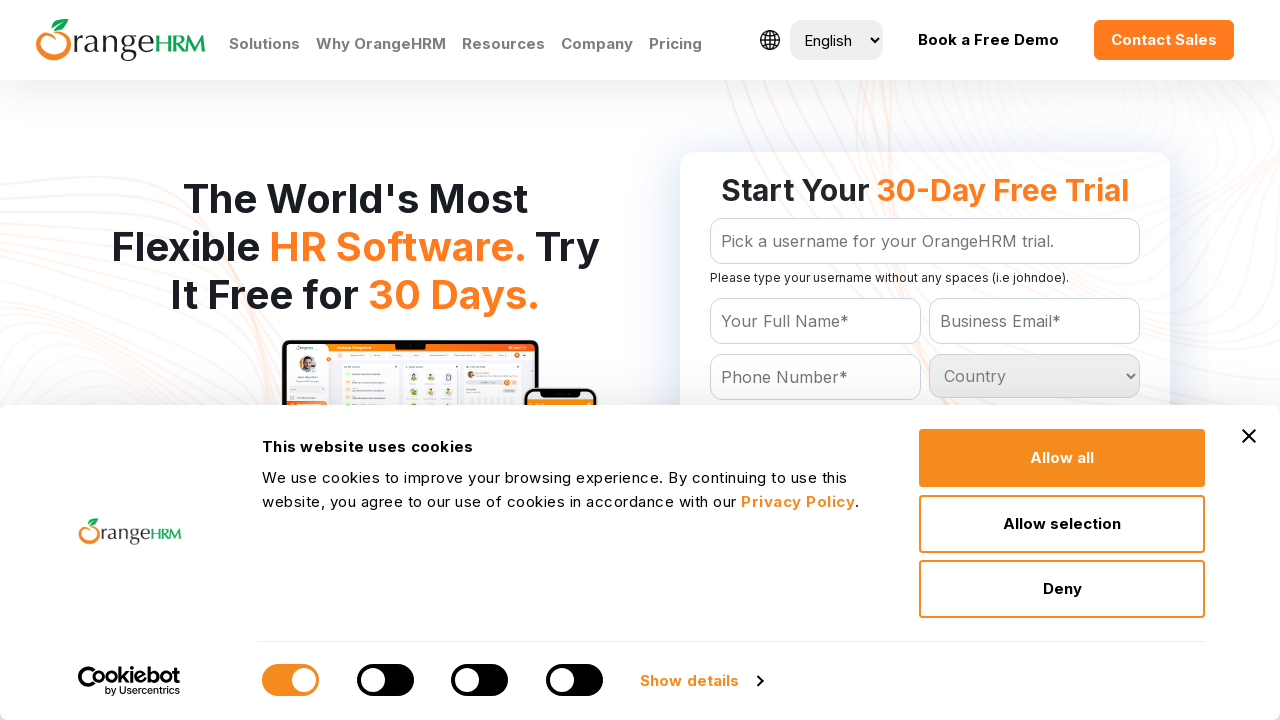

Retrieved option 223 from country dropdown
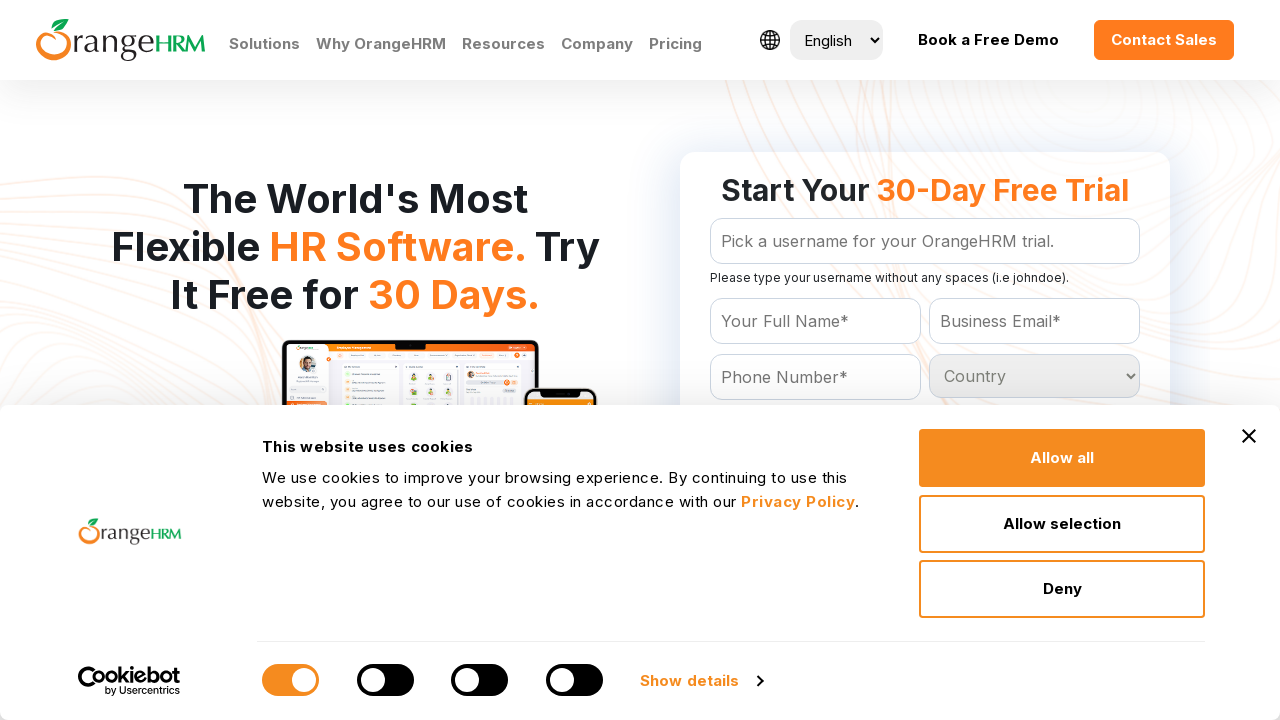

Retrieved option 224 from country dropdown
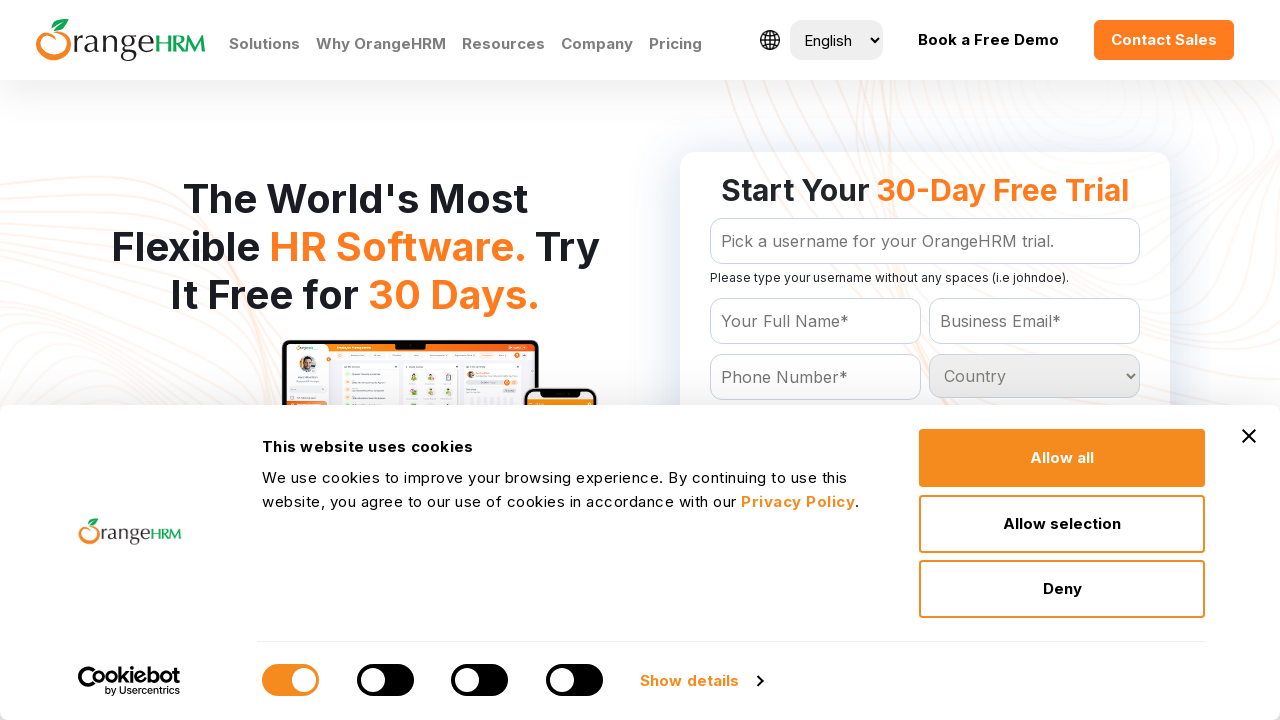

Retrieved option 225 from country dropdown
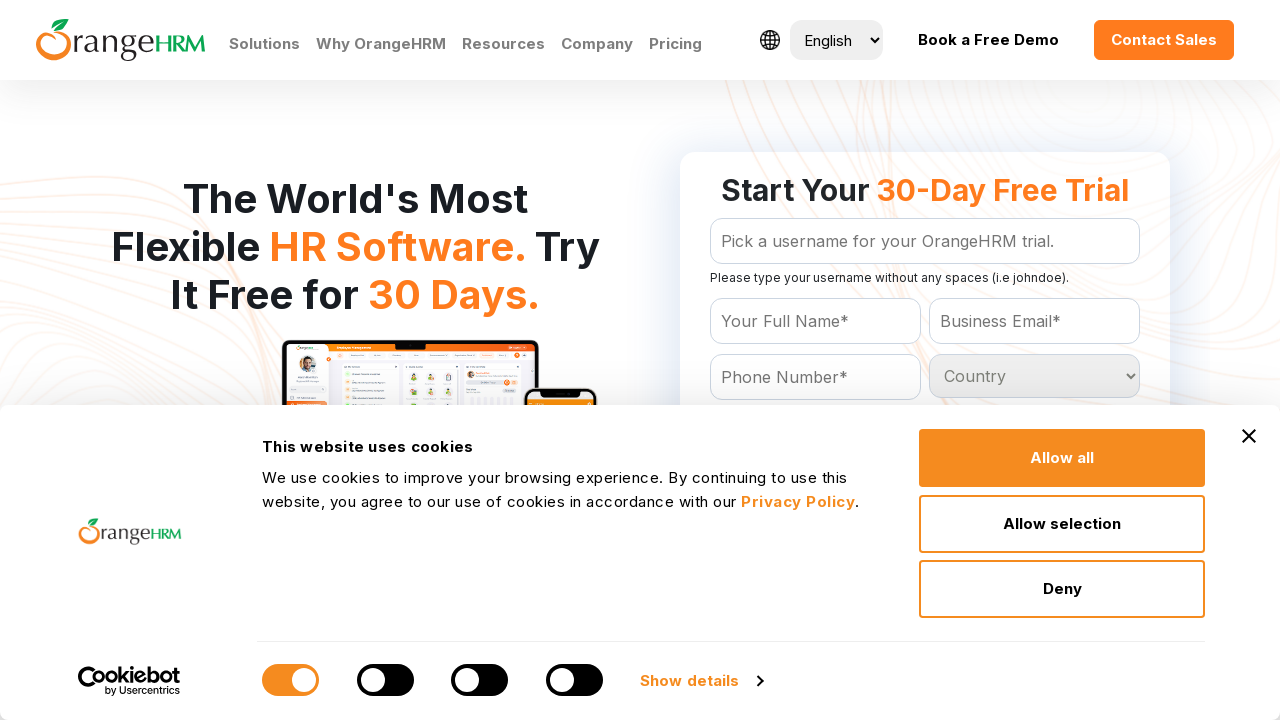

Retrieved option 226 from country dropdown
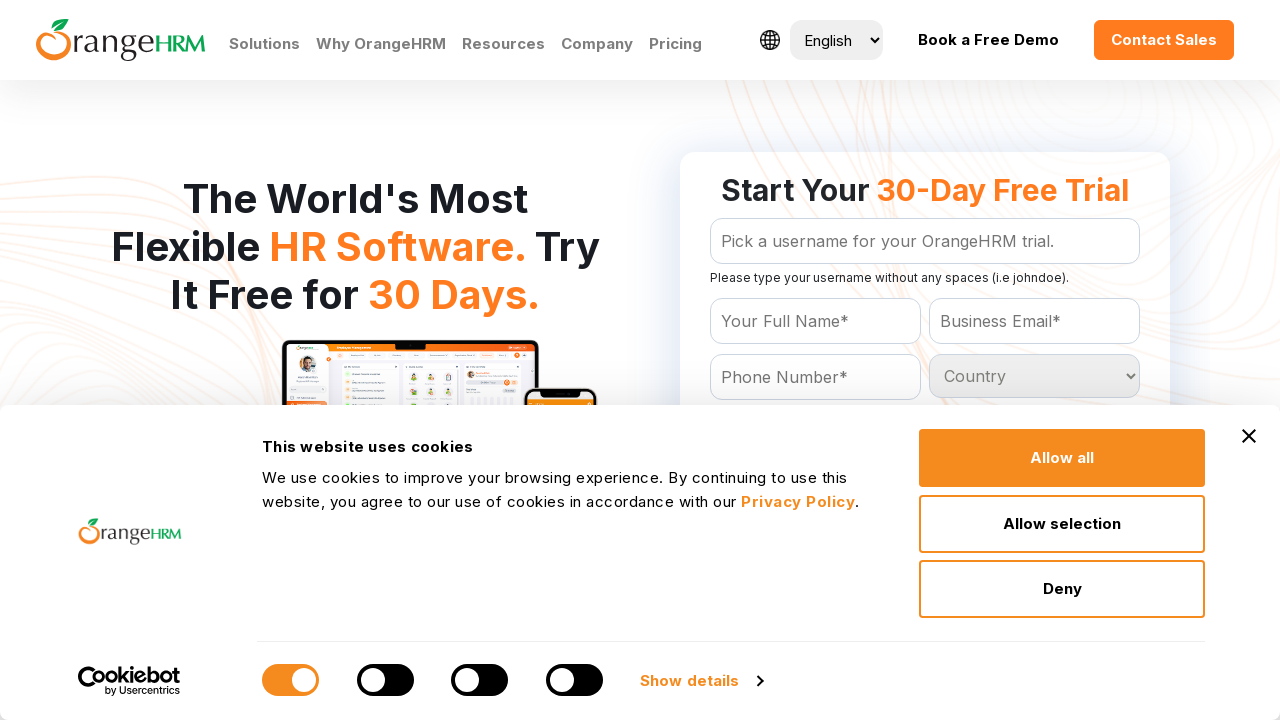

Retrieved option 227 from country dropdown
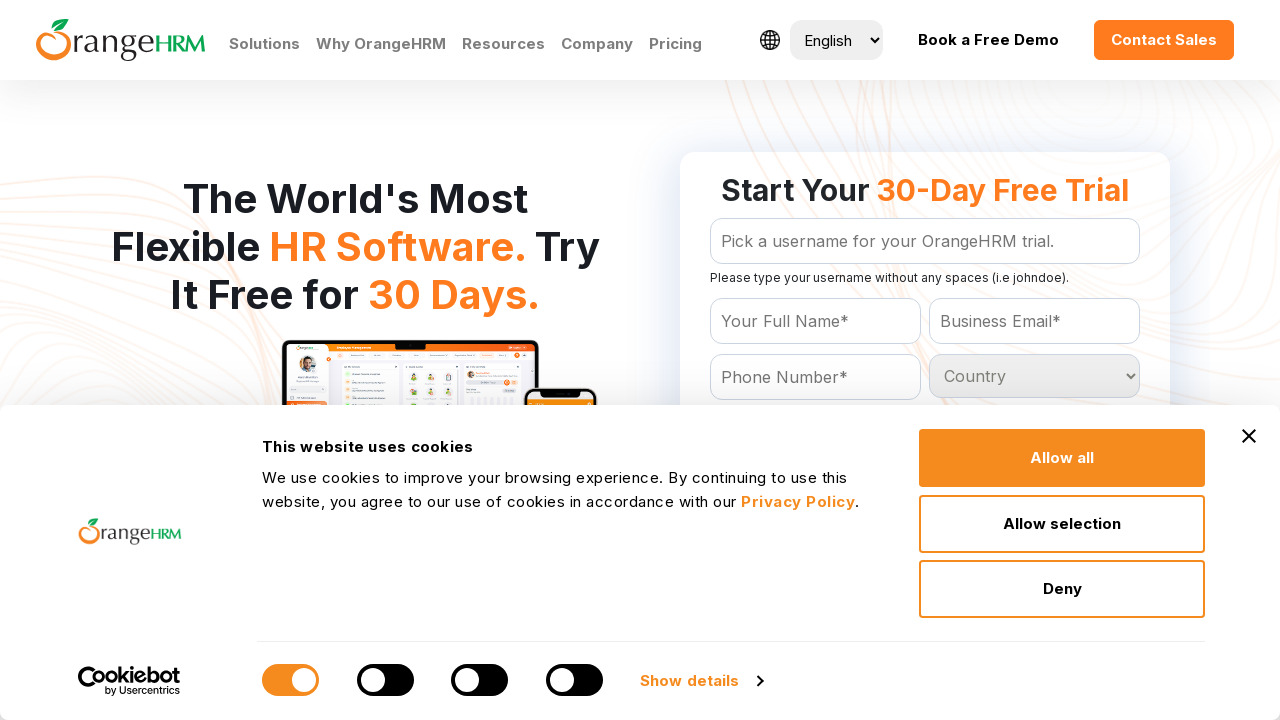

Retrieved option 228 from country dropdown
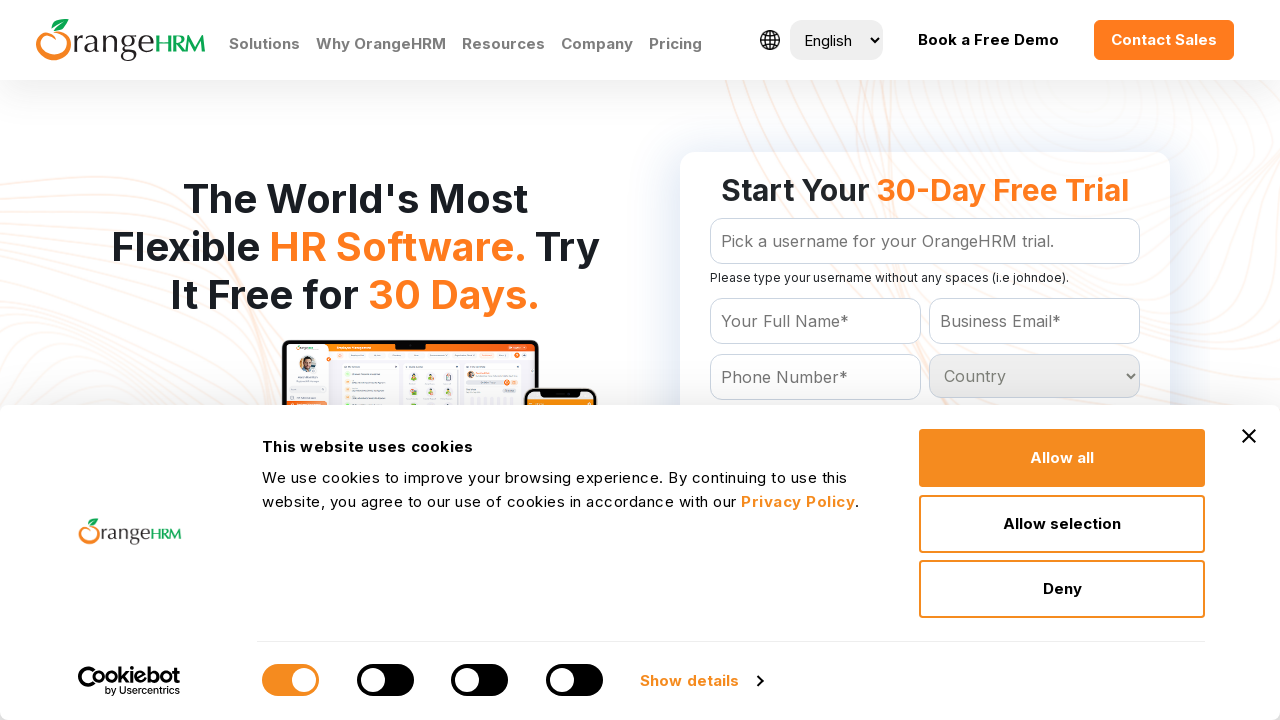

Retrieved option 229 from country dropdown
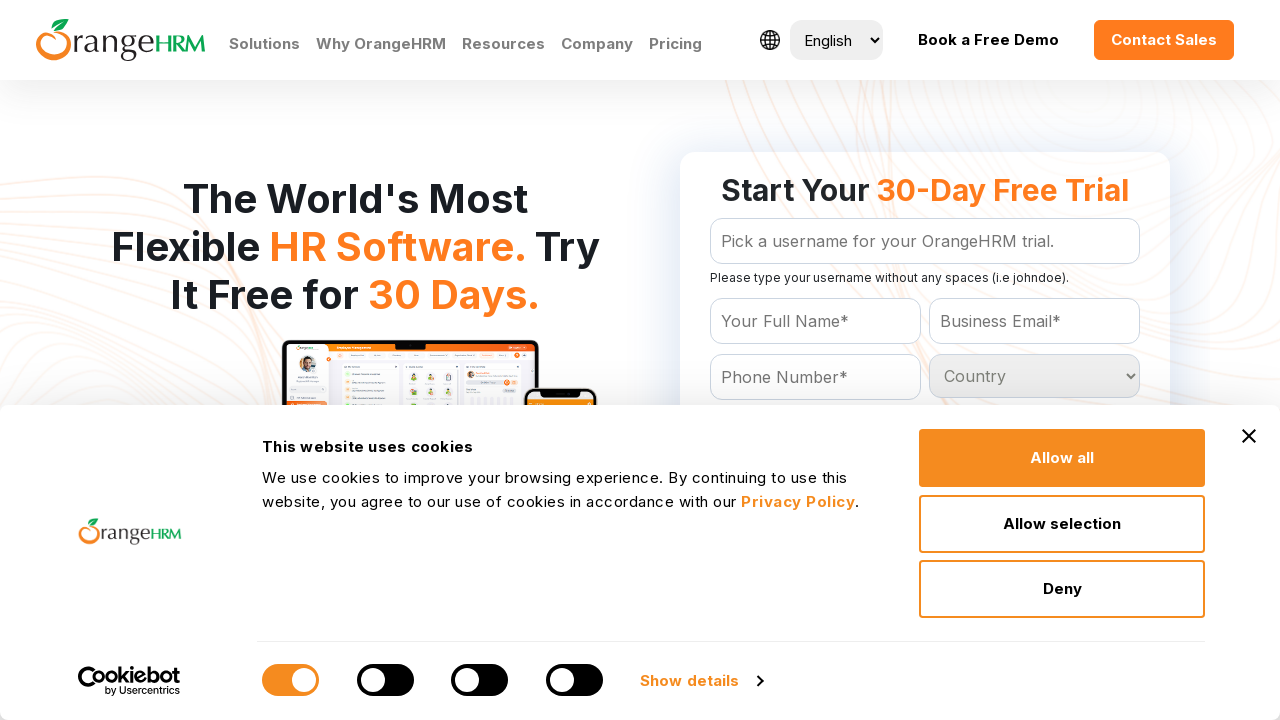

Retrieved option 230 from country dropdown
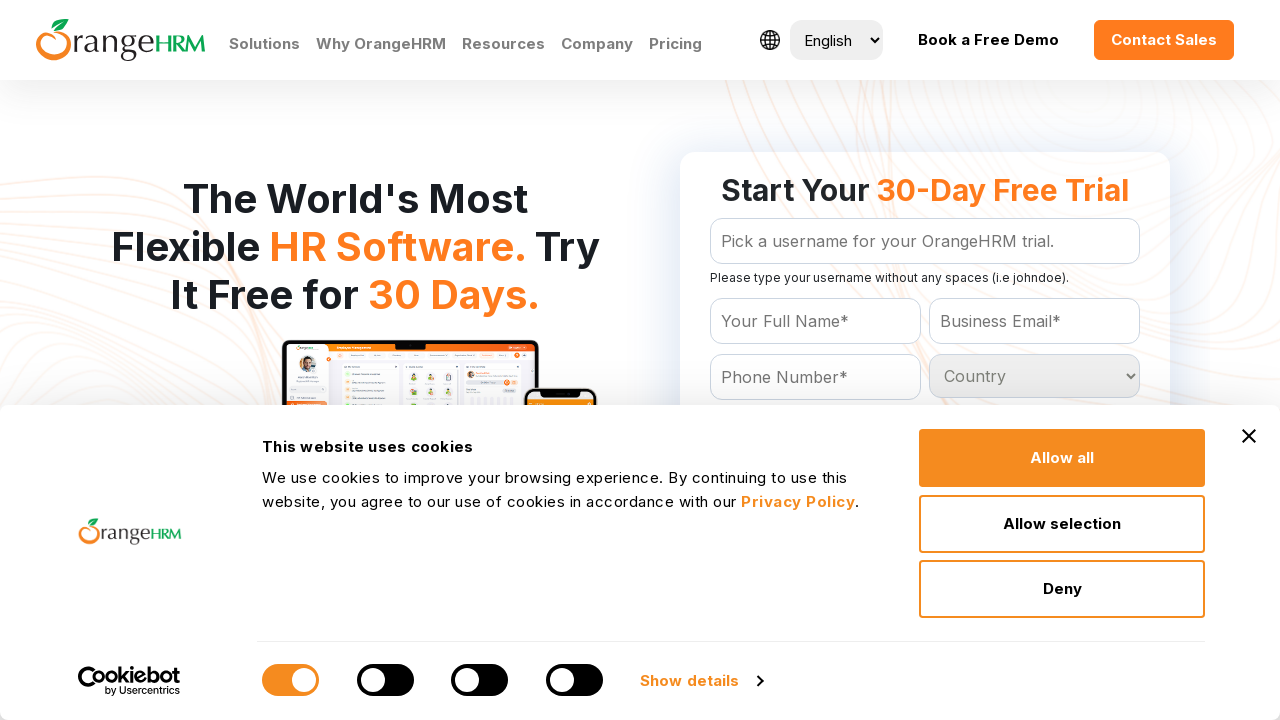

Retrieved option 231 from country dropdown
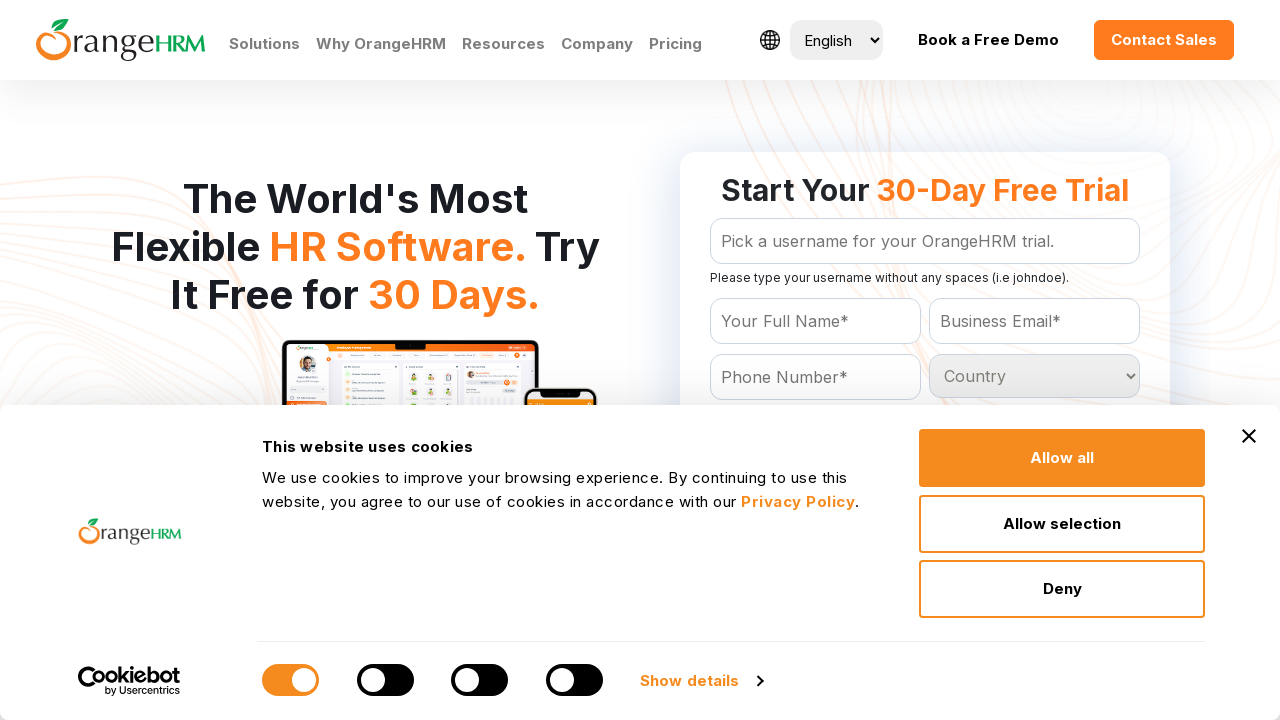

Retrieved option 232 from country dropdown
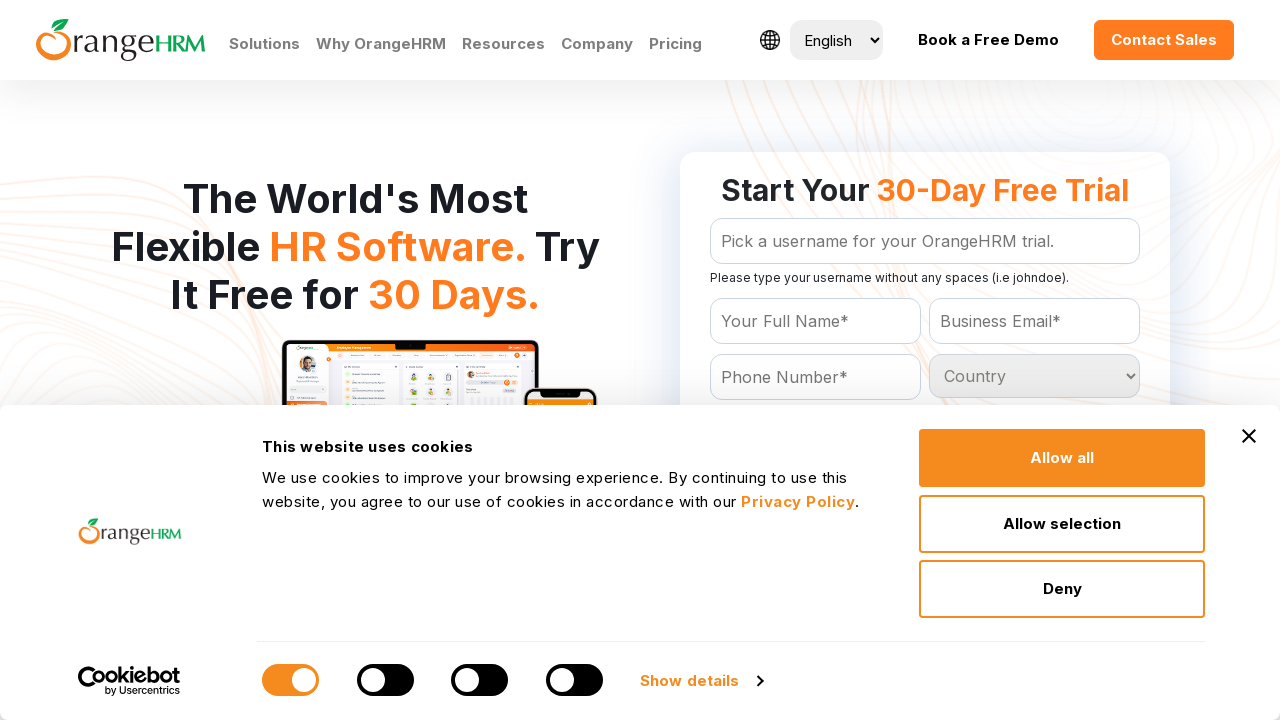

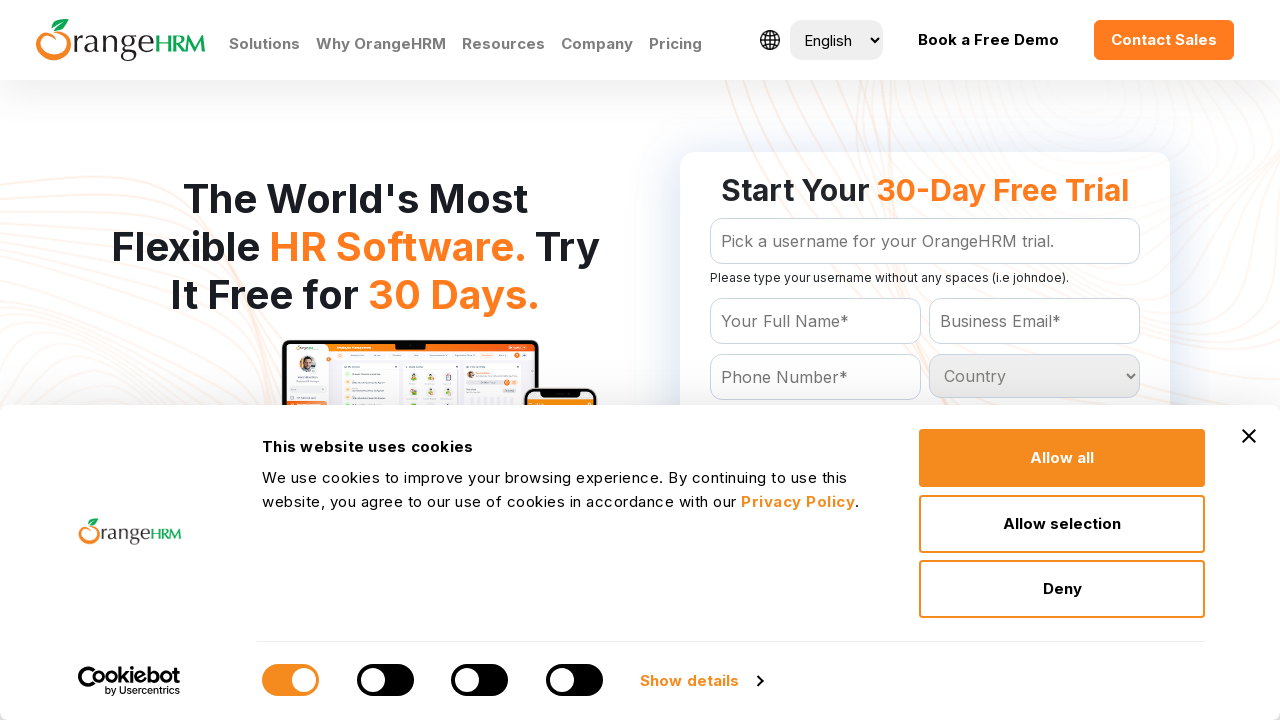